Tests a click counter application by clicking the "Click Me!" button 100 times and verifying that the counter increments correctly after each click.

Starting URL: https://qaclickcounter.ccbp.tech/

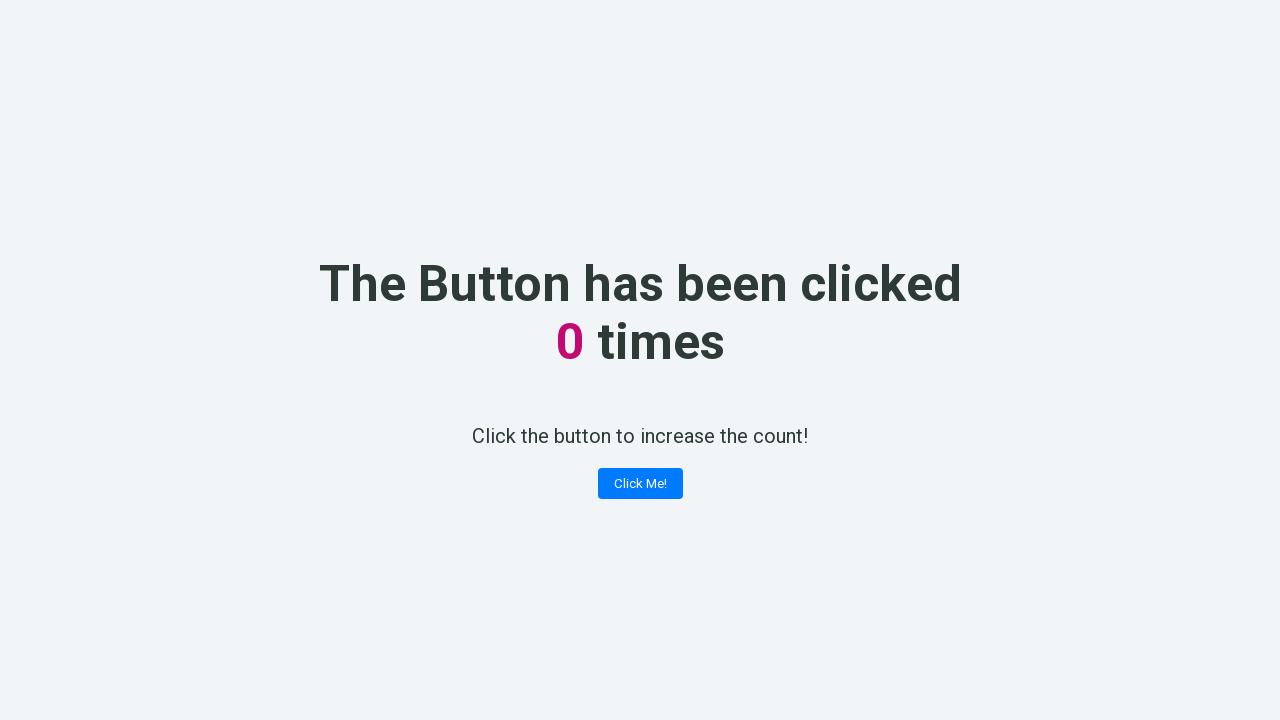

Waited for 'Click Me!' button to become visible
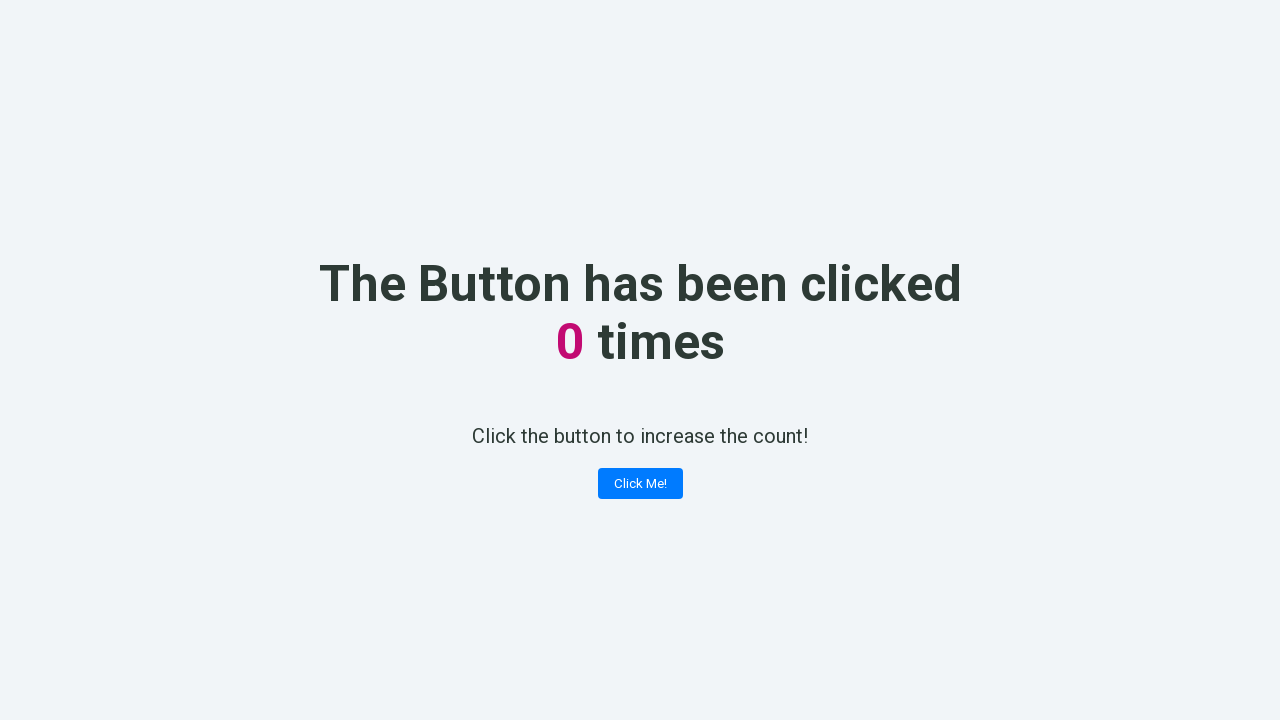

Located counter element on the page
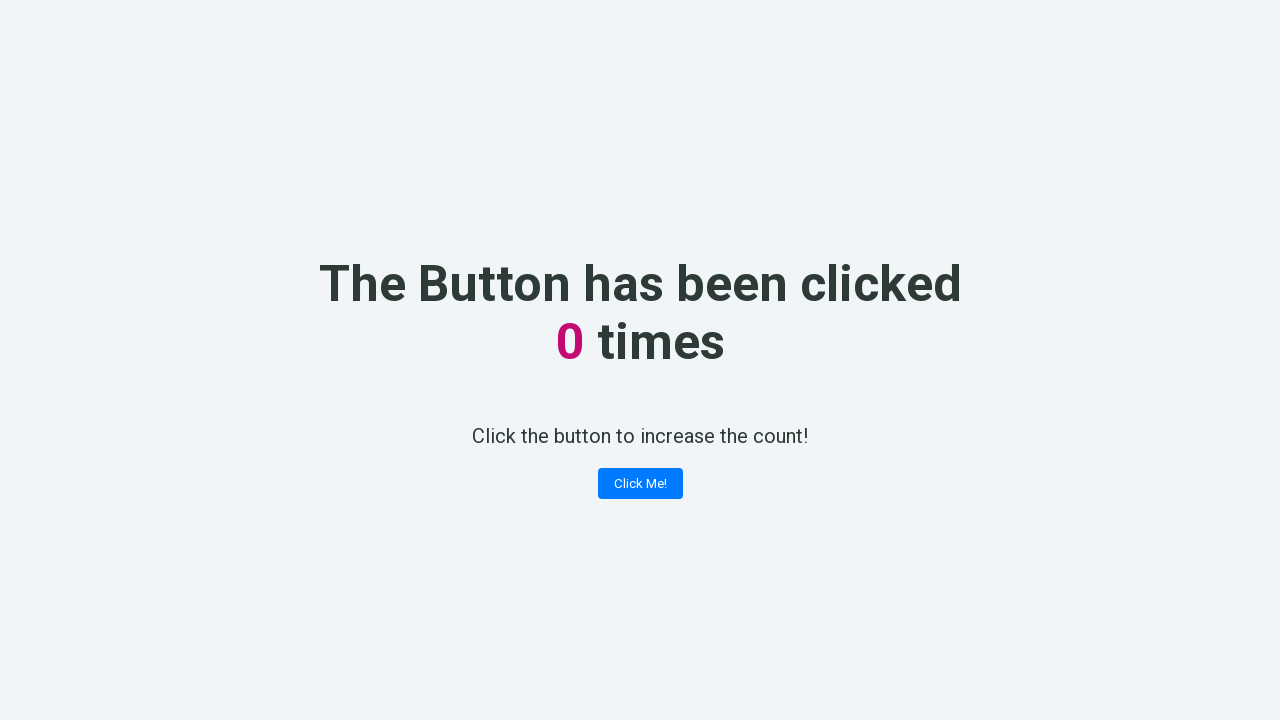

Clicked 'Click Me!' button (iteration 1/100) at (640, 484) on xpath=//button[contains(text(), 'Click Me!')]
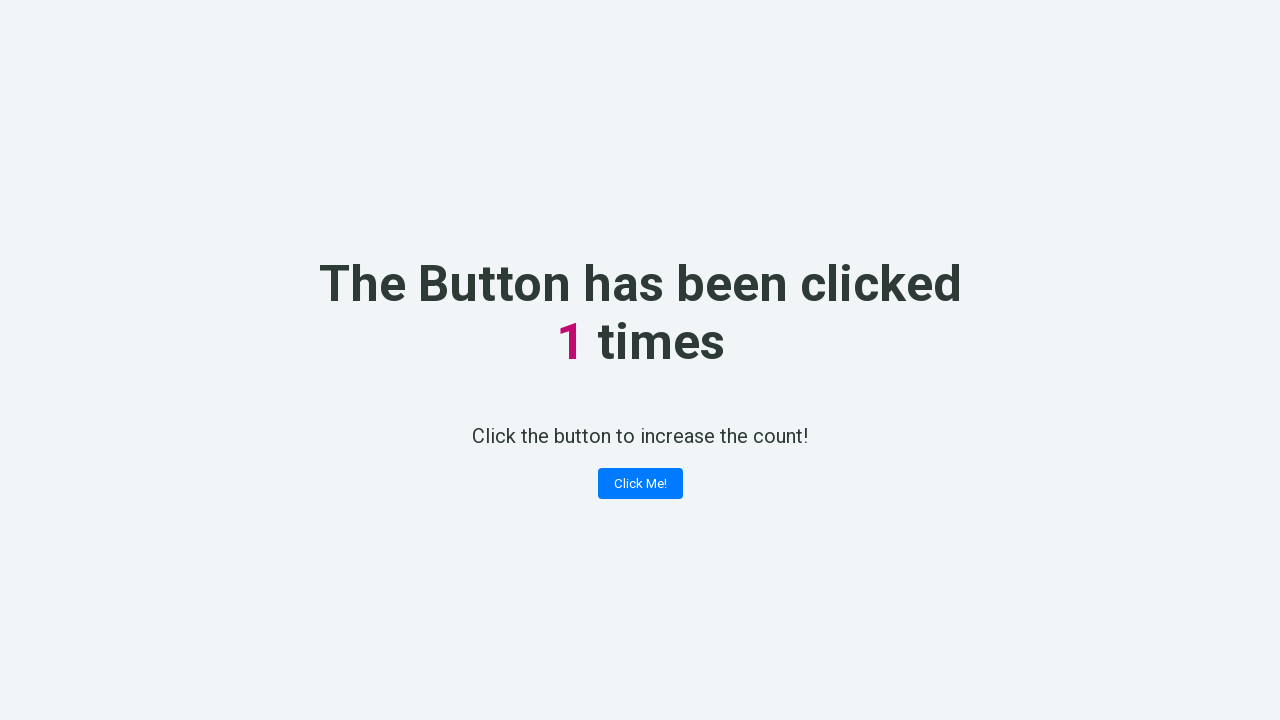

Verified counter value is 1 (expected 1)
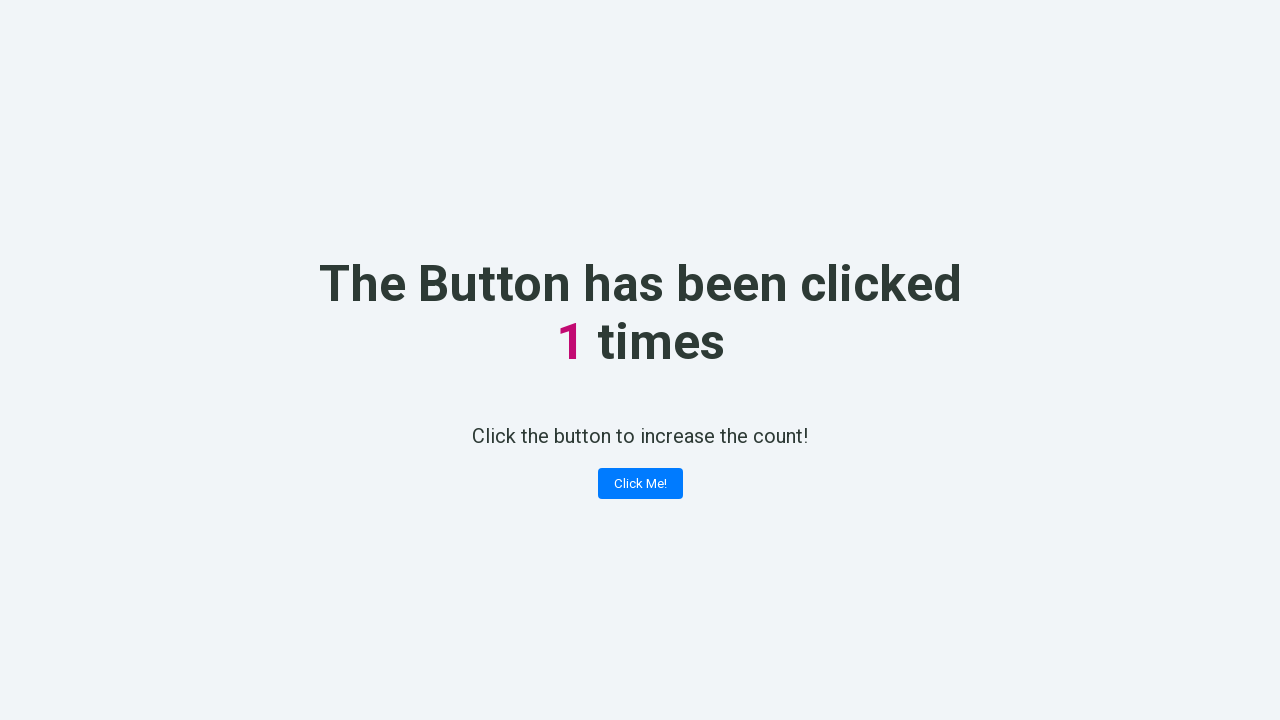

Clicked 'Click Me!' button (iteration 2/100) at (640, 484) on xpath=//button[contains(text(), 'Click Me!')]
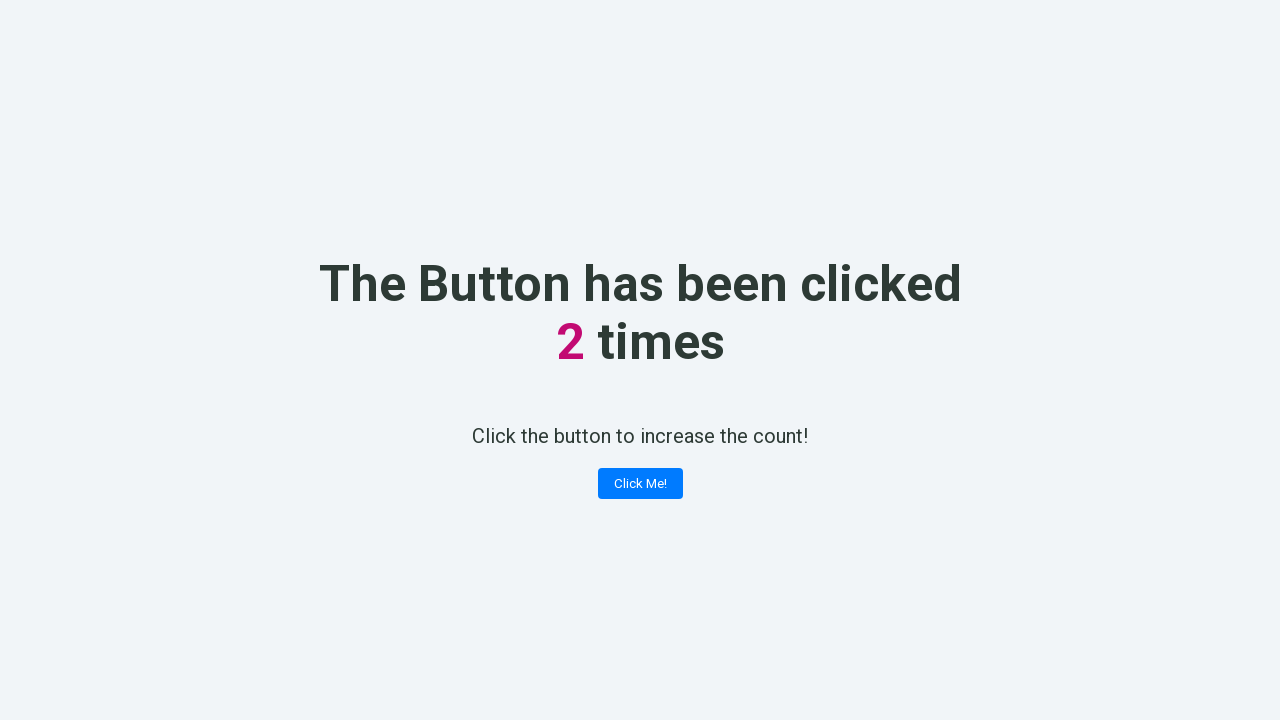

Verified counter value is 2 (expected 2)
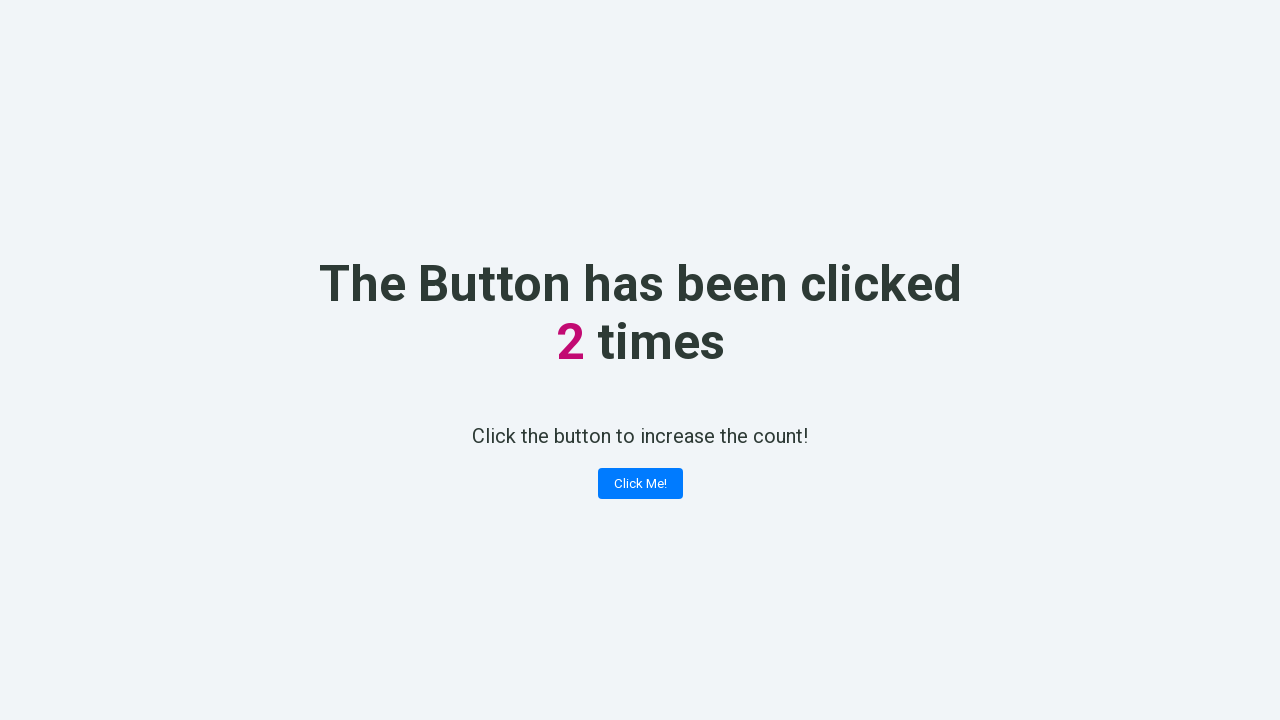

Clicked 'Click Me!' button (iteration 3/100) at (640, 484) on xpath=//button[contains(text(), 'Click Me!')]
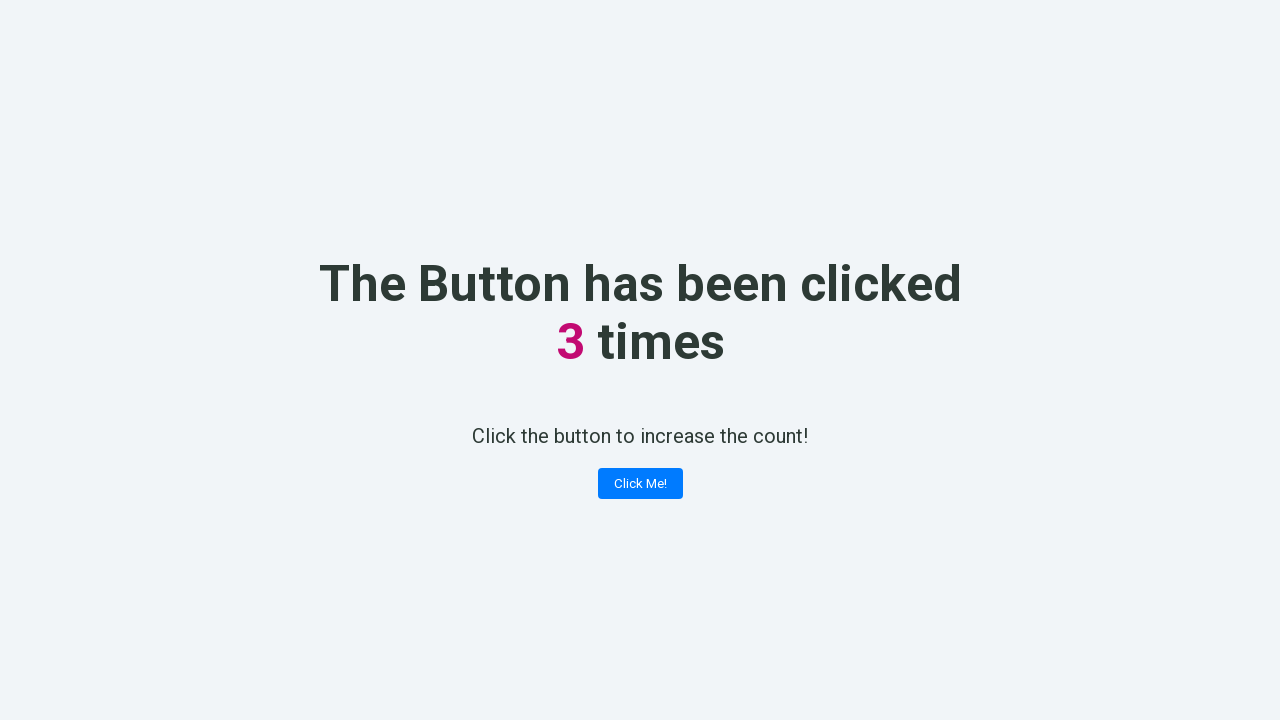

Verified counter value is 3 (expected 3)
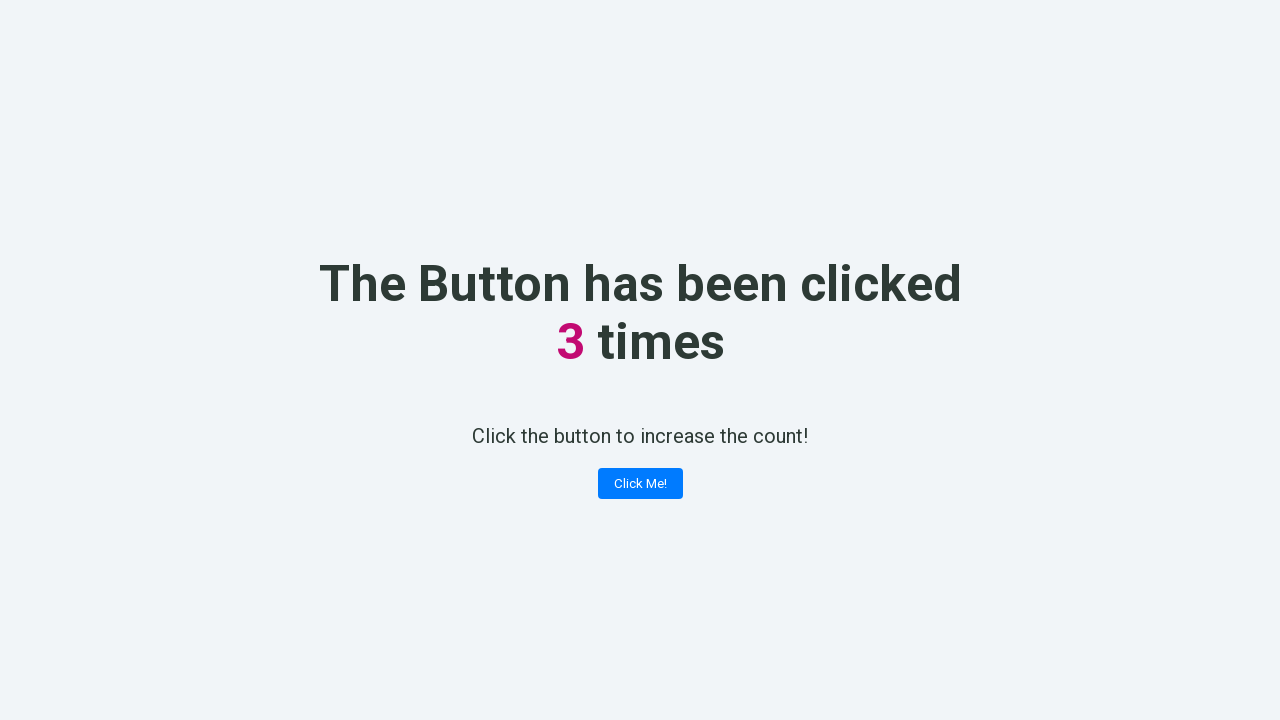

Clicked 'Click Me!' button (iteration 4/100) at (640, 484) on xpath=//button[contains(text(), 'Click Me!')]
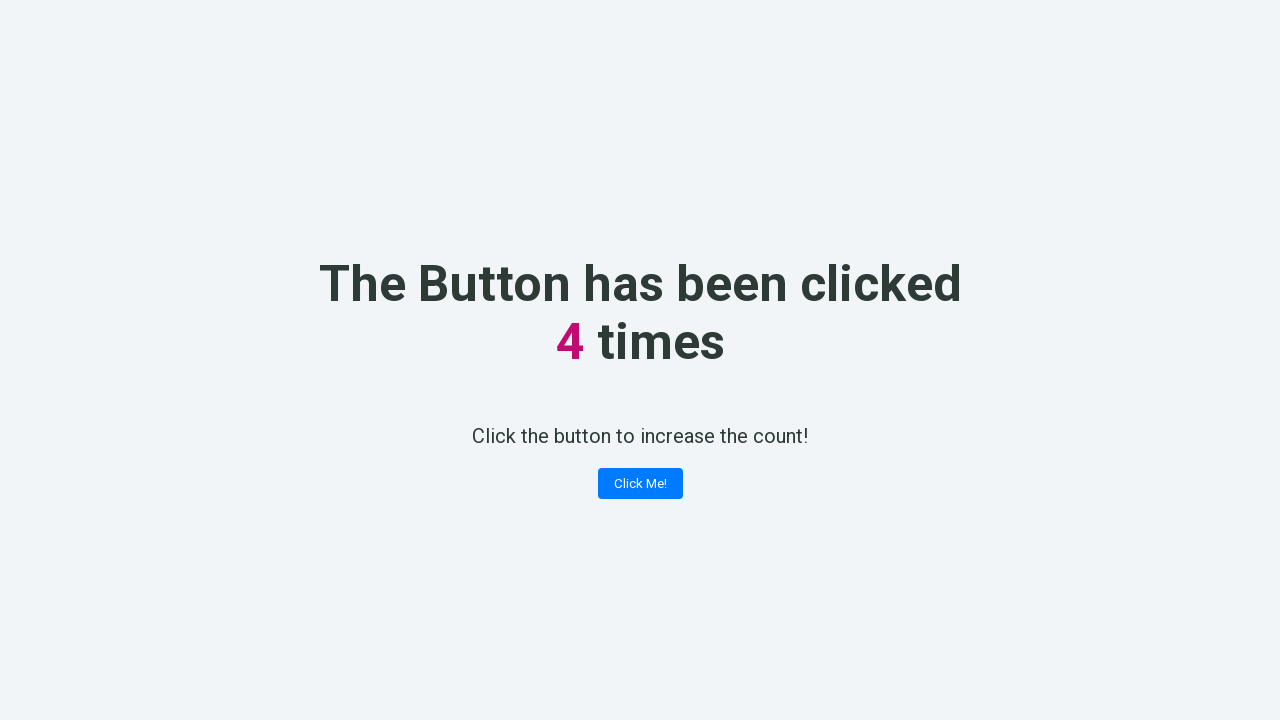

Verified counter value is 4 (expected 4)
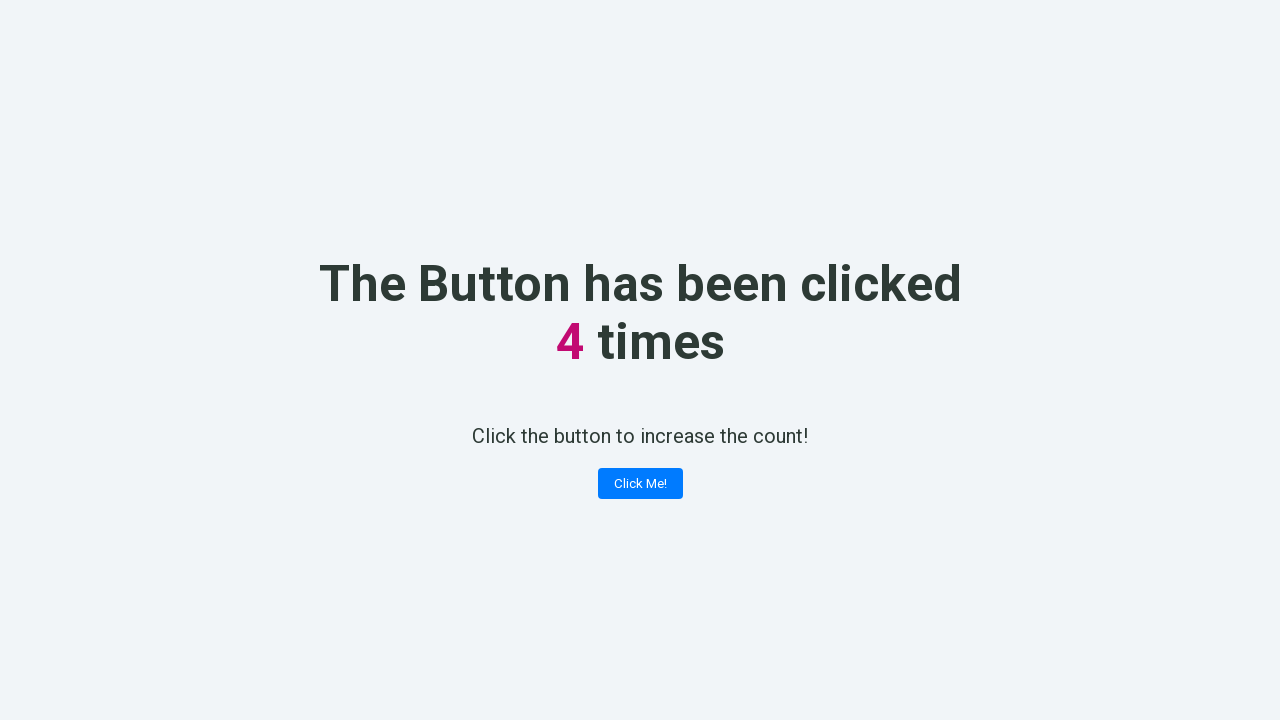

Clicked 'Click Me!' button (iteration 5/100) at (640, 484) on xpath=//button[contains(text(), 'Click Me!')]
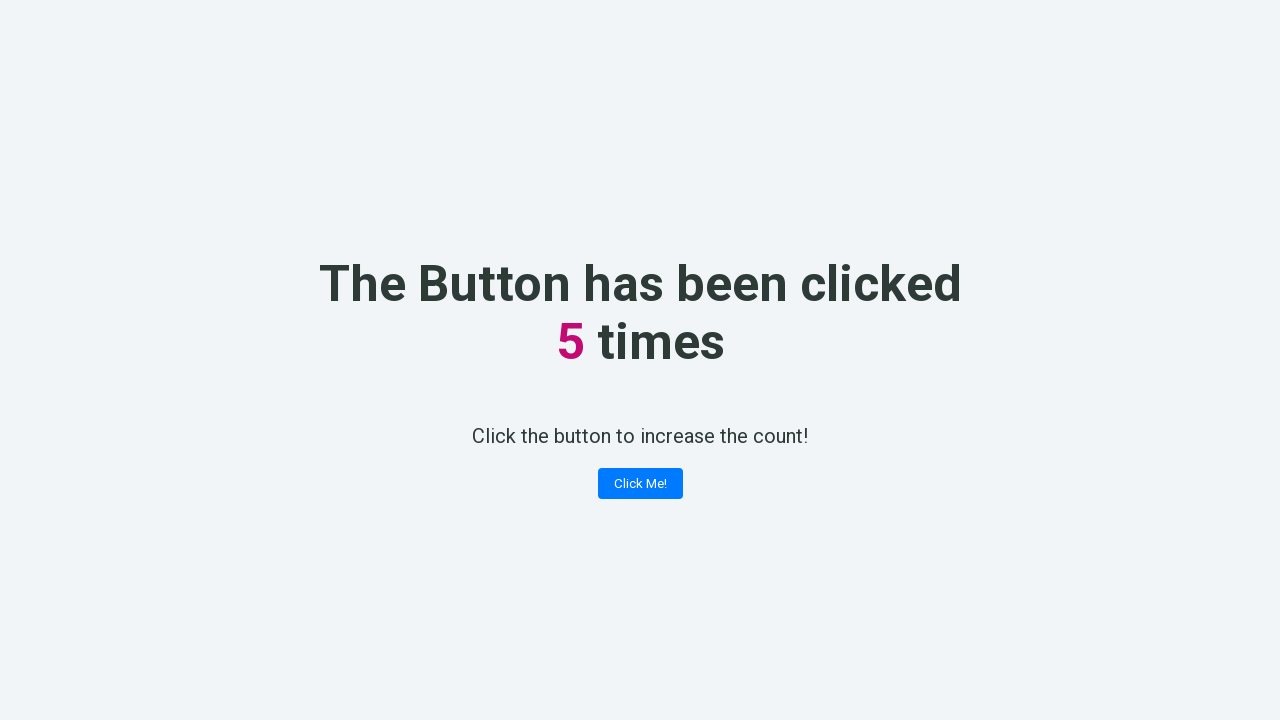

Verified counter value is 5 (expected 5)
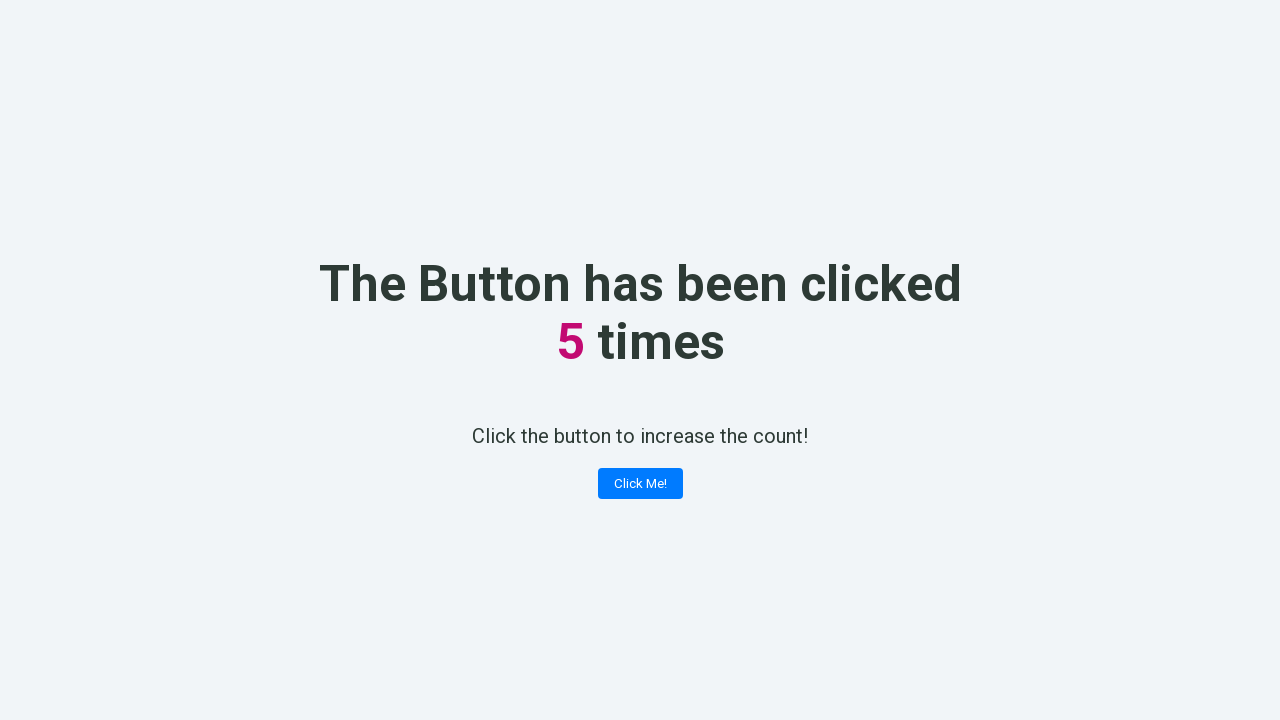

Clicked 'Click Me!' button (iteration 6/100) at (640, 484) on xpath=//button[contains(text(), 'Click Me!')]
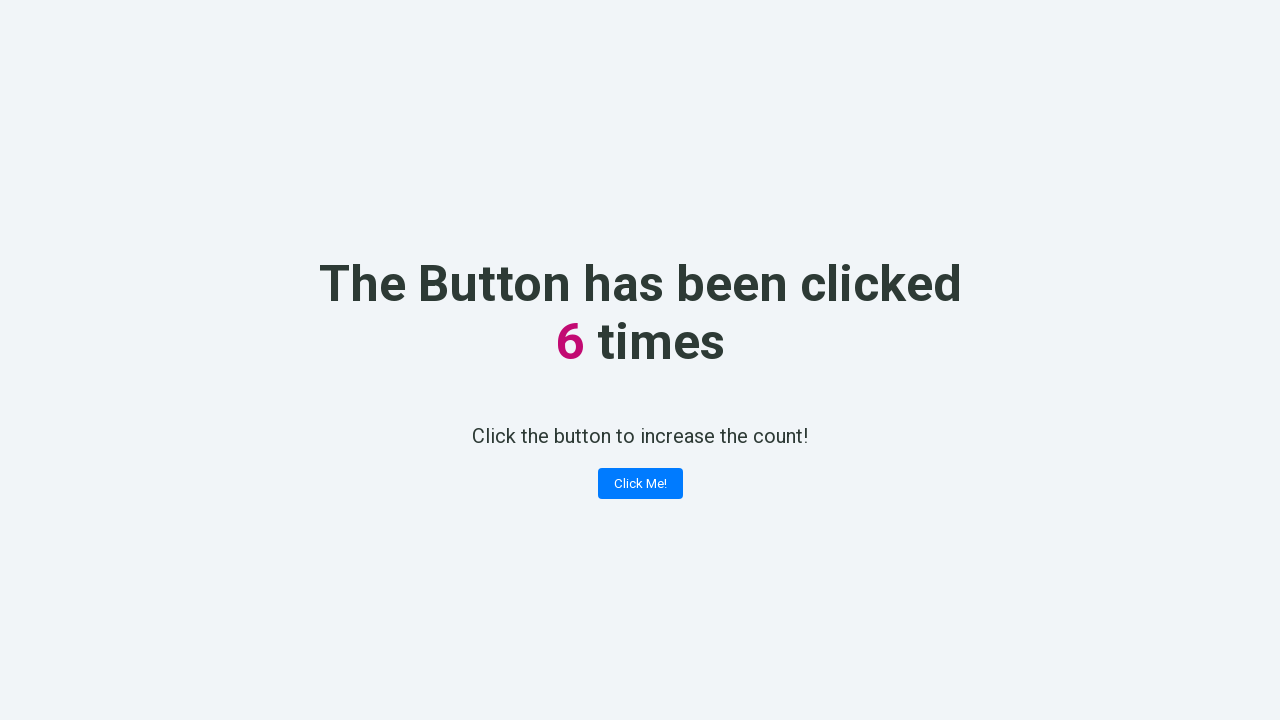

Verified counter value is 6 (expected 6)
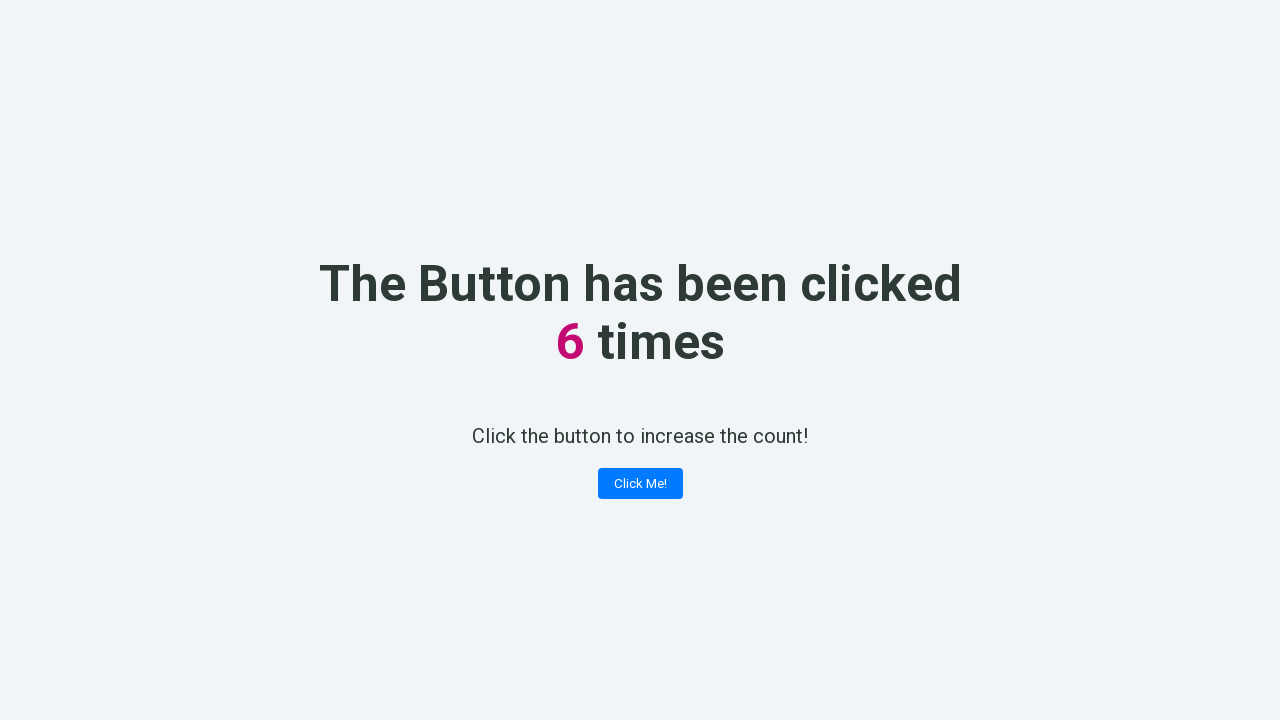

Clicked 'Click Me!' button (iteration 7/100) at (640, 484) on xpath=//button[contains(text(), 'Click Me!')]
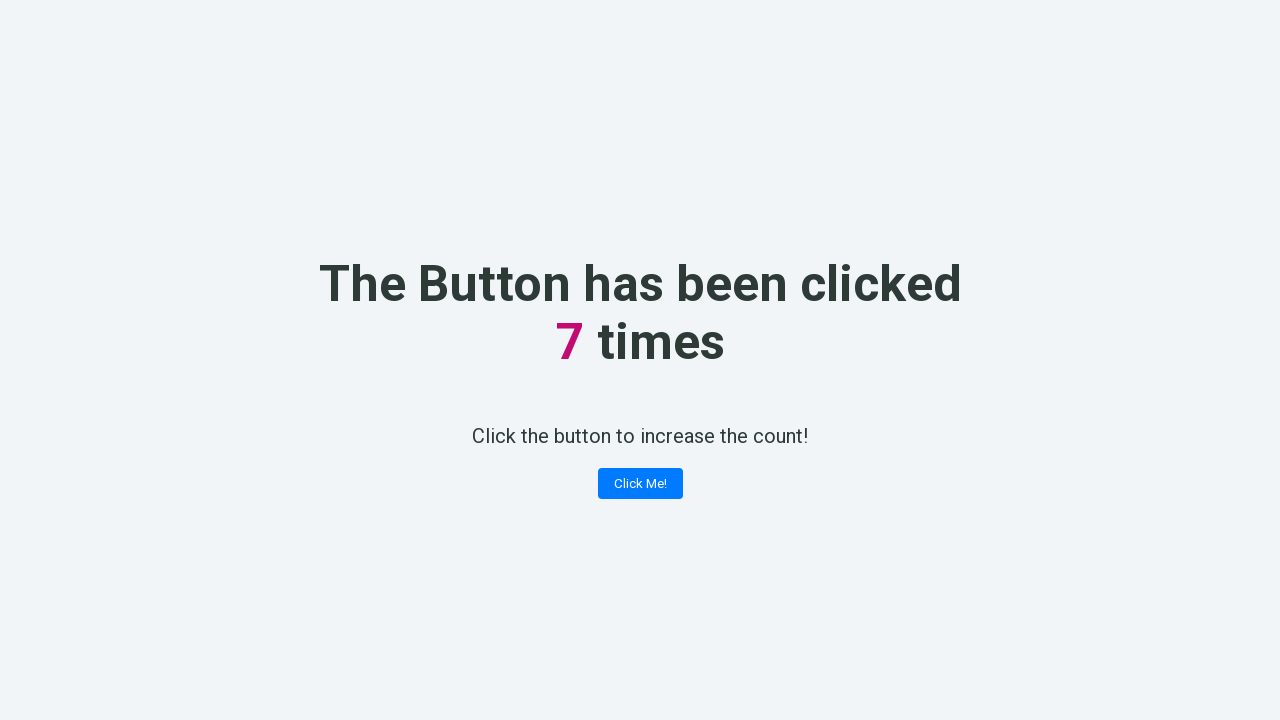

Verified counter value is 7 (expected 7)
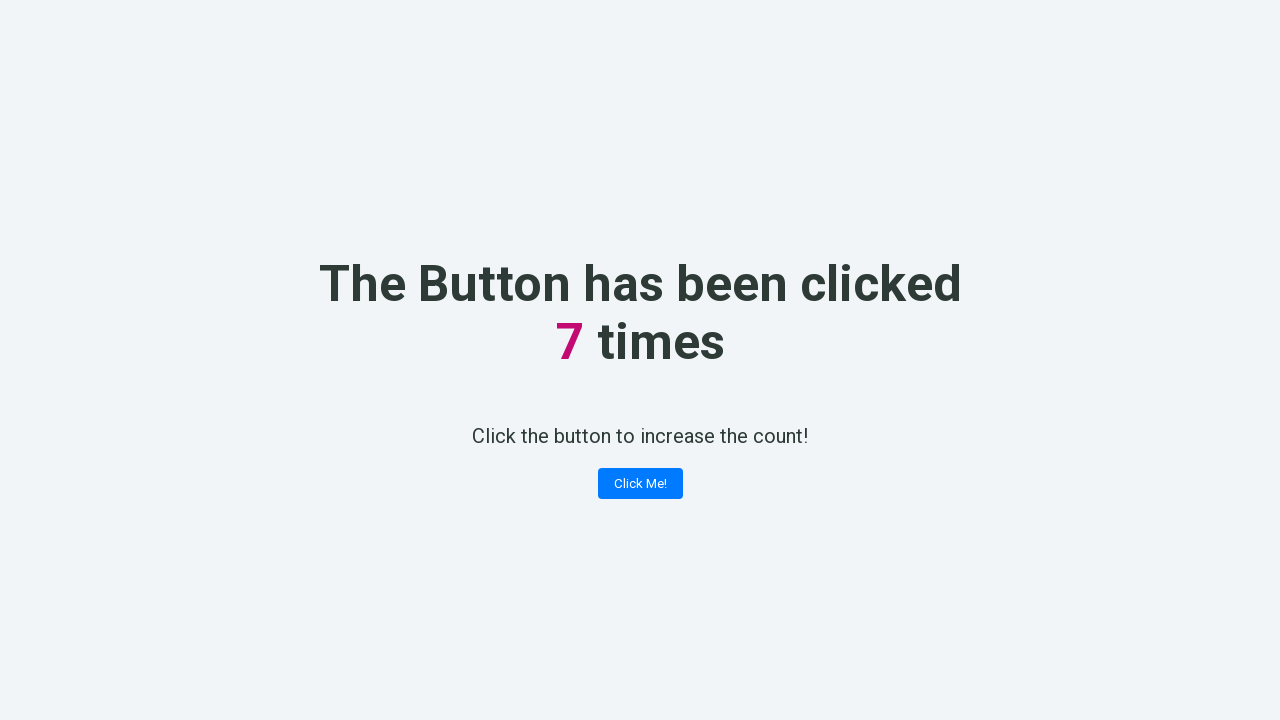

Clicked 'Click Me!' button (iteration 8/100) at (640, 484) on xpath=//button[contains(text(), 'Click Me!')]
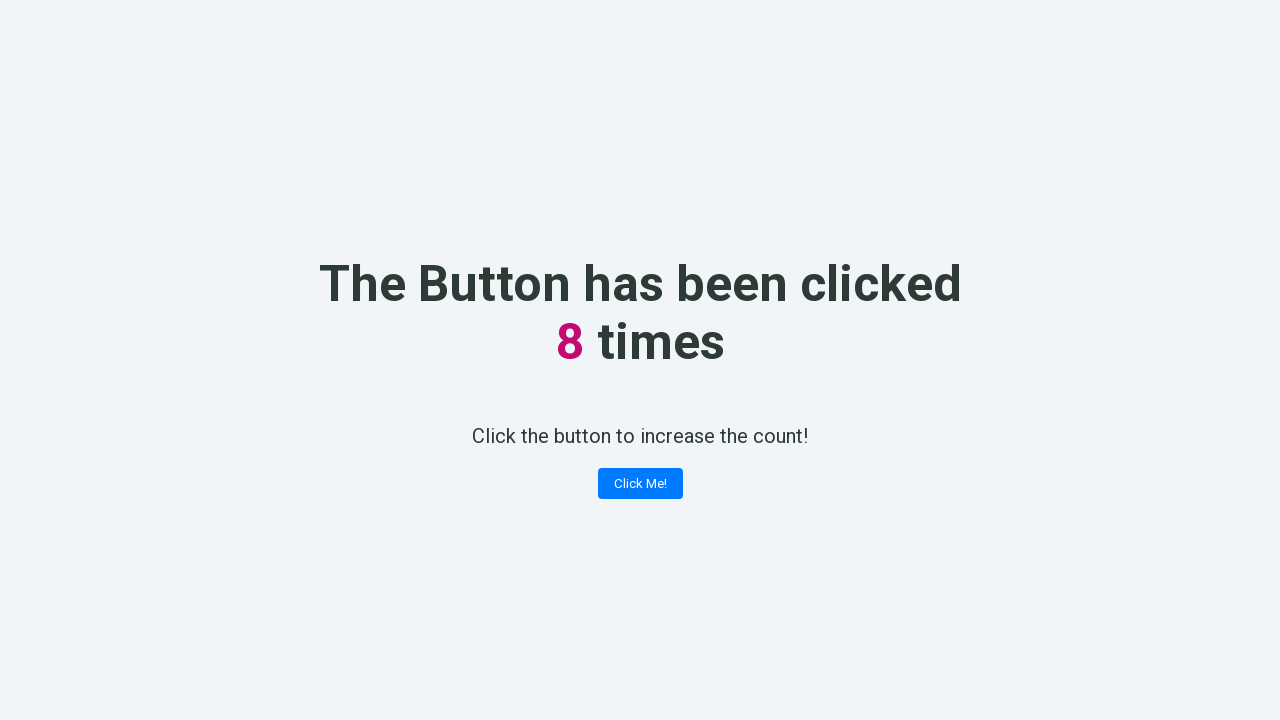

Verified counter value is 8 (expected 8)
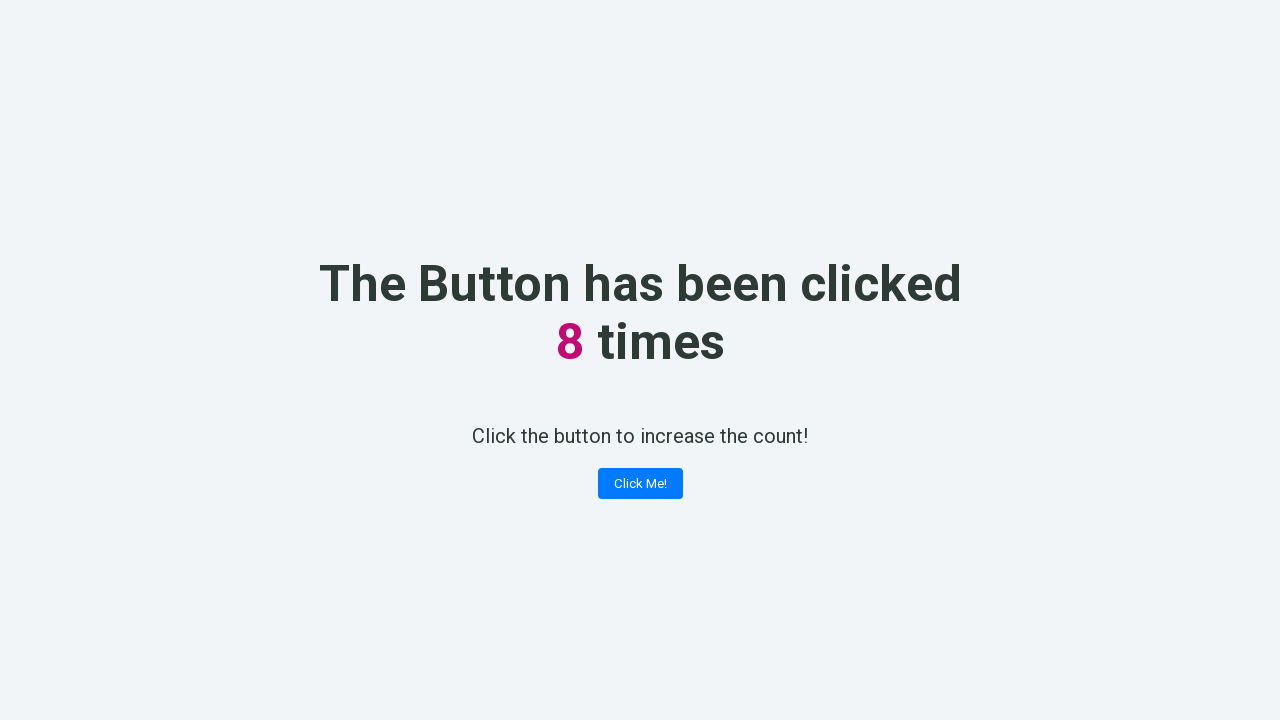

Clicked 'Click Me!' button (iteration 9/100) at (640, 484) on xpath=//button[contains(text(), 'Click Me!')]
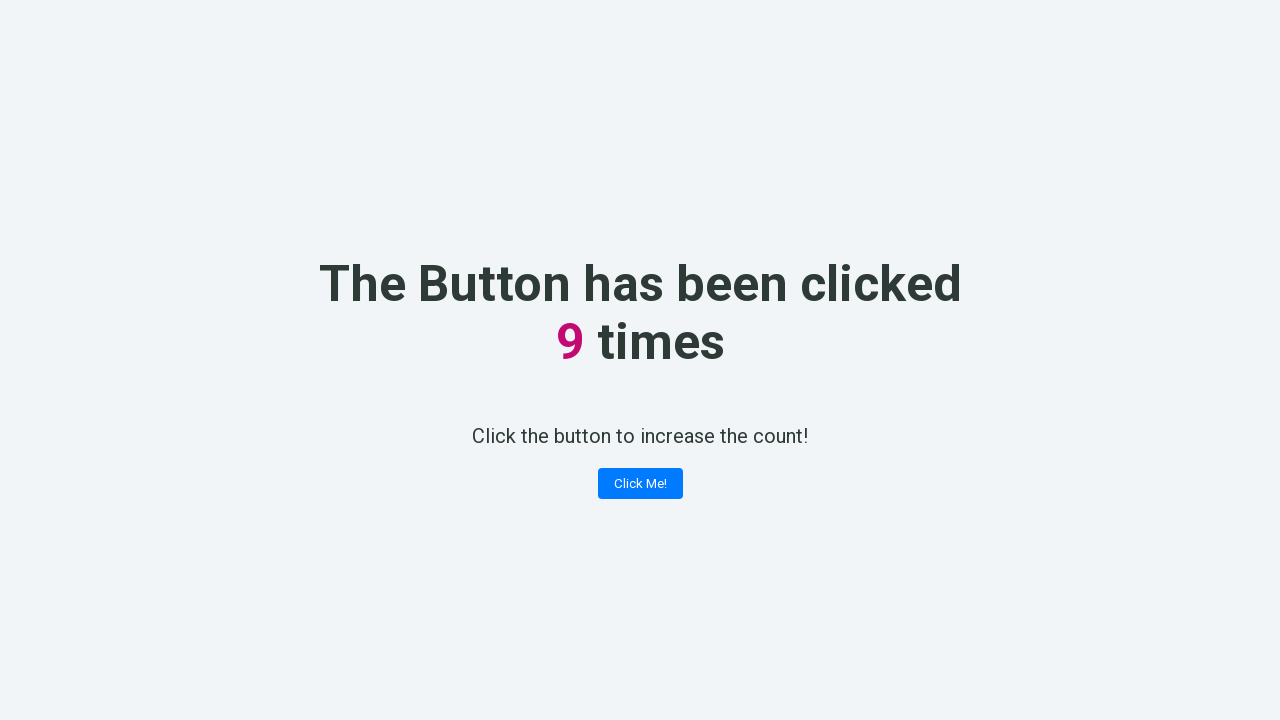

Verified counter value is 9 (expected 9)
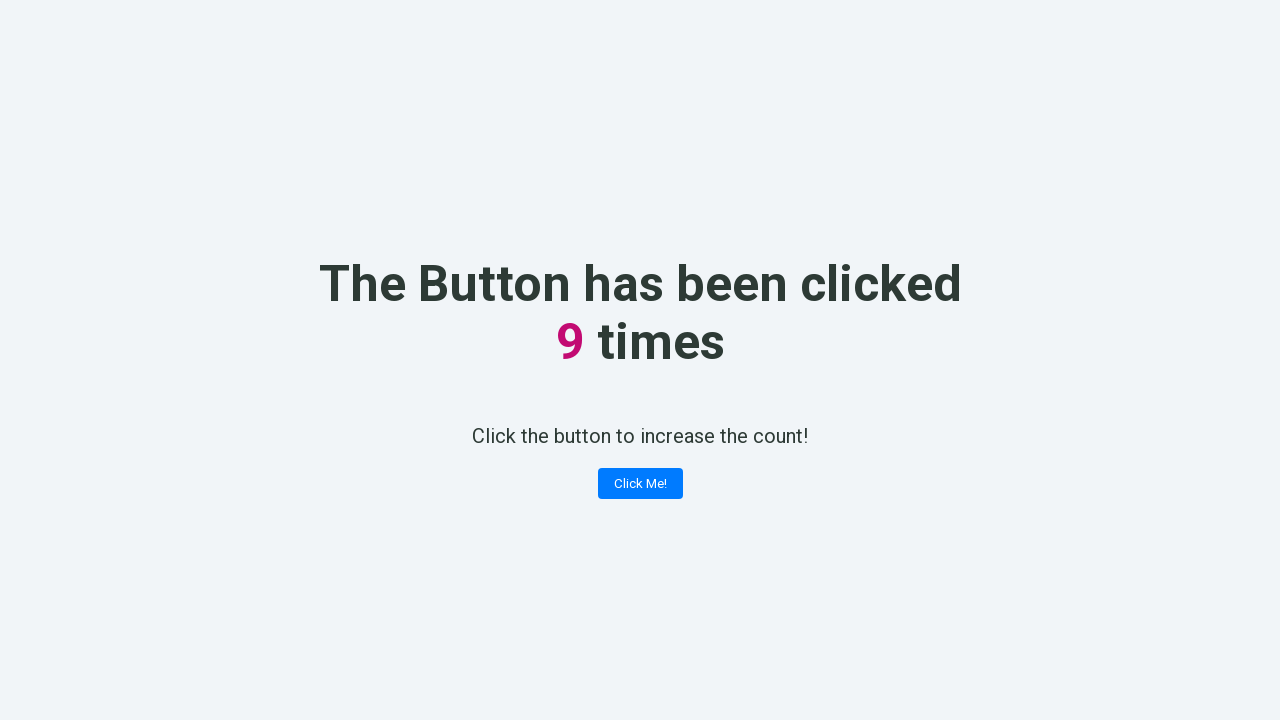

Clicked 'Click Me!' button (iteration 10/100) at (640, 484) on xpath=//button[contains(text(), 'Click Me!')]
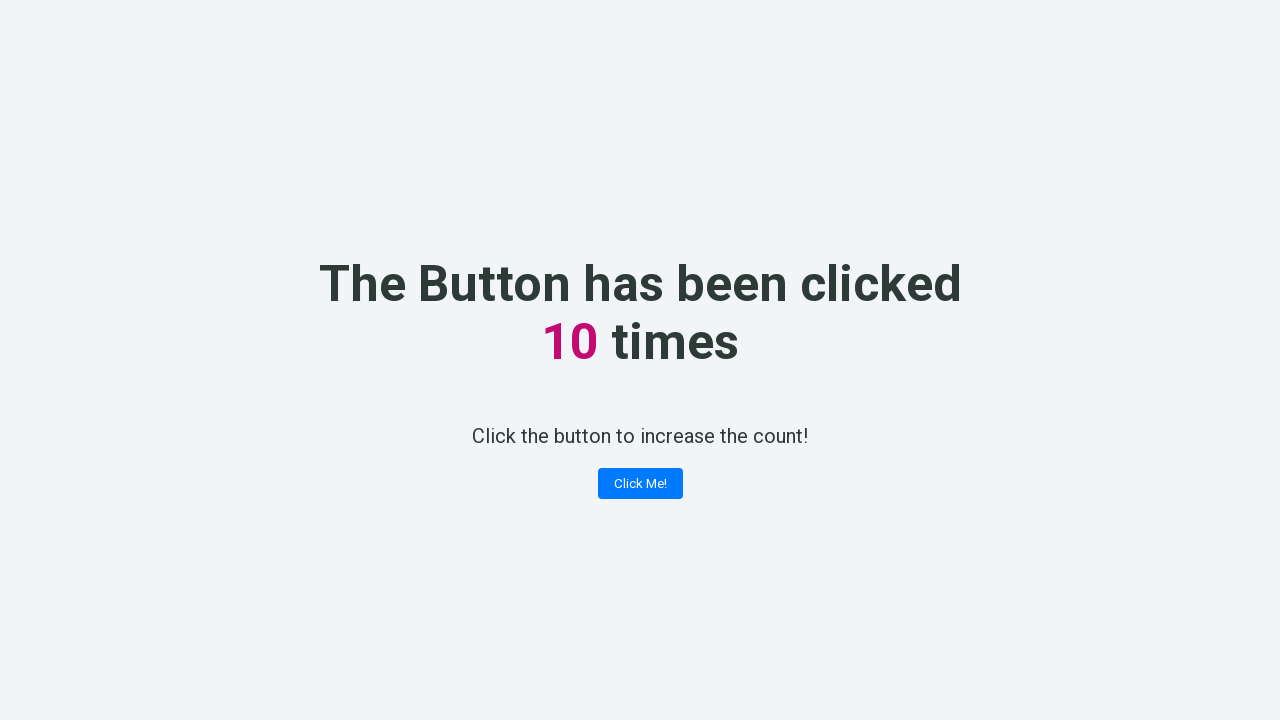

Verified counter value is 10 (expected 10)
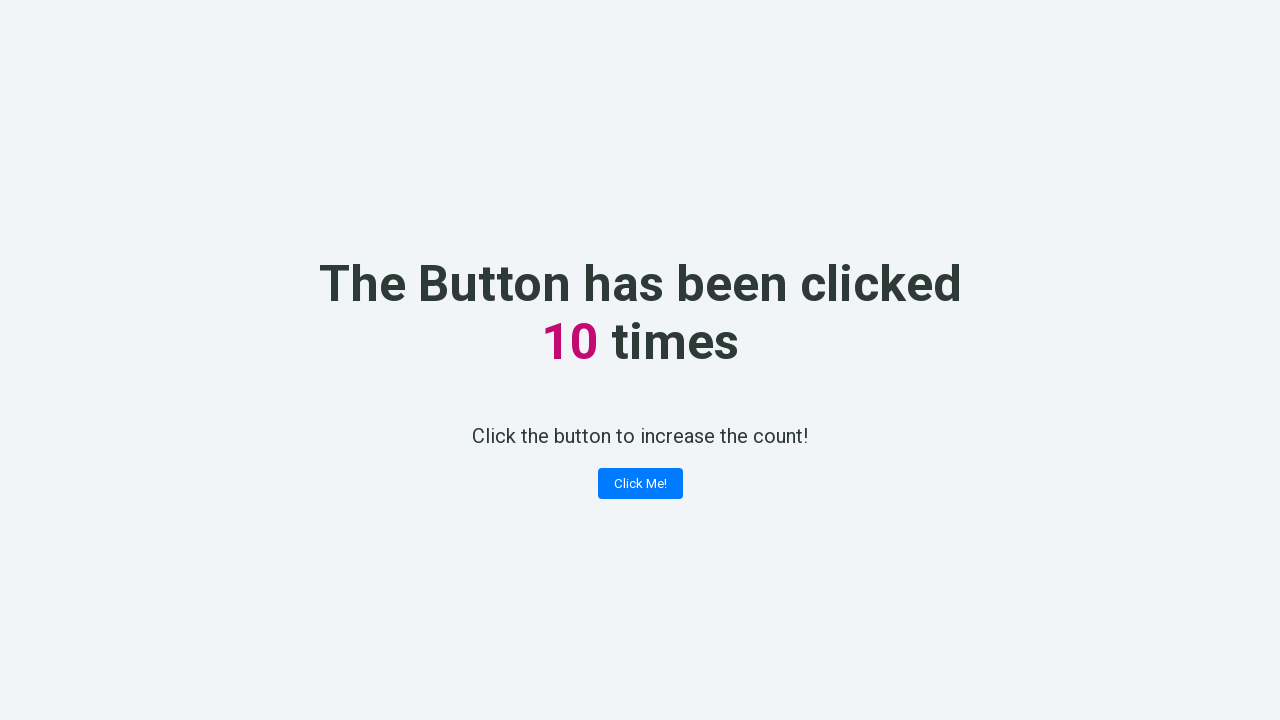

Clicked 'Click Me!' button (iteration 11/100) at (640, 484) on xpath=//button[contains(text(), 'Click Me!')]
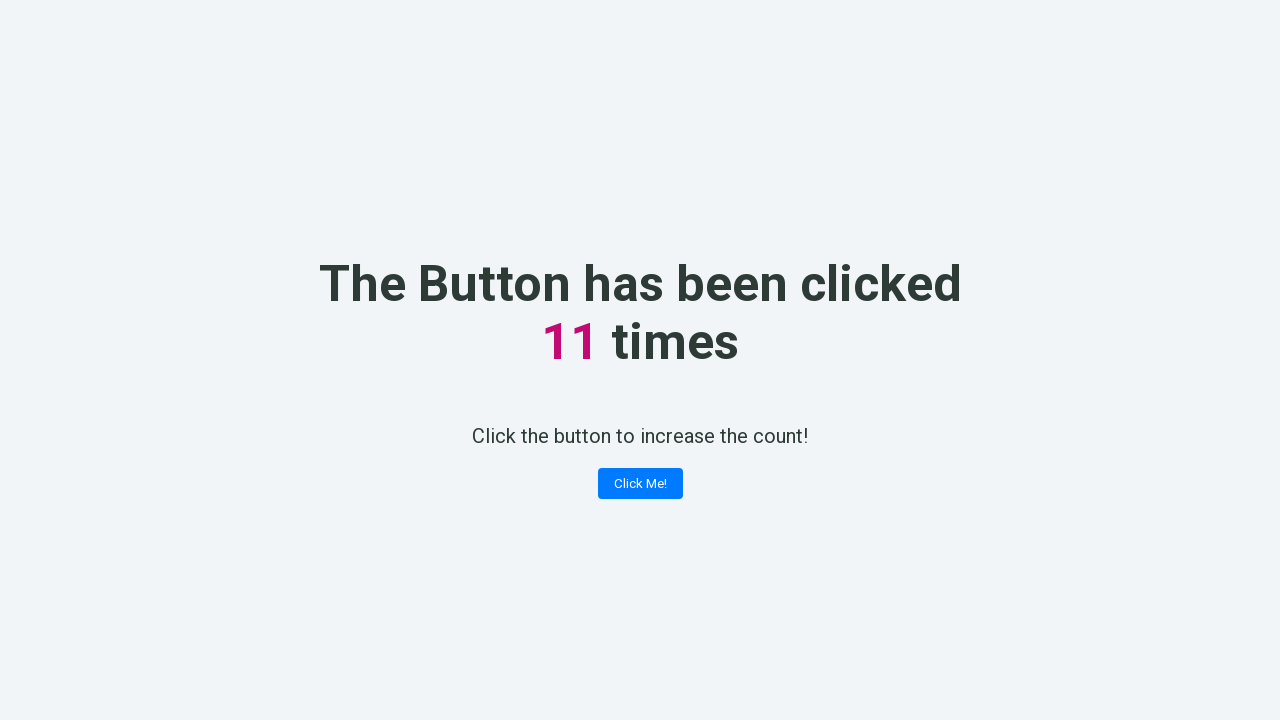

Verified counter value is 11 (expected 11)
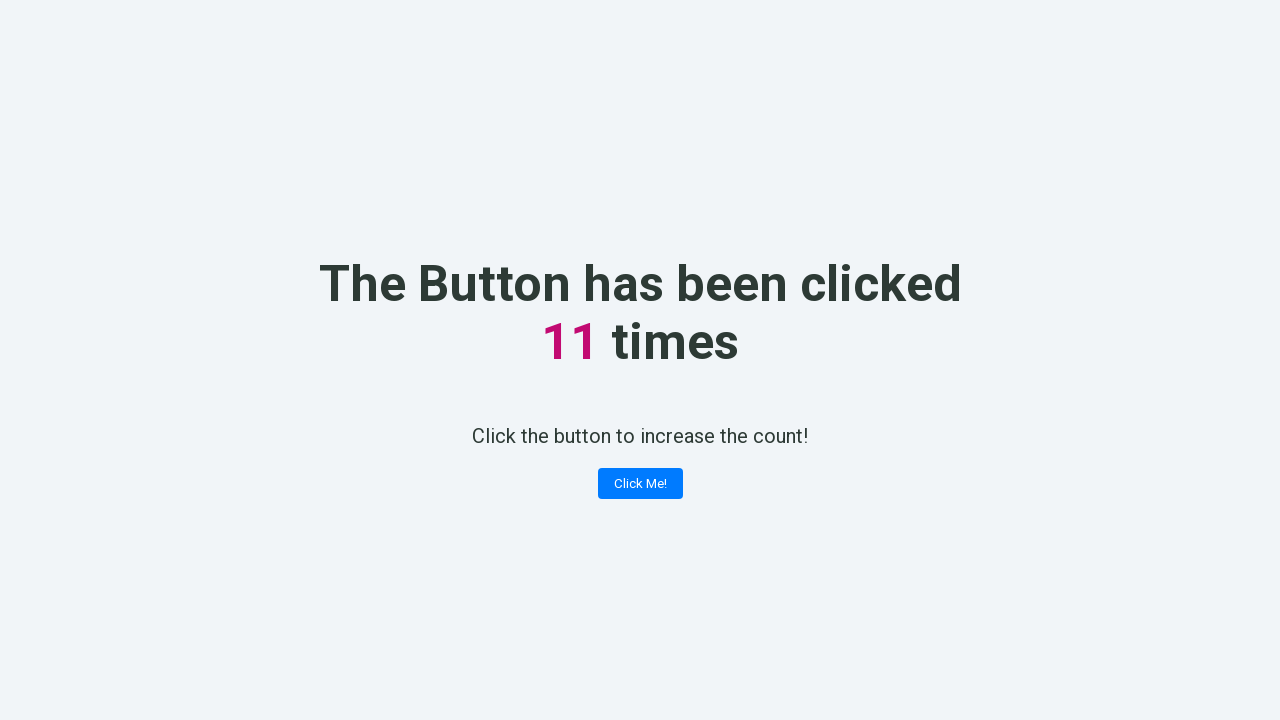

Clicked 'Click Me!' button (iteration 12/100) at (640, 484) on xpath=//button[contains(text(), 'Click Me!')]
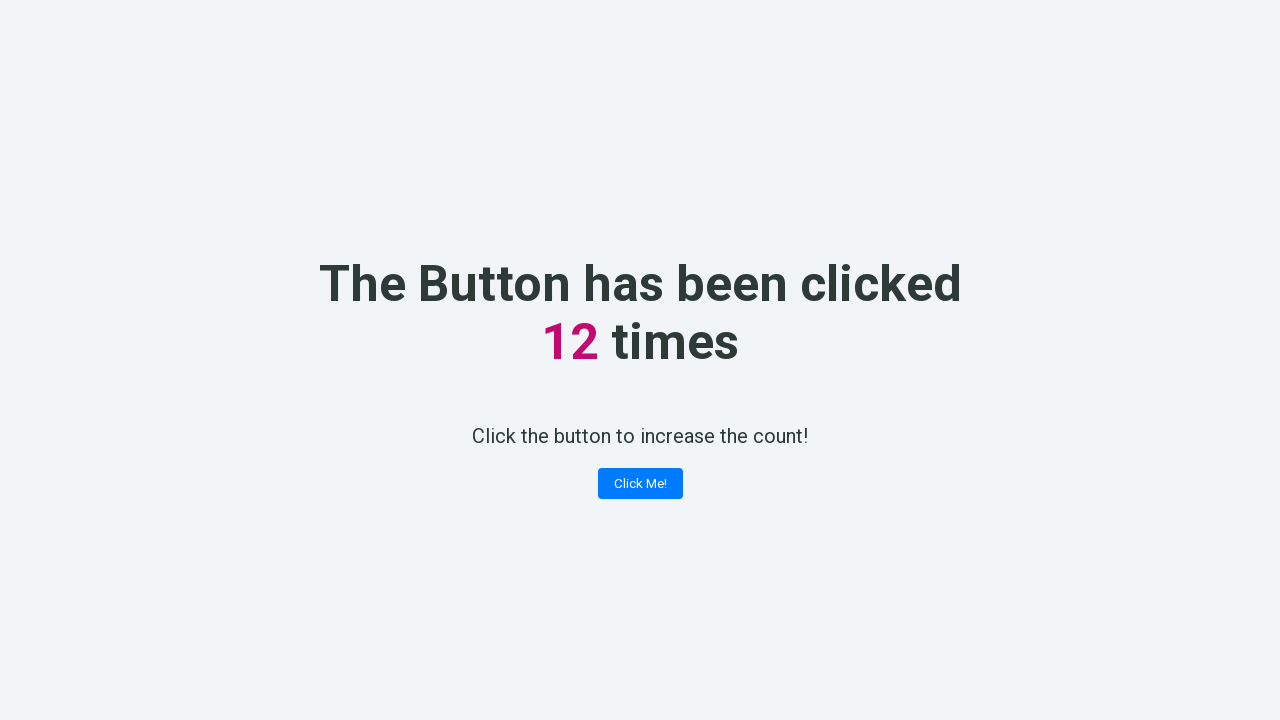

Verified counter value is 12 (expected 12)
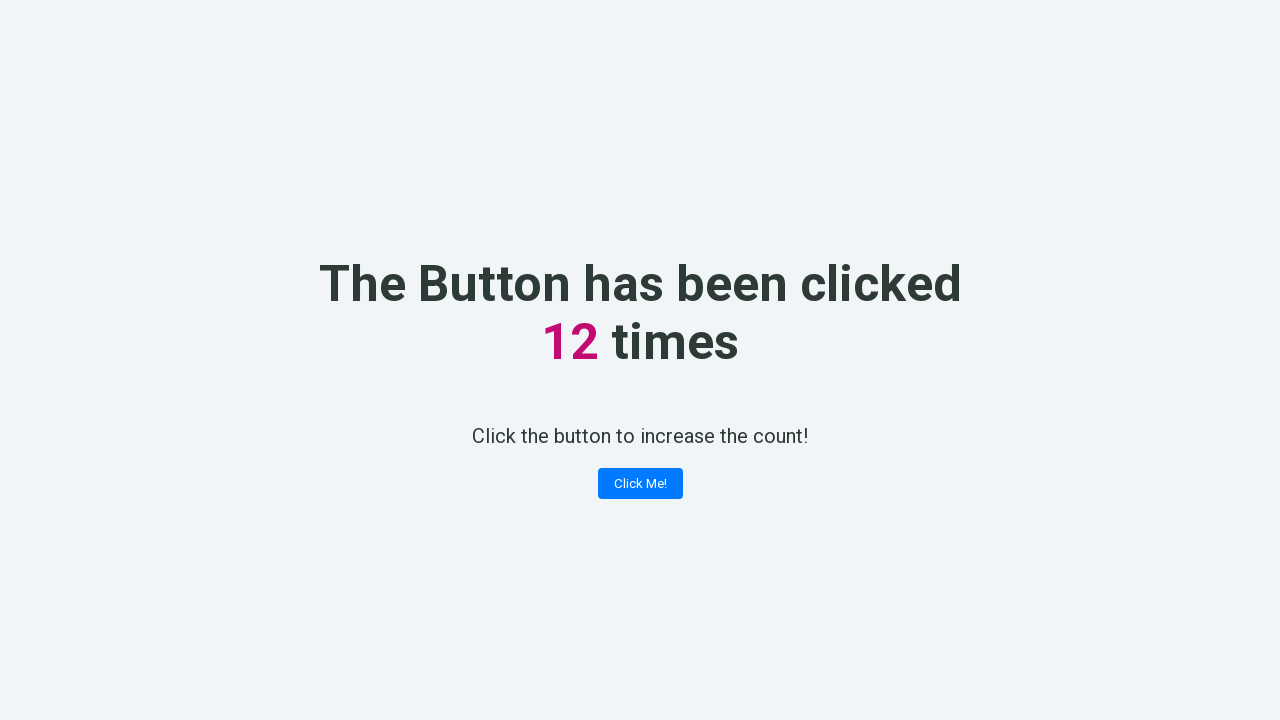

Clicked 'Click Me!' button (iteration 13/100) at (640, 484) on xpath=//button[contains(text(), 'Click Me!')]
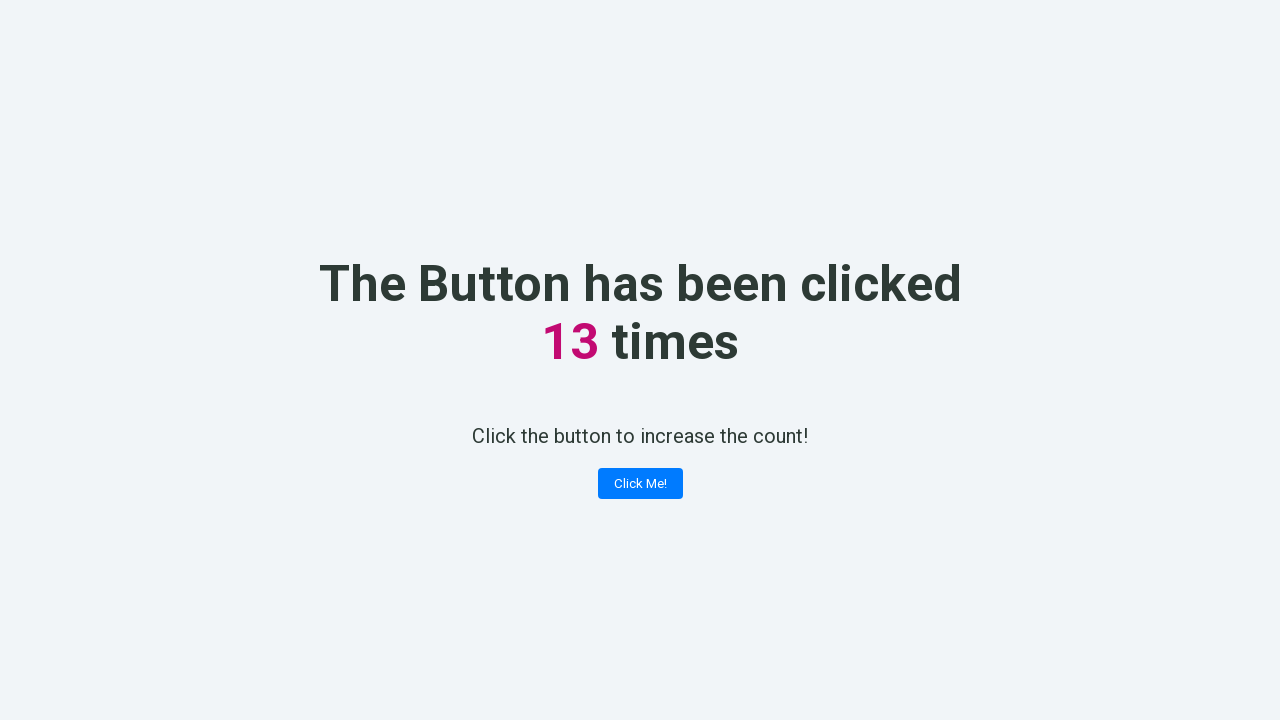

Verified counter value is 13 (expected 13)
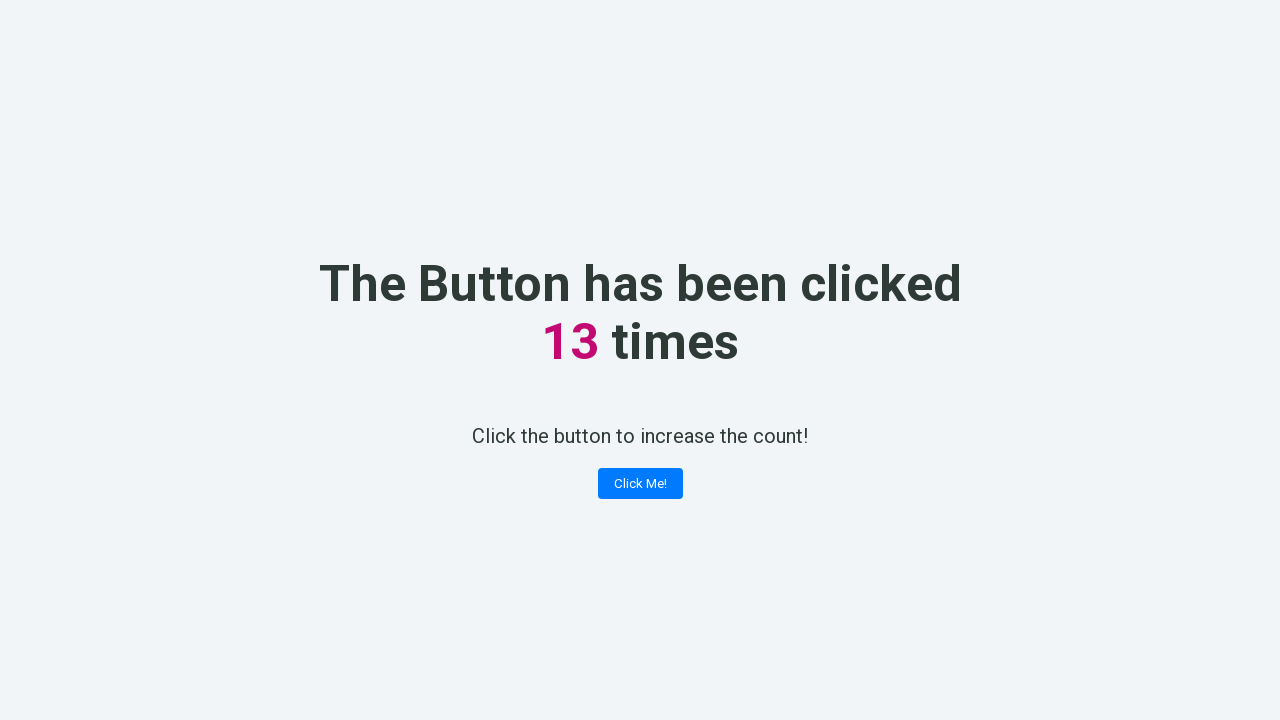

Clicked 'Click Me!' button (iteration 14/100) at (640, 484) on xpath=//button[contains(text(), 'Click Me!')]
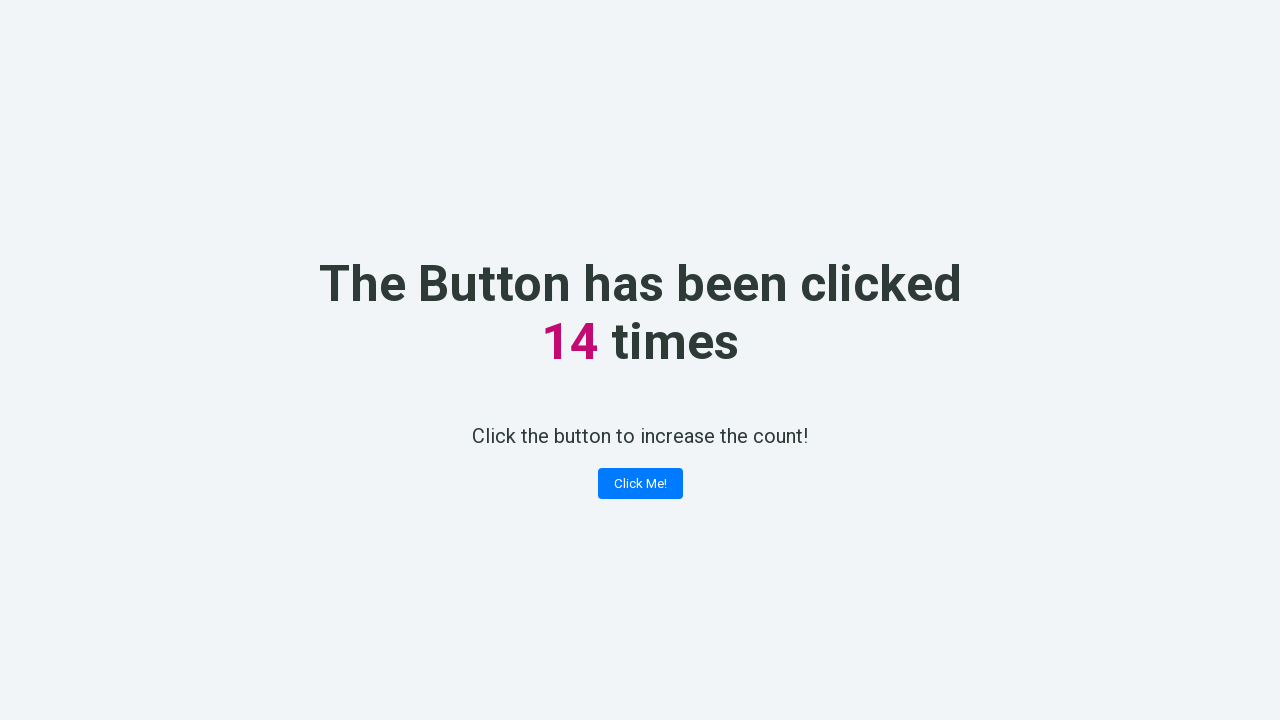

Verified counter value is 14 (expected 14)
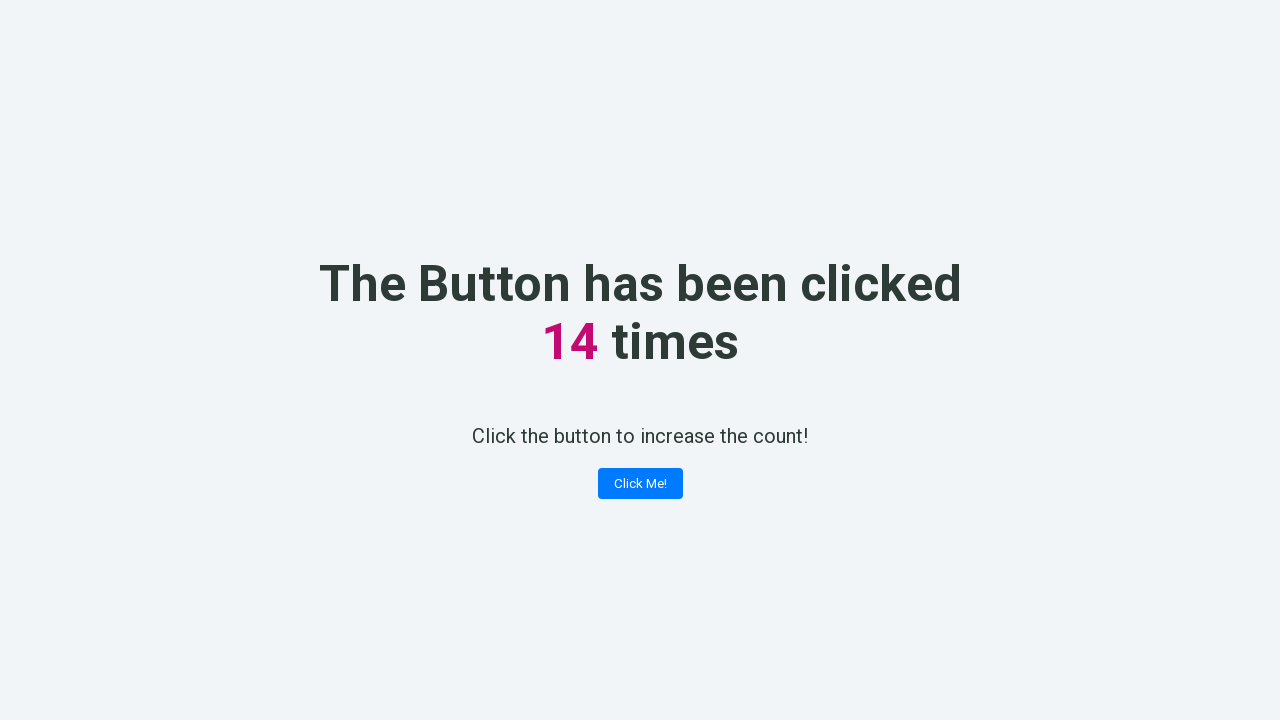

Clicked 'Click Me!' button (iteration 15/100) at (640, 484) on xpath=//button[contains(text(), 'Click Me!')]
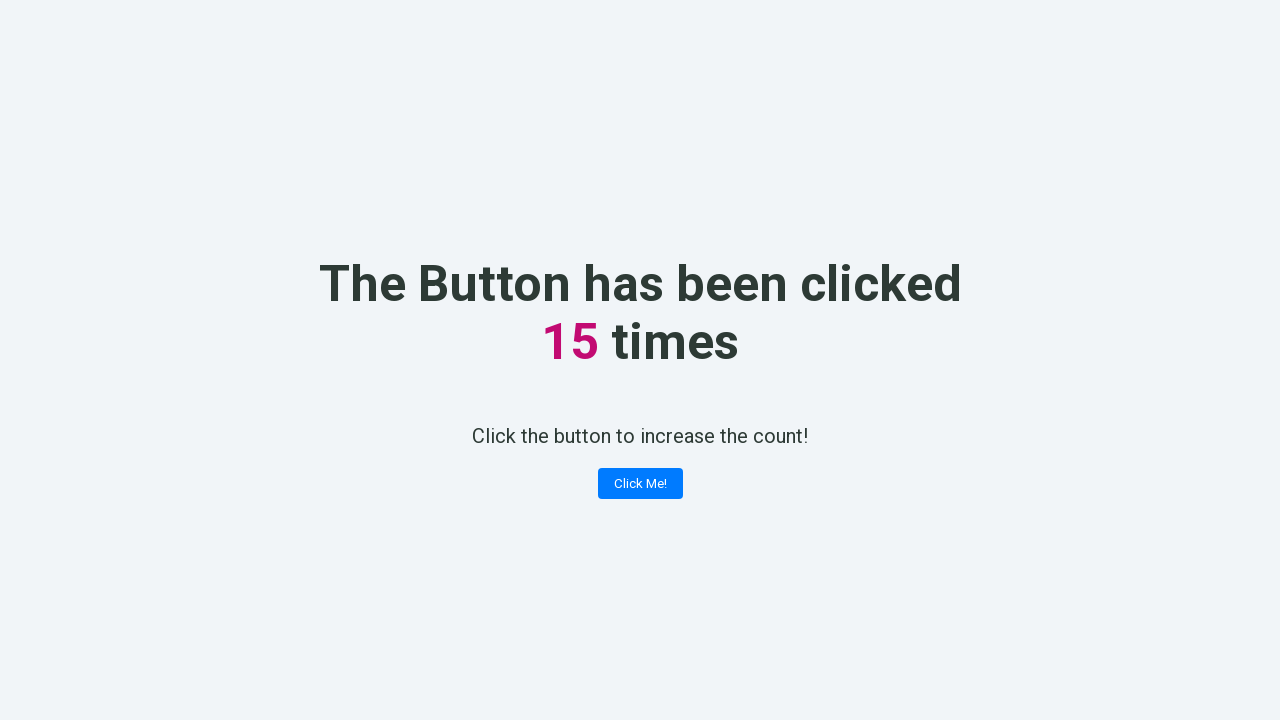

Verified counter value is 15 (expected 15)
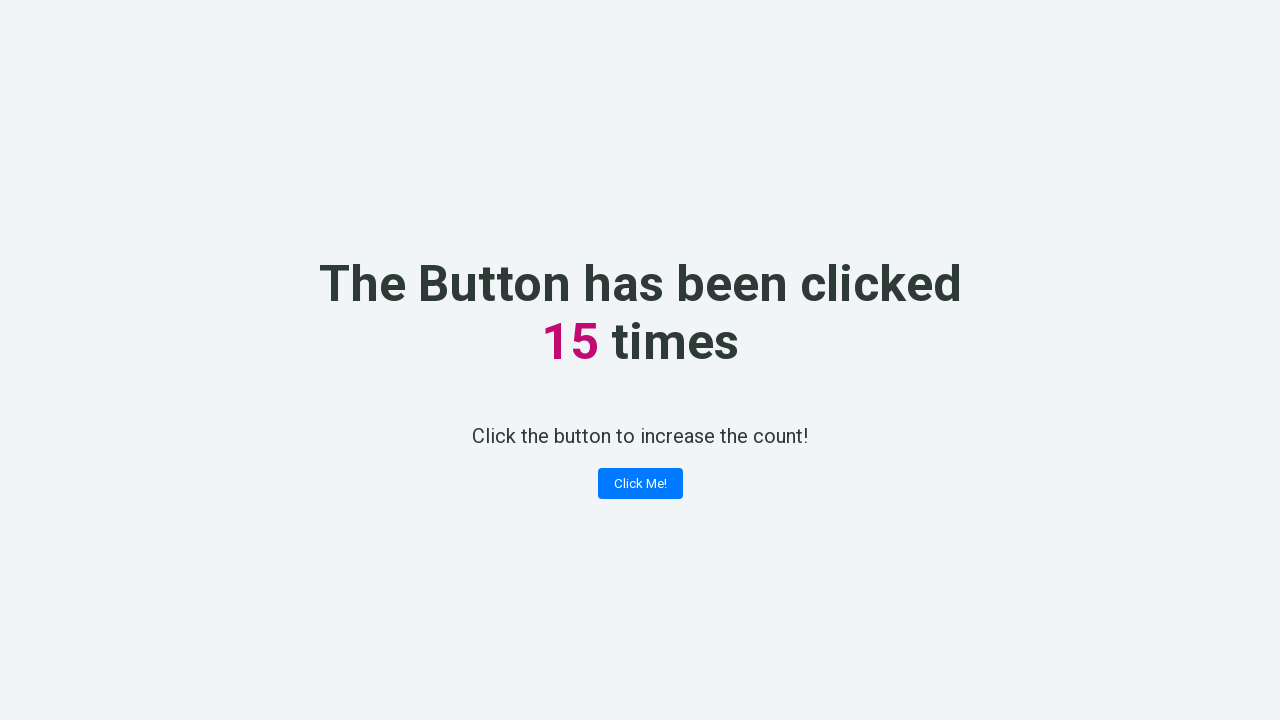

Clicked 'Click Me!' button (iteration 16/100) at (640, 484) on xpath=//button[contains(text(), 'Click Me!')]
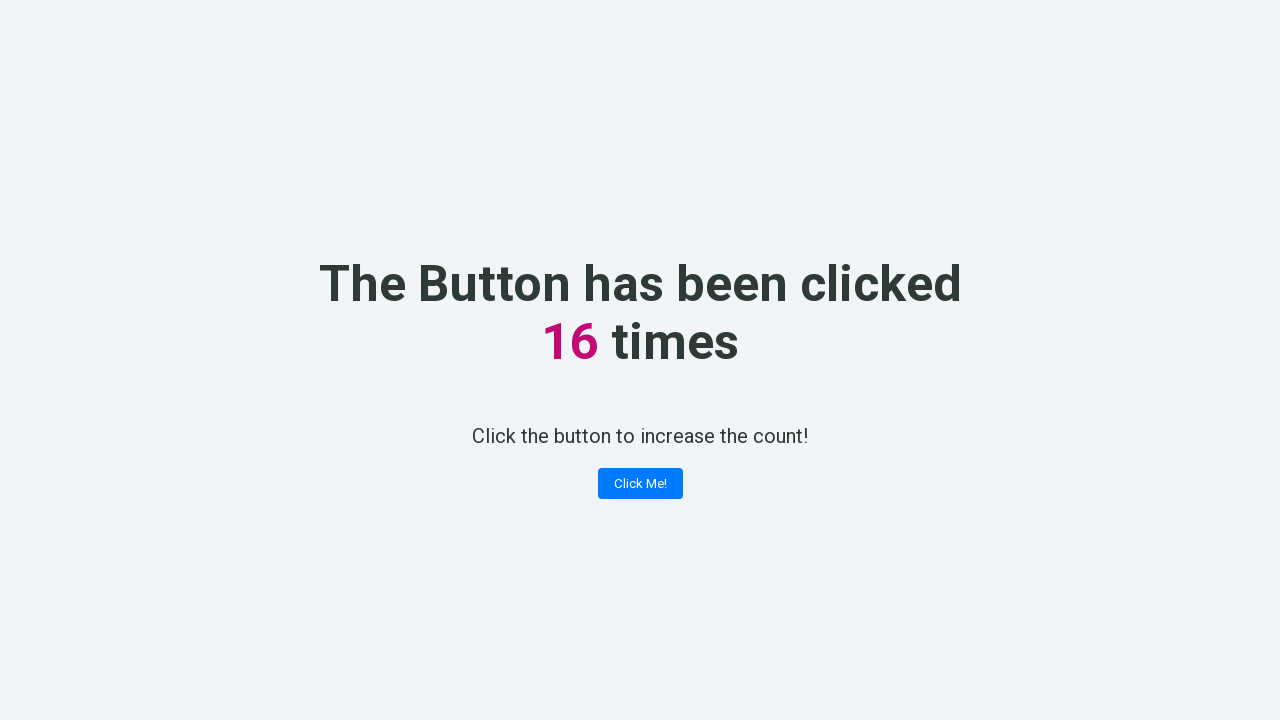

Verified counter value is 16 (expected 16)
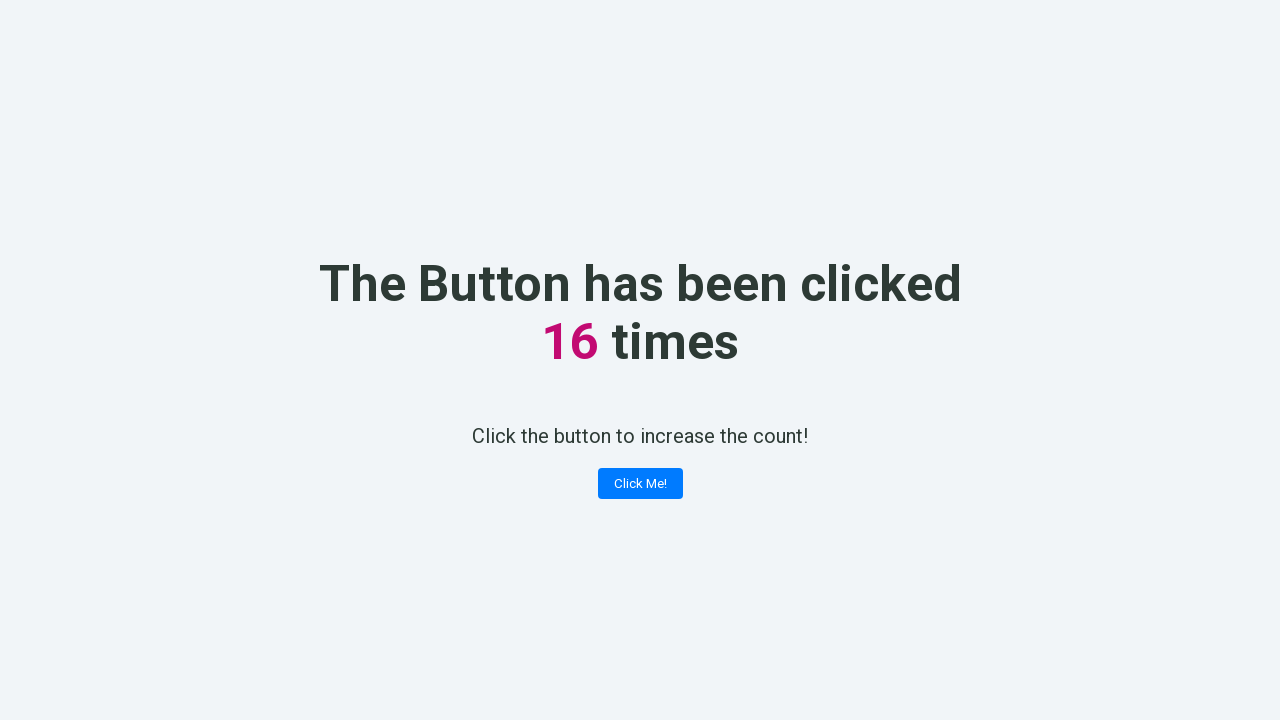

Clicked 'Click Me!' button (iteration 17/100) at (640, 484) on xpath=//button[contains(text(), 'Click Me!')]
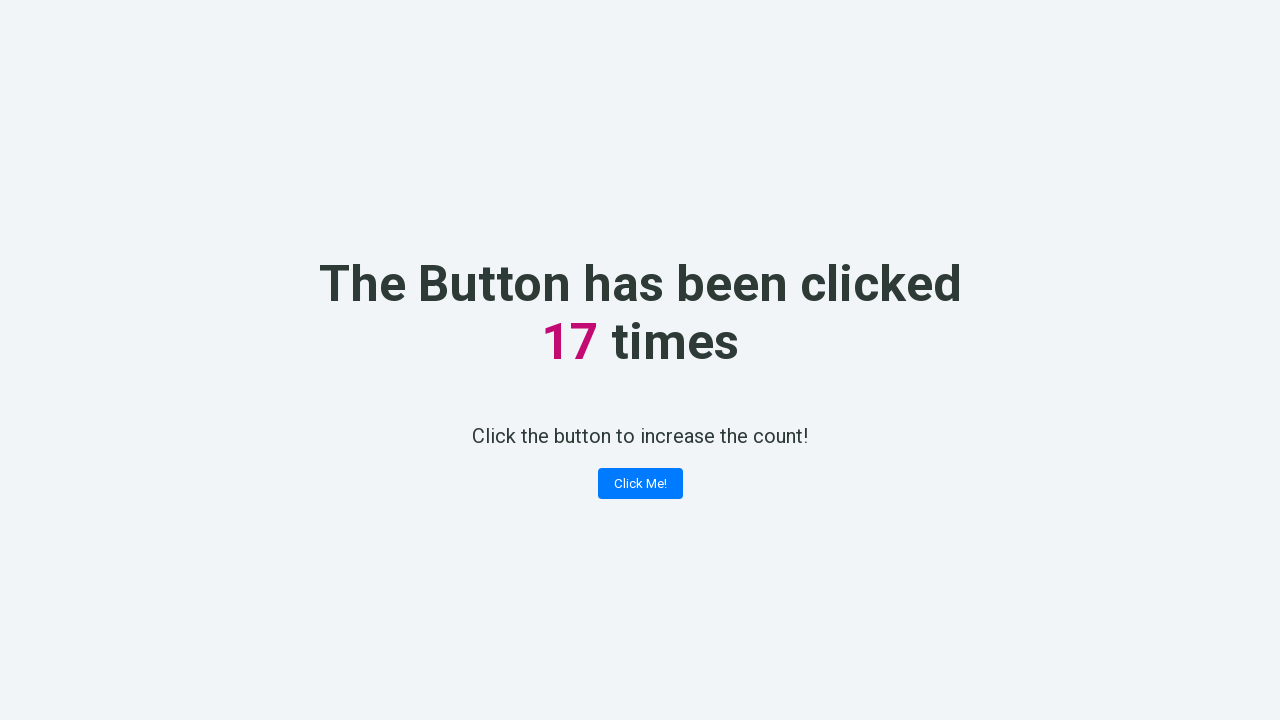

Verified counter value is 17 (expected 17)
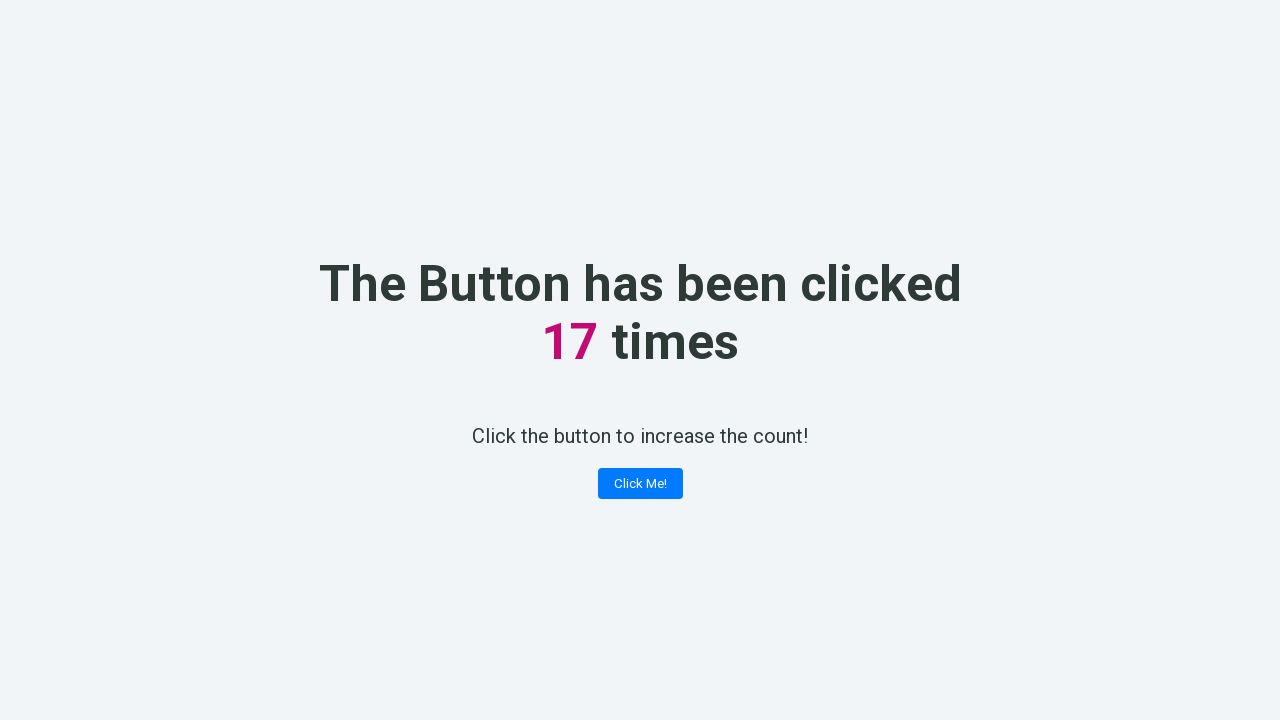

Clicked 'Click Me!' button (iteration 18/100) at (640, 484) on xpath=//button[contains(text(), 'Click Me!')]
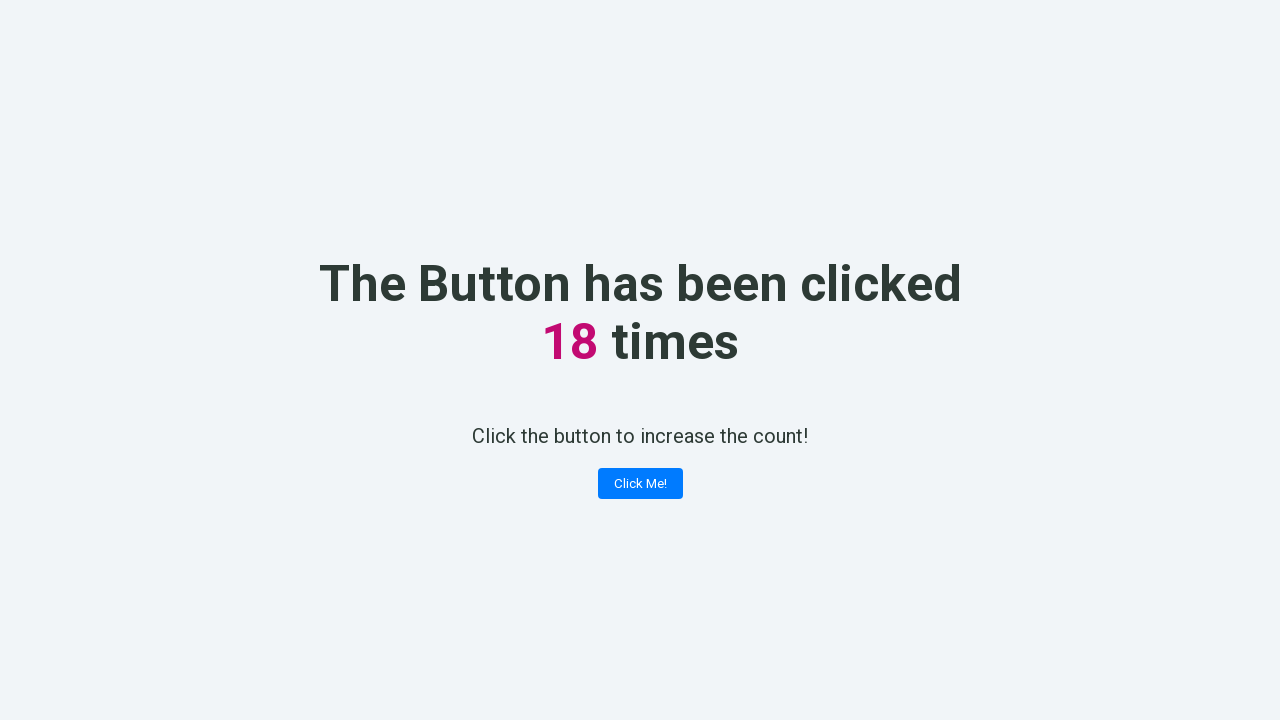

Verified counter value is 18 (expected 18)
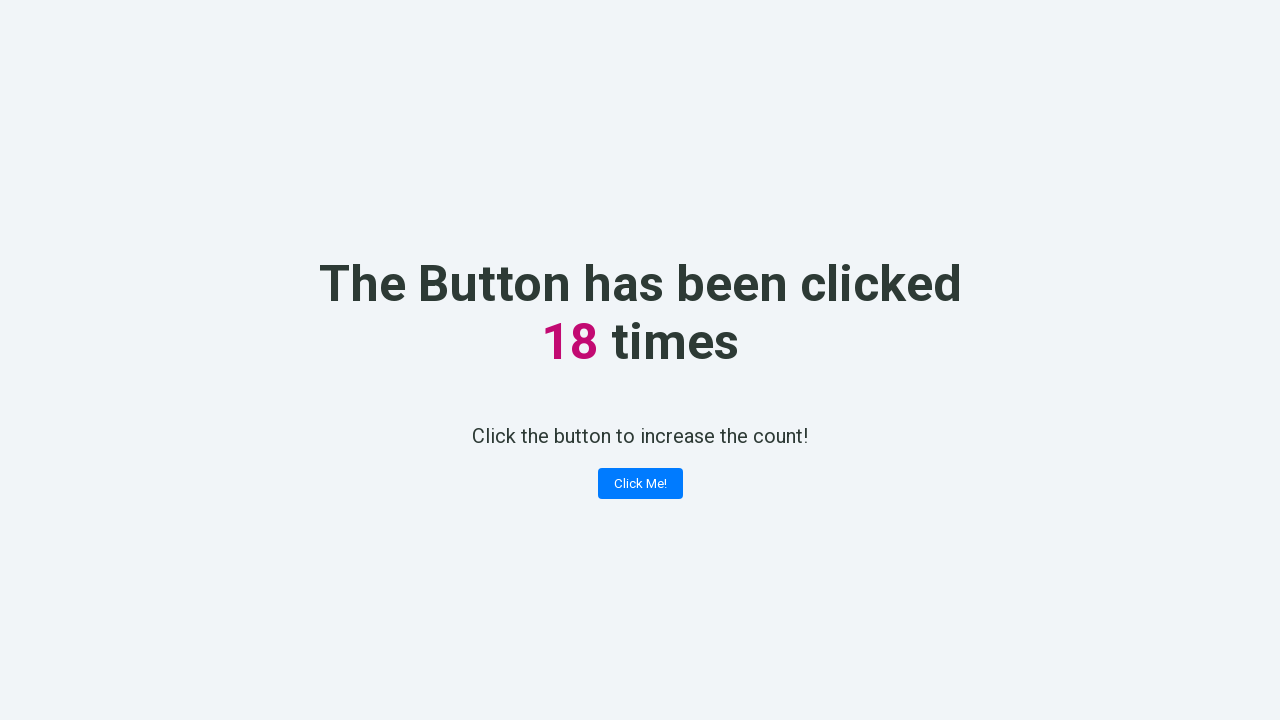

Clicked 'Click Me!' button (iteration 19/100) at (640, 484) on xpath=//button[contains(text(), 'Click Me!')]
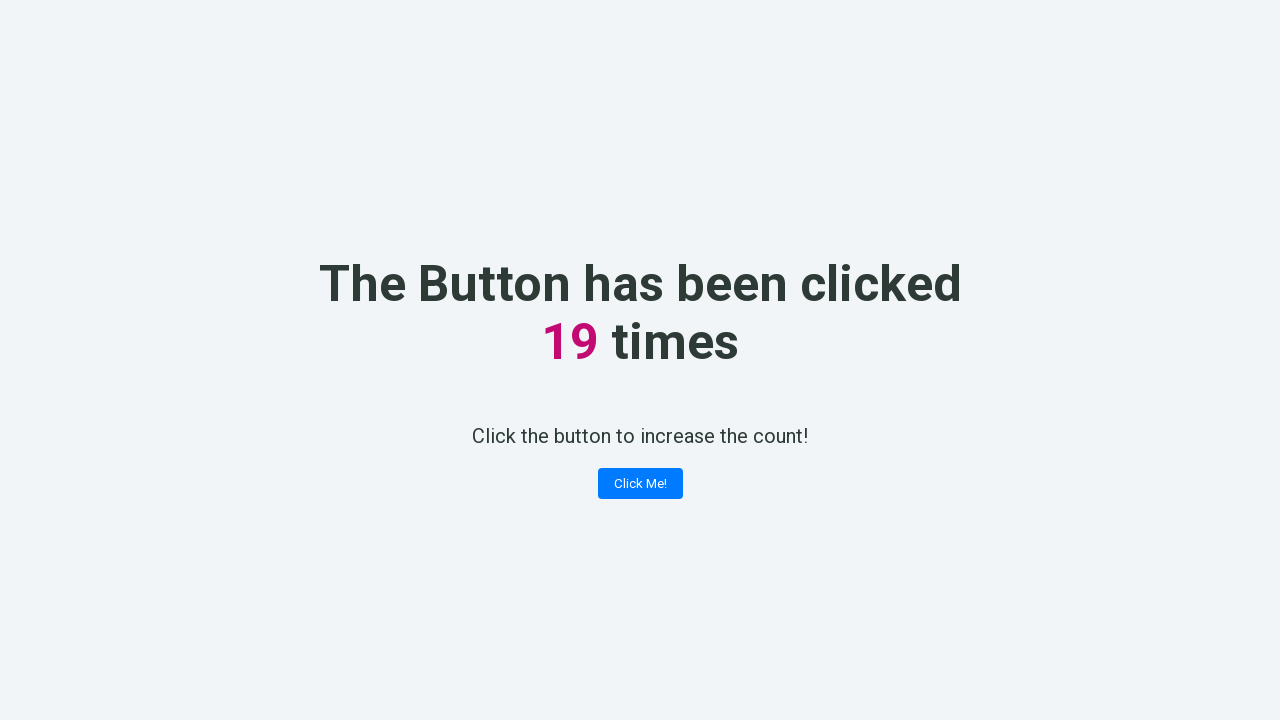

Verified counter value is 19 (expected 19)
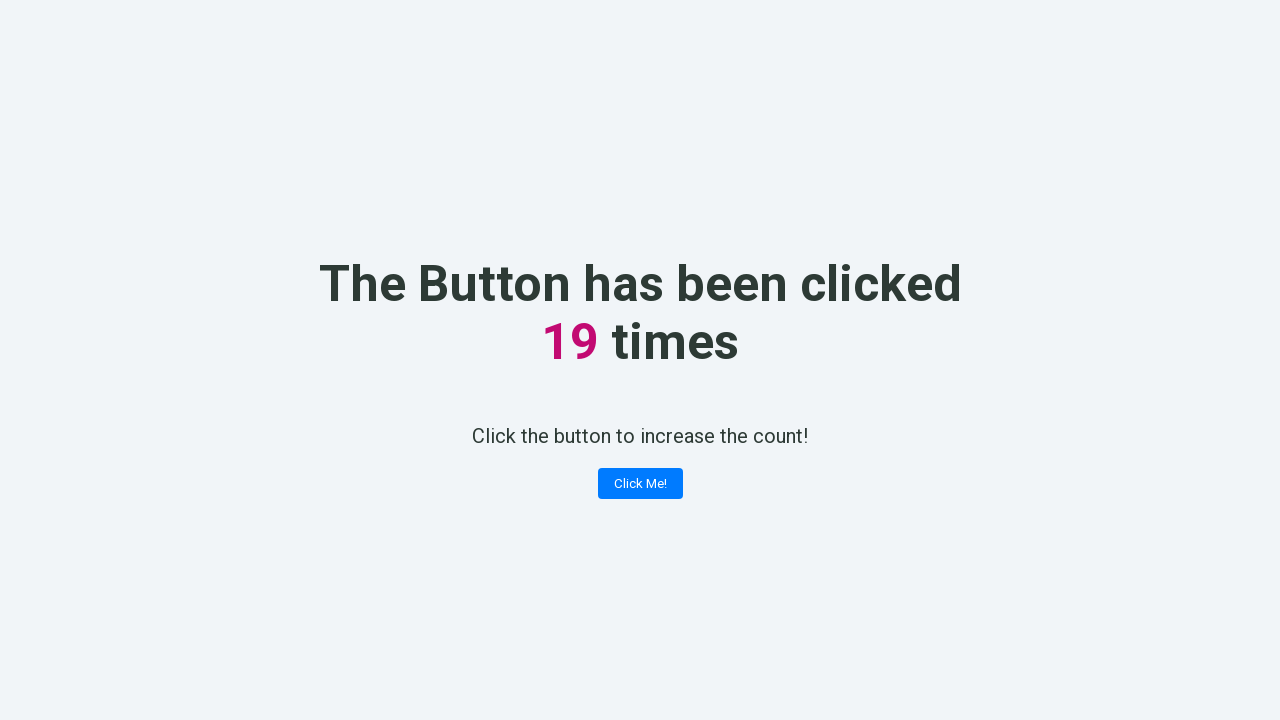

Clicked 'Click Me!' button (iteration 20/100) at (640, 484) on xpath=//button[contains(text(), 'Click Me!')]
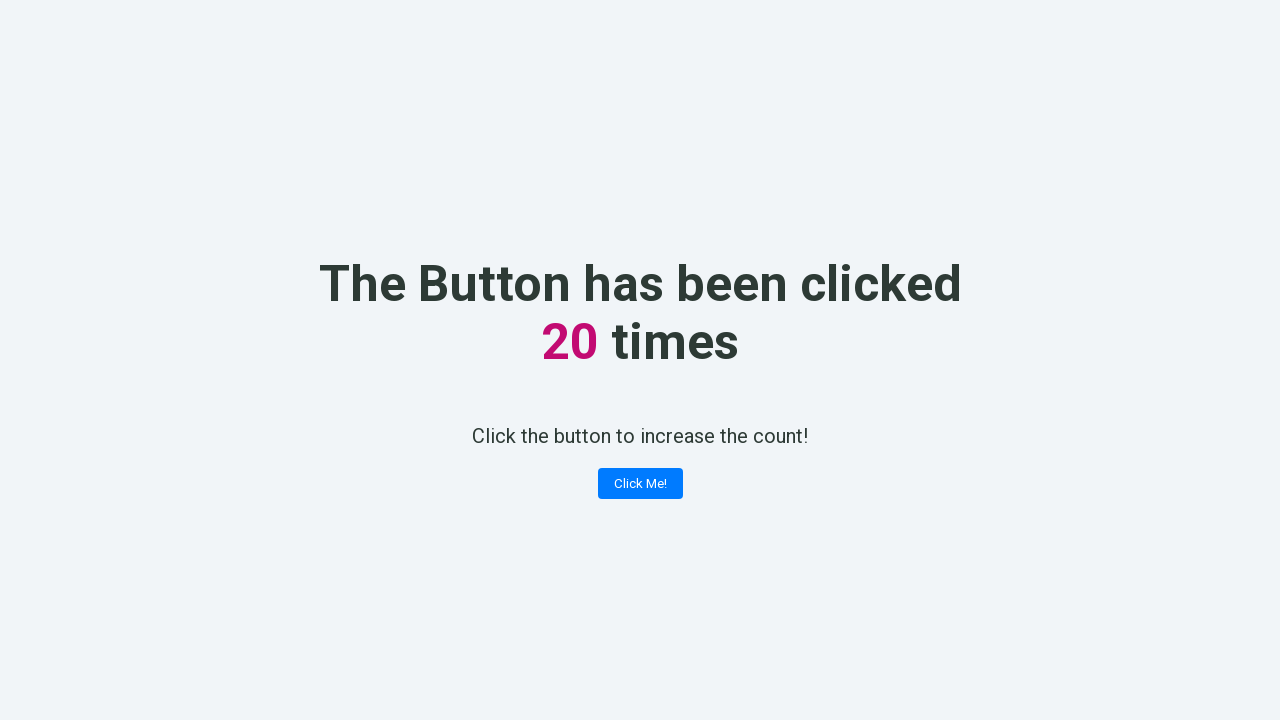

Verified counter value is 20 (expected 20)
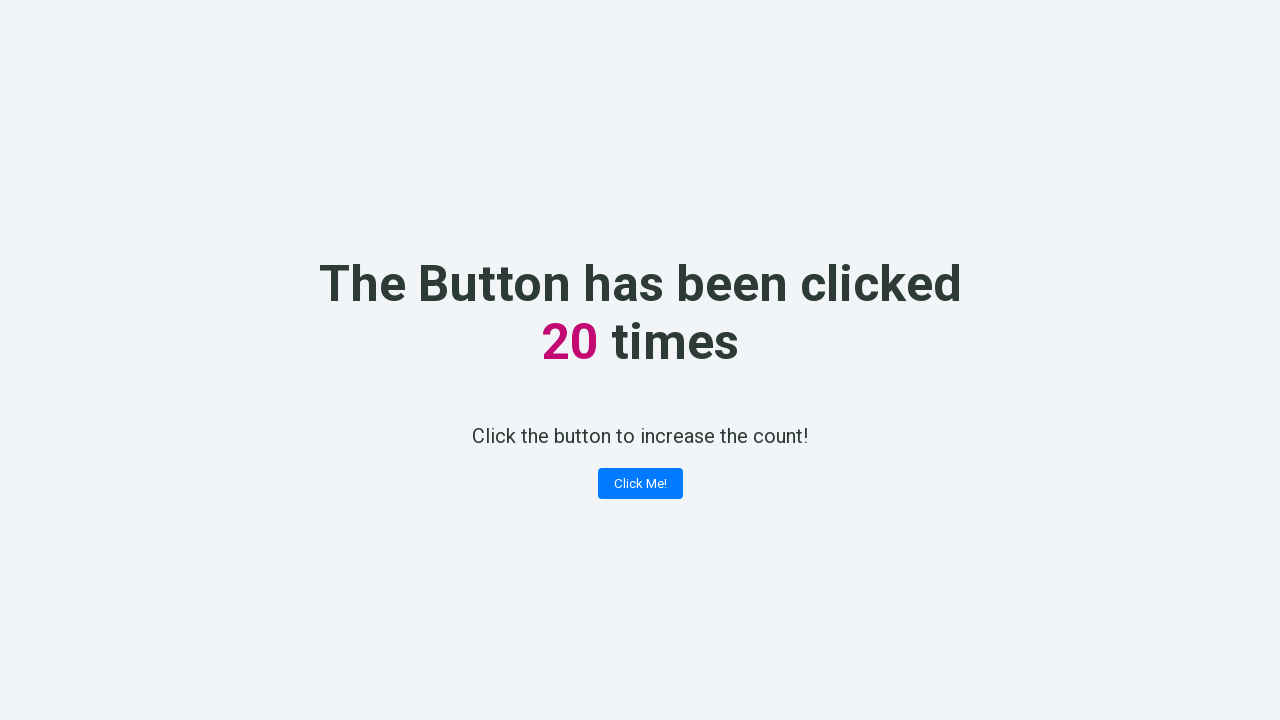

Clicked 'Click Me!' button (iteration 21/100) at (640, 484) on xpath=//button[contains(text(), 'Click Me!')]
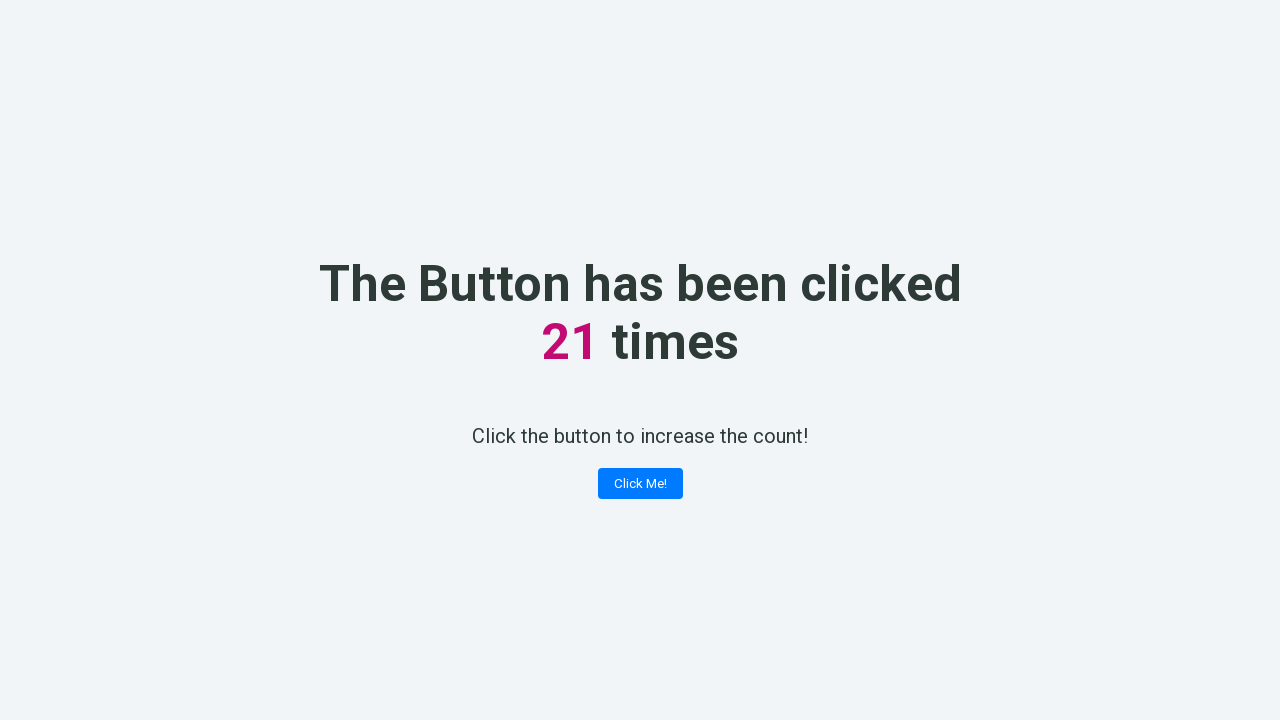

Verified counter value is 21 (expected 21)
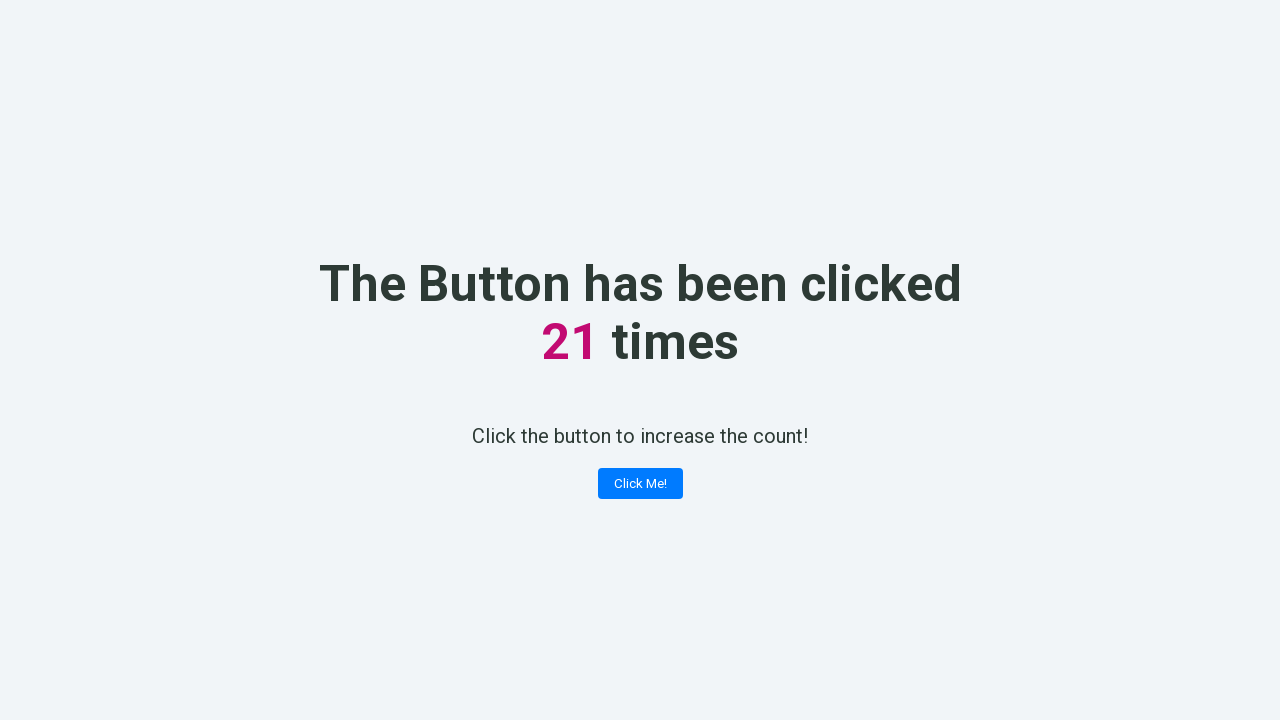

Clicked 'Click Me!' button (iteration 22/100) at (640, 484) on xpath=//button[contains(text(), 'Click Me!')]
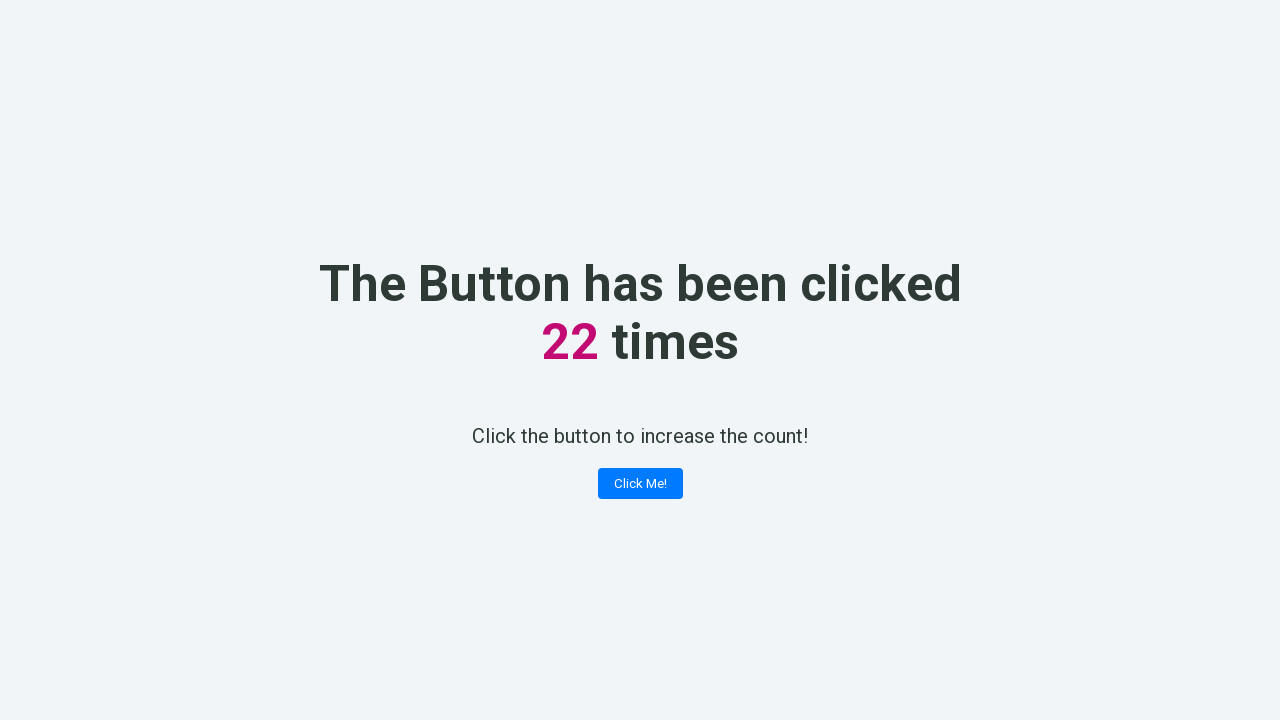

Verified counter value is 22 (expected 22)
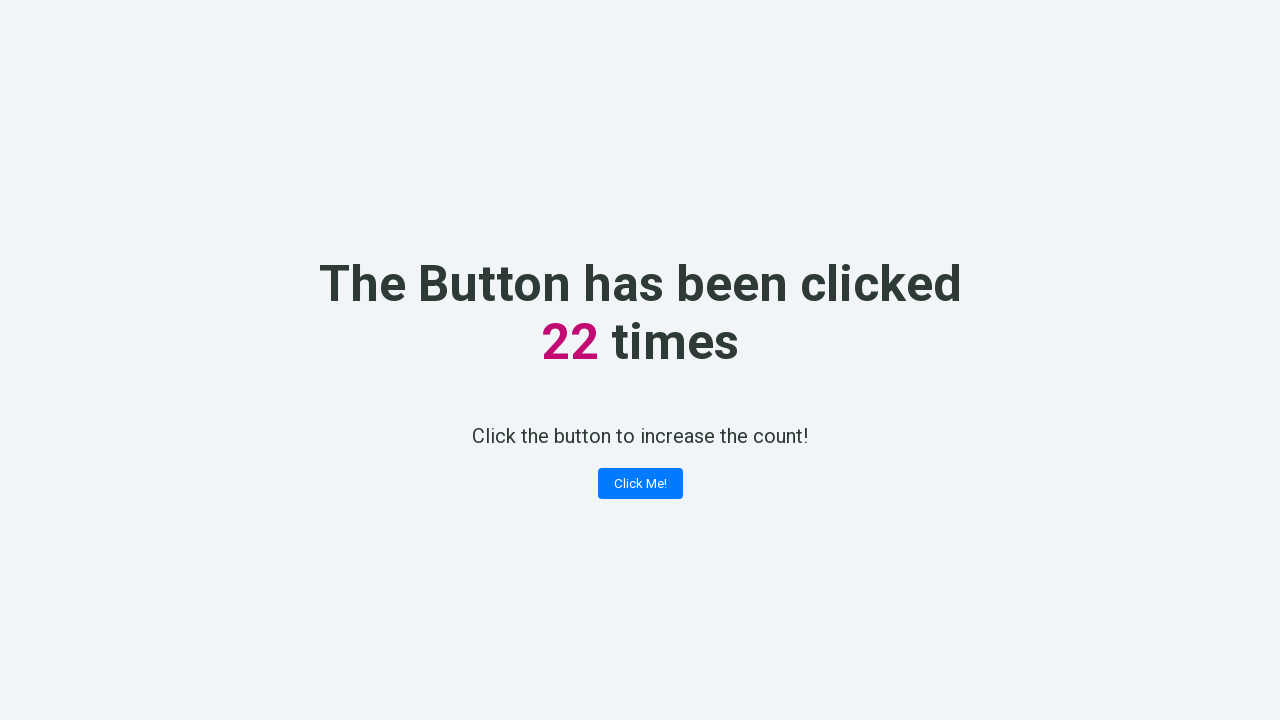

Clicked 'Click Me!' button (iteration 23/100) at (640, 484) on xpath=//button[contains(text(), 'Click Me!')]
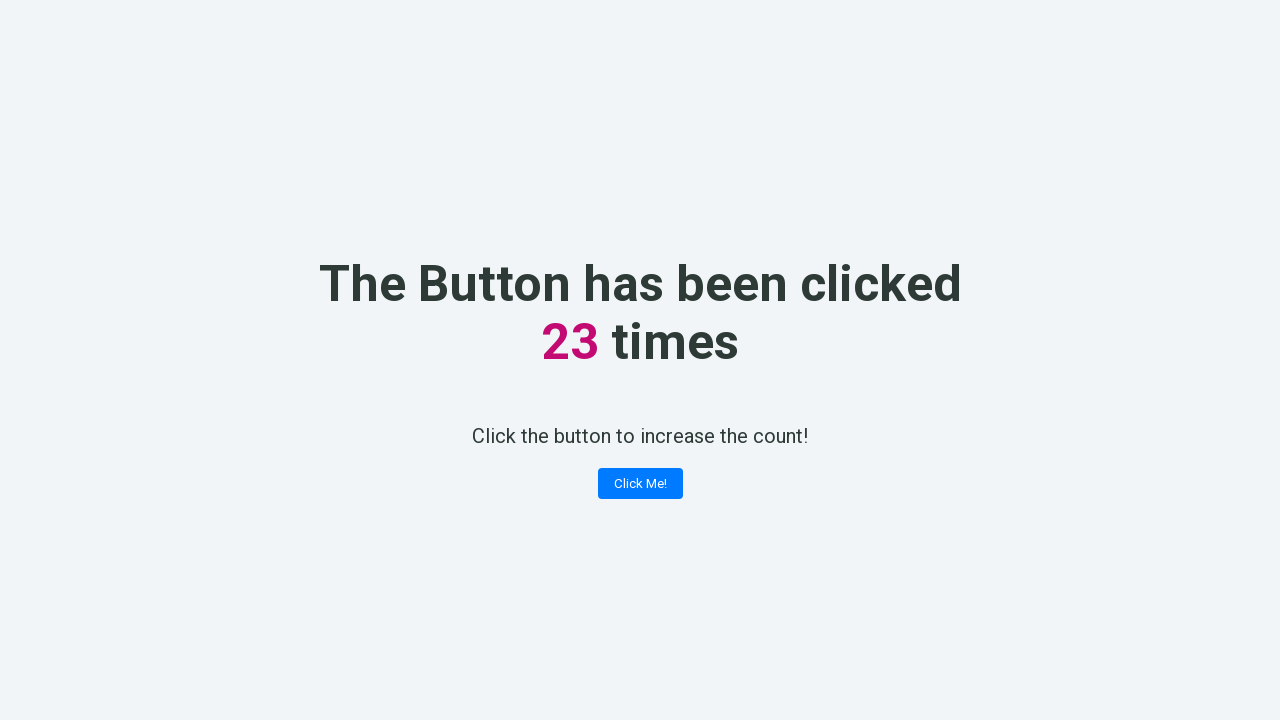

Verified counter value is 23 (expected 23)
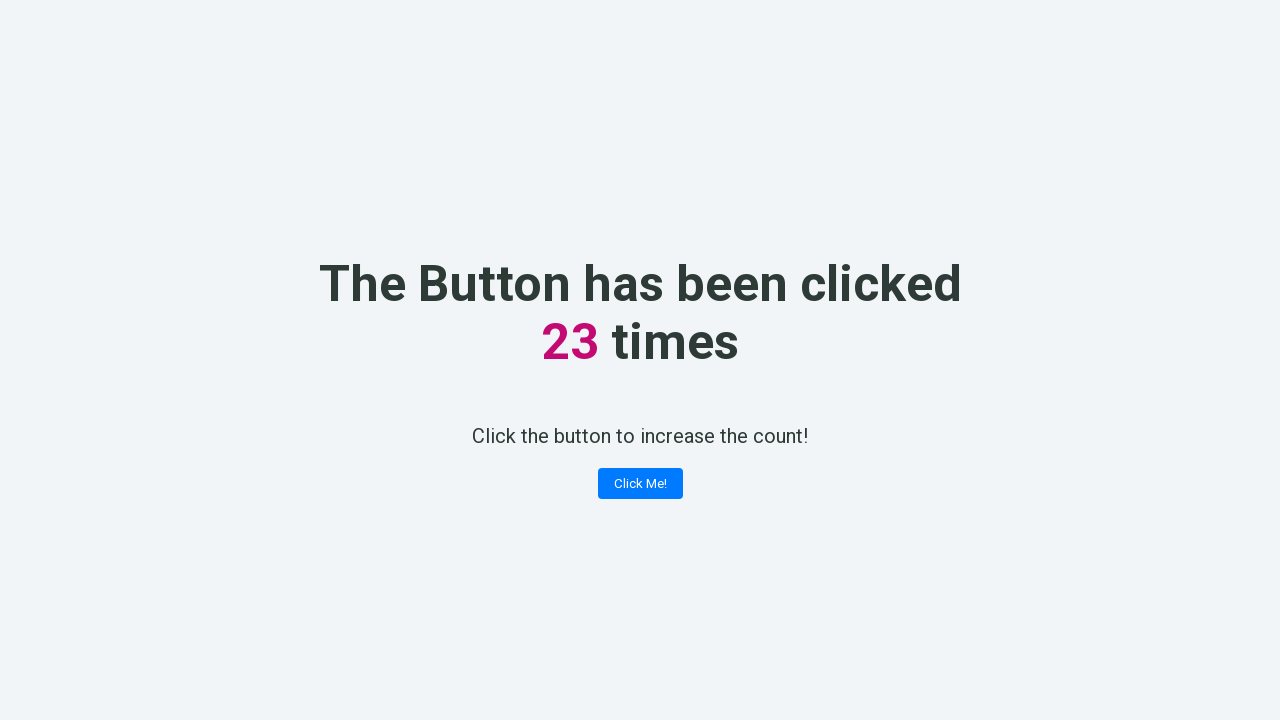

Clicked 'Click Me!' button (iteration 24/100) at (640, 484) on xpath=//button[contains(text(), 'Click Me!')]
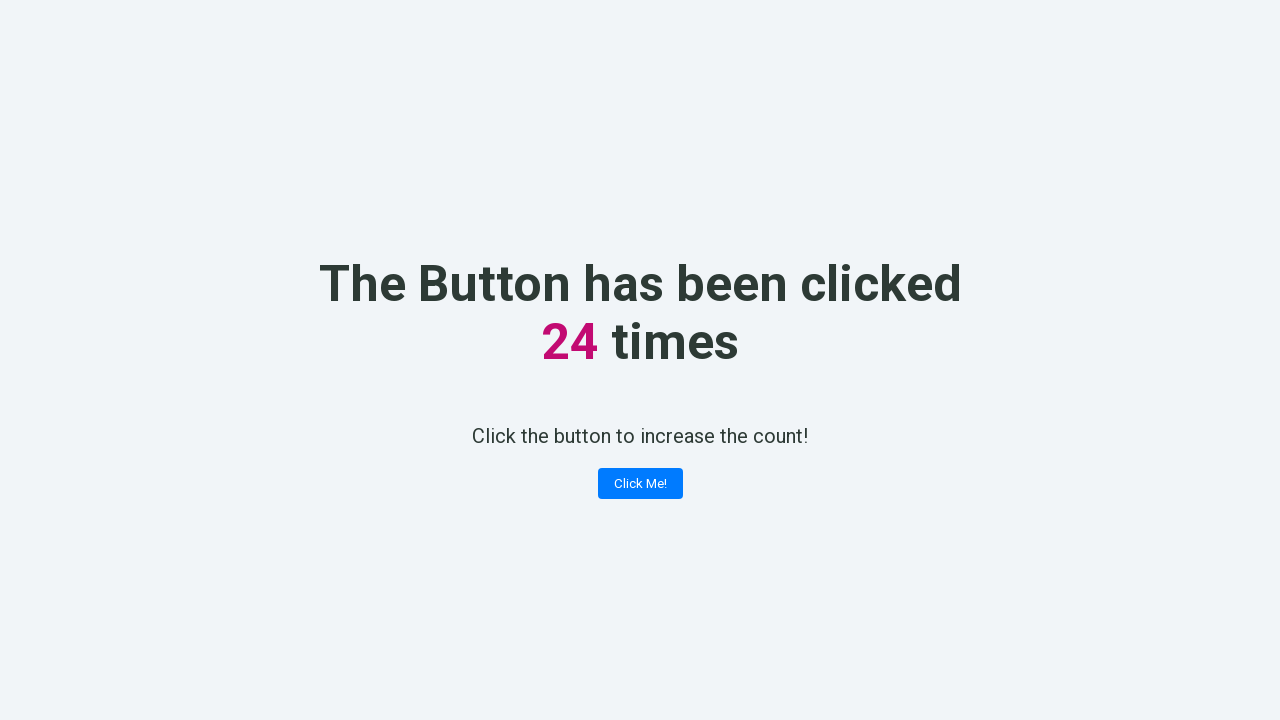

Verified counter value is 24 (expected 24)
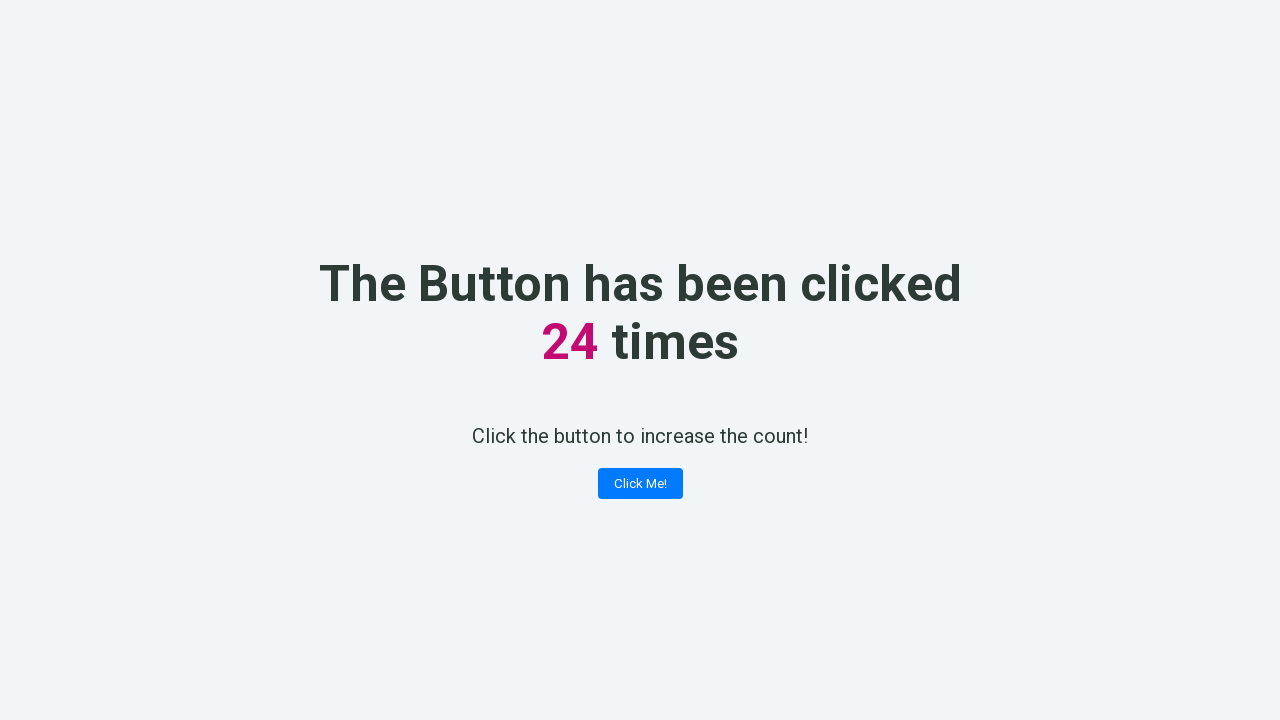

Clicked 'Click Me!' button (iteration 25/100) at (640, 484) on xpath=//button[contains(text(), 'Click Me!')]
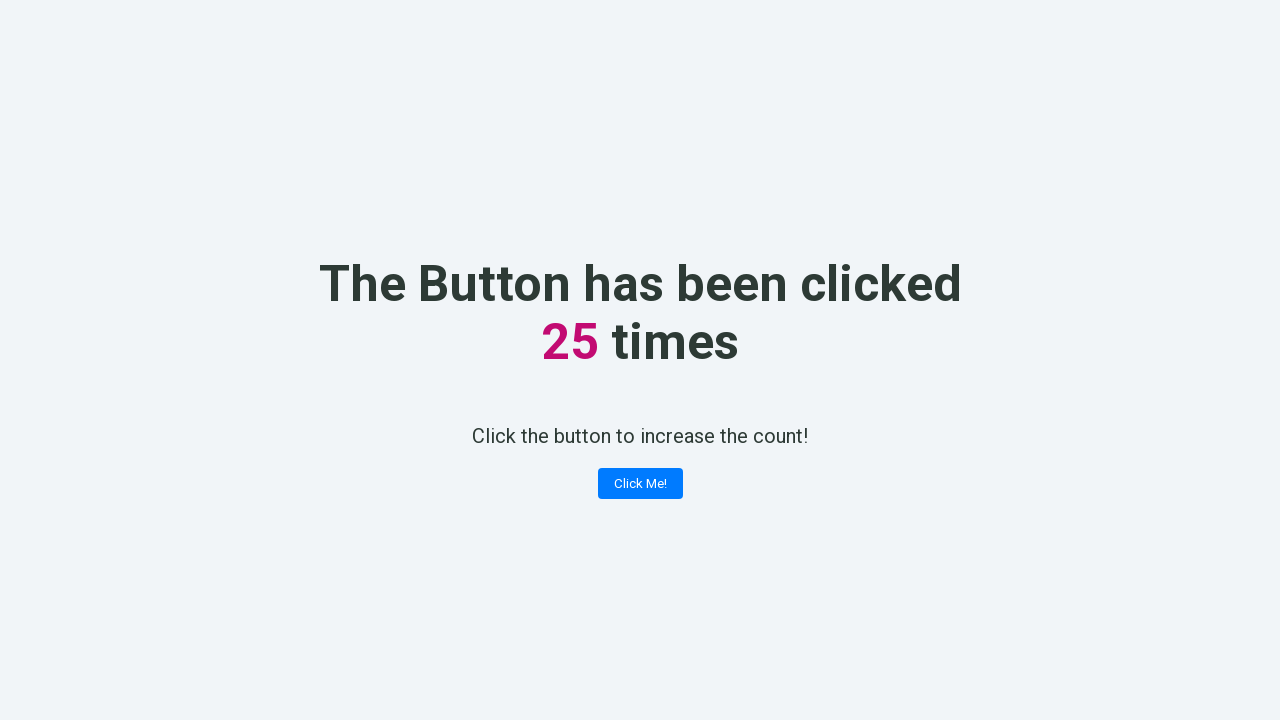

Verified counter value is 25 (expected 25)
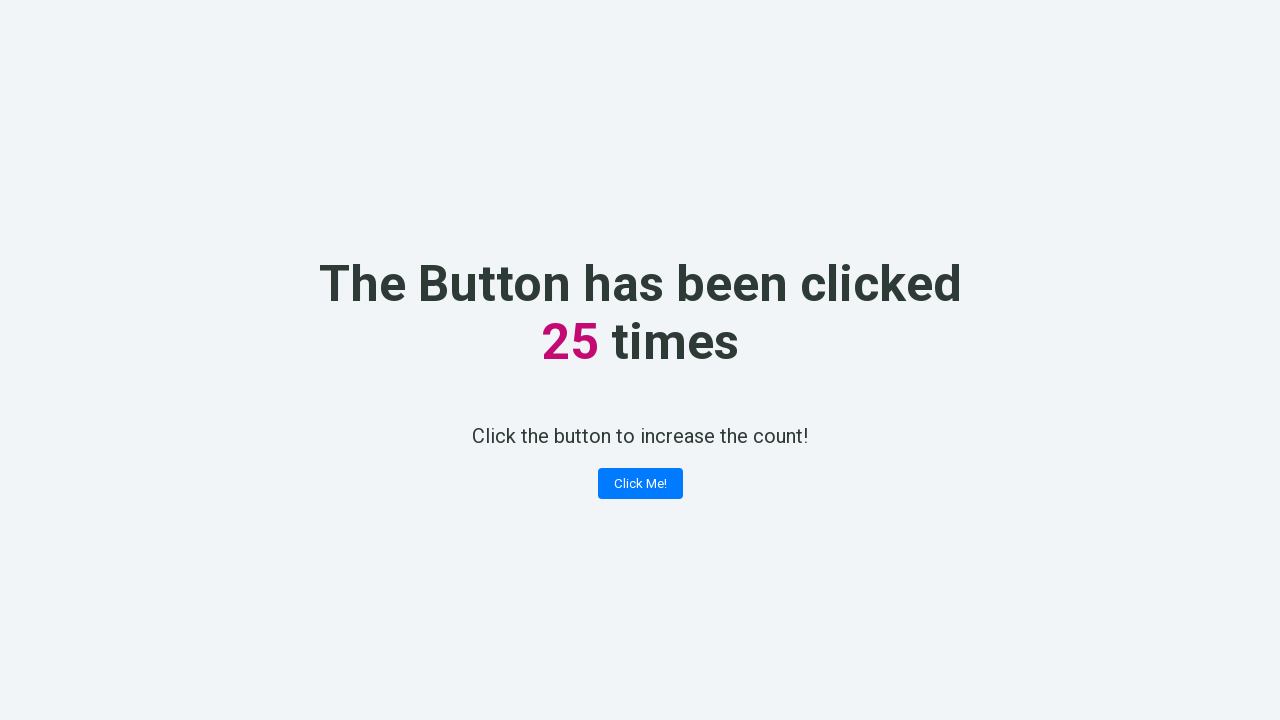

Clicked 'Click Me!' button (iteration 26/100) at (640, 484) on xpath=//button[contains(text(), 'Click Me!')]
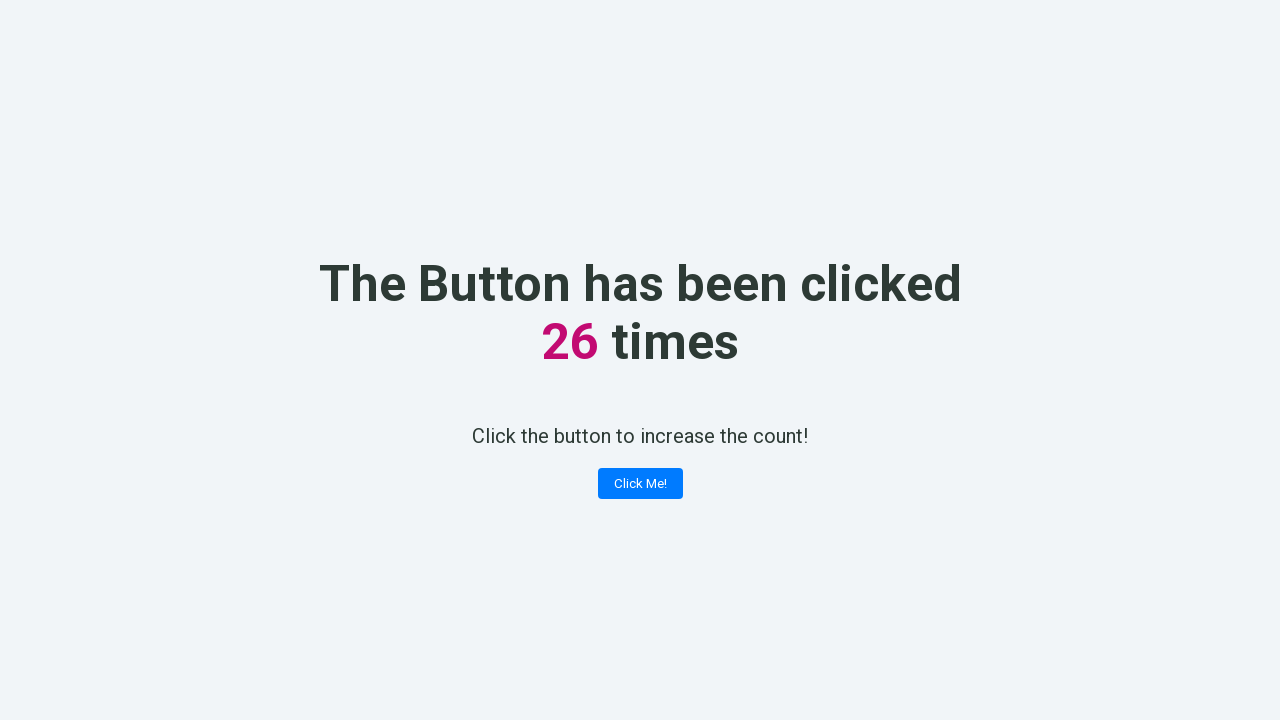

Verified counter value is 26 (expected 26)
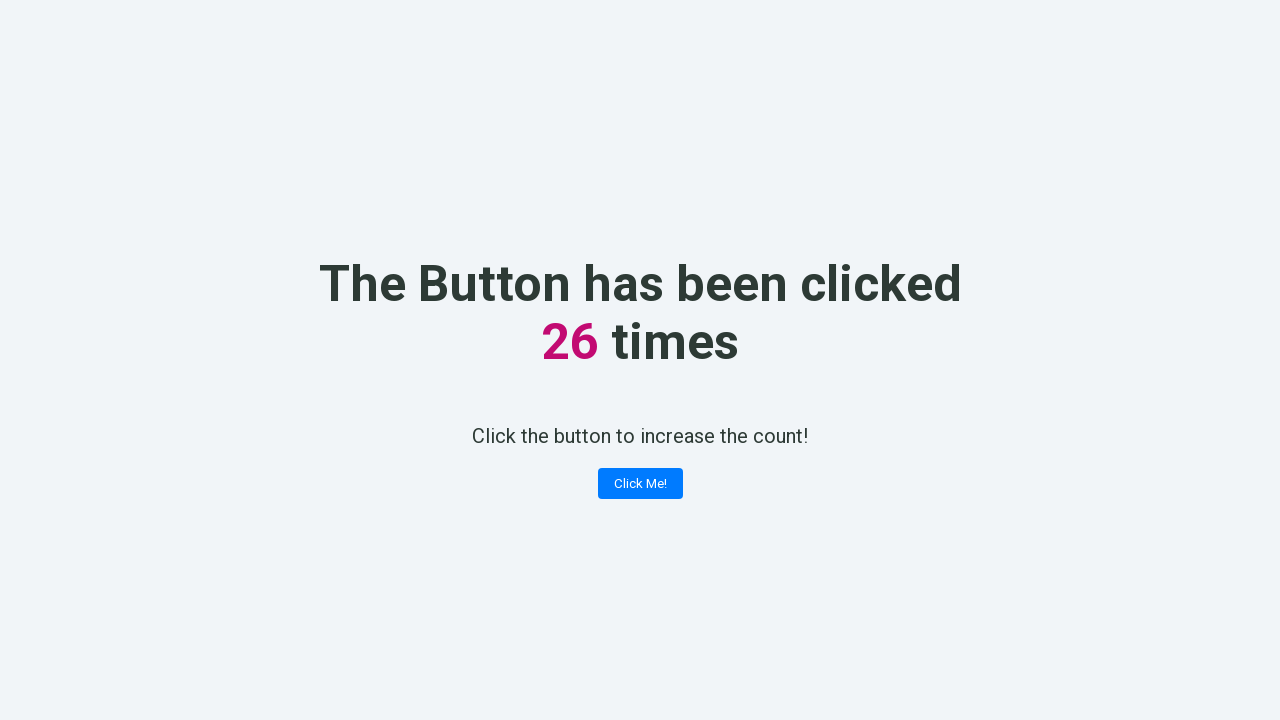

Clicked 'Click Me!' button (iteration 27/100) at (640, 484) on xpath=//button[contains(text(), 'Click Me!')]
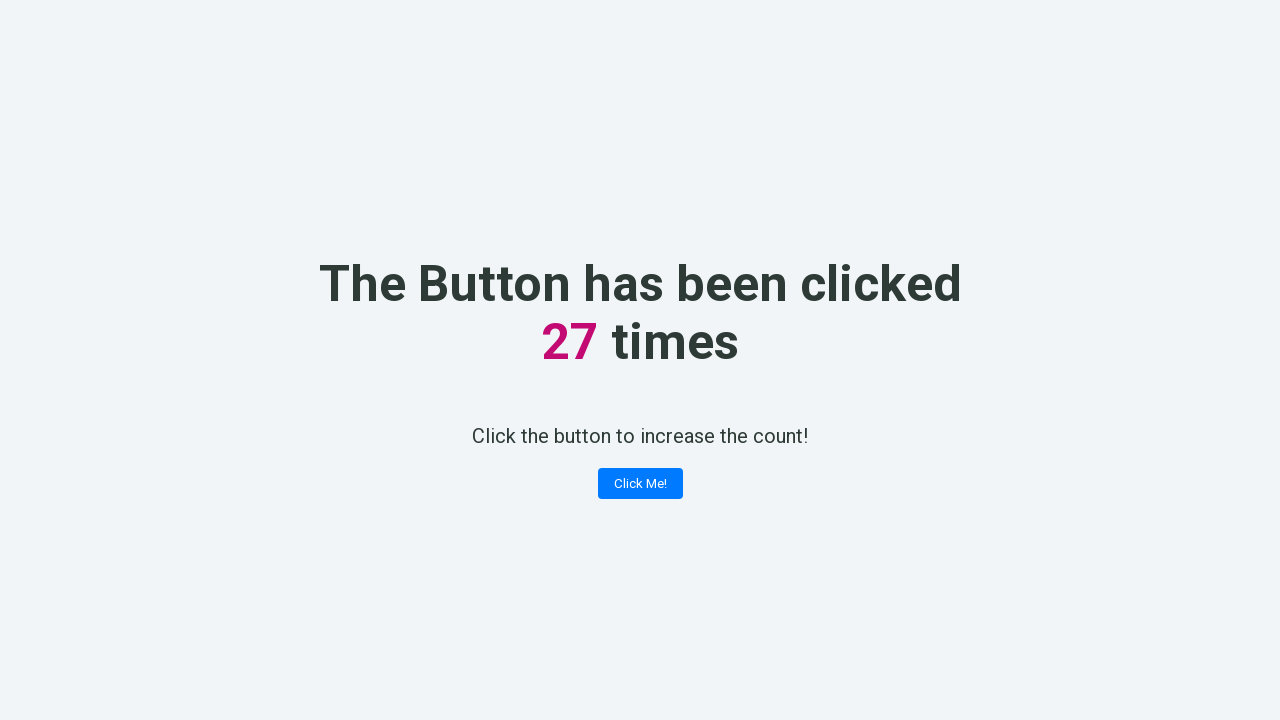

Verified counter value is 27 (expected 27)
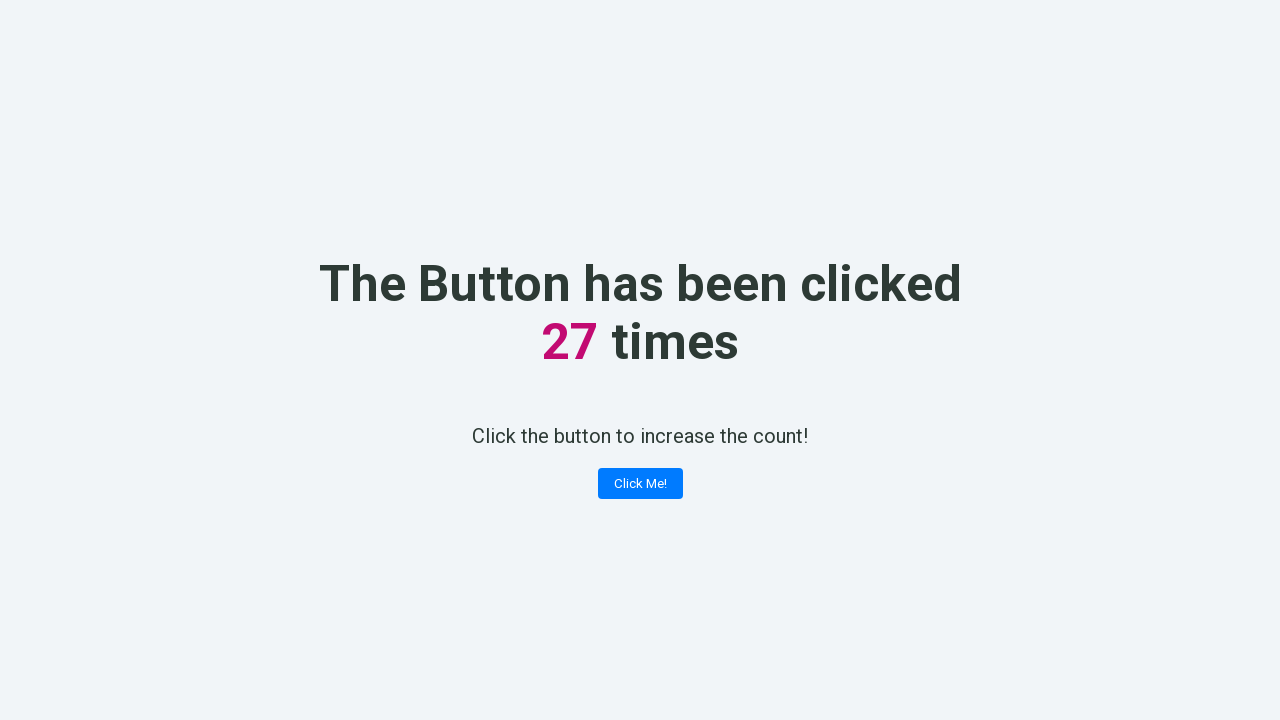

Clicked 'Click Me!' button (iteration 28/100) at (640, 484) on xpath=//button[contains(text(), 'Click Me!')]
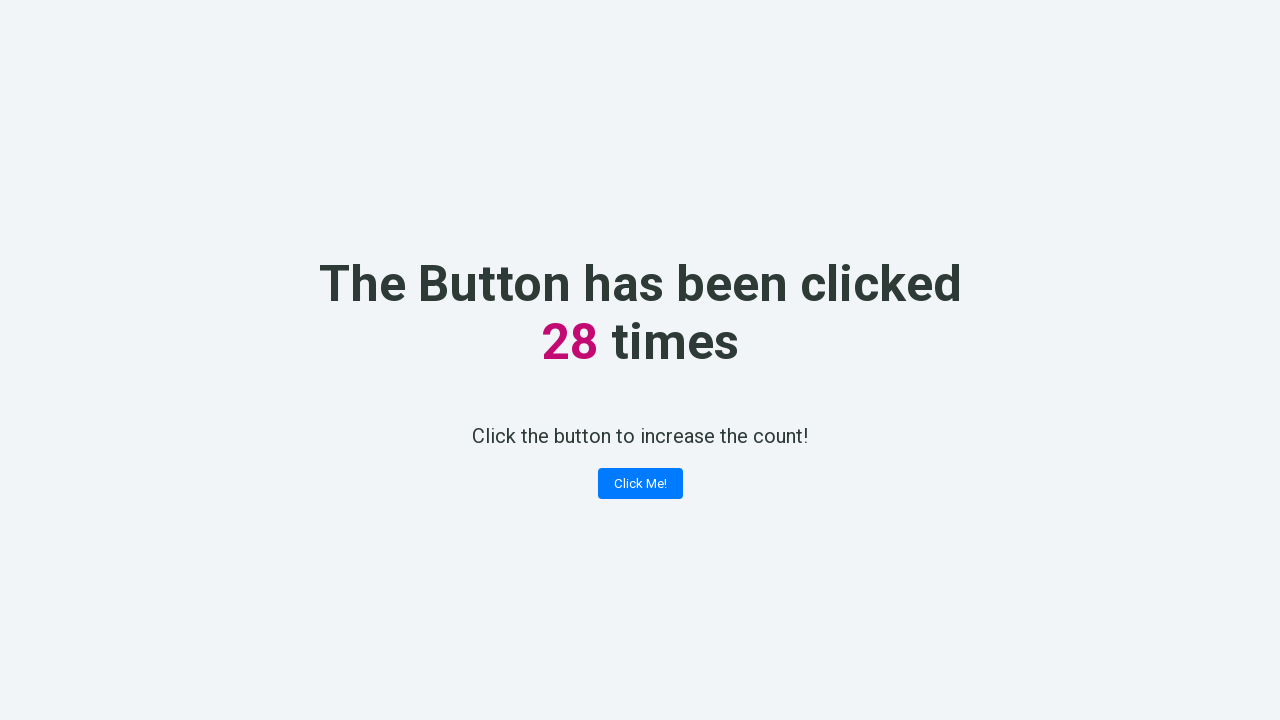

Verified counter value is 28 (expected 28)
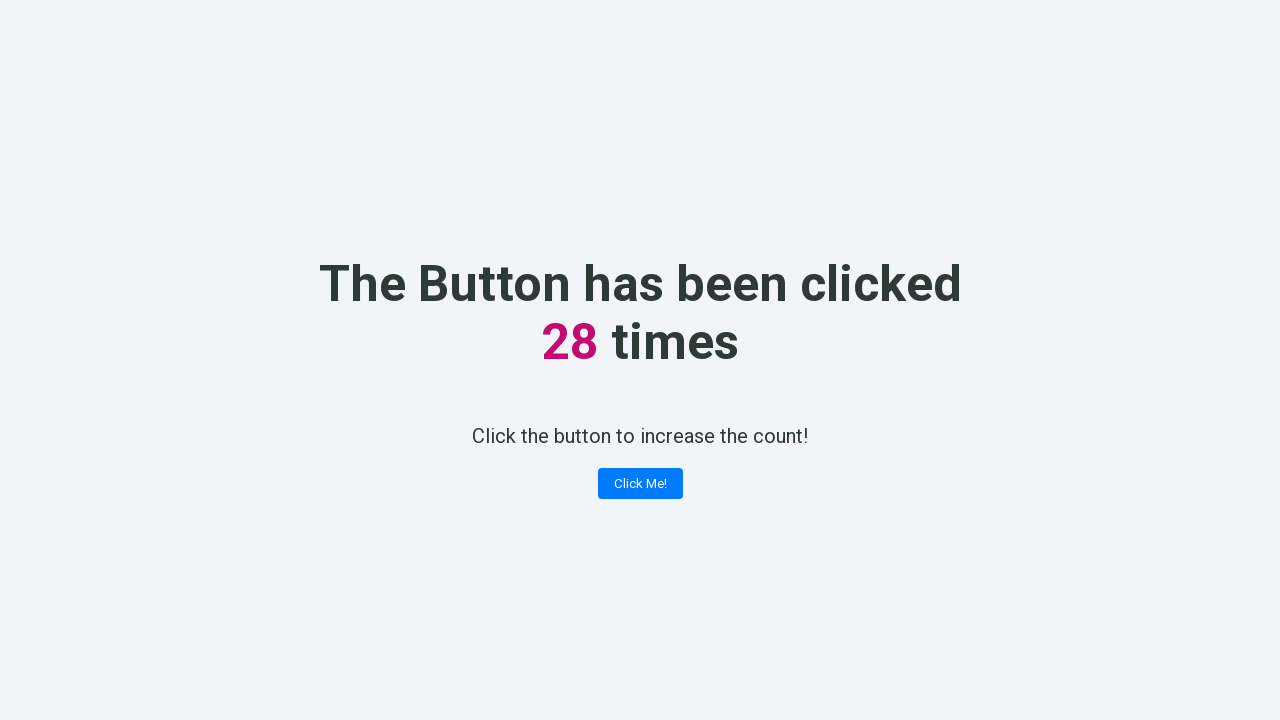

Clicked 'Click Me!' button (iteration 29/100) at (640, 484) on xpath=//button[contains(text(), 'Click Me!')]
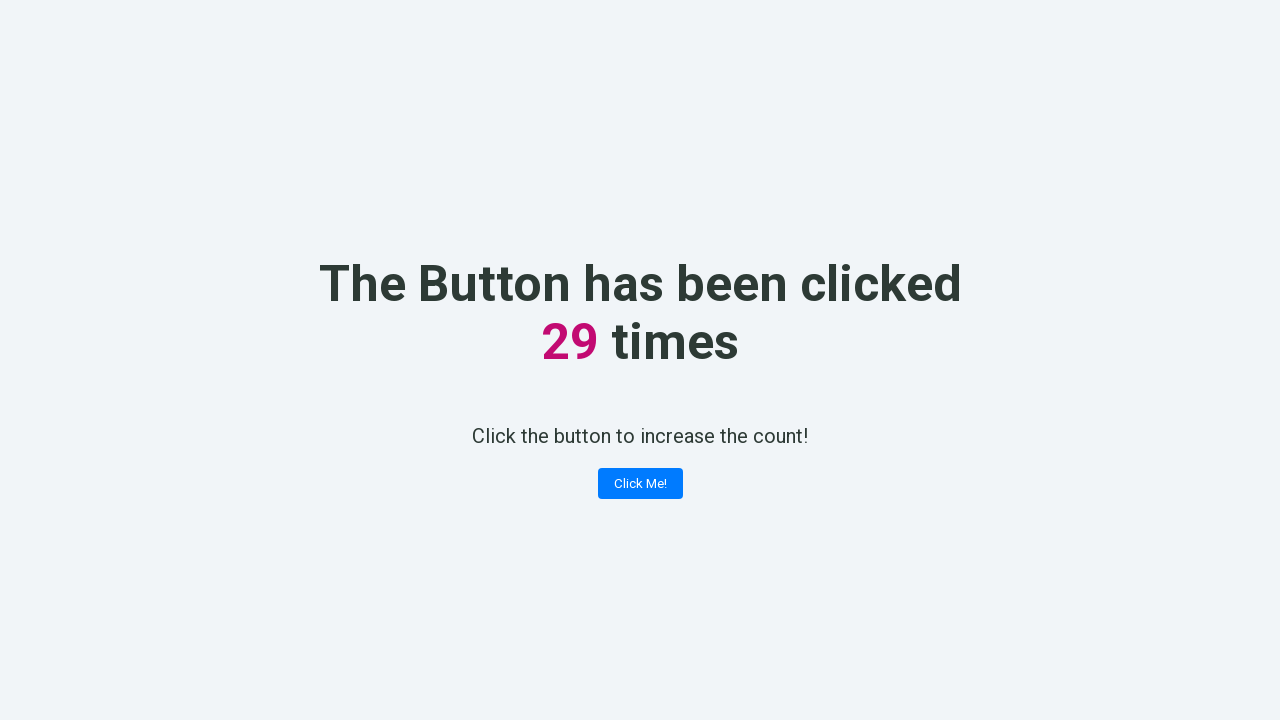

Verified counter value is 29 (expected 29)
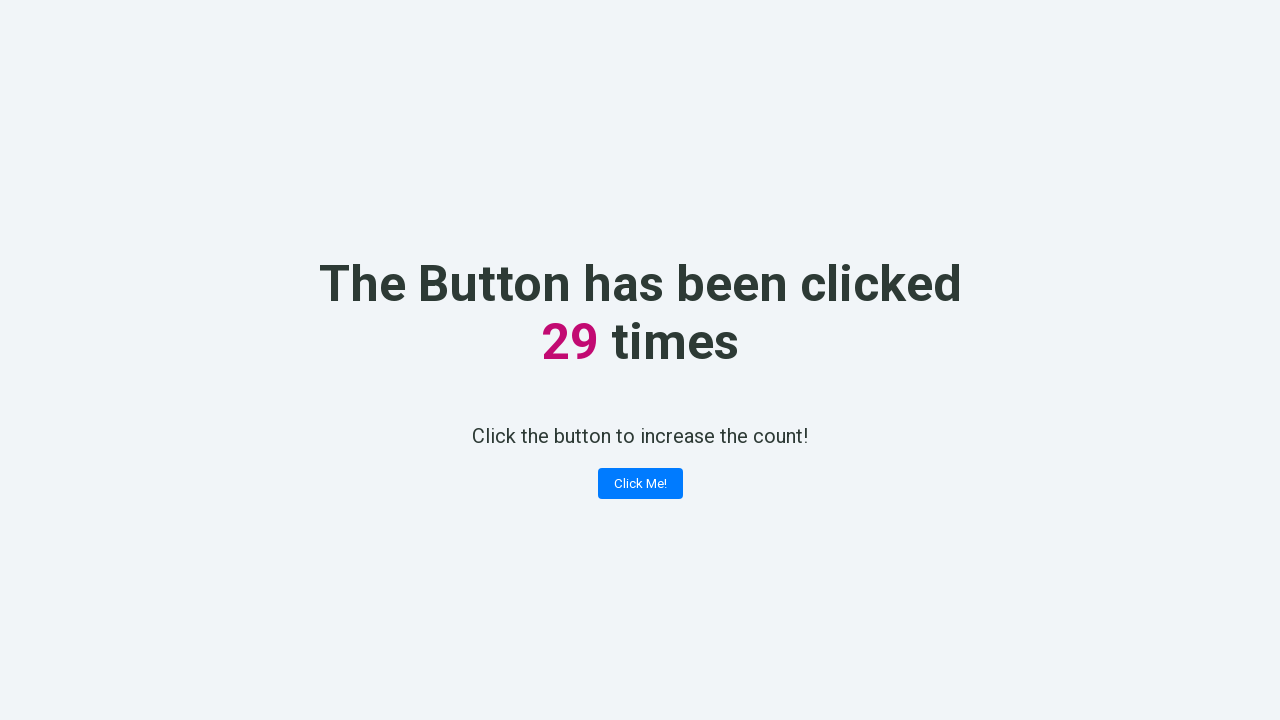

Clicked 'Click Me!' button (iteration 30/100) at (640, 484) on xpath=//button[contains(text(), 'Click Me!')]
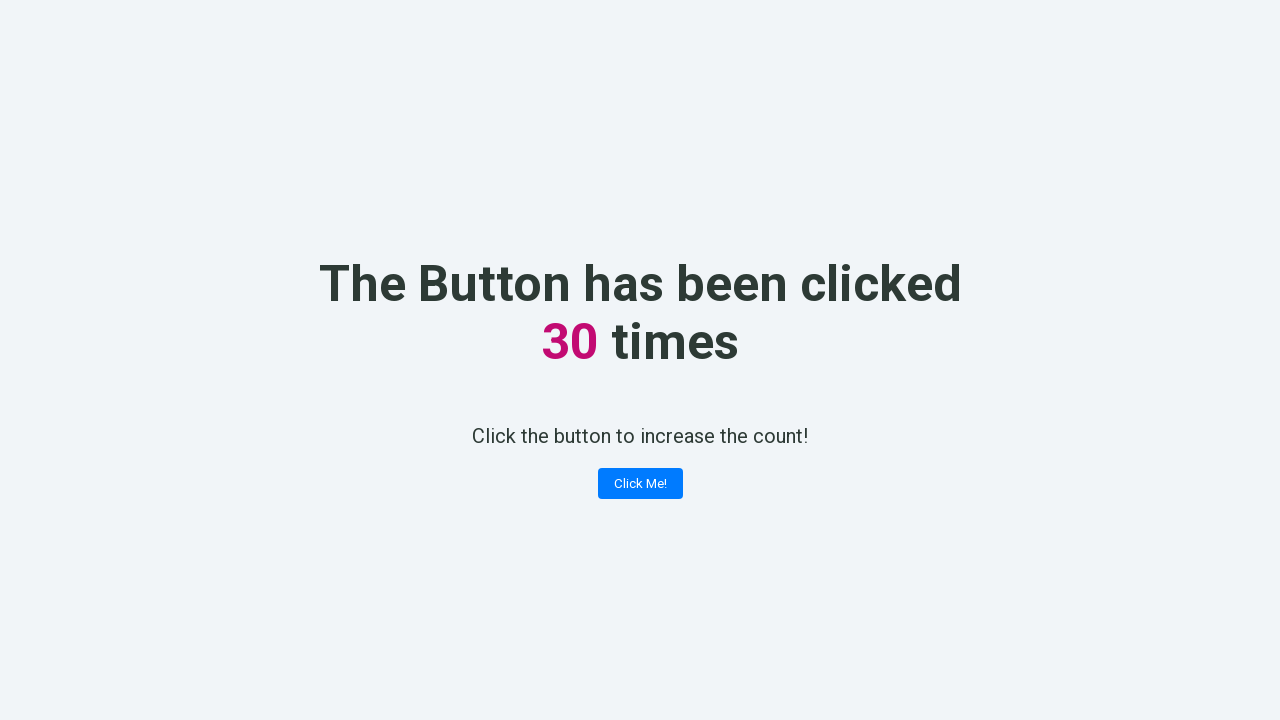

Verified counter value is 30 (expected 30)
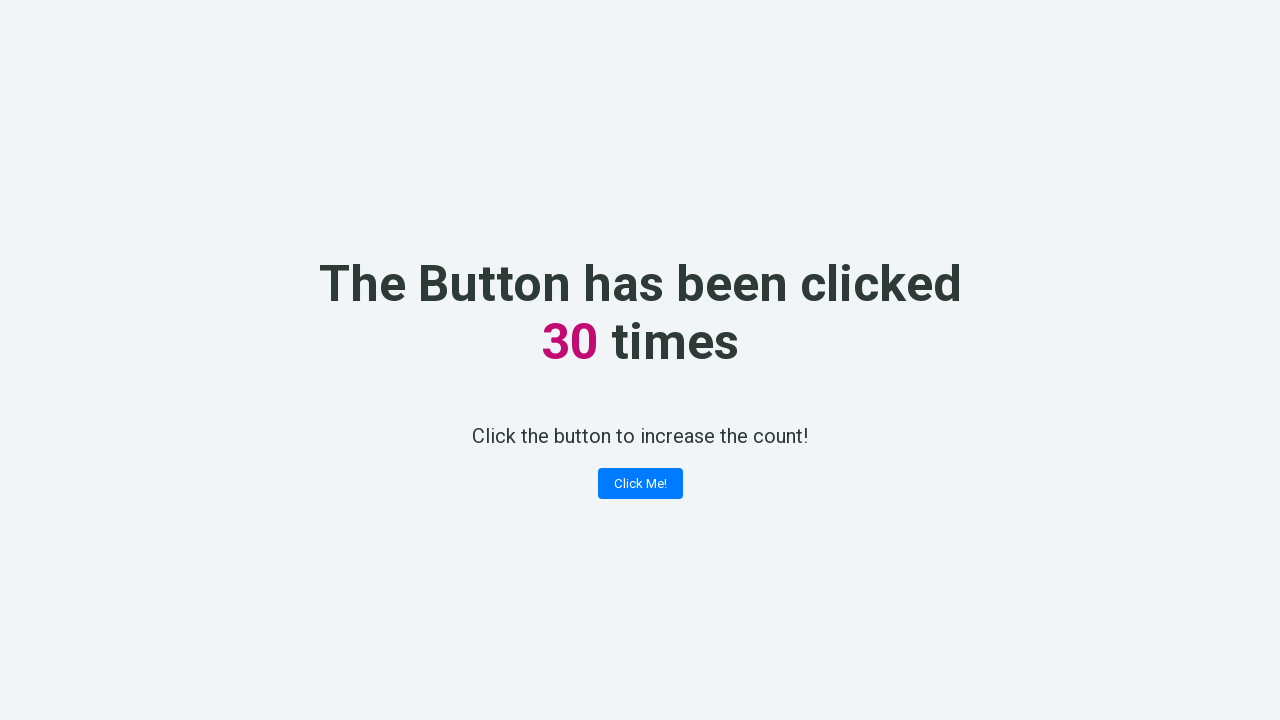

Clicked 'Click Me!' button (iteration 31/100) at (640, 484) on xpath=//button[contains(text(), 'Click Me!')]
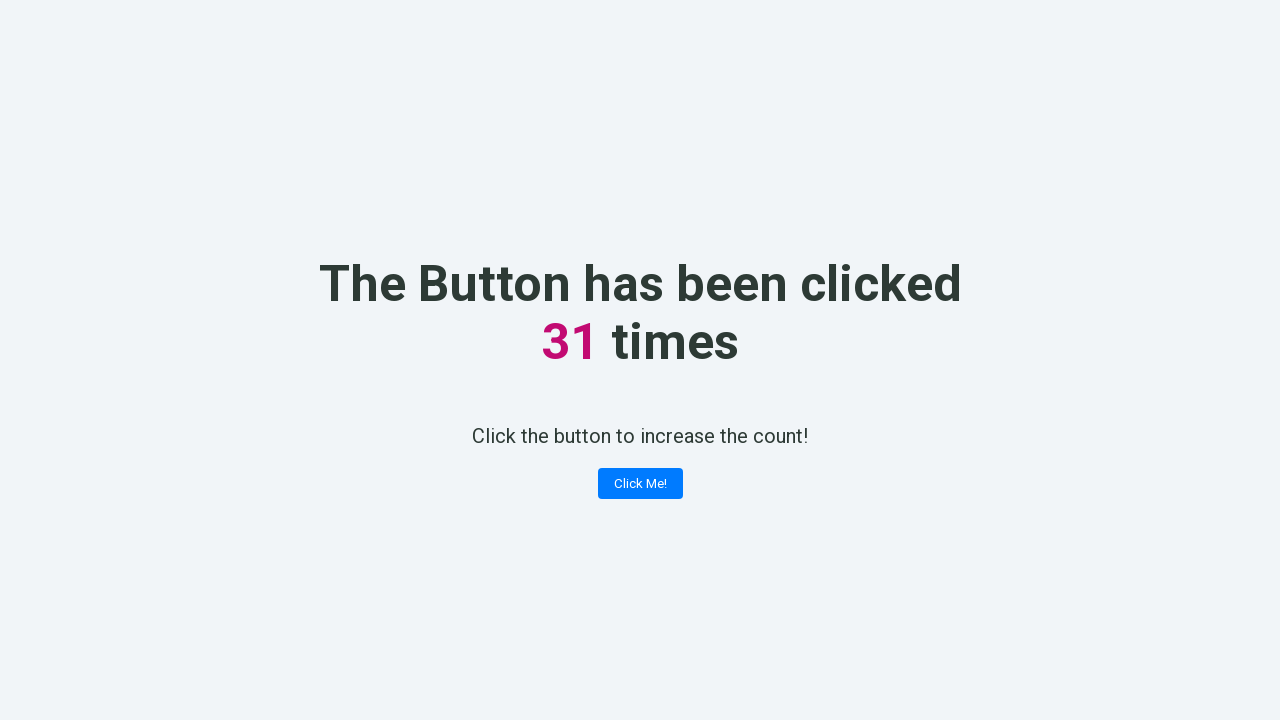

Verified counter value is 31 (expected 31)
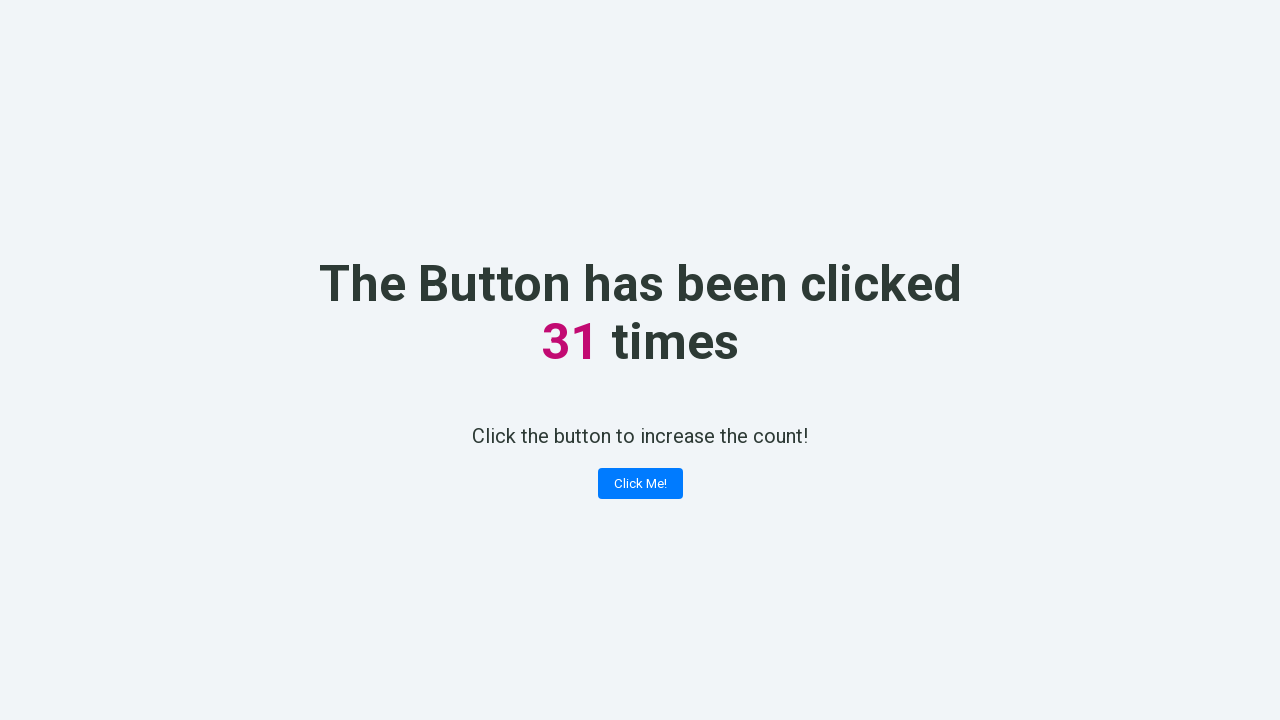

Clicked 'Click Me!' button (iteration 32/100) at (640, 484) on xpath=//button[contains(text(), 'Click Me!')]
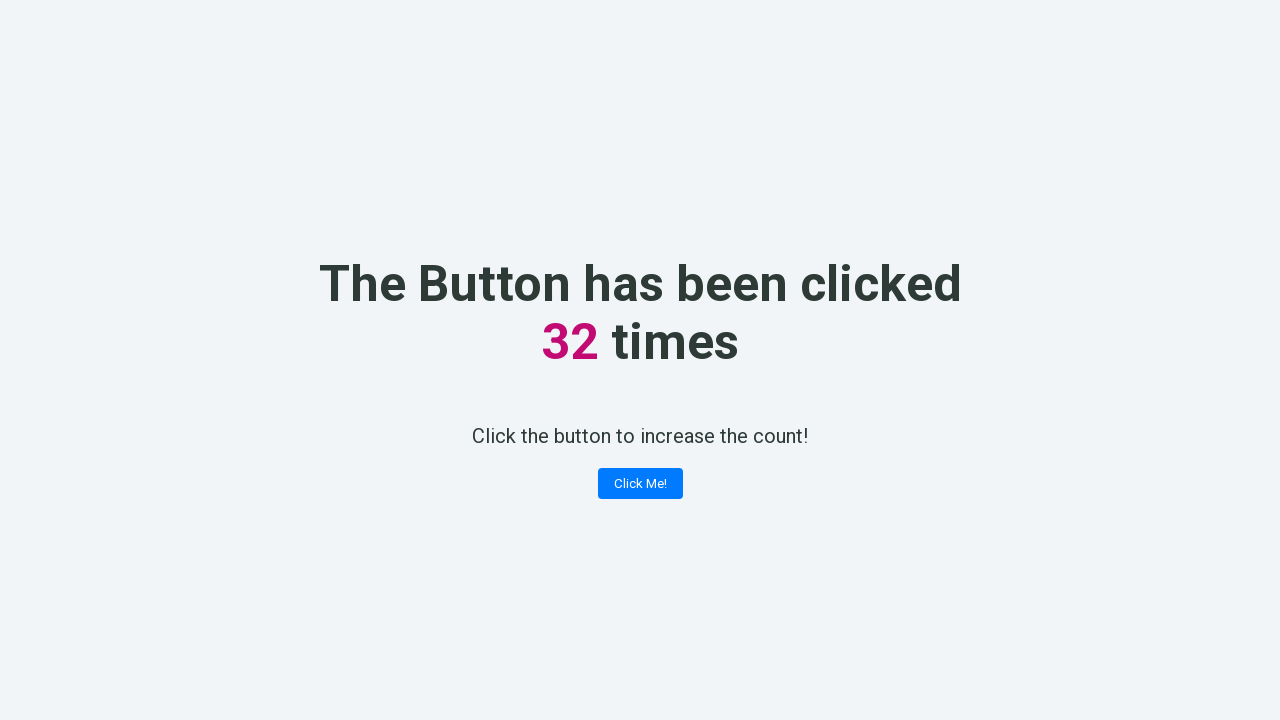

Verified counter value is 32 (expected 32)
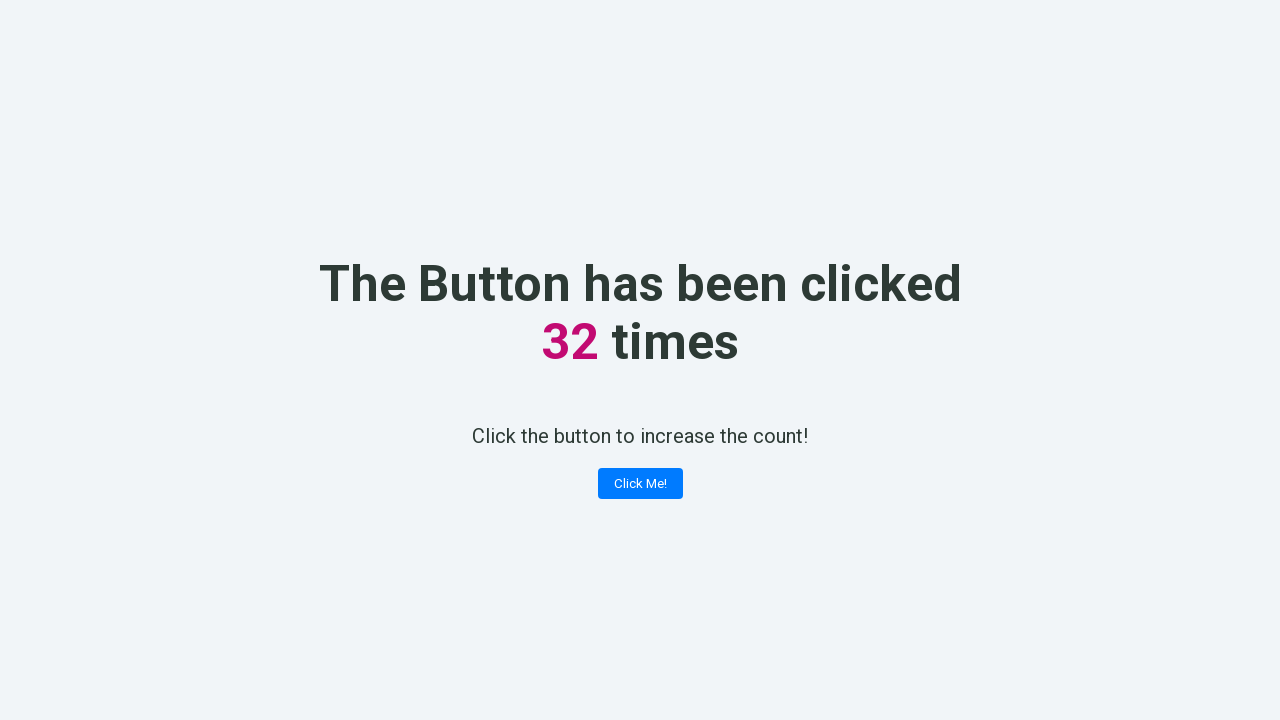

Clicked 'Click Me!' button (iteration 33/100) at (640, 484) on xpath=//button[contains(text(), 'Click Me!')]
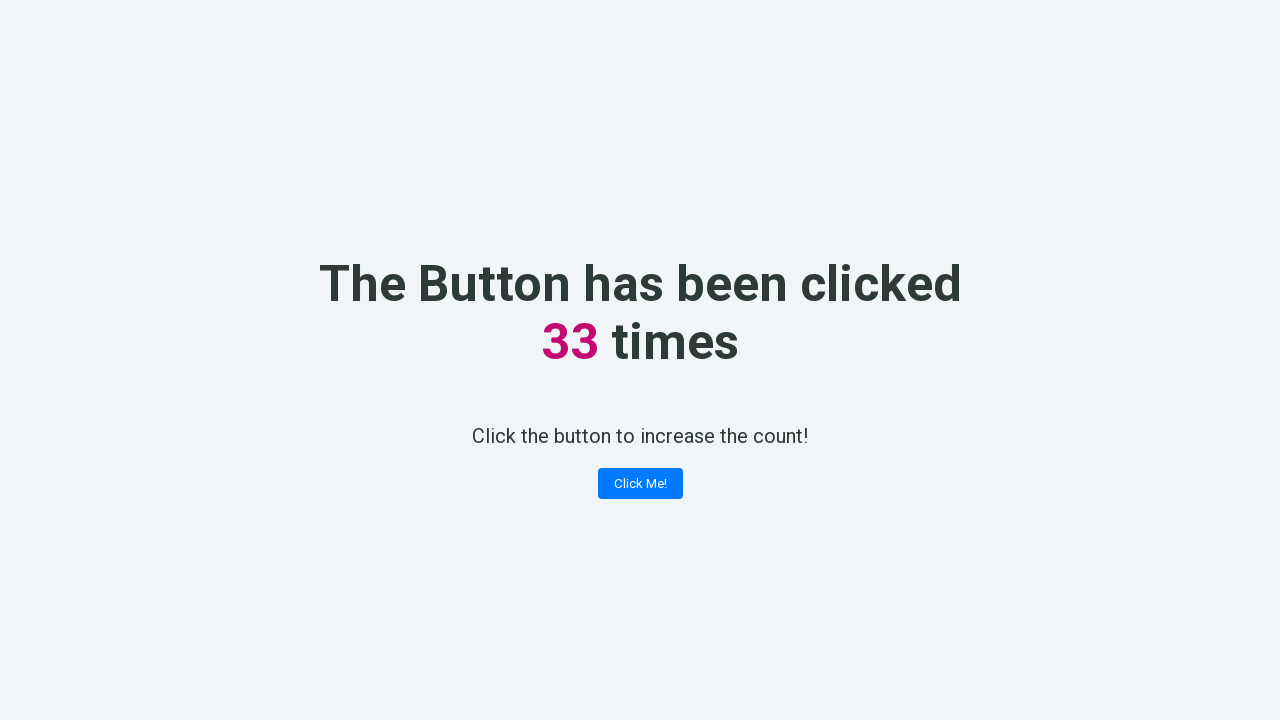

Verified counter value is 33 (expected 33)
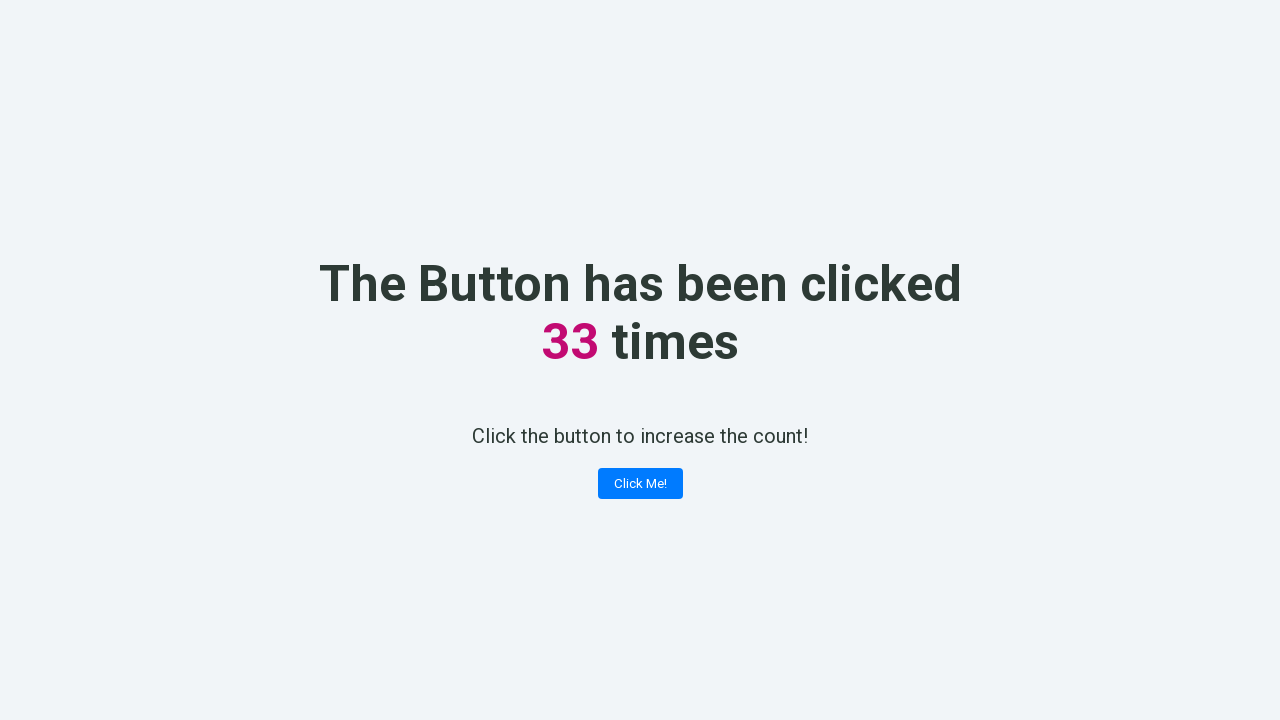

Clicked 'Click Me!' button (iteration 34/100) at (640, 484) on xpath=//button[contains(text(), 'Click Me!')]
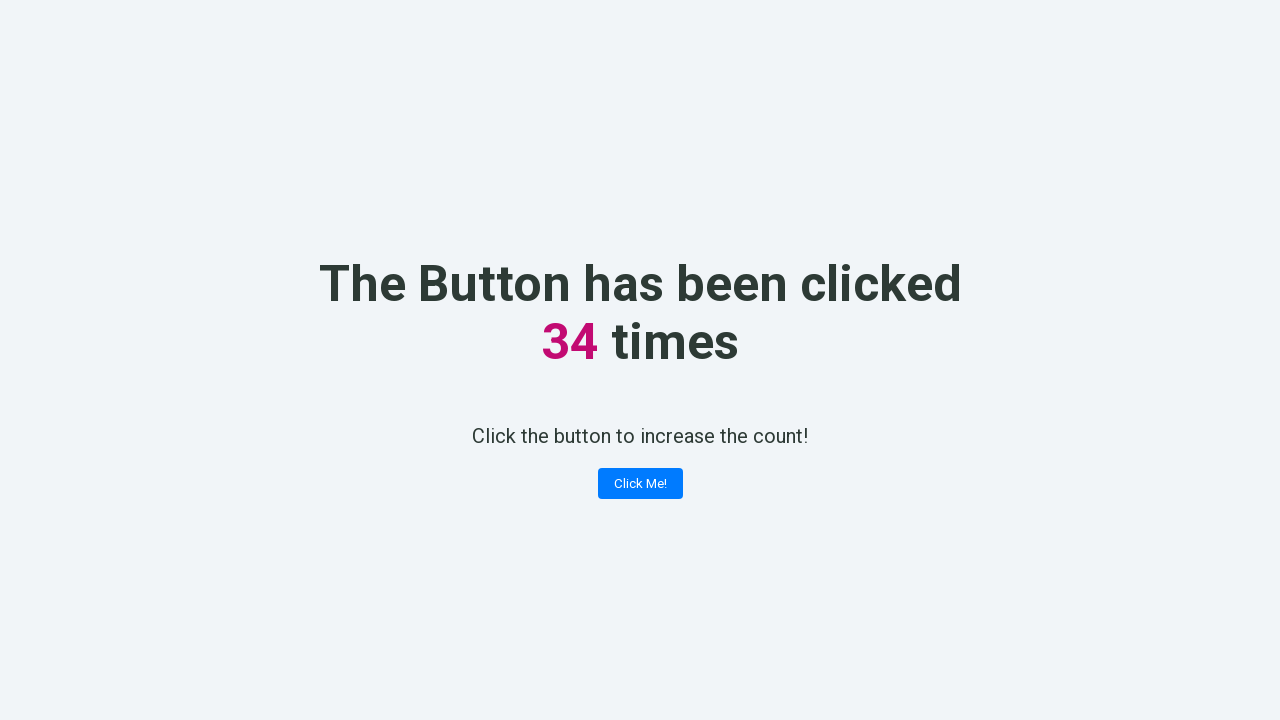

Verified counter value is 34 (expected 34)
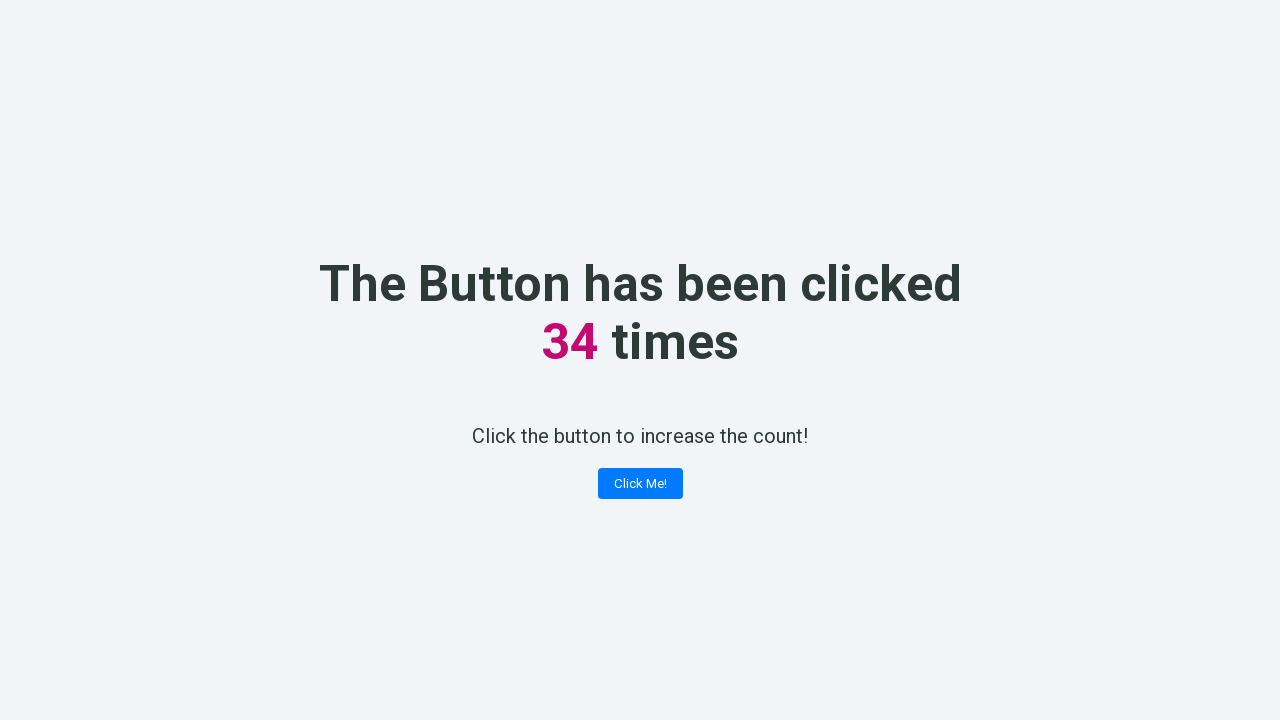

Clicked 'Click Me!' button (iteration 35/100) at (640, 484) on xpath=//button[contains(text(), 'Click Me!')]
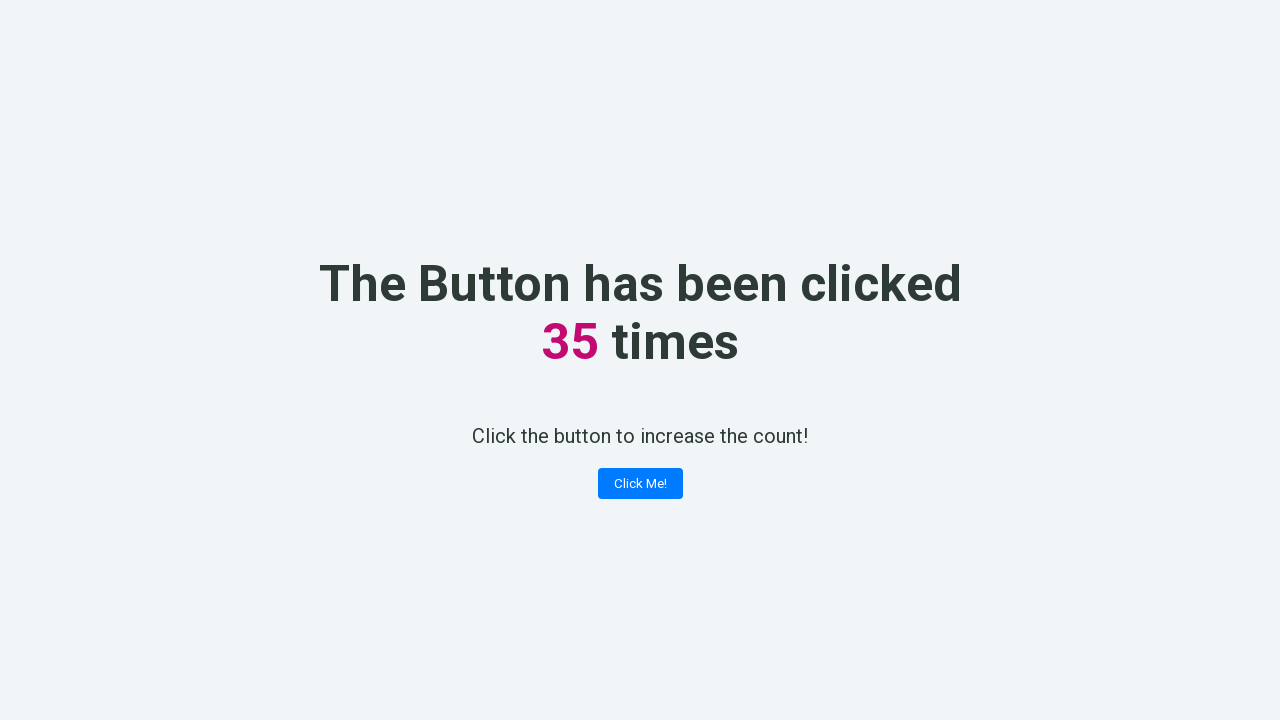

Verified counter value is 35 (expected 35)
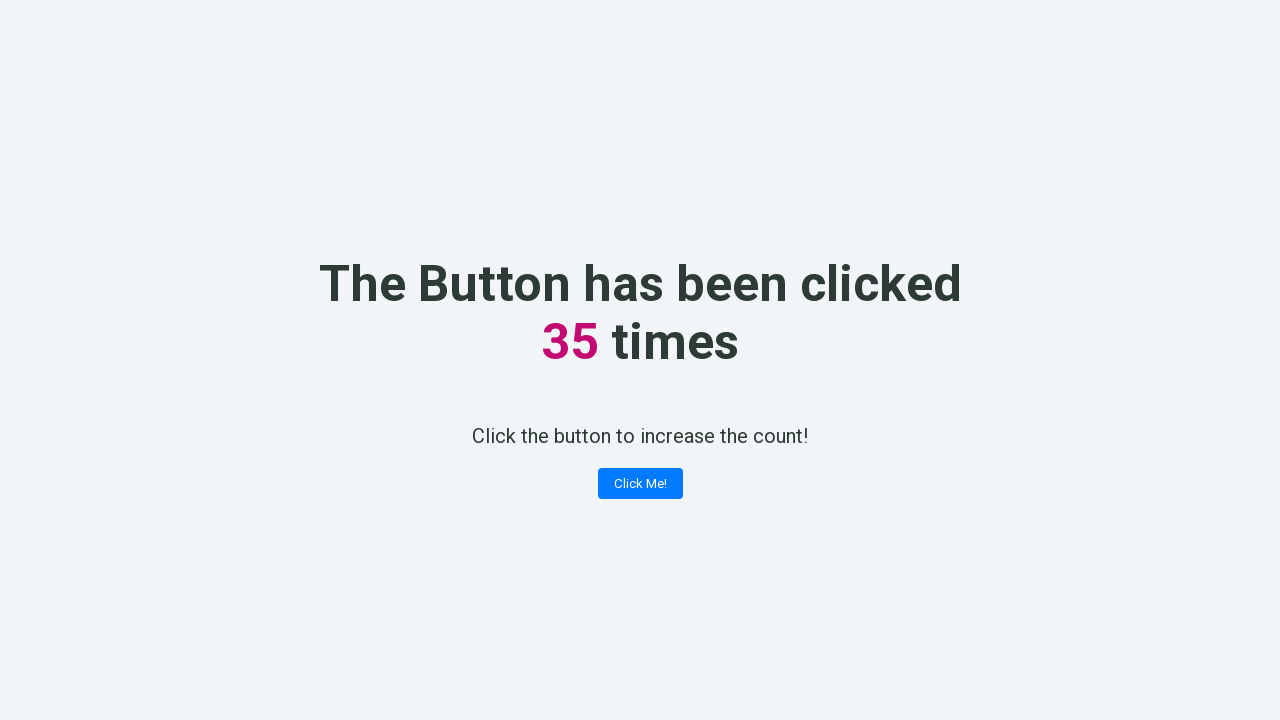

Clicked 'Click Me!' button (iteration 36/100) at (640, 484) on xpath=//button[contains(text(), 'Click Me!')]
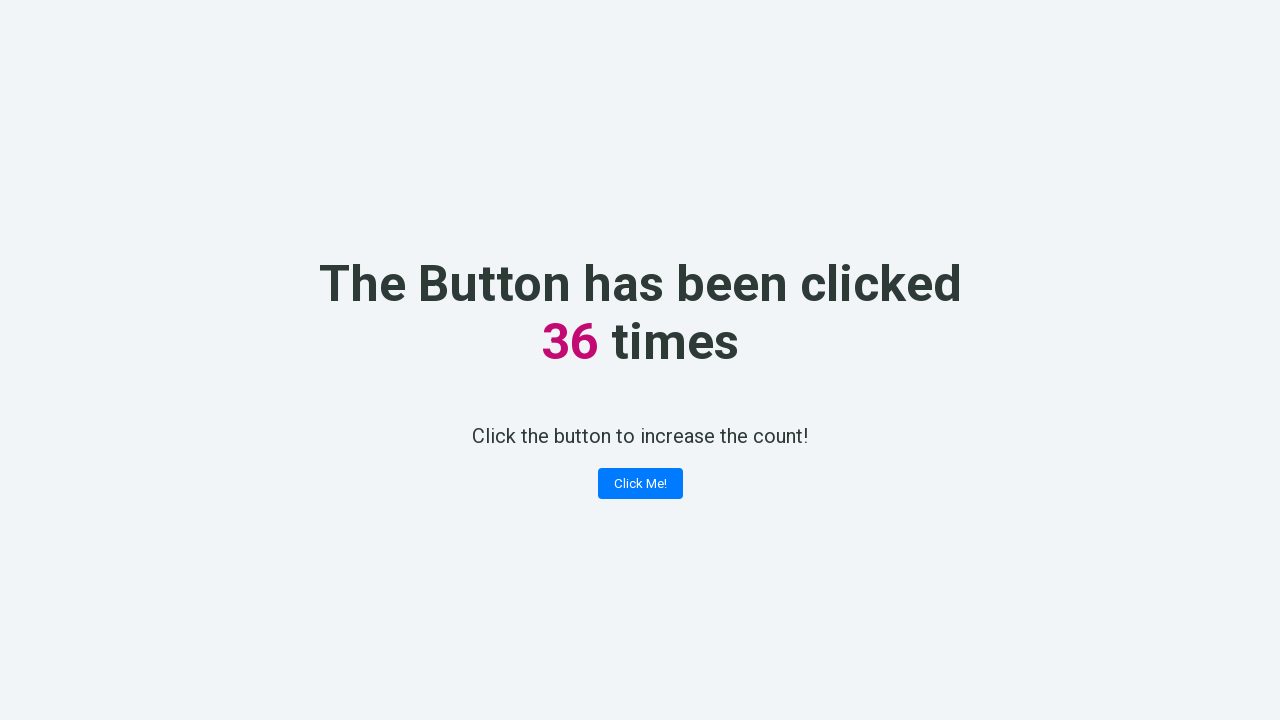

Verified counter value is 36 (expected 36)
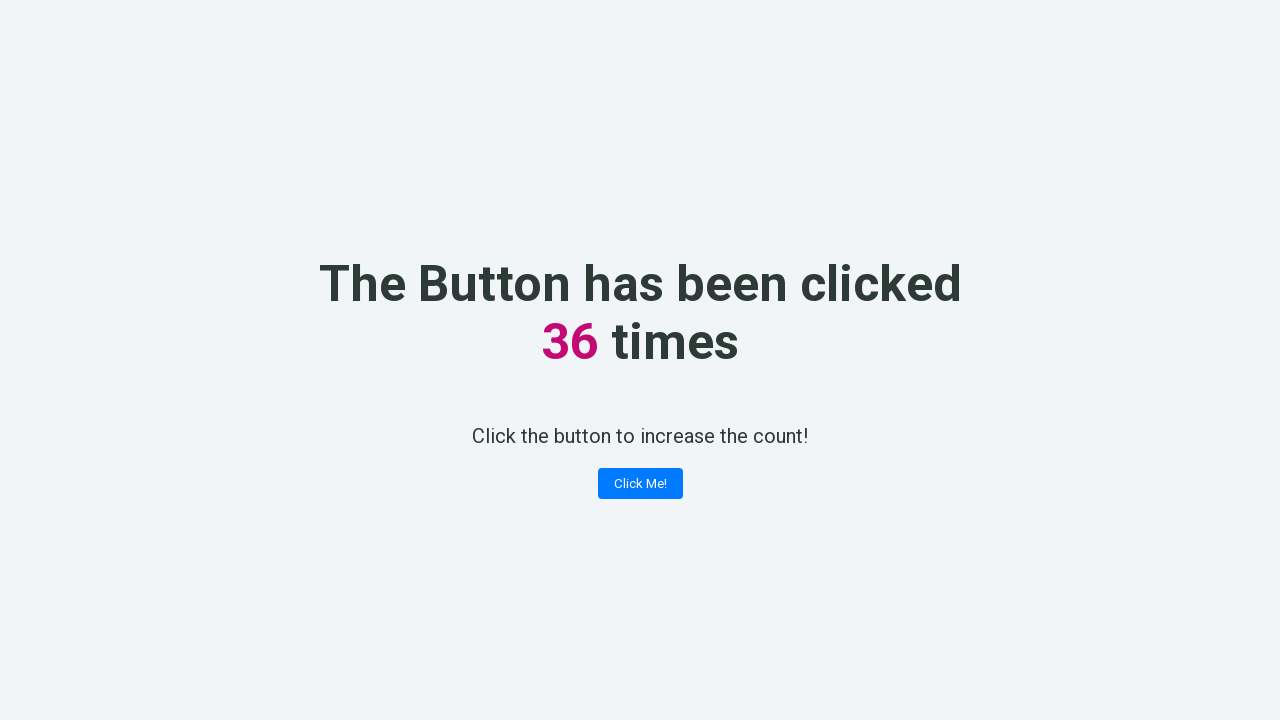

Clicked 'Click Me!' button (iteration 37/100) at (640, 484) on xpath=//button[contains(text(), 'Click Me!')]
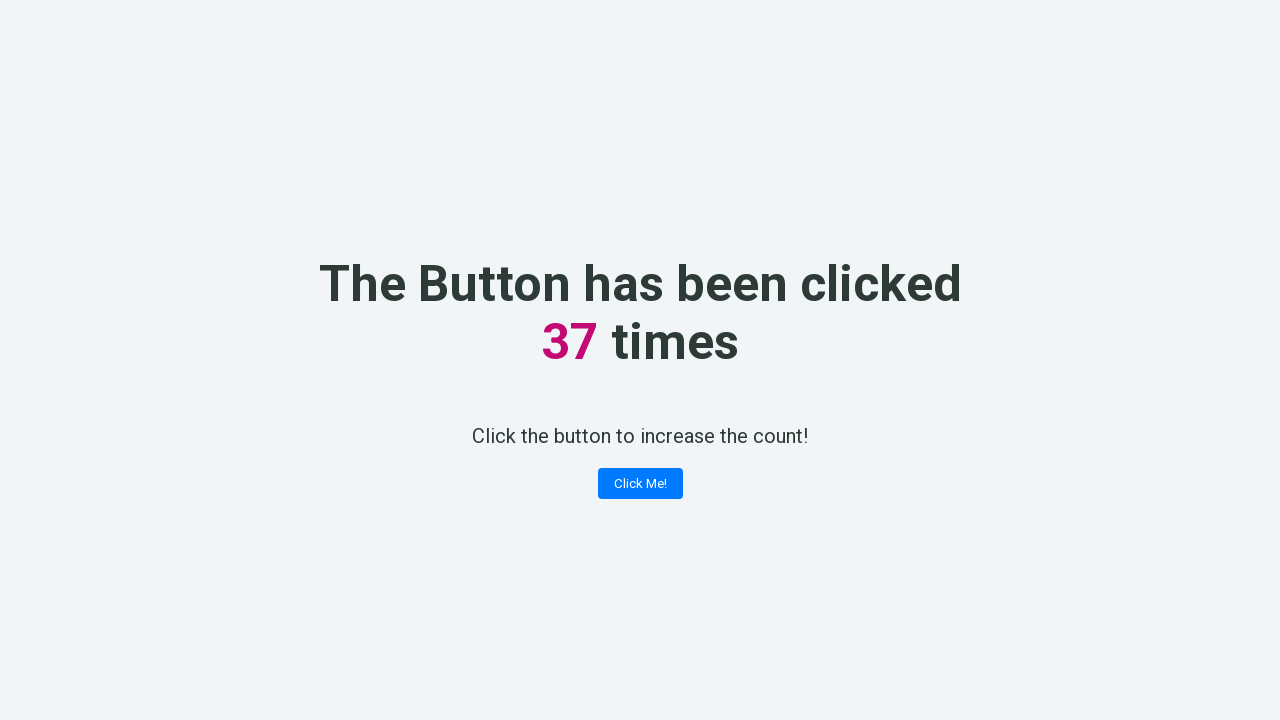

Verified counter value is 37 (expected 37)
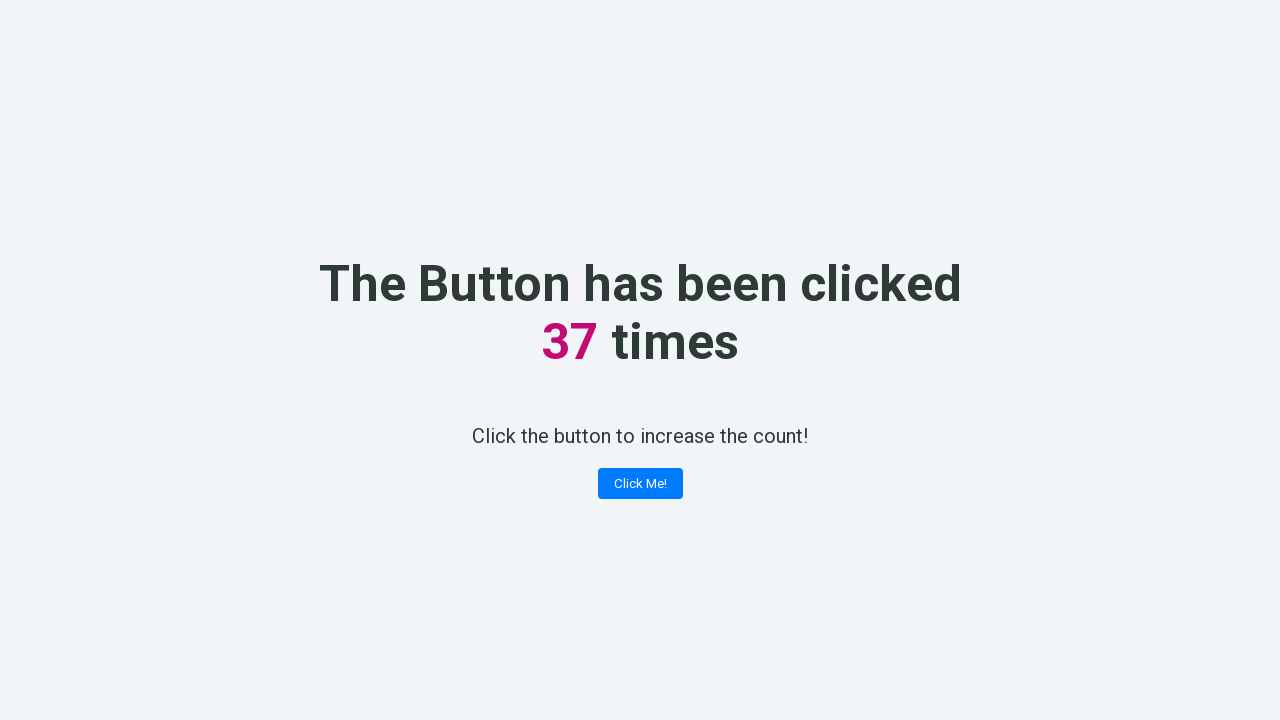

Clicked 'Click Me!' button (iteration 38/100) at (640, 484) on xpath=//button[contains(text(), 'Click Me!')]
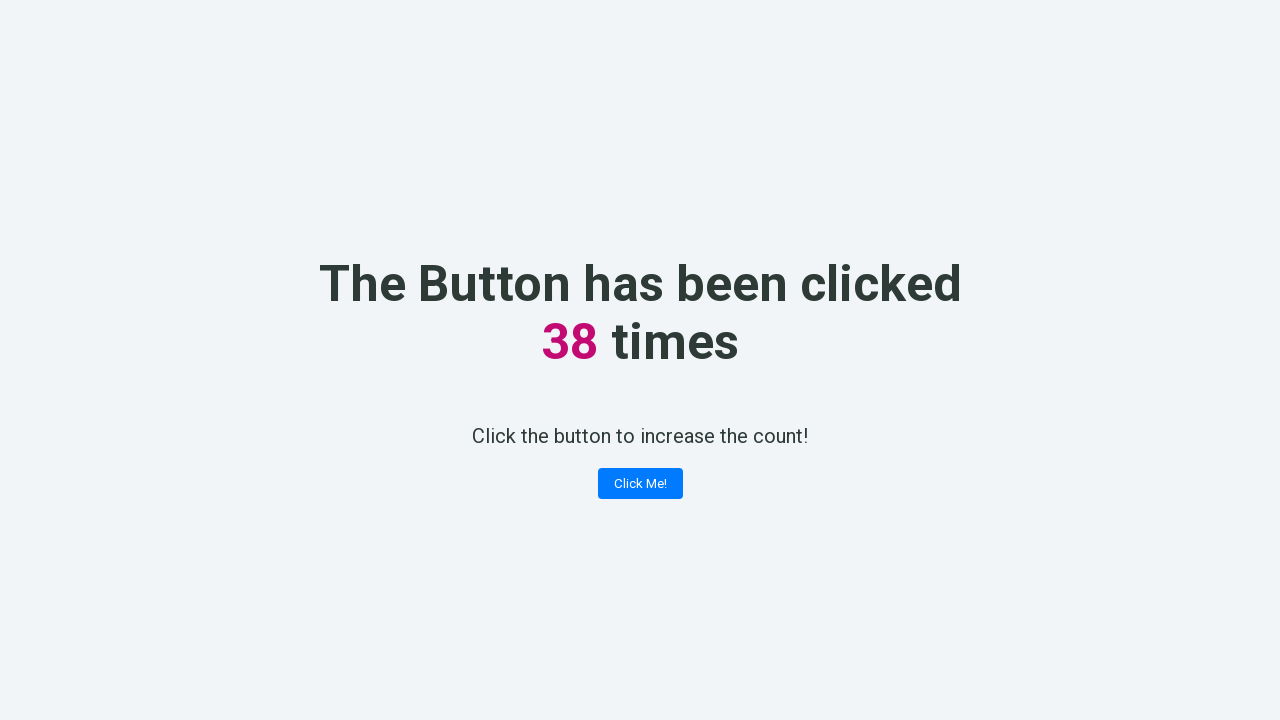

Verified counter value is 38 (expected 38)
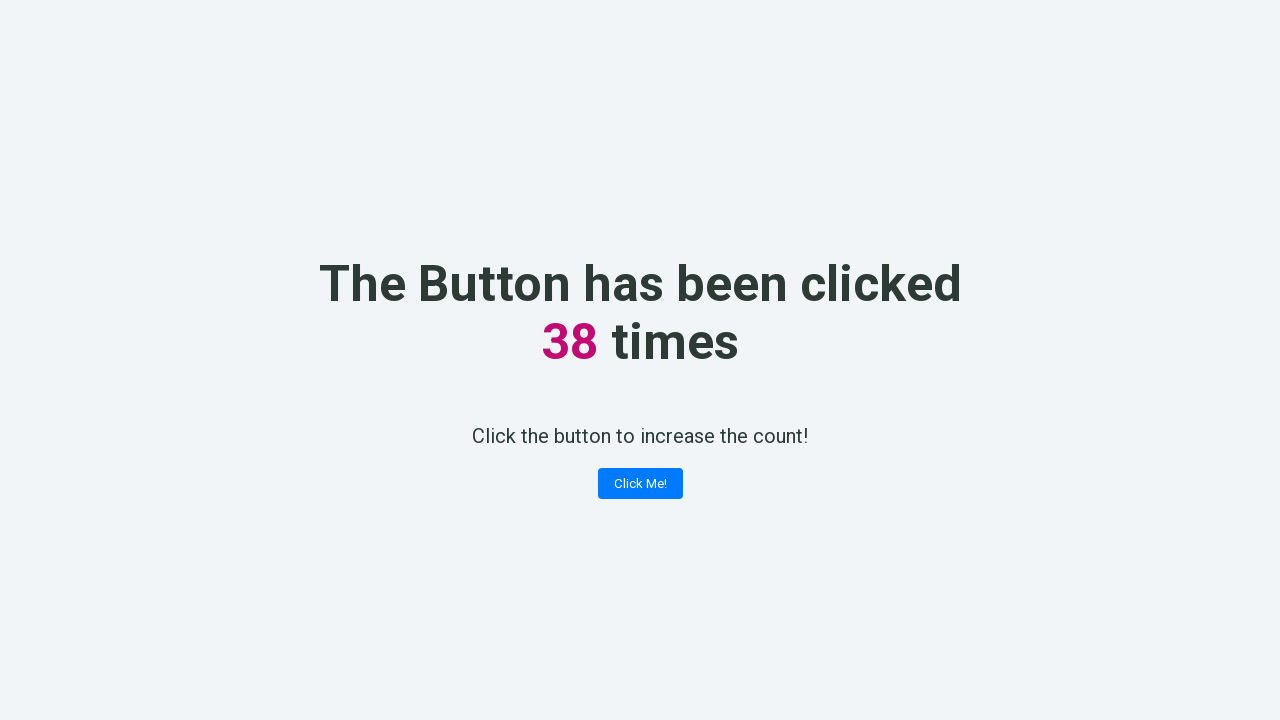

Clicked 'Click Me!' button (iteration 39/100) at (640, 484) on xpath=//button[contains(text(), 'Click Me!')]
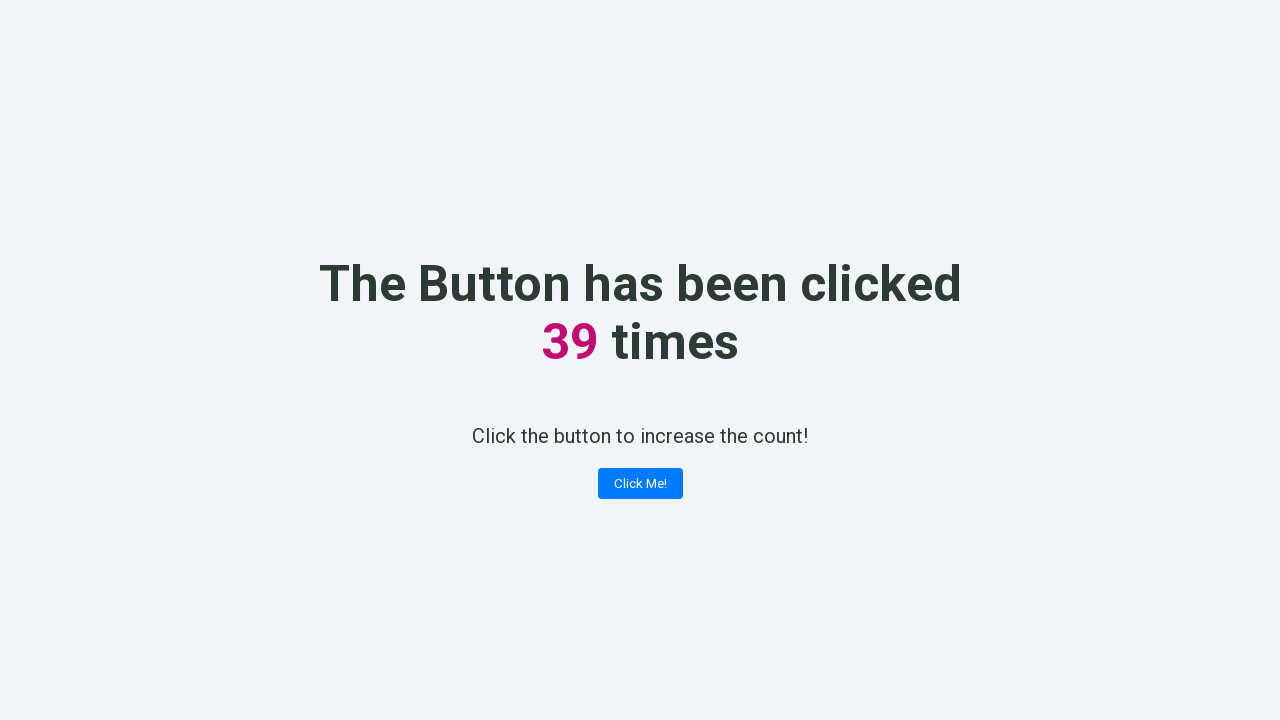

Verified counter value is 39 (expected 39)
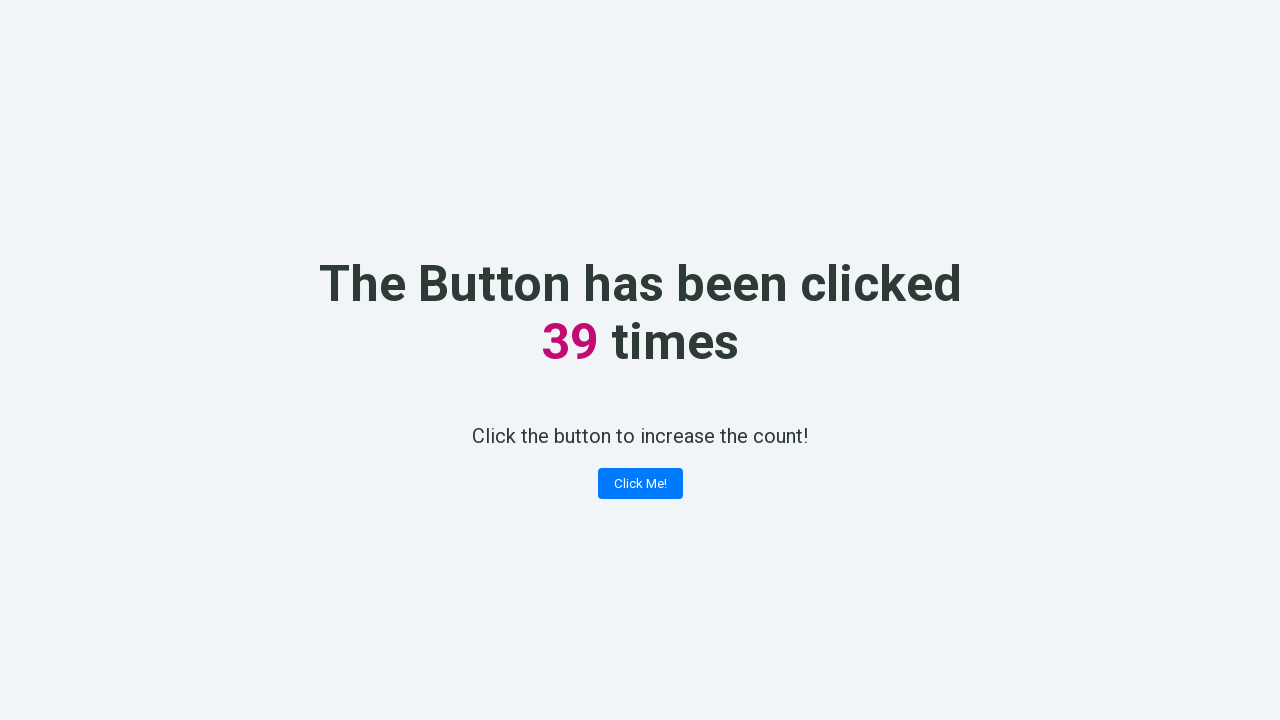

Clicked 'Click Me!' button (iteration 40/100) at (640, 484) on xpath=//button[contains(text(), 'Click Me!')]
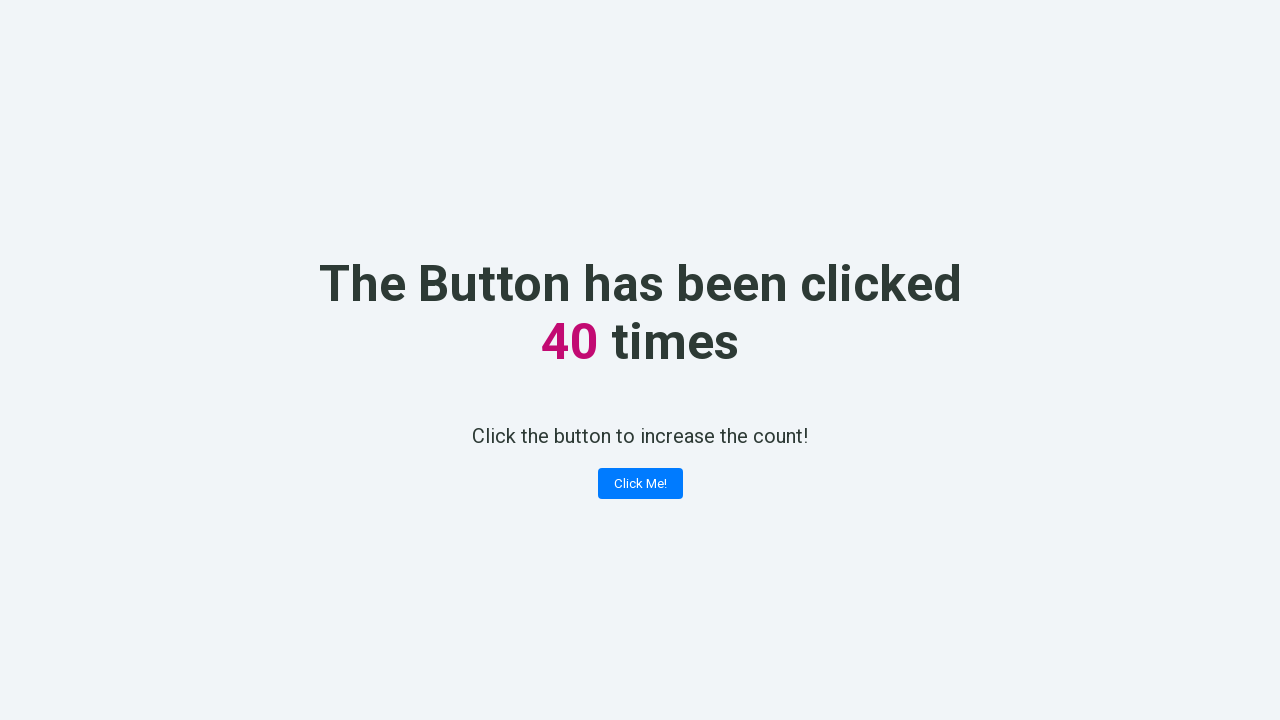

Verified counter value is 40 (expected 40)
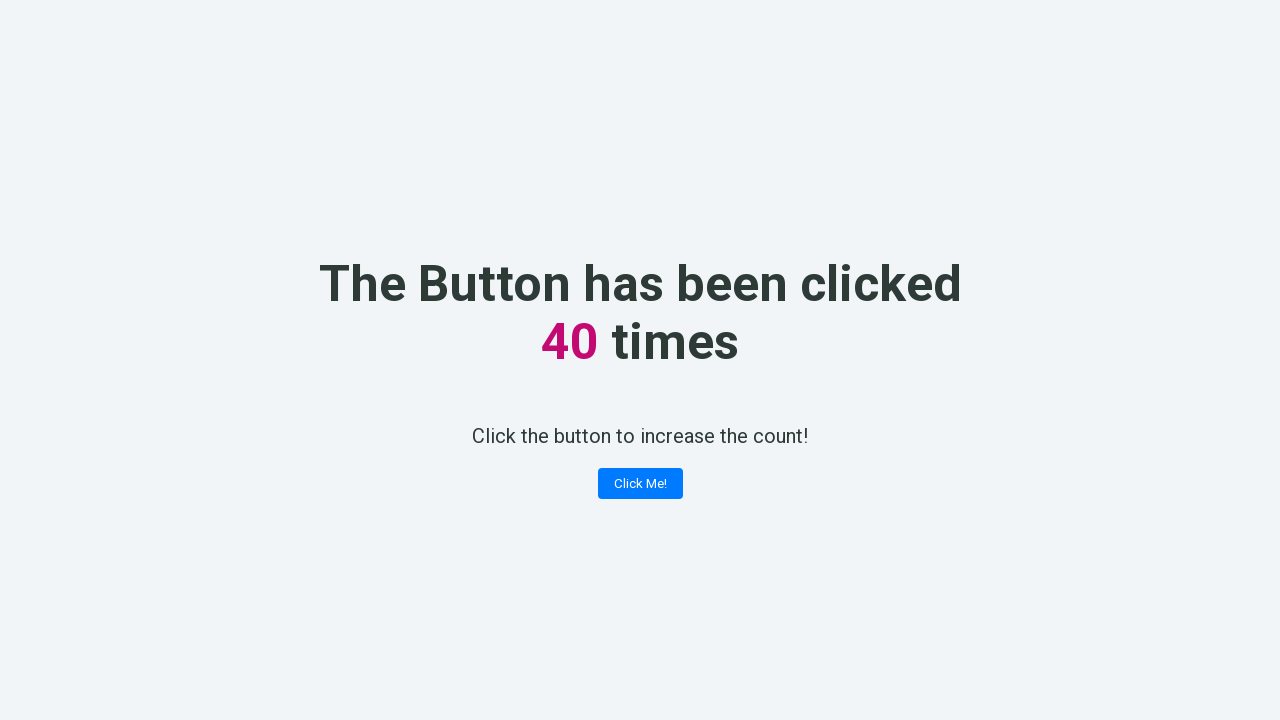

Clicked 'Click Me!' button (iteration 41/100) at (640, 484) on xpath=//button[contains(text(), 'Click Me!')]
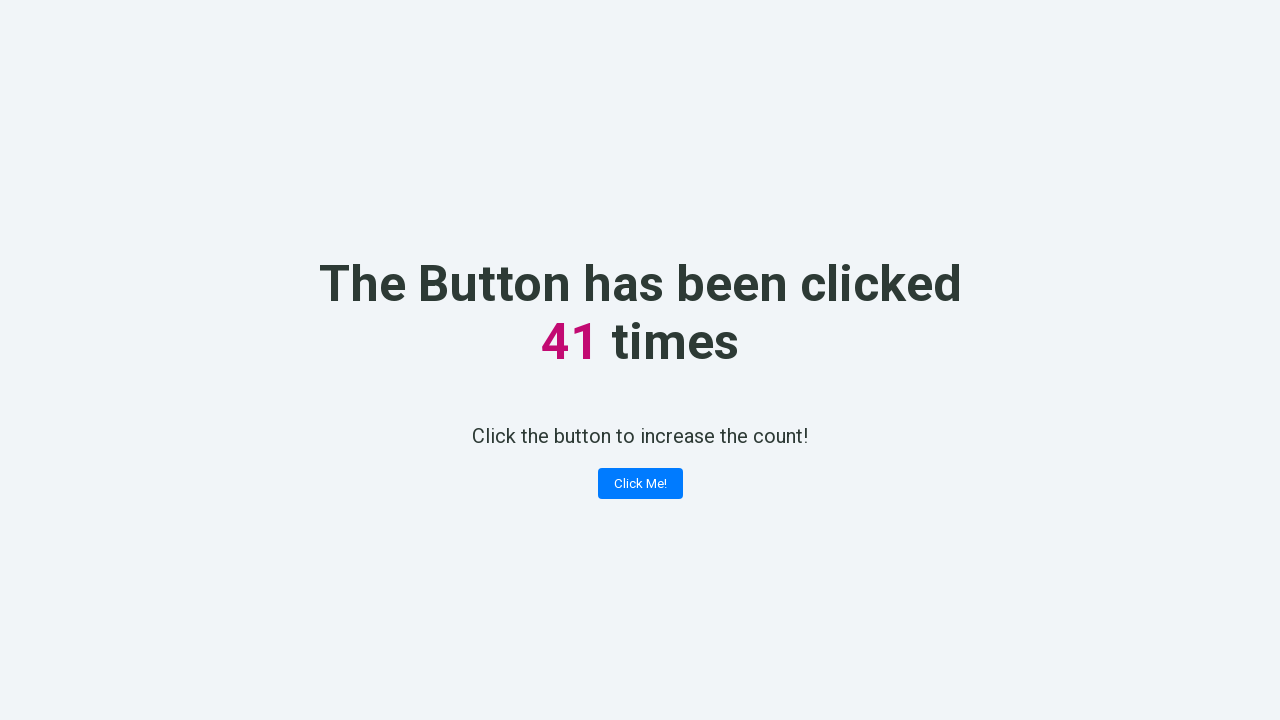

Verified counter value is 41 (expected 41)
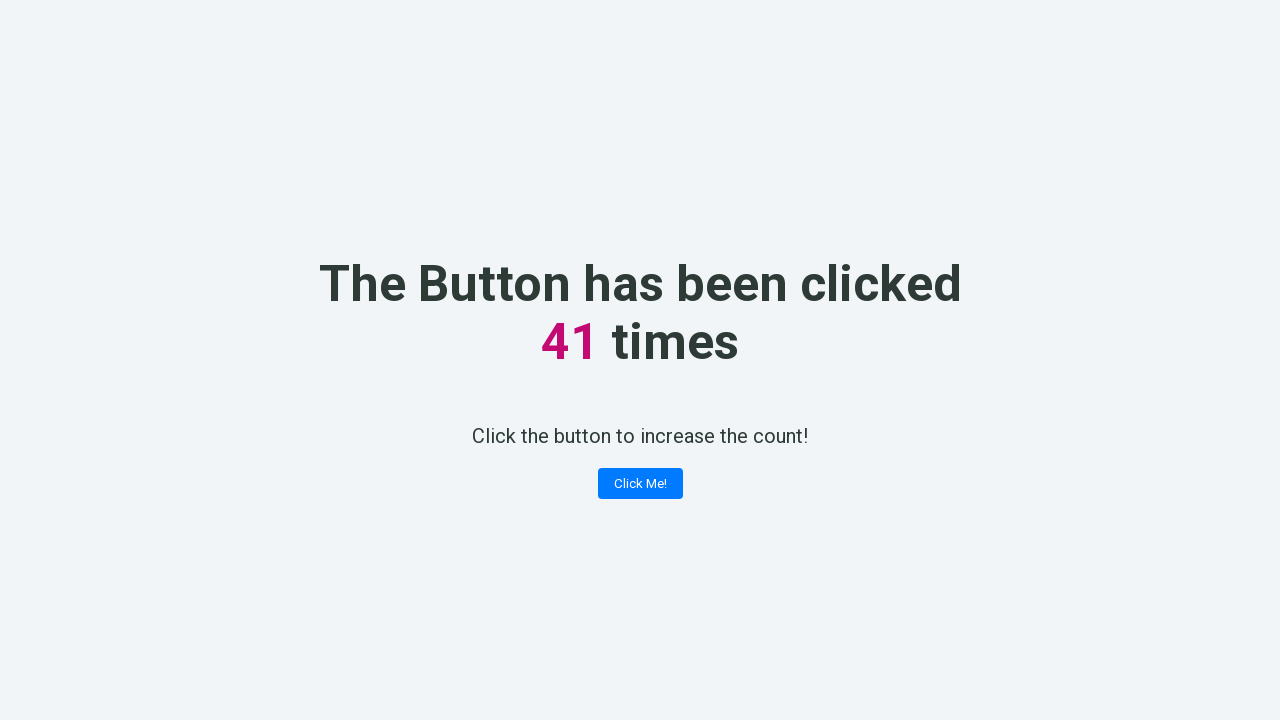

Clicked 'Click Me!' button (iteration 42/100) at (640, 484) on xpath=//button[contains(text(), 'Click Me!')]
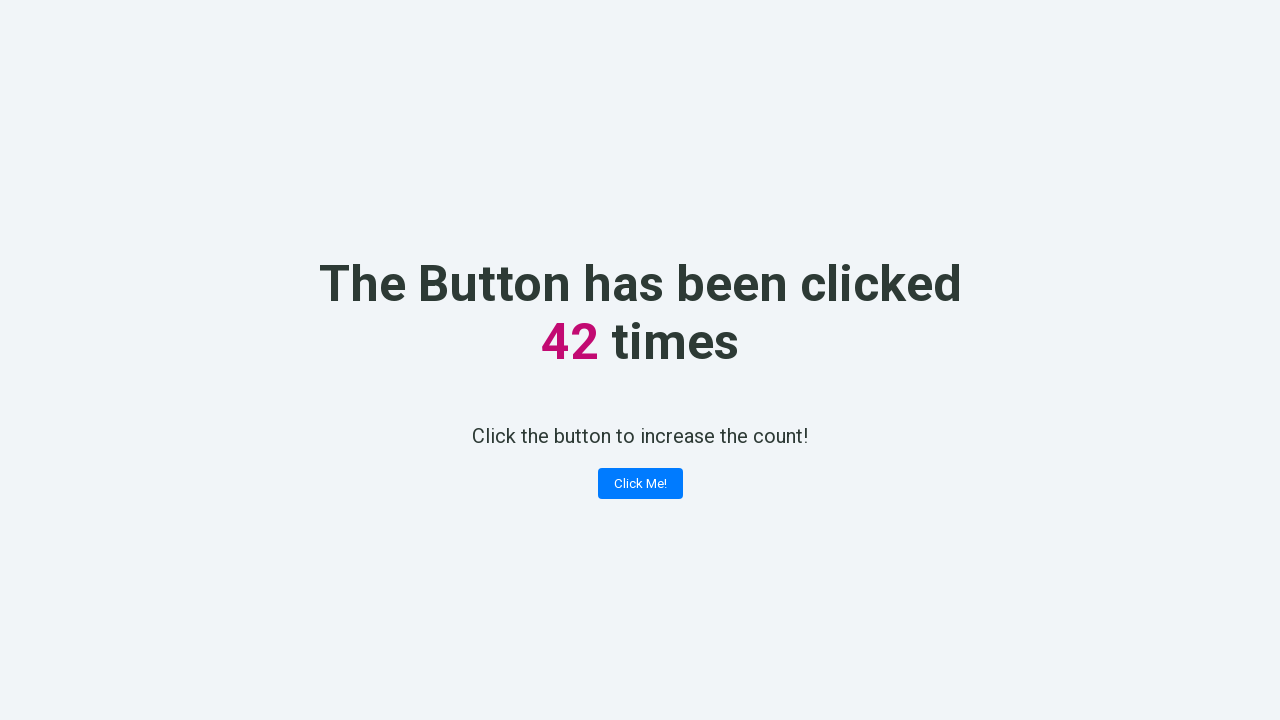

Verified counter value is 42 (expected 42)
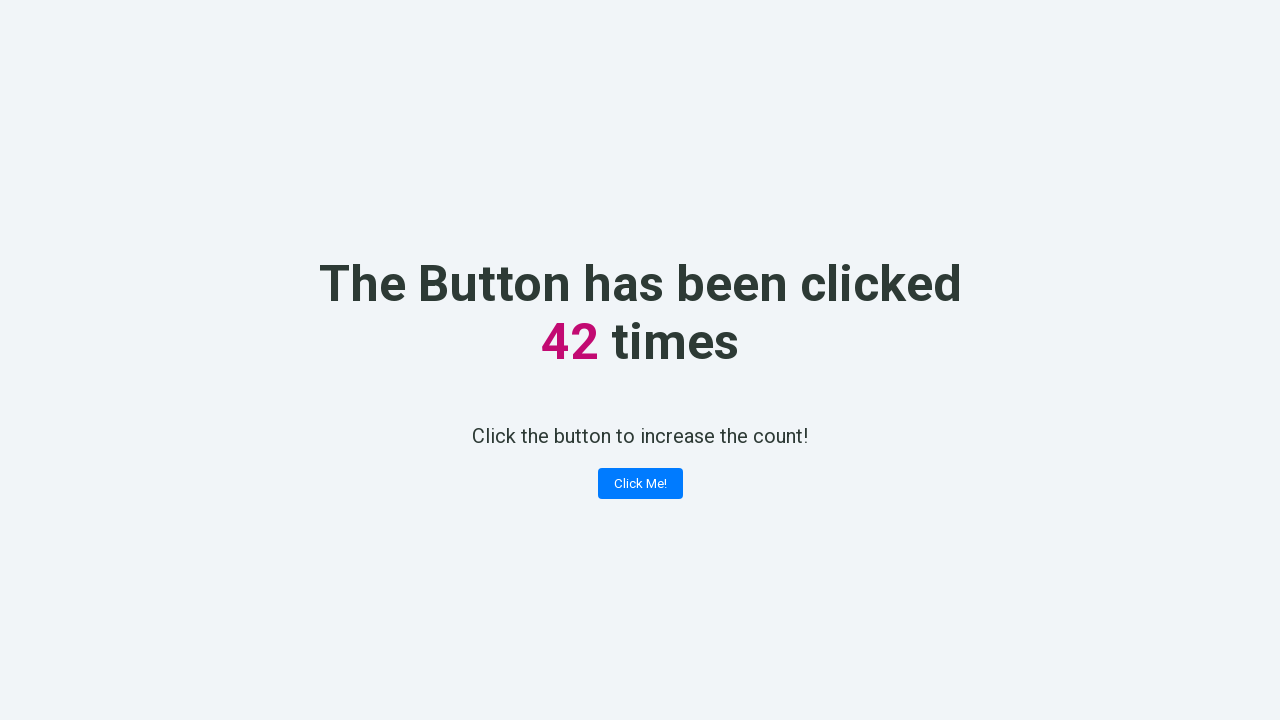

Clicked 'Click Me!' button (iteration 43/100) at (640, 484) on xpath=//button[contains(text(), 'Click Me!')]
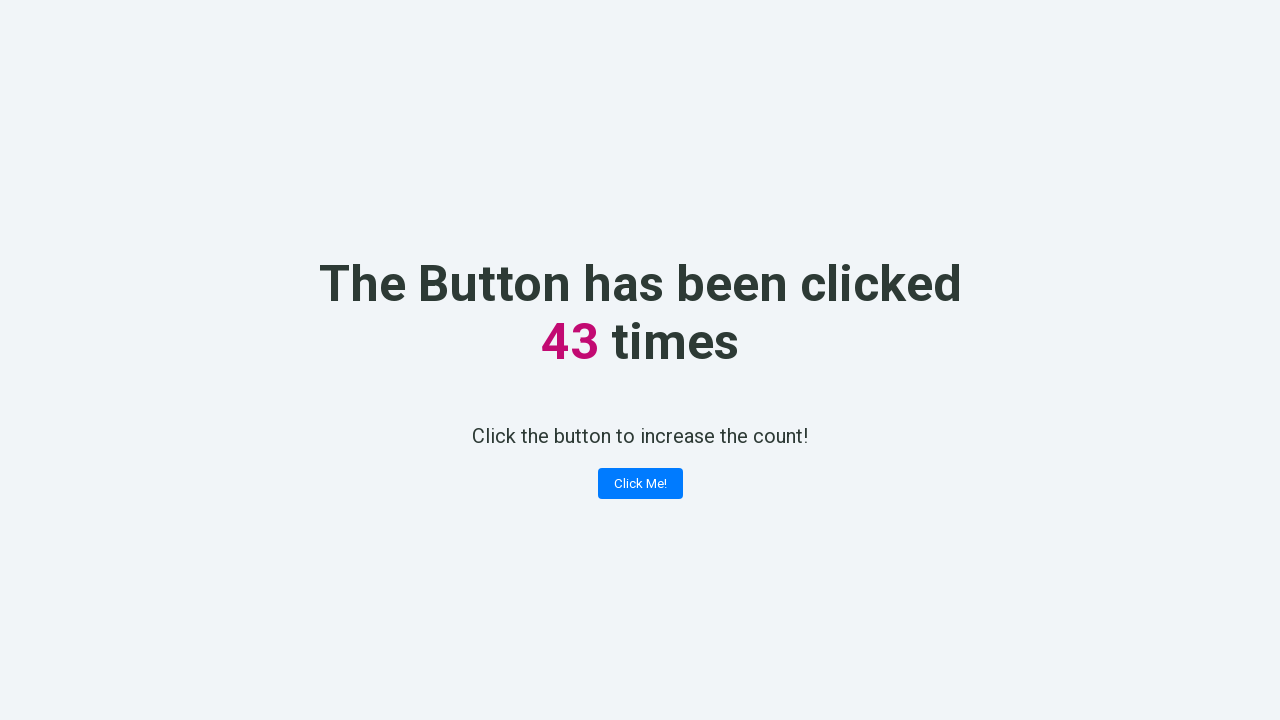

Verified counter value is 43 (expected 43)
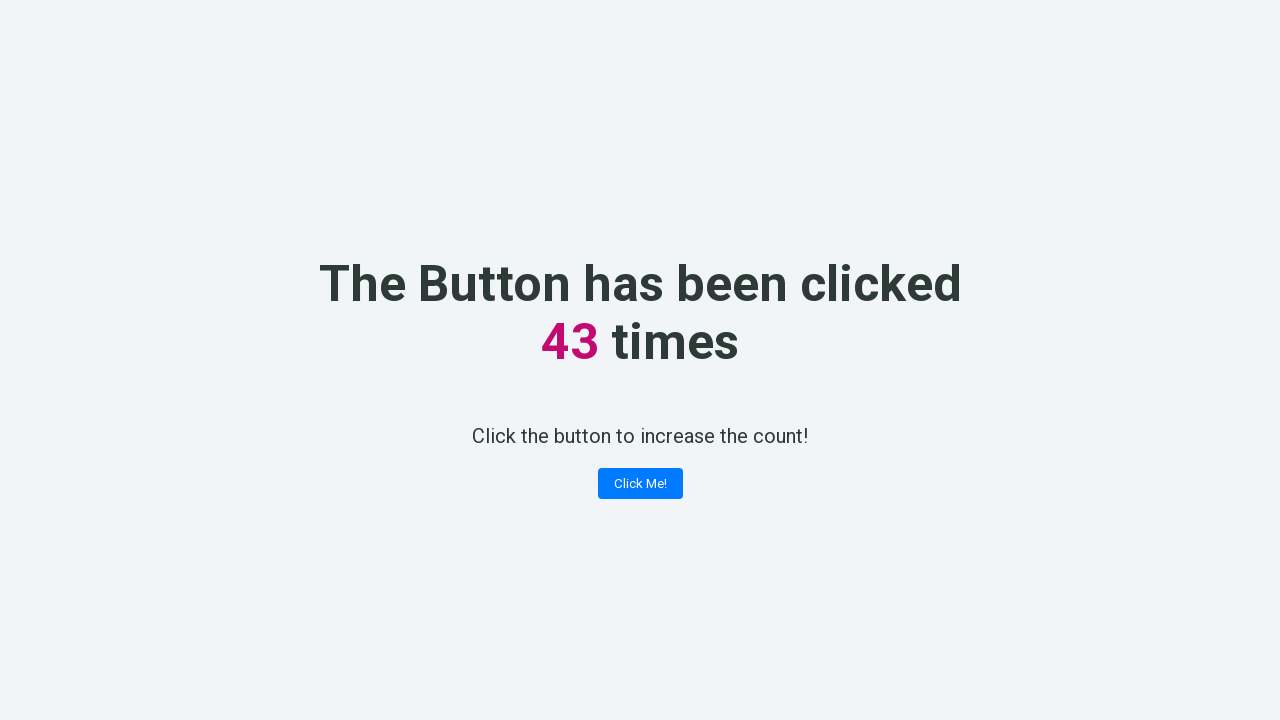

Clicked 'Click Me!' button (iteration 44/100) at (640, 484) on xpath=//button[contains(text(), 'Click Me!')]
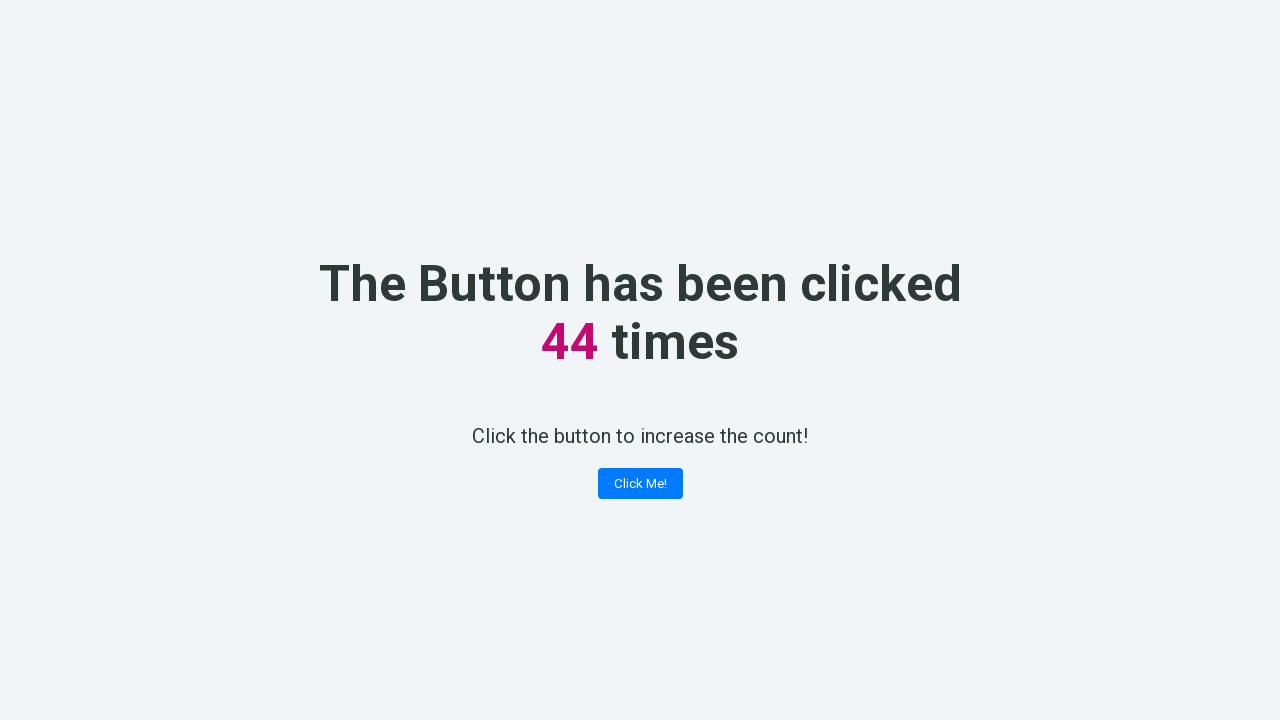

Verified counter value is 44 (expected 44)
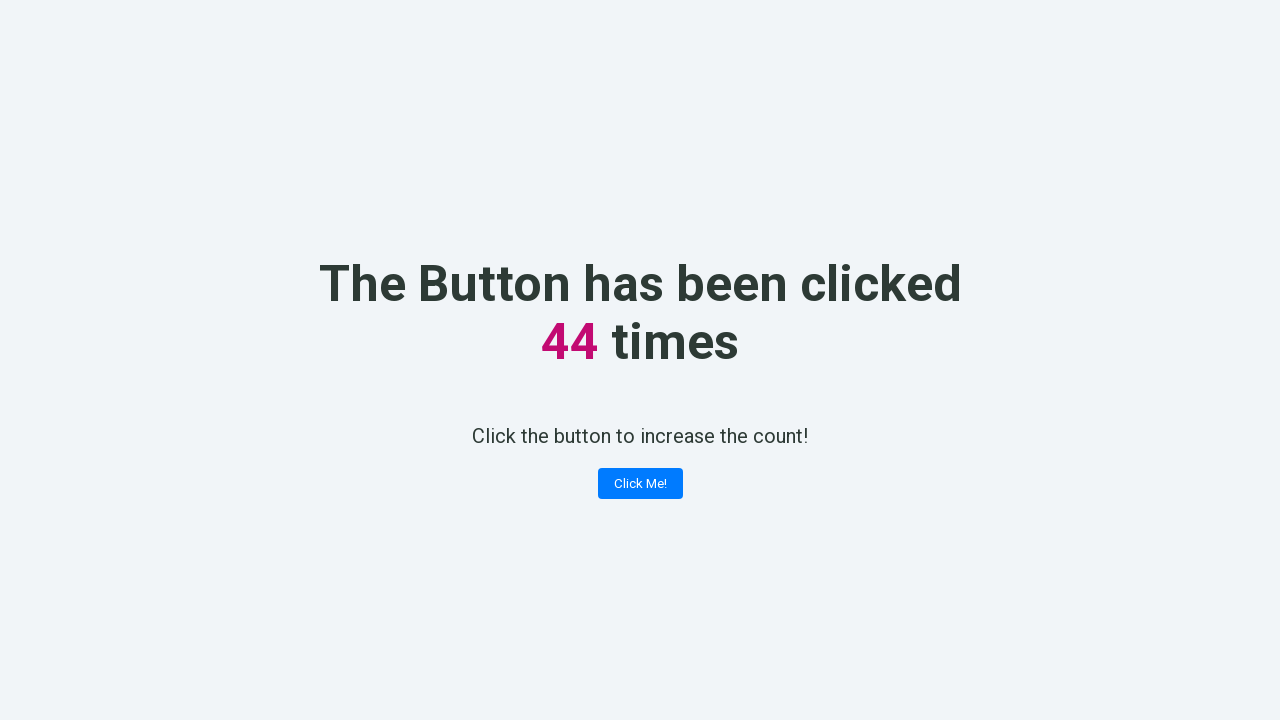

Clicked 'Click Me!' button (iteration 45/100) at (640, 484) on xpath=//button[contains(text(), 'Click Me!')]
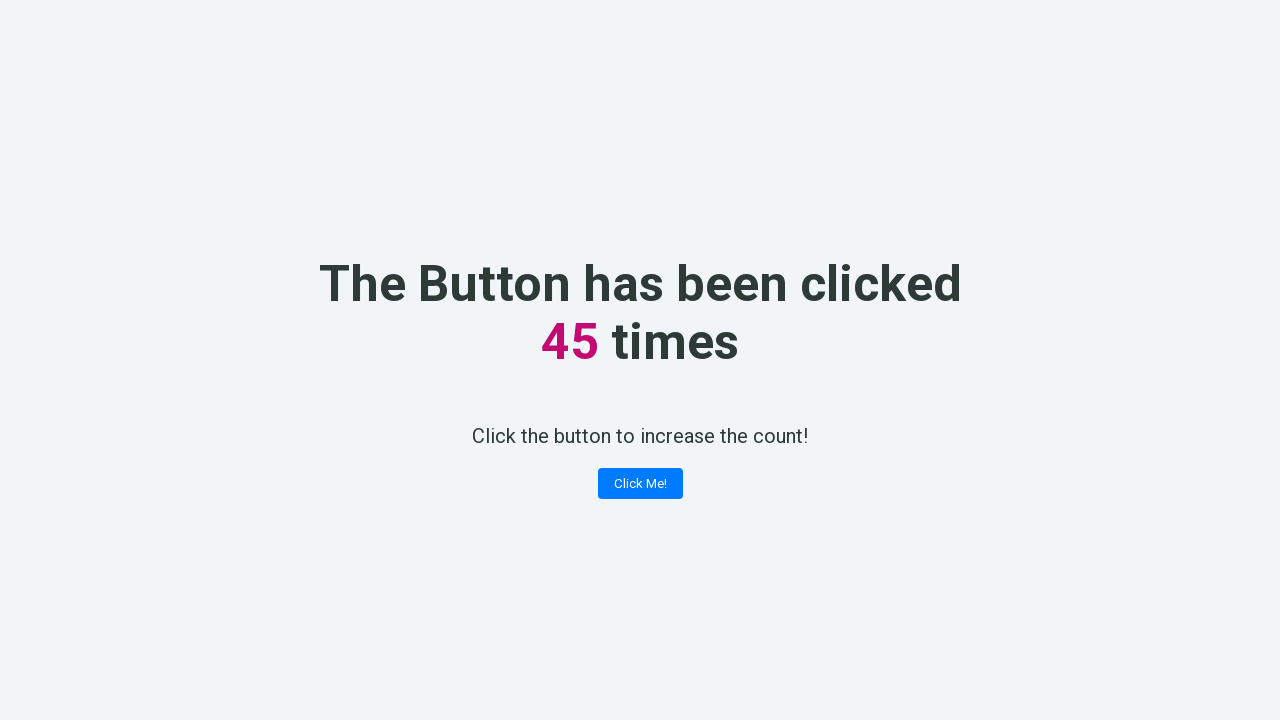

Verified counter value is 45 (expected 45)
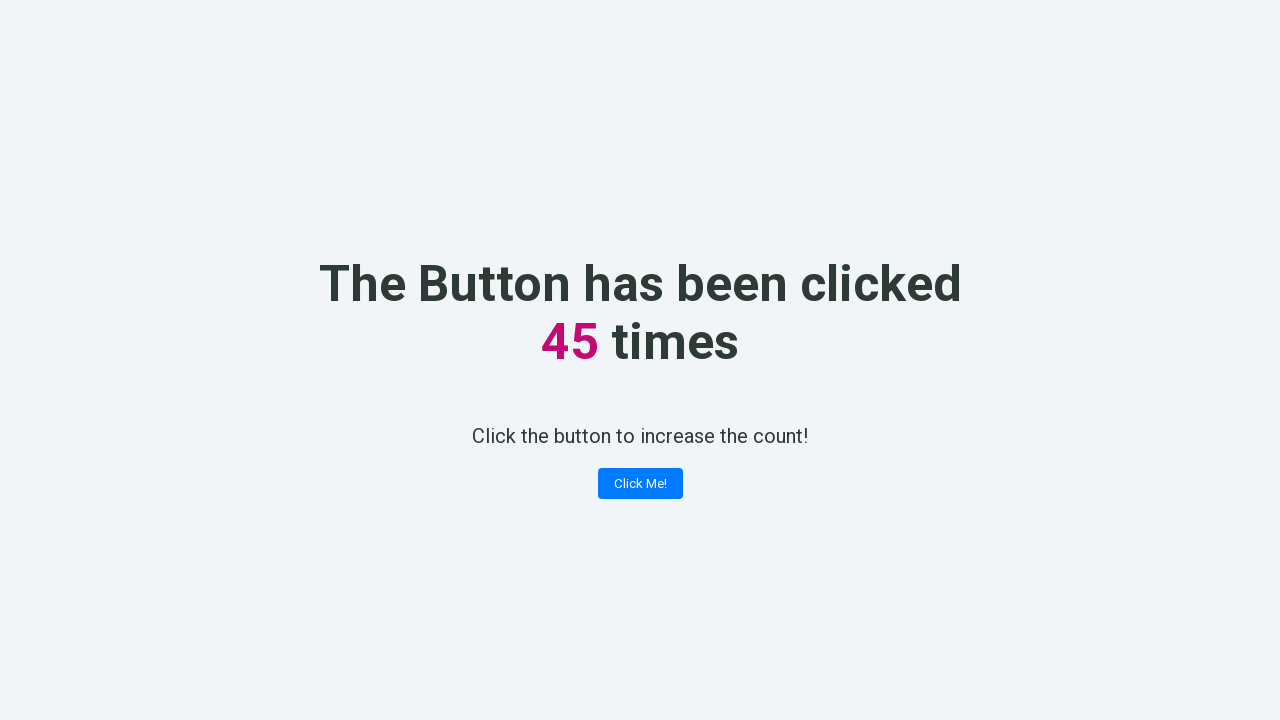

Clicked 'Click Me!' button (iteration 46/100) at (640, 484) on xpath=//button[contains(text(), 'Click Me!')]
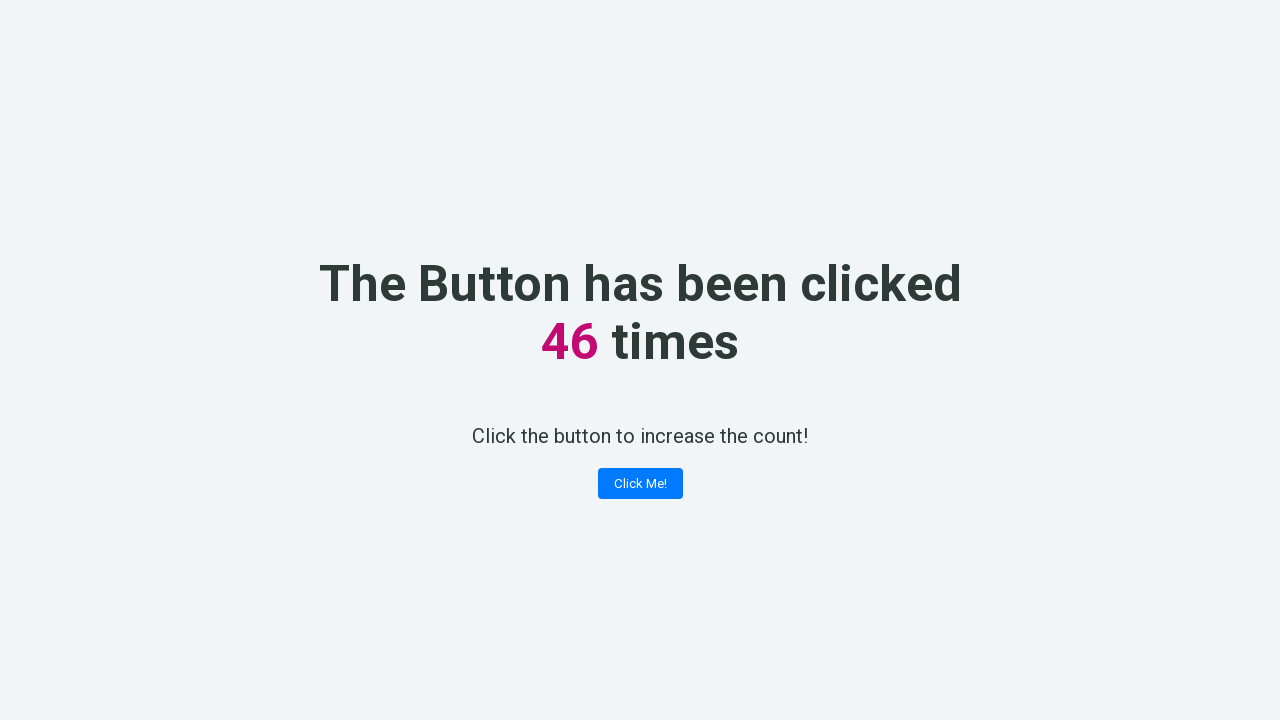

Verified counter value is 46 (expected 46)
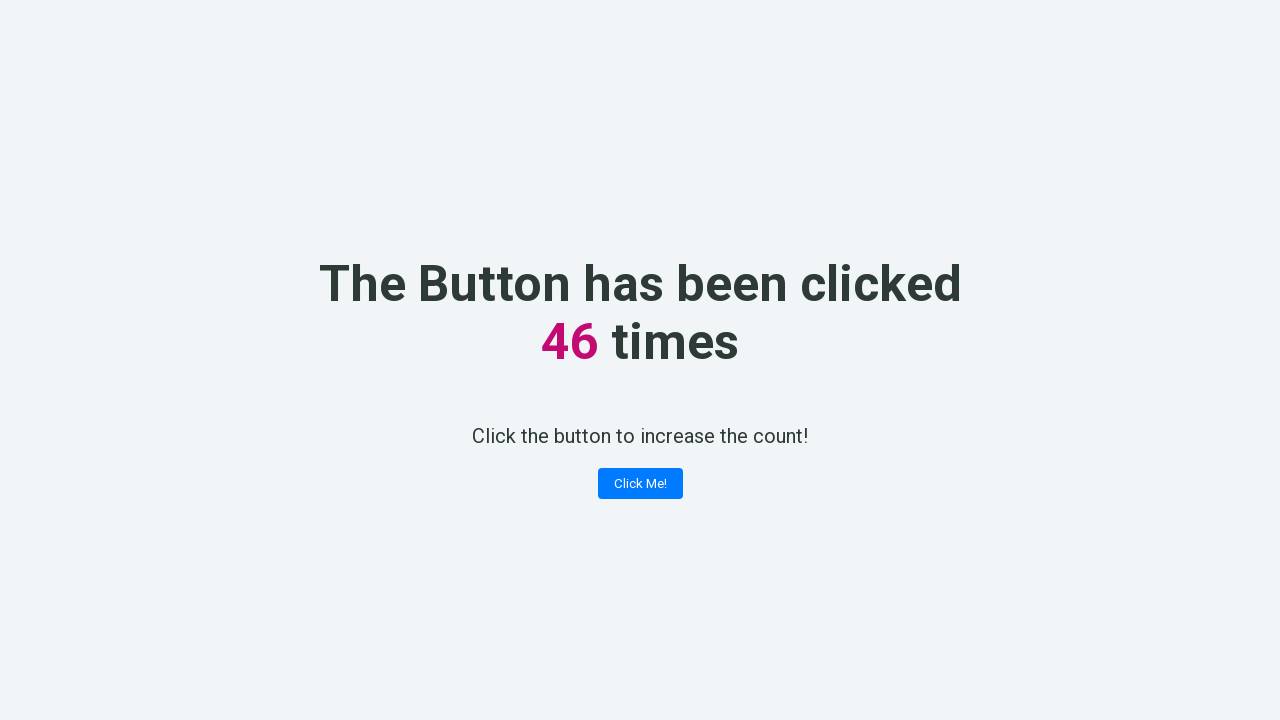

Clicked 'Click Me!' button (iteration 47/100) at (640, 484) on xpath=//button[contains(text(), 'Click Me!')]
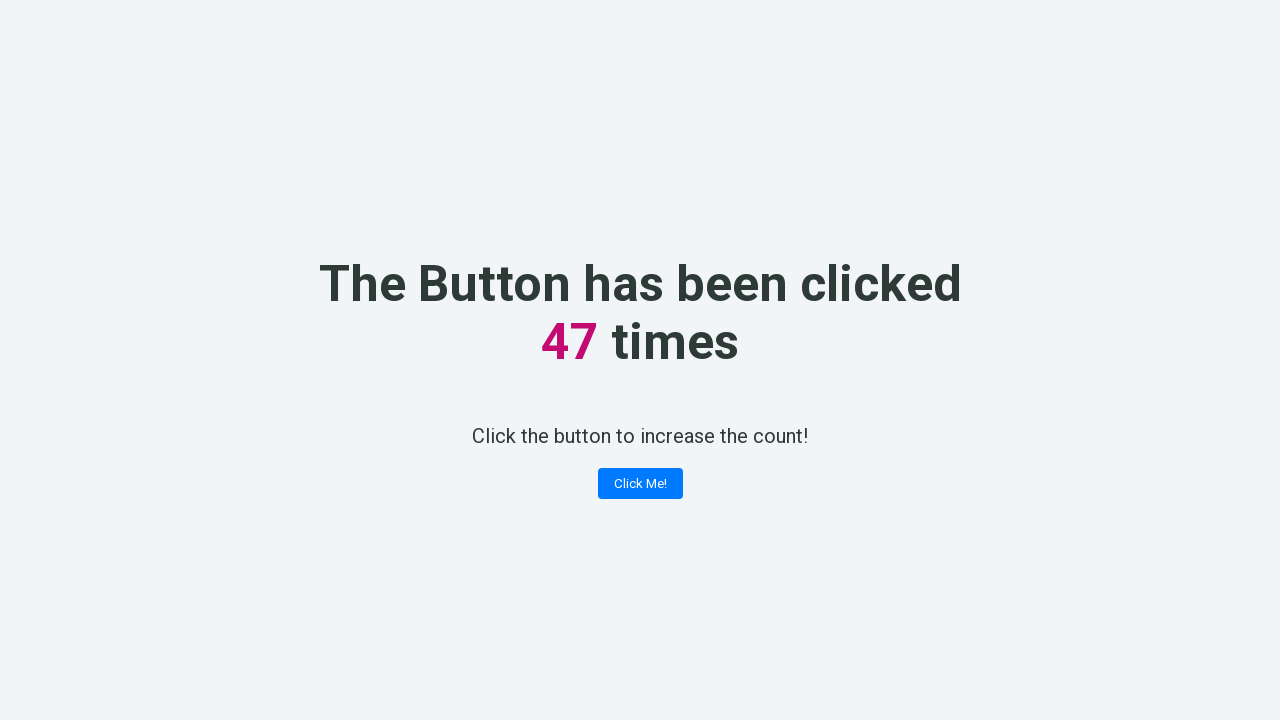

Verified counter value is 47 (expected 47)
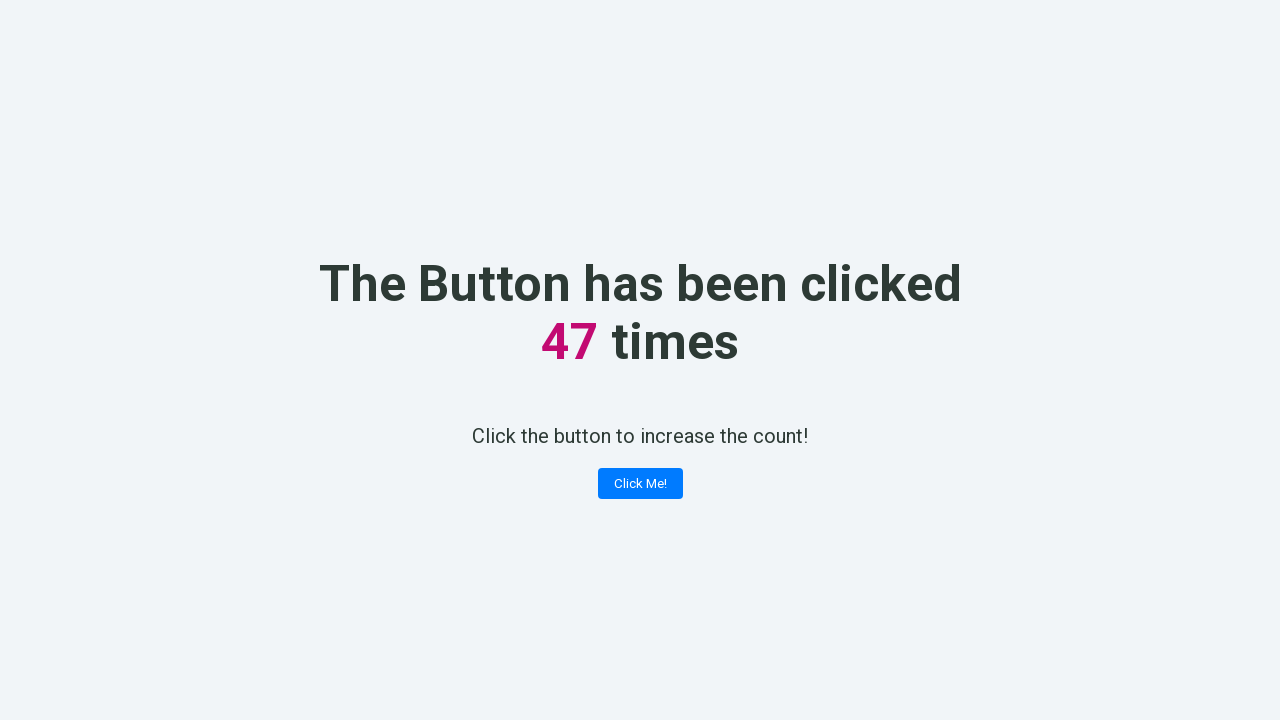

Clicked 'Click Me!' button (iteration 48/100) at (640, 484) on xpath=//button[contains(text(), 'Click Me!')]
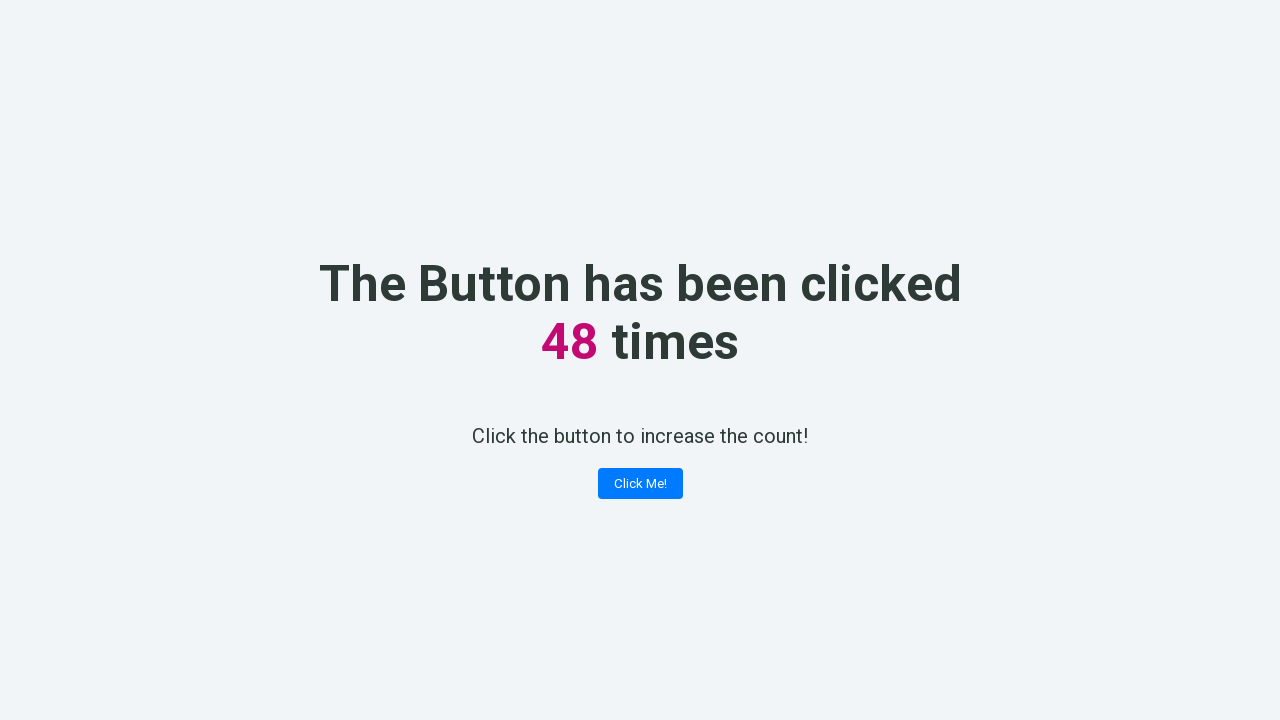

Verified counter value is 48 (expected 48)
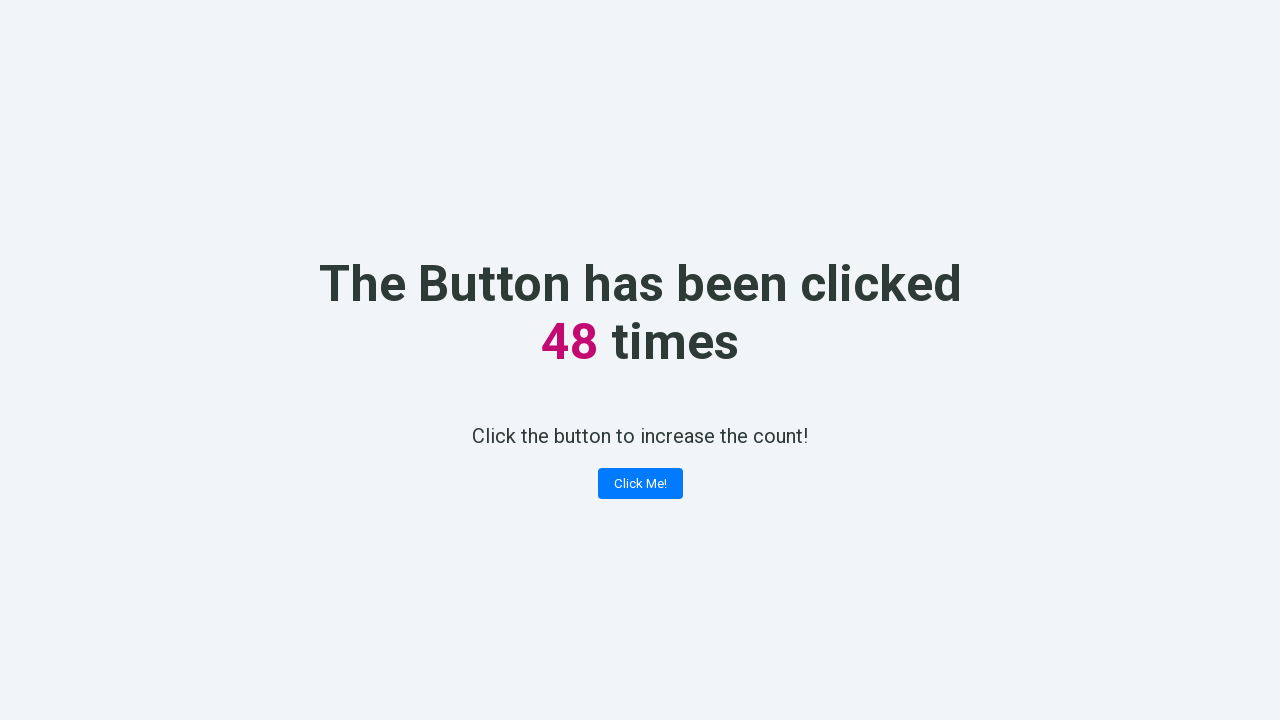

Clicked 'Click Me!' button (iteration 49/100) at (640, 484) on xpath=//button[contains(text(), 'Click Me!')]
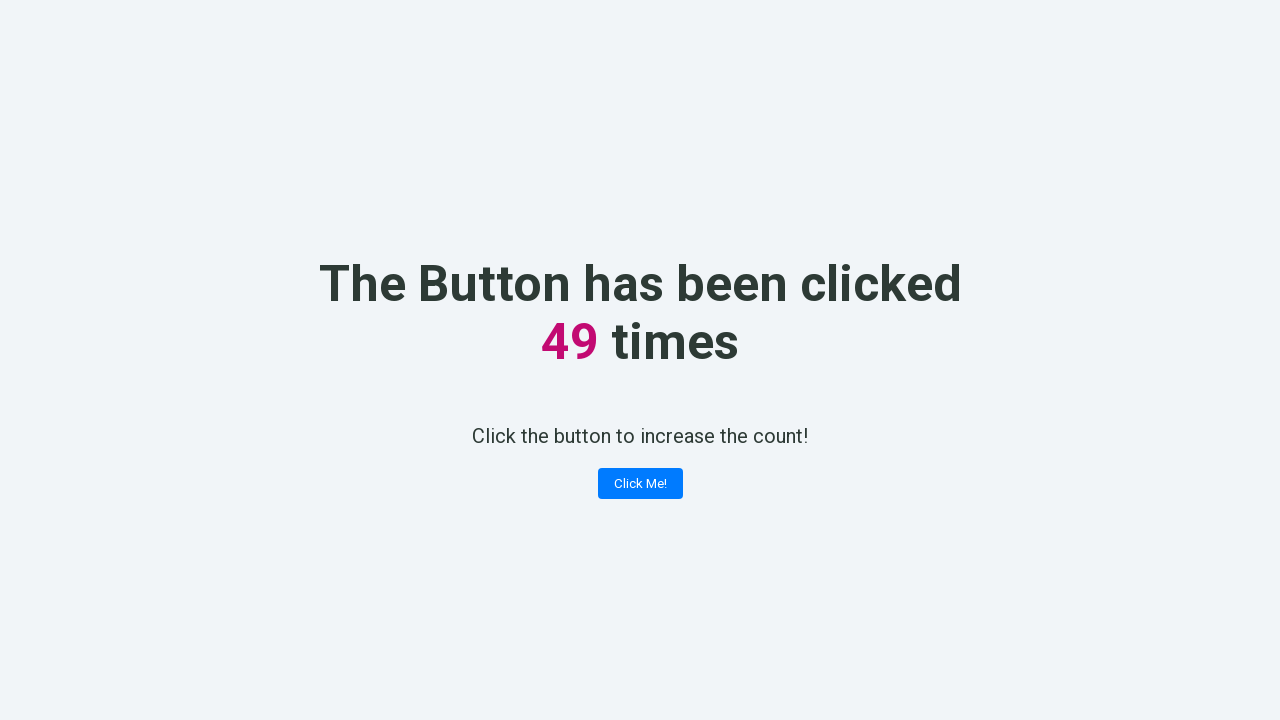

Verified counter value is 49 (expected 49)
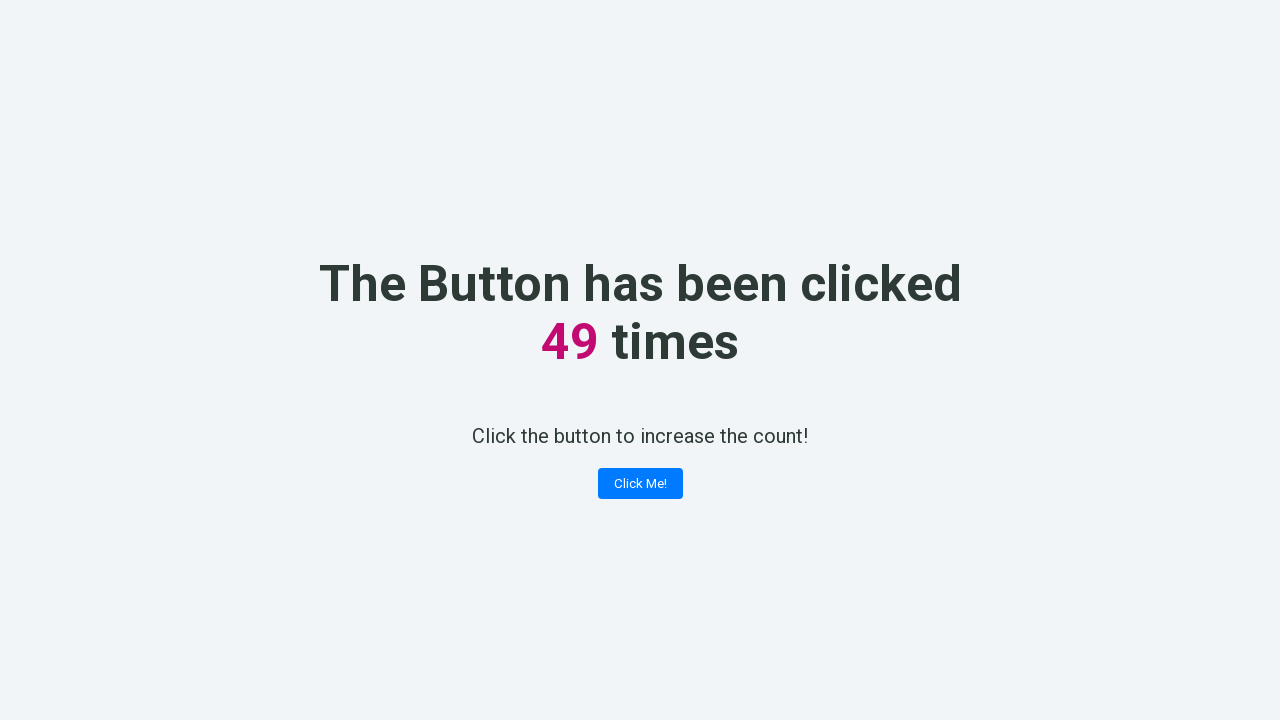

Clicked 'Click Me!' button (iteration 50/100) at (640, 484) on xpath=//button[contains(text(), 'Click Me!')]
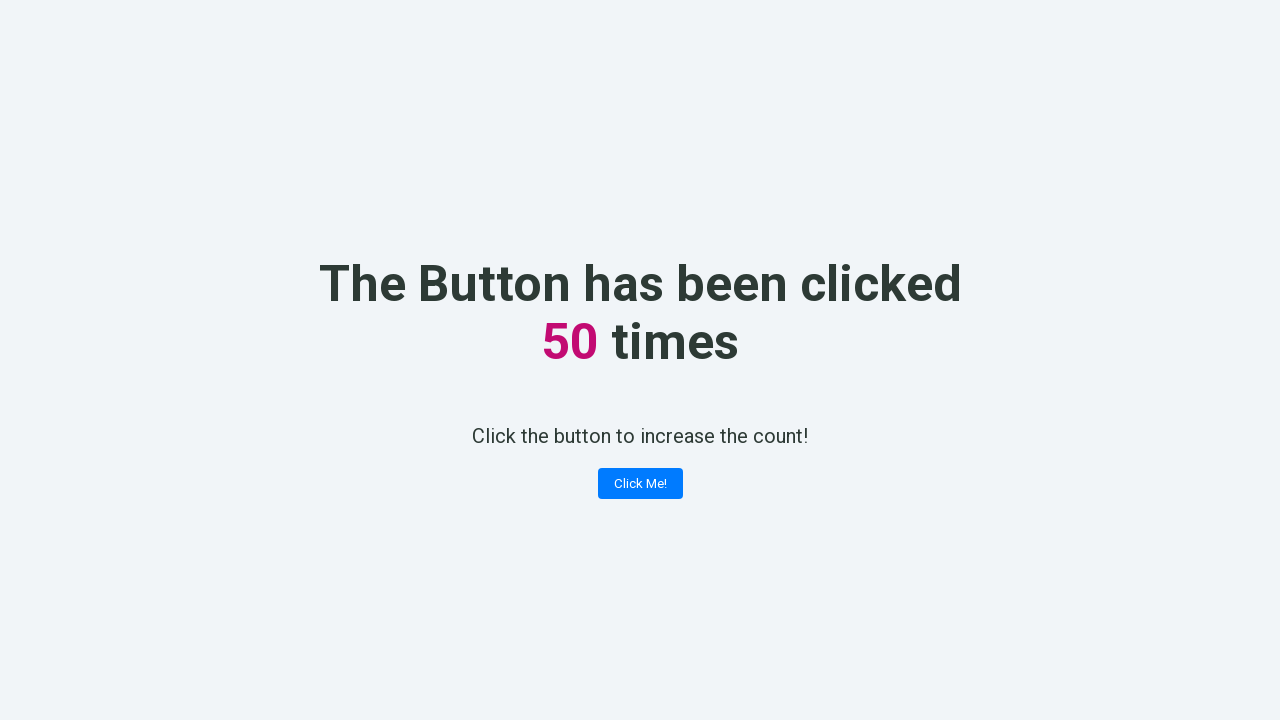

Verified counter value is 50 (expected 50)
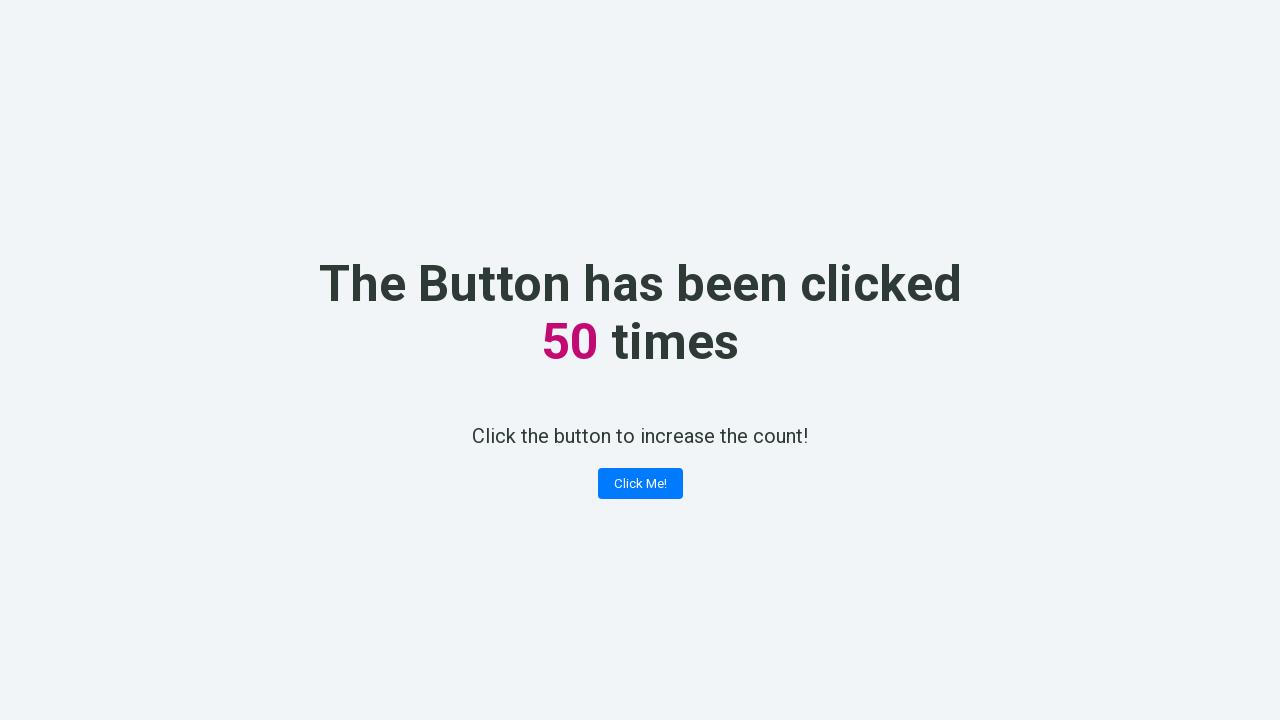

Clicked 'Click Me!' button (iteration 51/100) at (640, 484) on xpath=//button[contains(text(), 'Click Me!')]
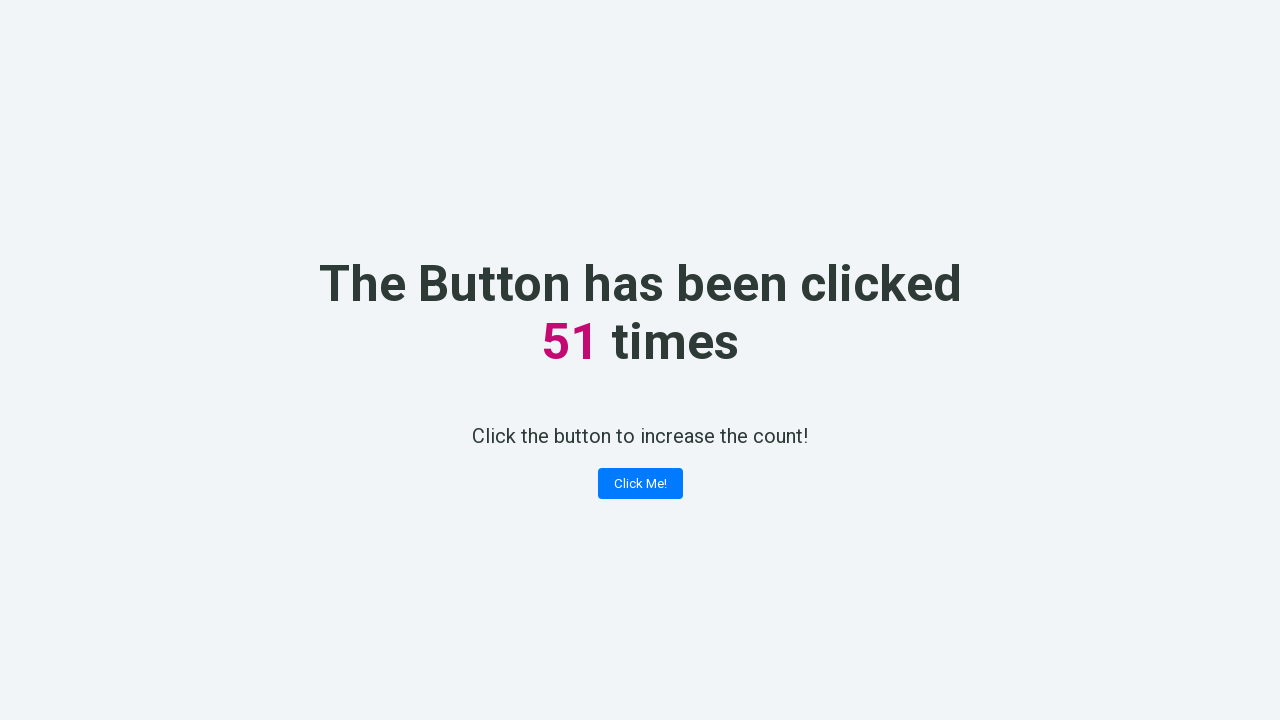

Verified counter value is 51 (expected 51)
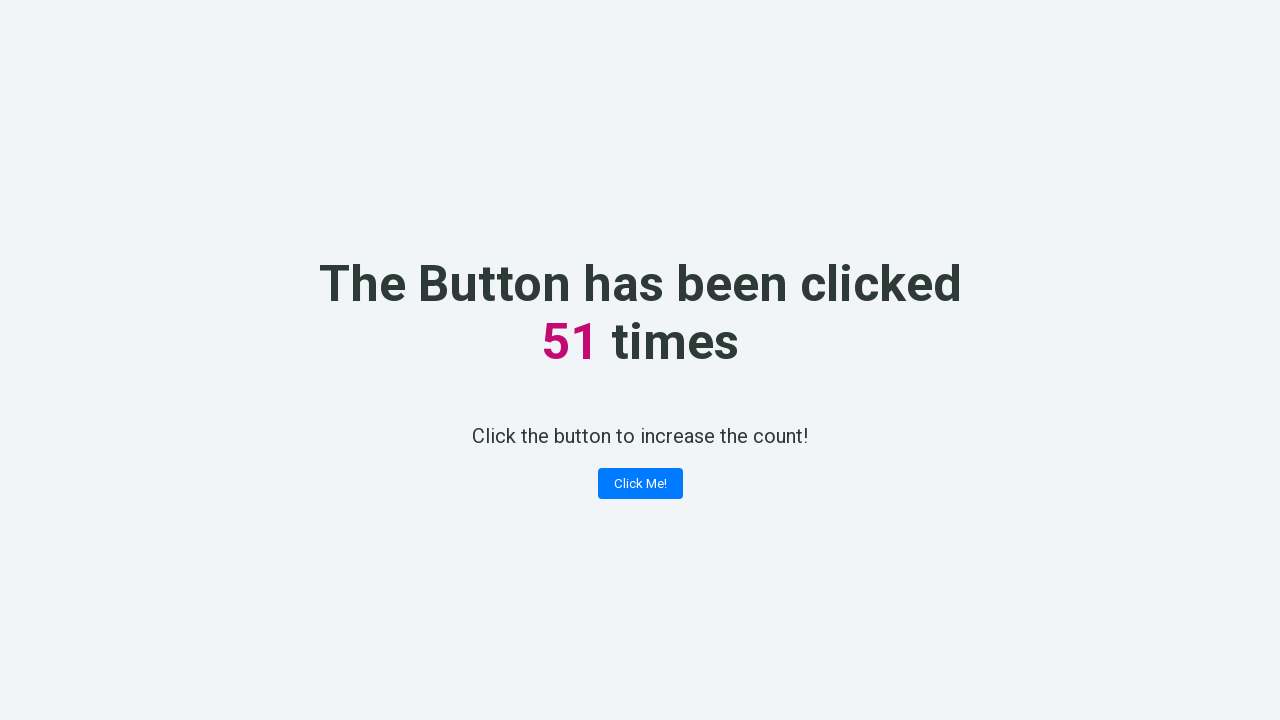

Clicked 'Click Me!' button (iteration 52/100) at (640, 484) on xpath=//button[contains(text(), 'Click Me!')]
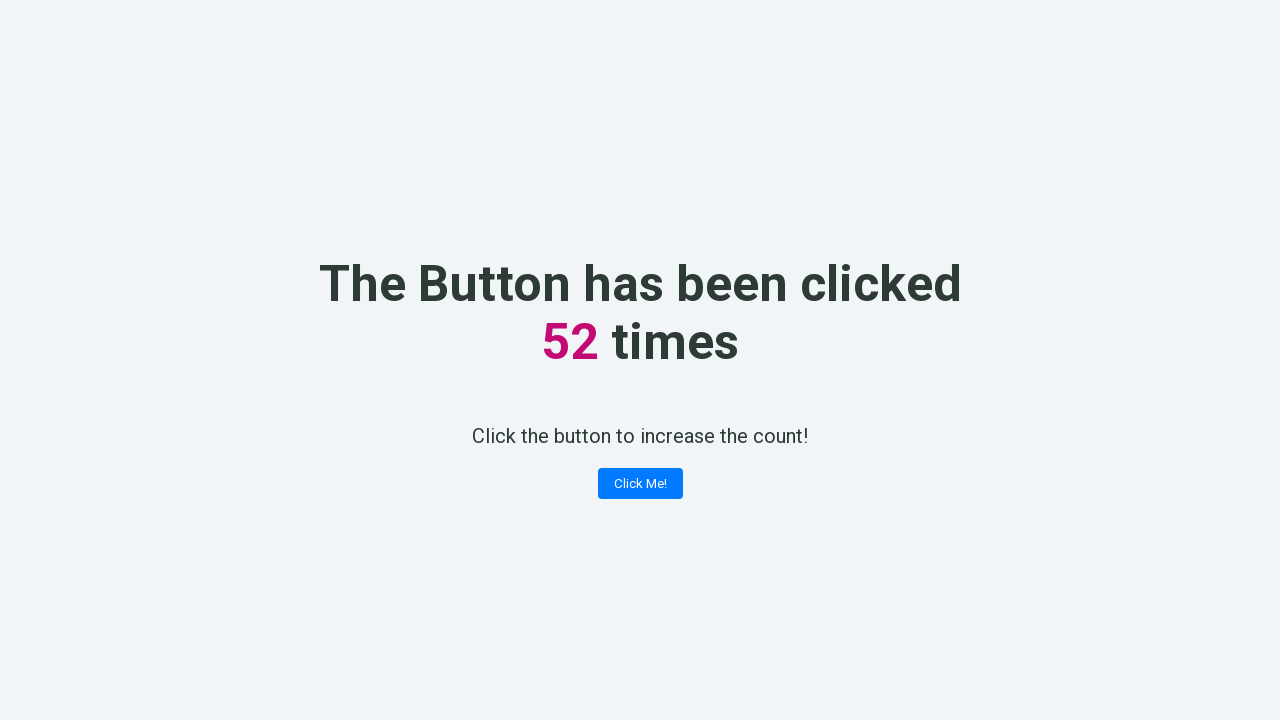

Verified counter value is 52 (expected 52)
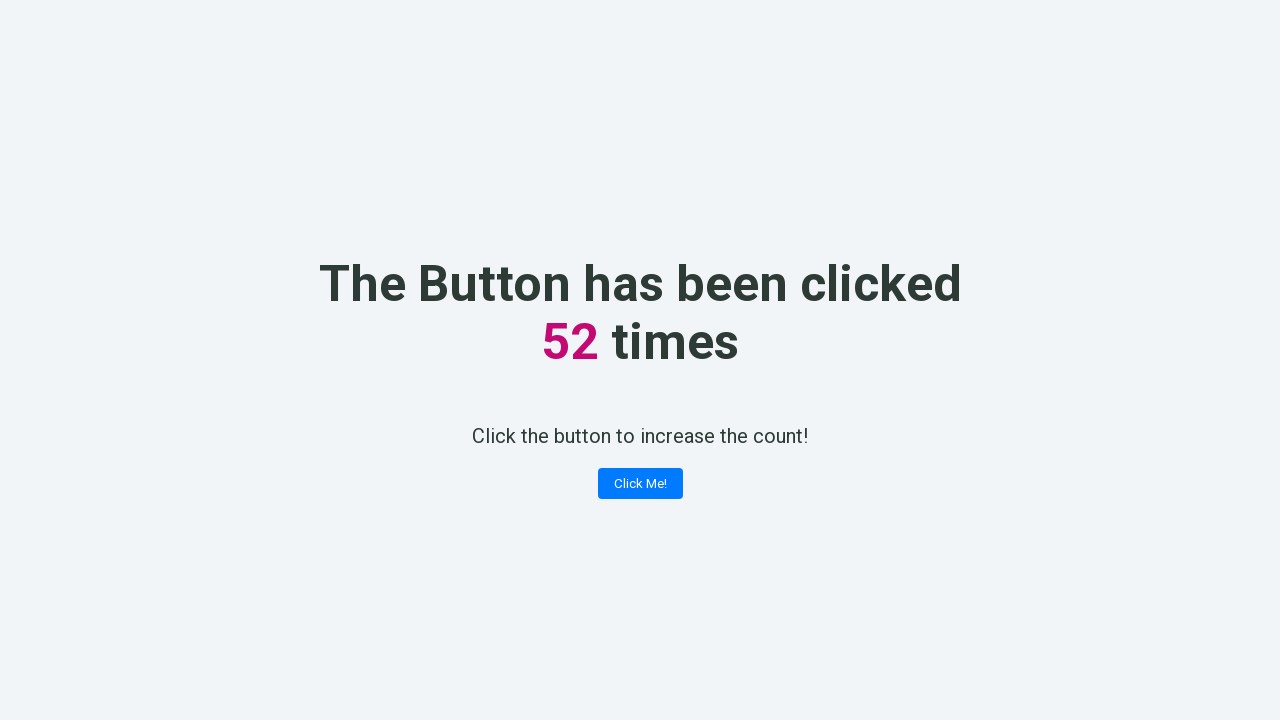

Clicked 'Click Me!' button (iteration 53/100) at (640, 484) on xpath=//button[contains(text(), 'Click Me!')]
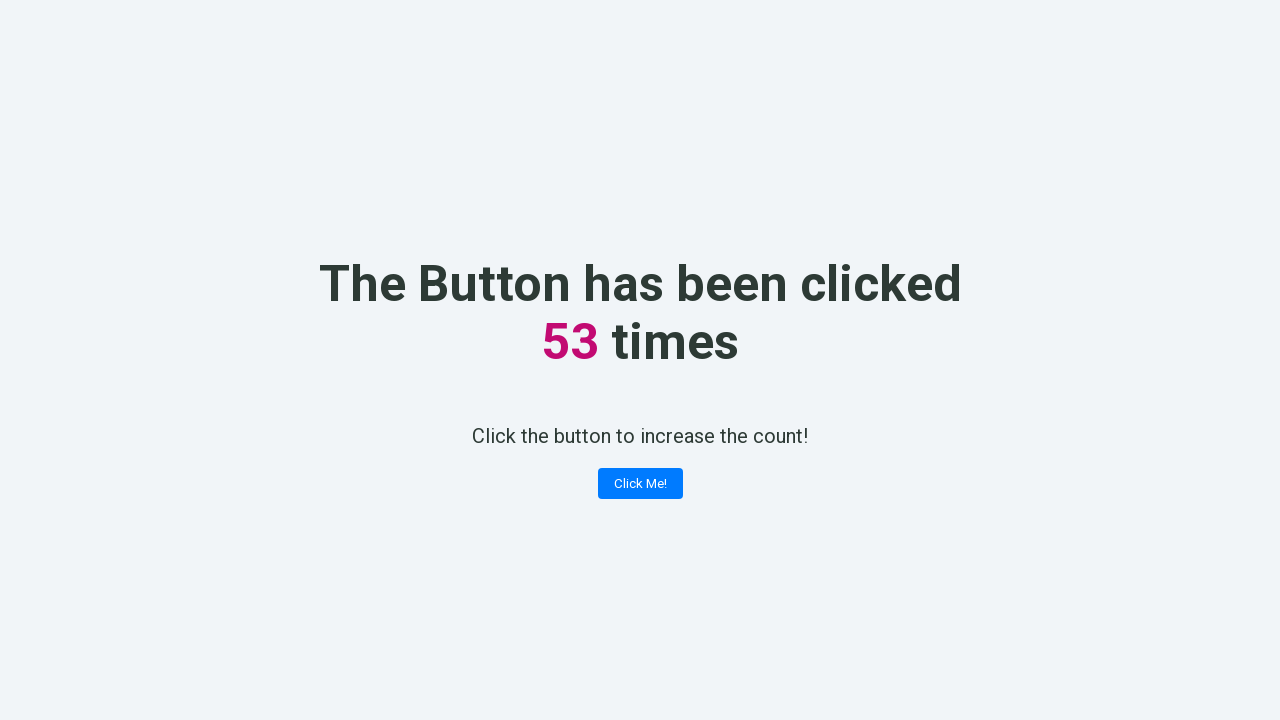

Verified counter value is 53 (expected 53)
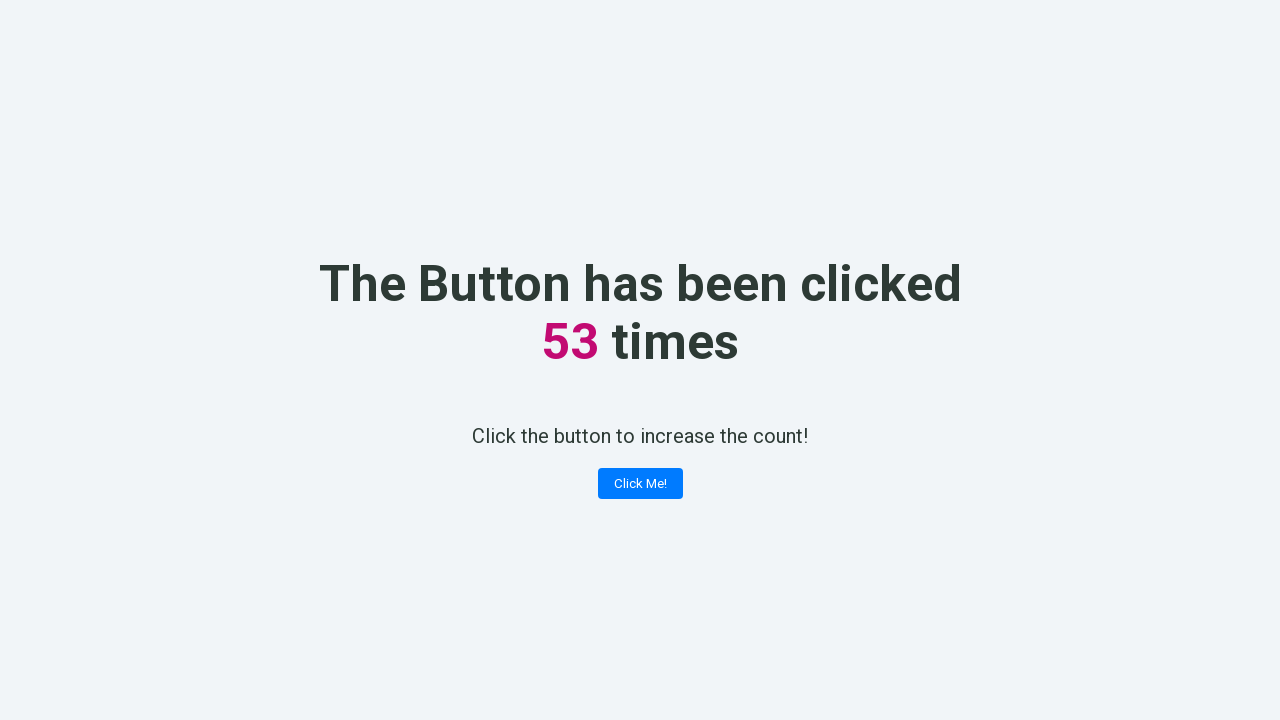

Clicked 'Click Me!' button (iteration 54/100) at (640, 484) on xpath=//button[contains(text(), 'Click Me!')]
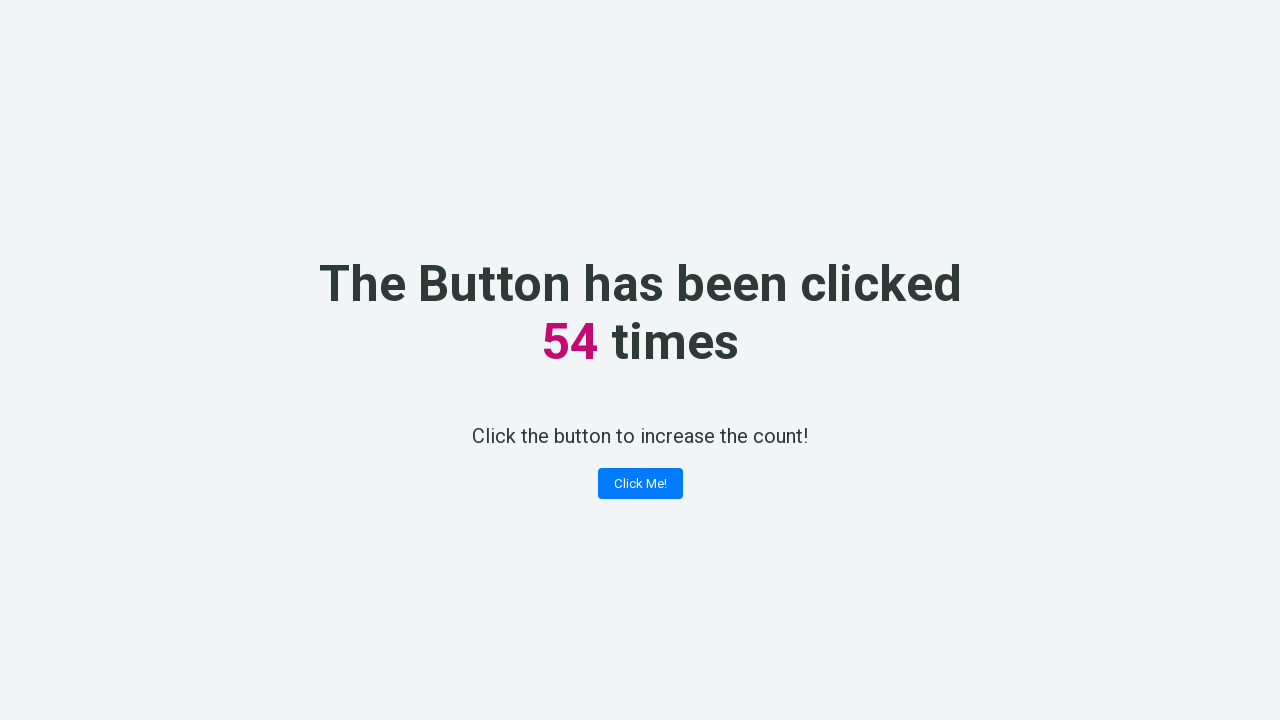

Verified counter value is 54 (expected 54)
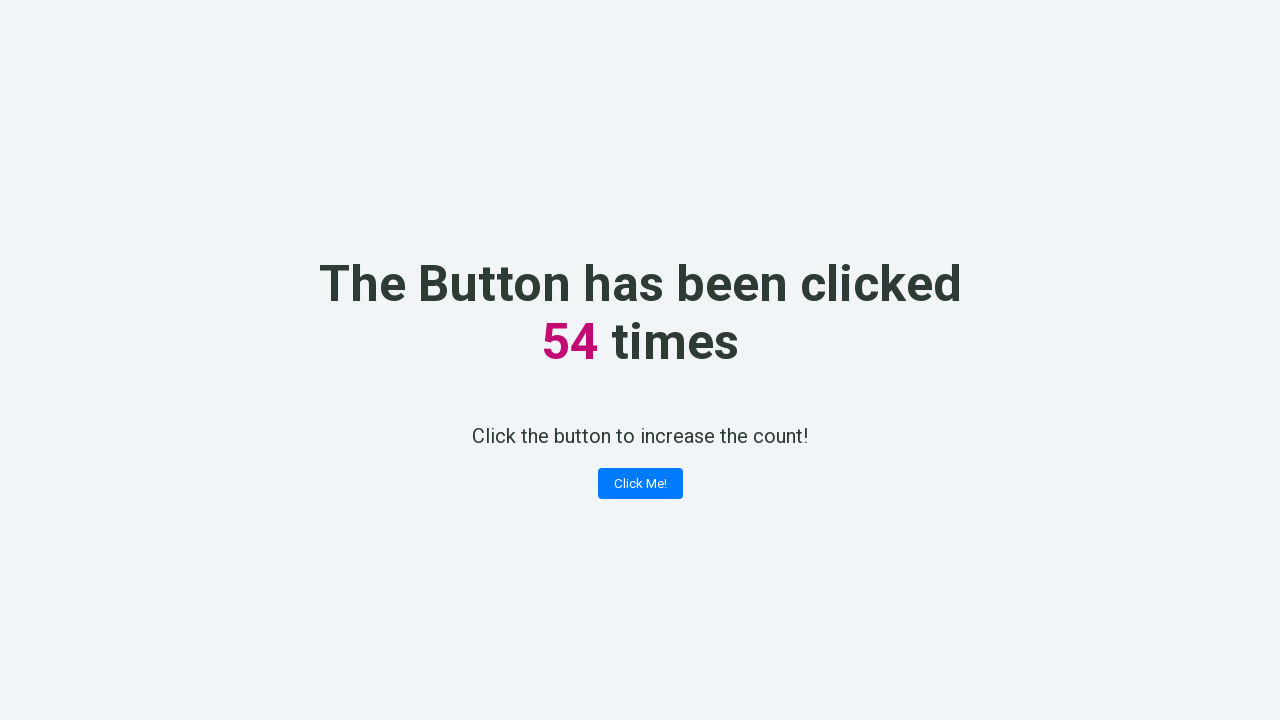

Clicked 'Click Me!' button (iteration 55/100) at (640, 484) on xpath=//button[contains(text(), 'Click Me!')]
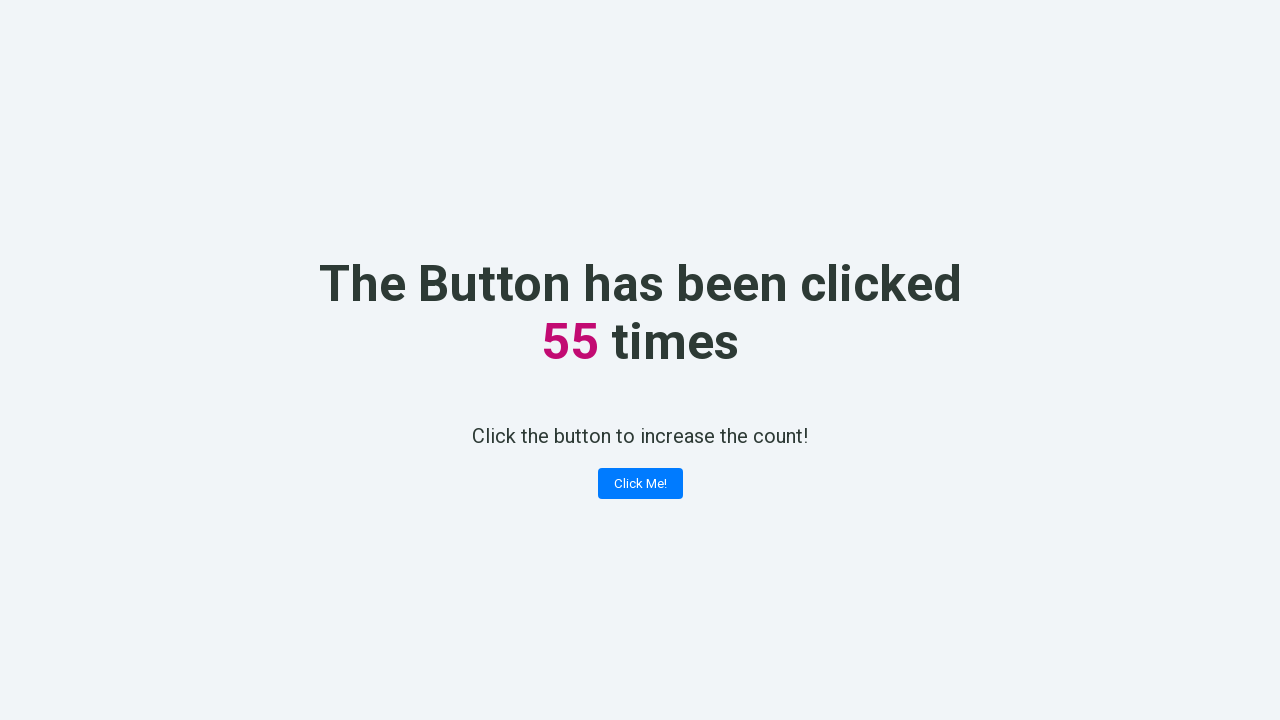

Verified counter value is 55 (expected 55)
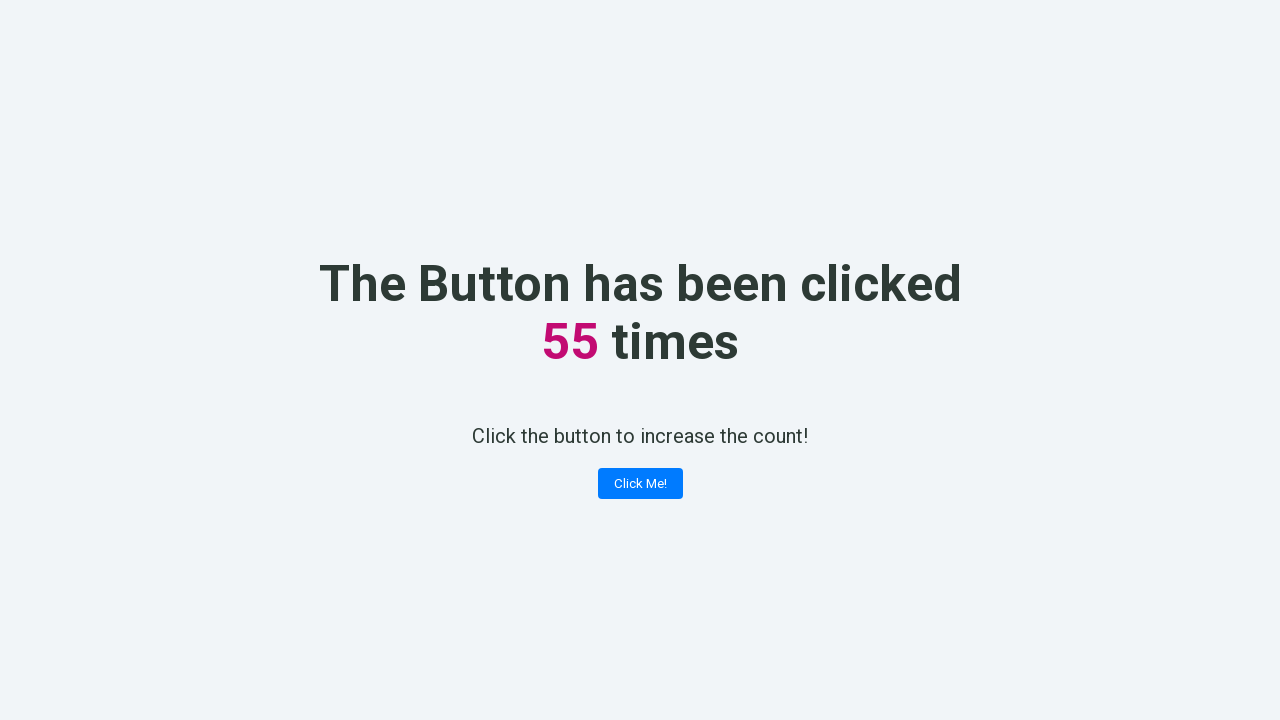

Clicked 'Click Me!' button (iteration 56/100) at (640, 484) on xpath=//button[contains(text(), 'Click Me!')]
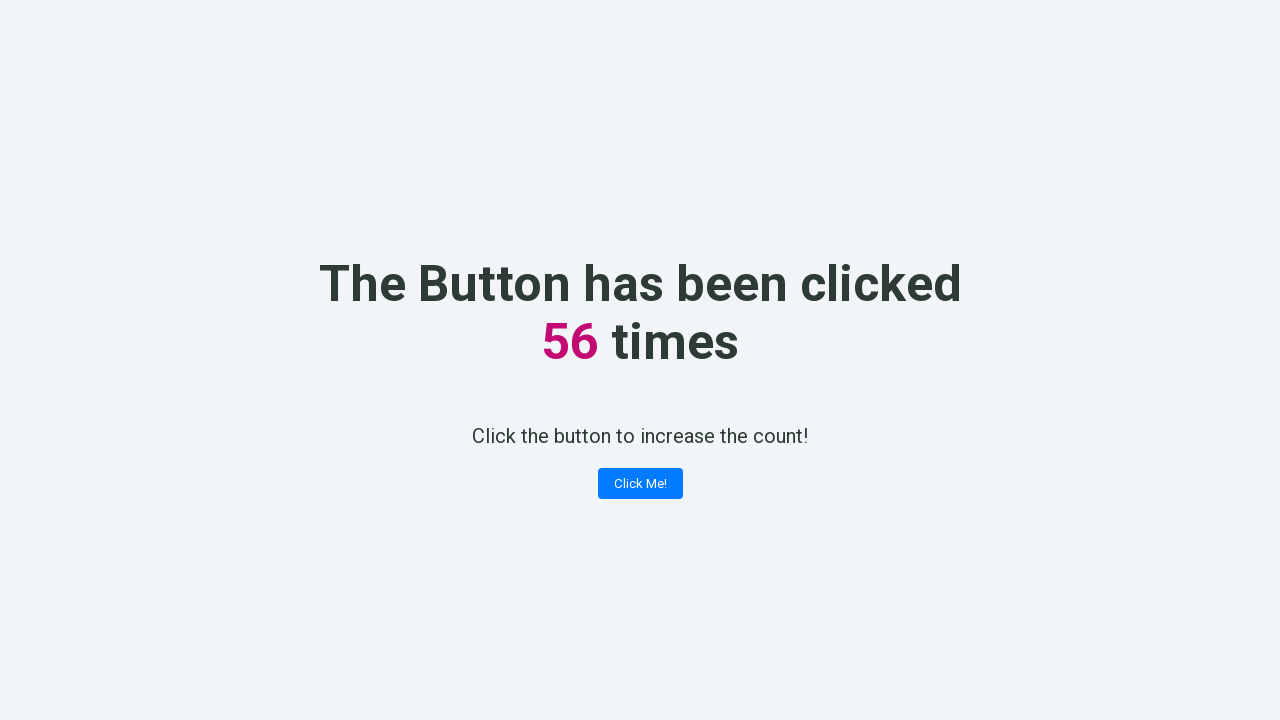

Verified counter value is 56 (expected 56)
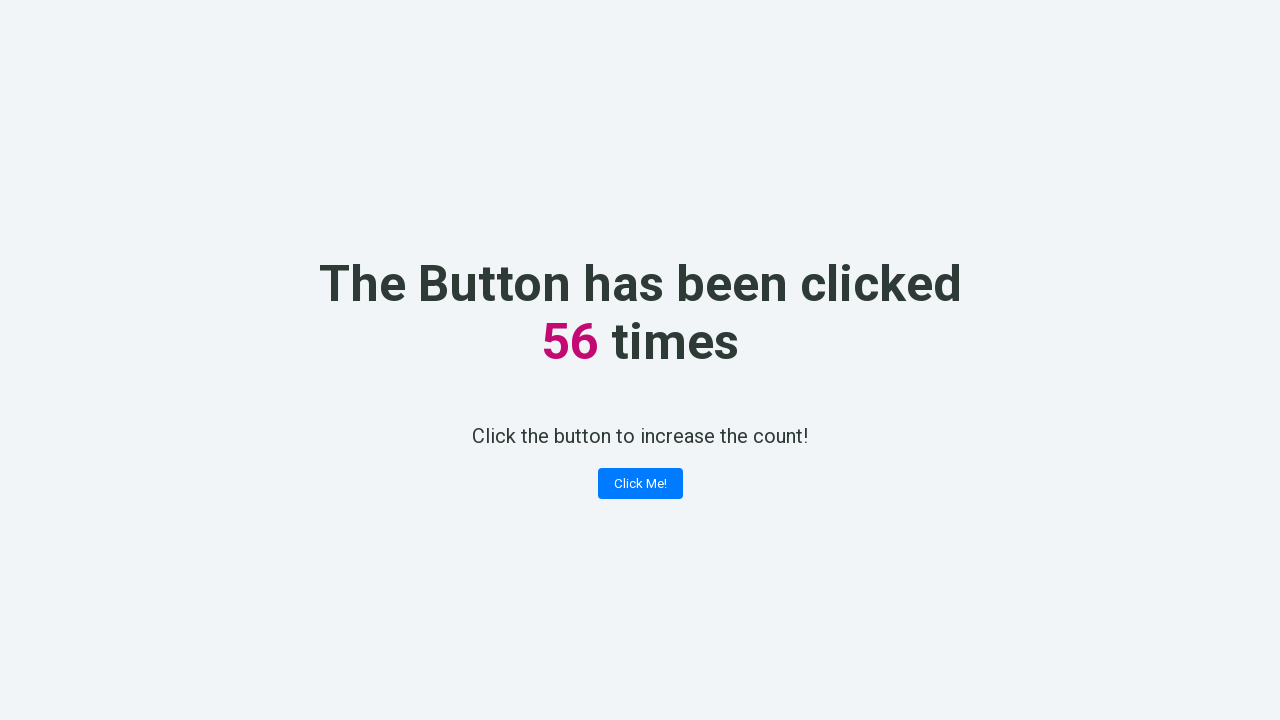

Clicked 'Click Me!' button (iteration 57/100) at (640, 484) on xpath=//button[contains(text(), 'Click Me!')]
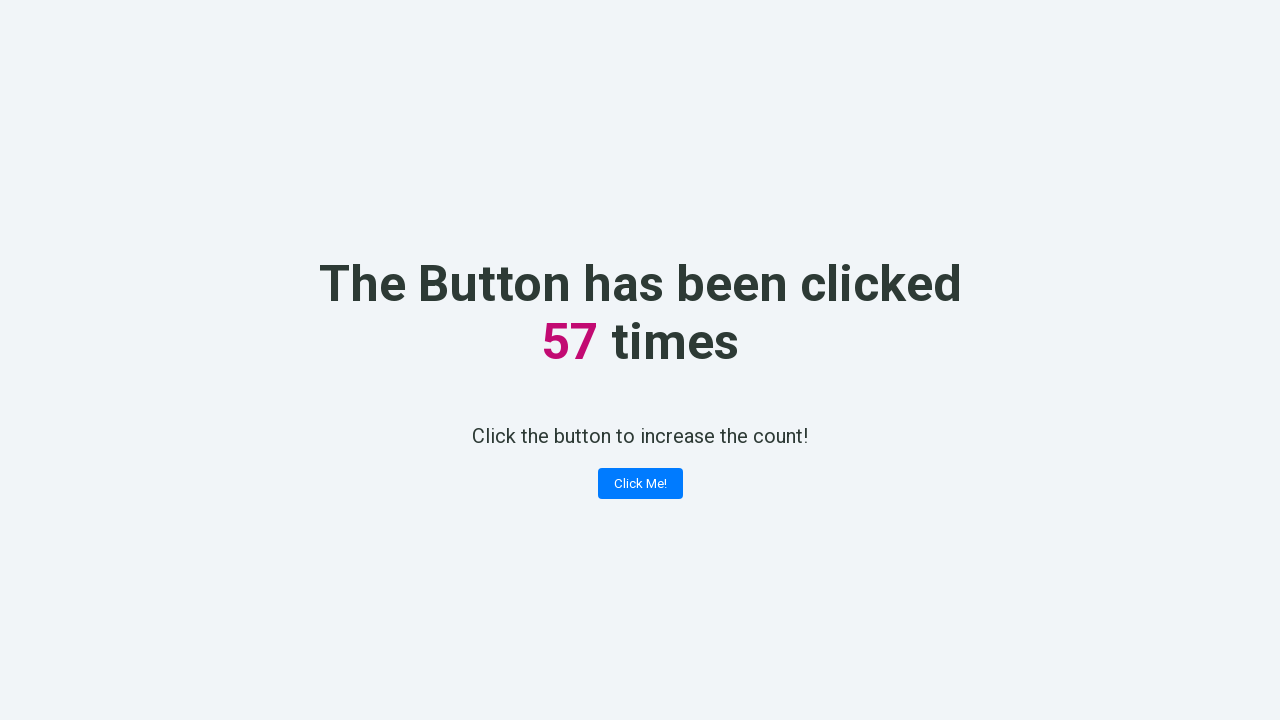

Verified counter value is 57 (expected 57)
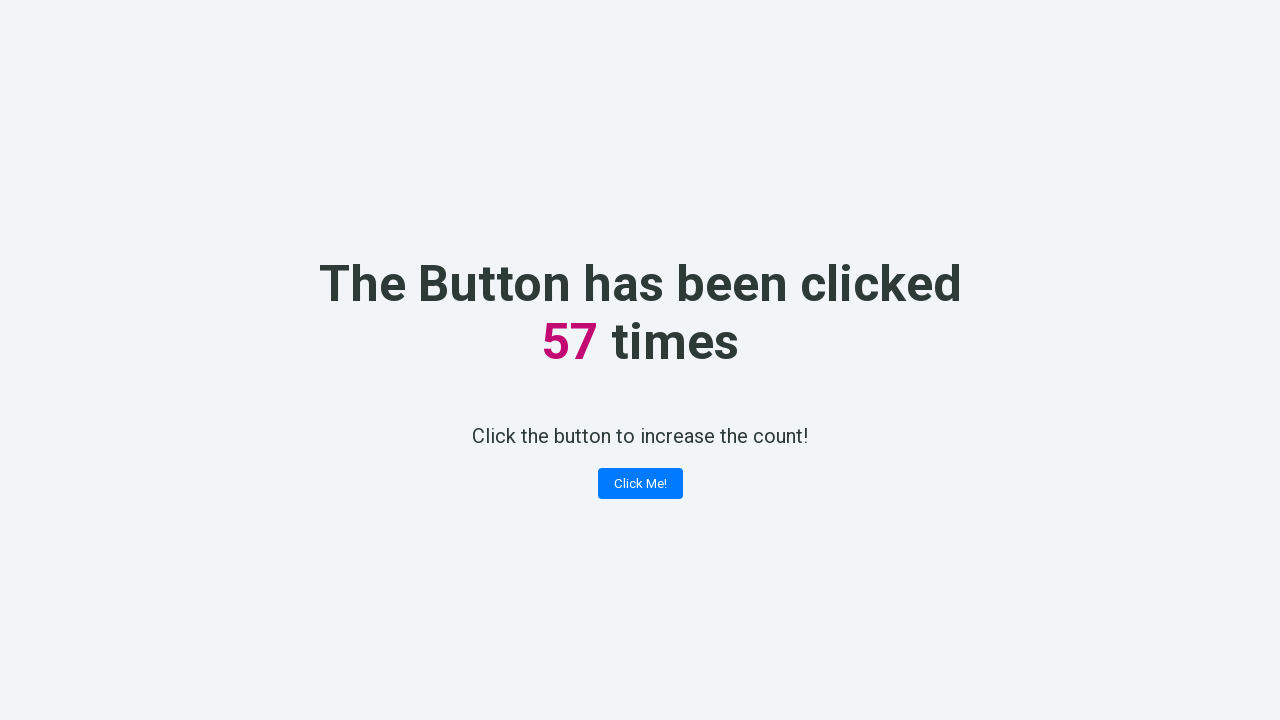

Clicked 'Click Me!' button (iteration 58/100) at (640, 484) on xpath=//button[contains(text(), 'Click Me!')]
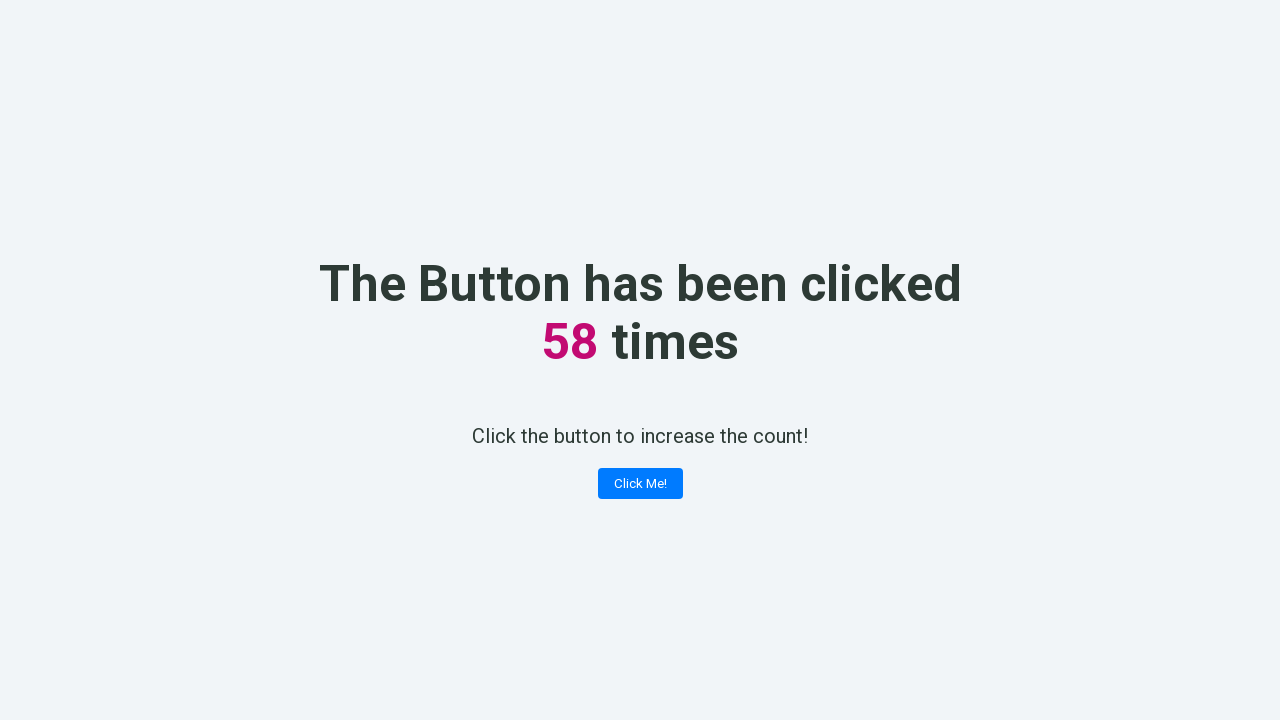

Verified counter value is 58 (expected 58)
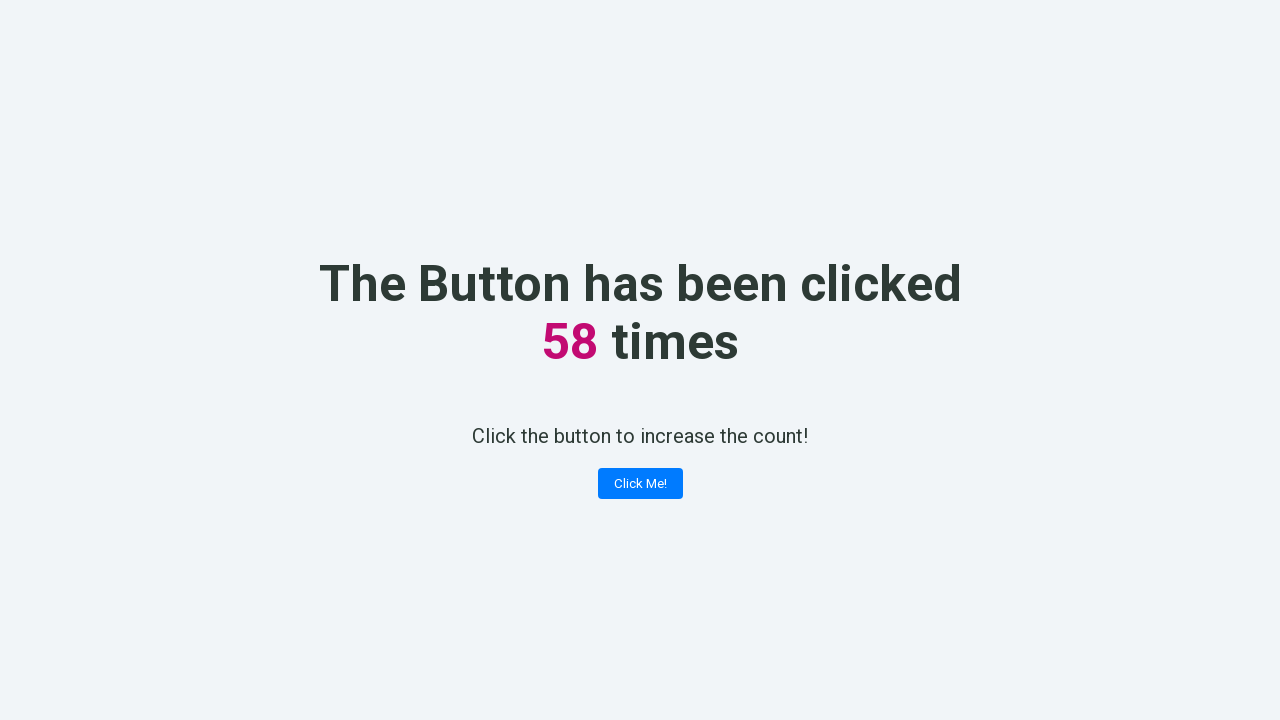

Clicked 'Click Me!' button (iteration 59/100) at (640, 484) on xpath=//button[contains(text(), 'Click Me!')]
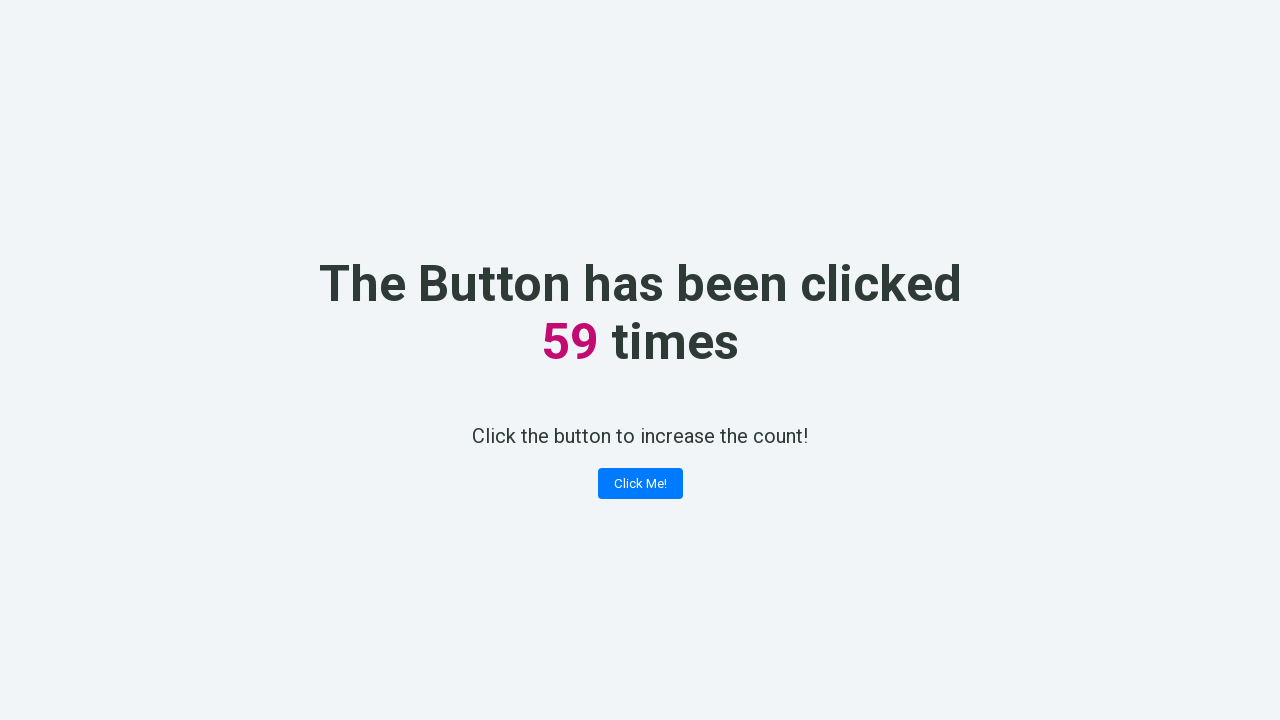

Verified counter value is 59 (expected 59)
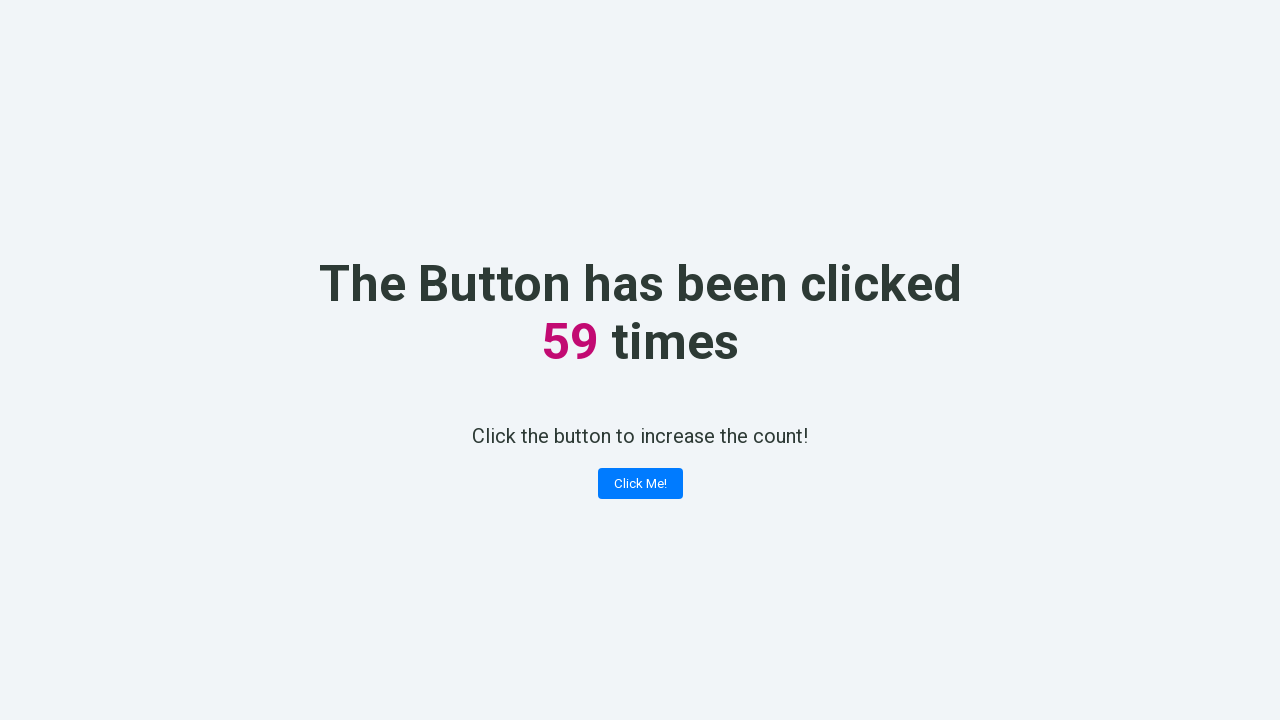

Clicked 'Click Me!' button (iteration 60/100) at (640, 484) on xpath=//button[contains(text(), 'Click Me!')]
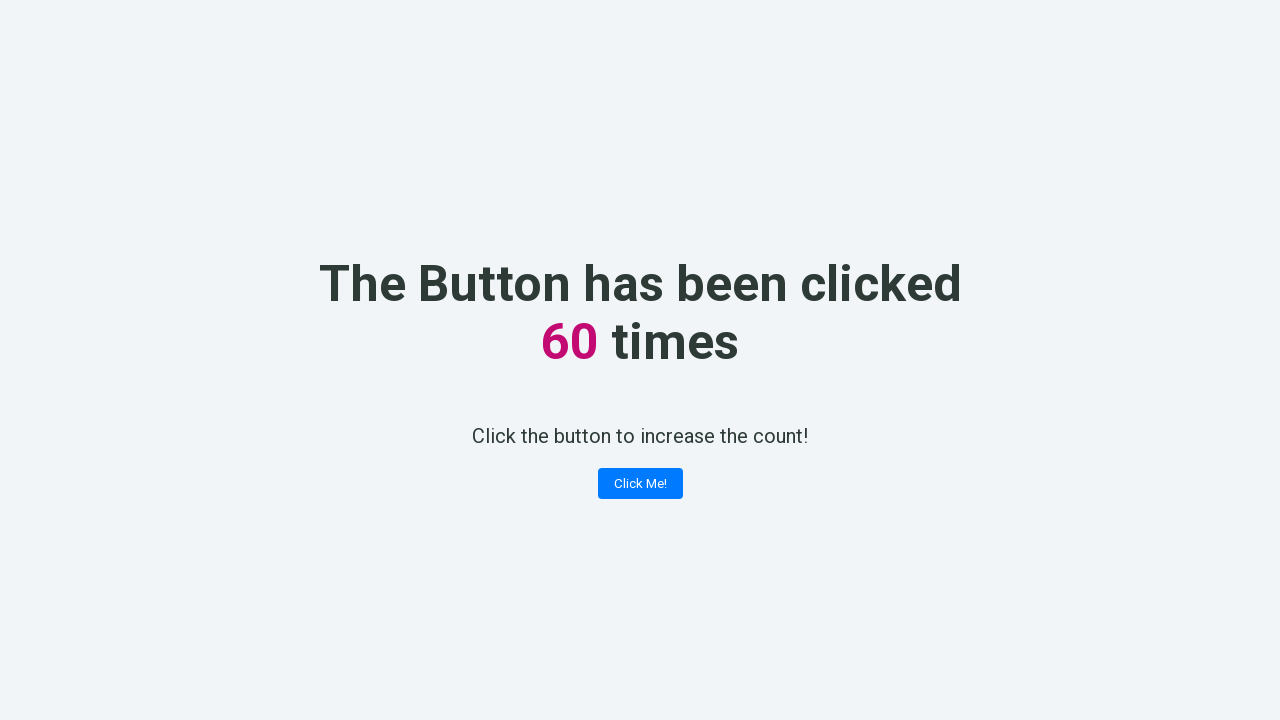

Verified counter value is 60 (expected 60)
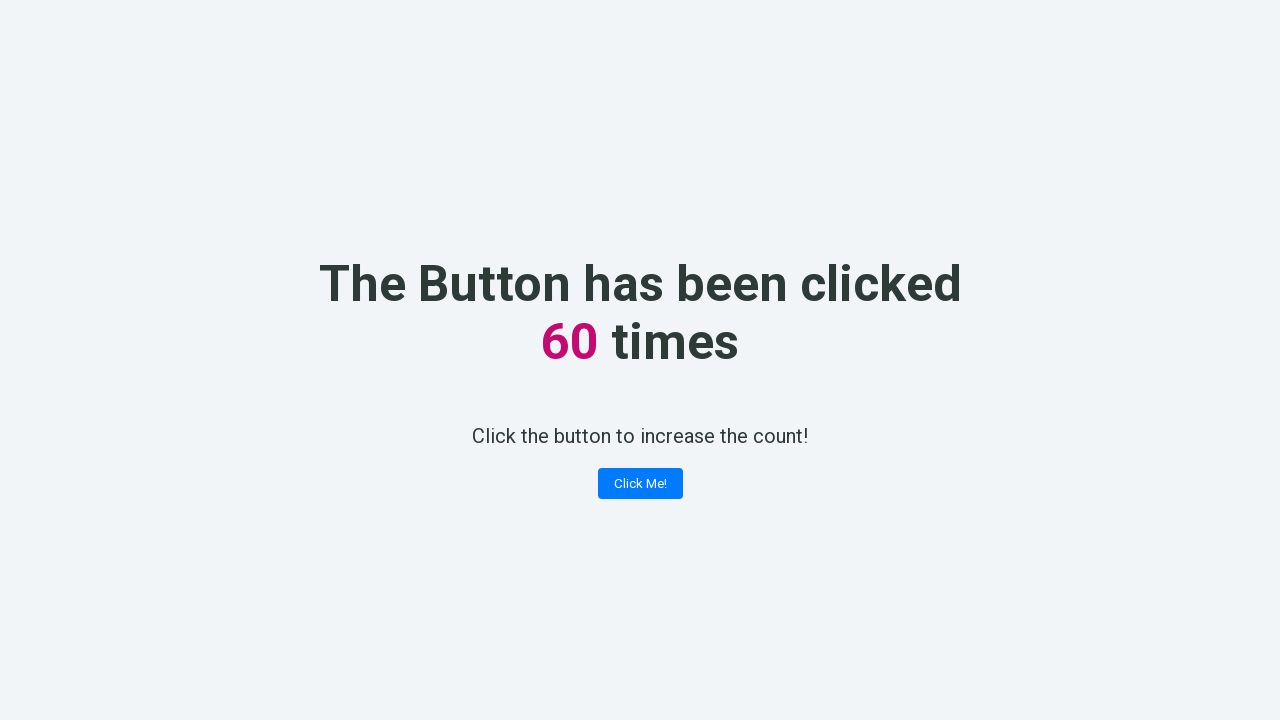

Clicked 'Click Me!' button (iteration 61/100) at (640, 484) on xpath=//button[contains(text(), 'Click Me!')]
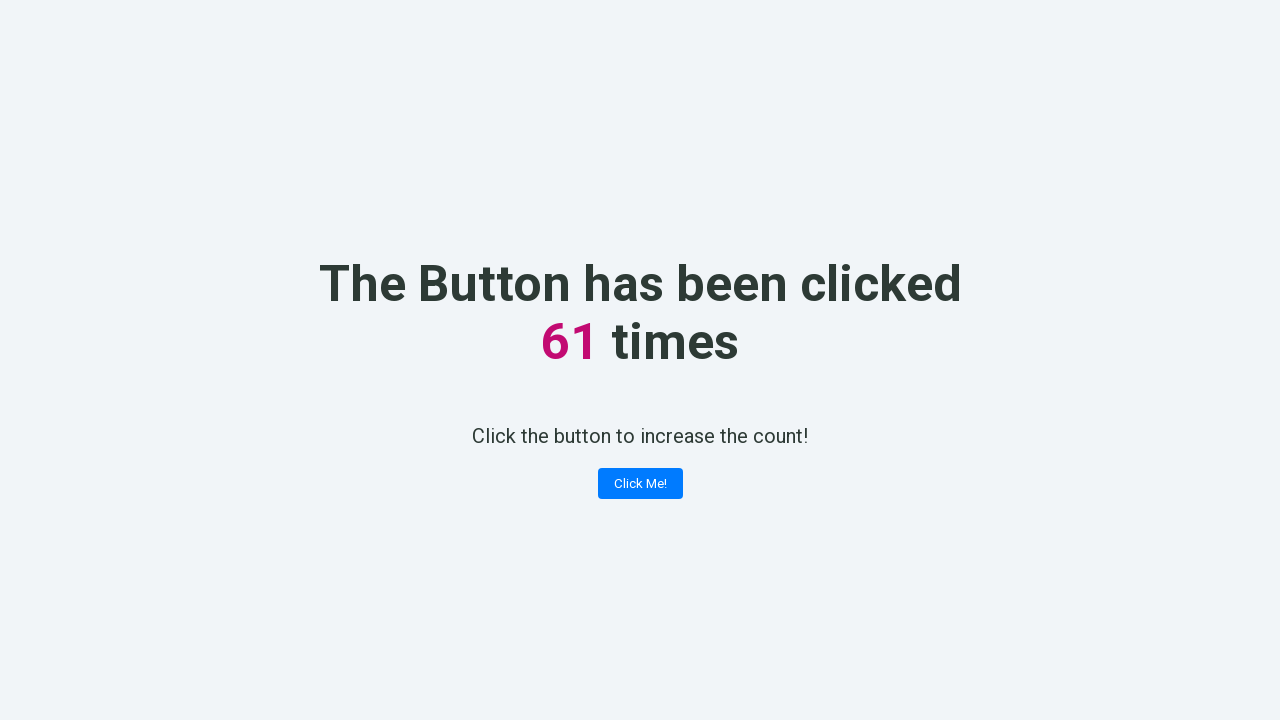

Verified counter value is 61 (expected 61)
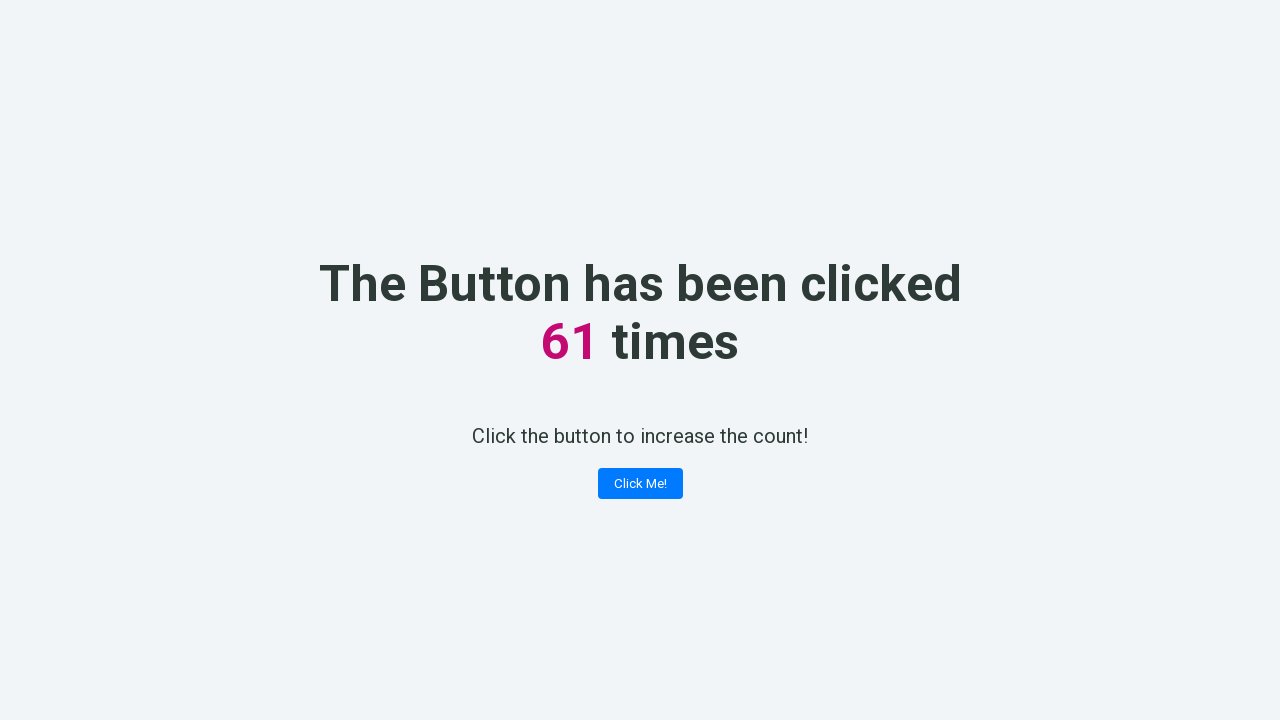

Clicked 'Click Me!' button (iteration 62/100) at (640, 484) on xpath=//button[contains(text(), 'Click Me!')]
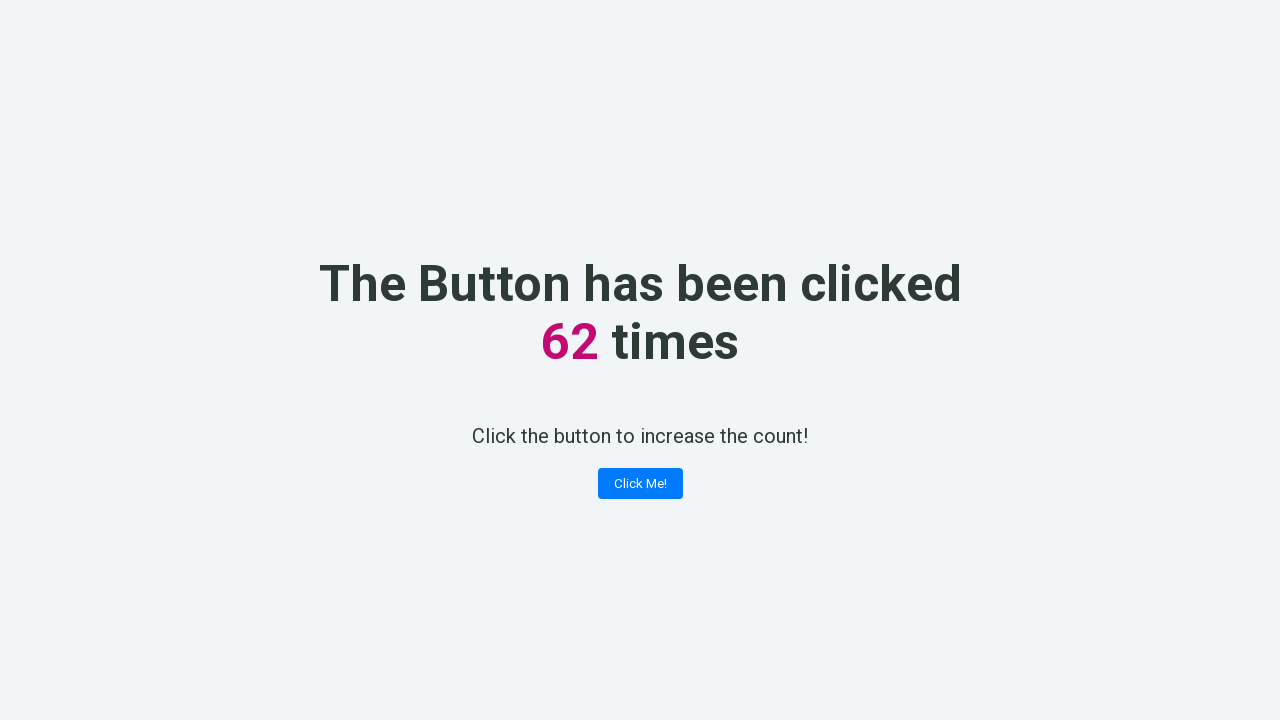

Verified counter value is 62 (expected 62)
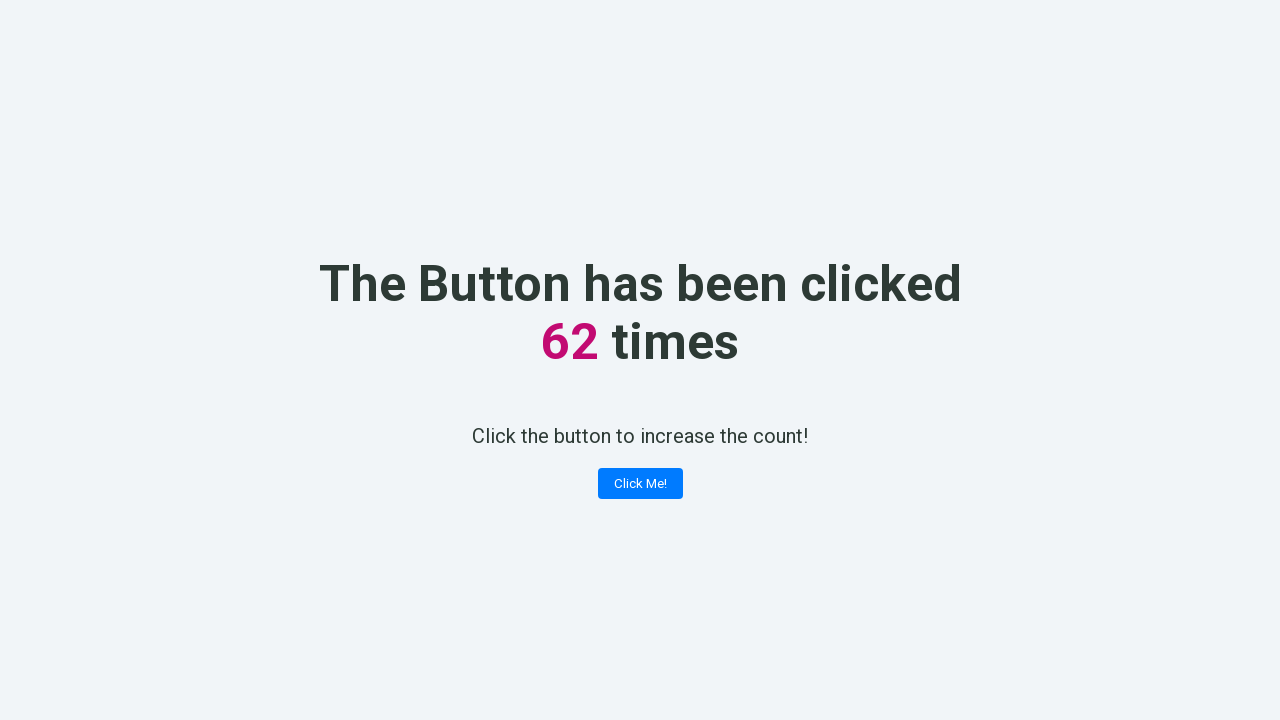

Clicked 'Click Me!' button (iteration 63/100) at (640, 484) on xpath=//button[contains(text(), 'Click Me!')]
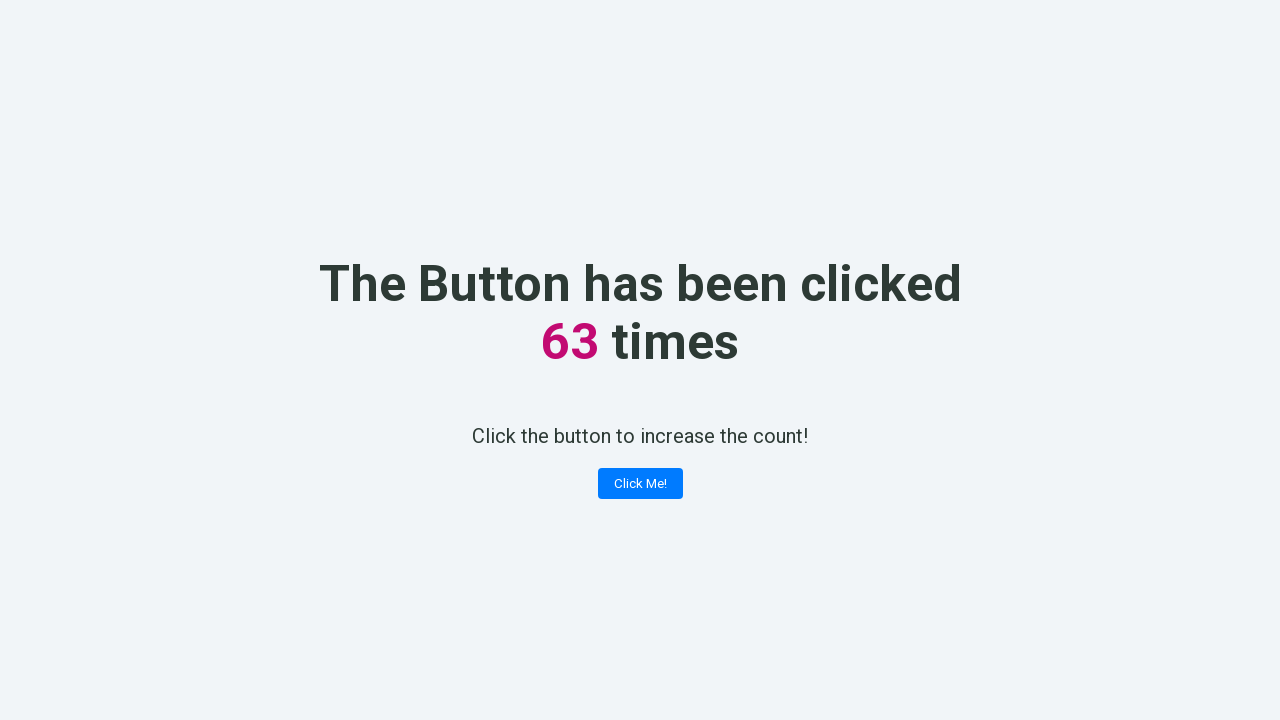

Verified counter value is 63 (expected 63)
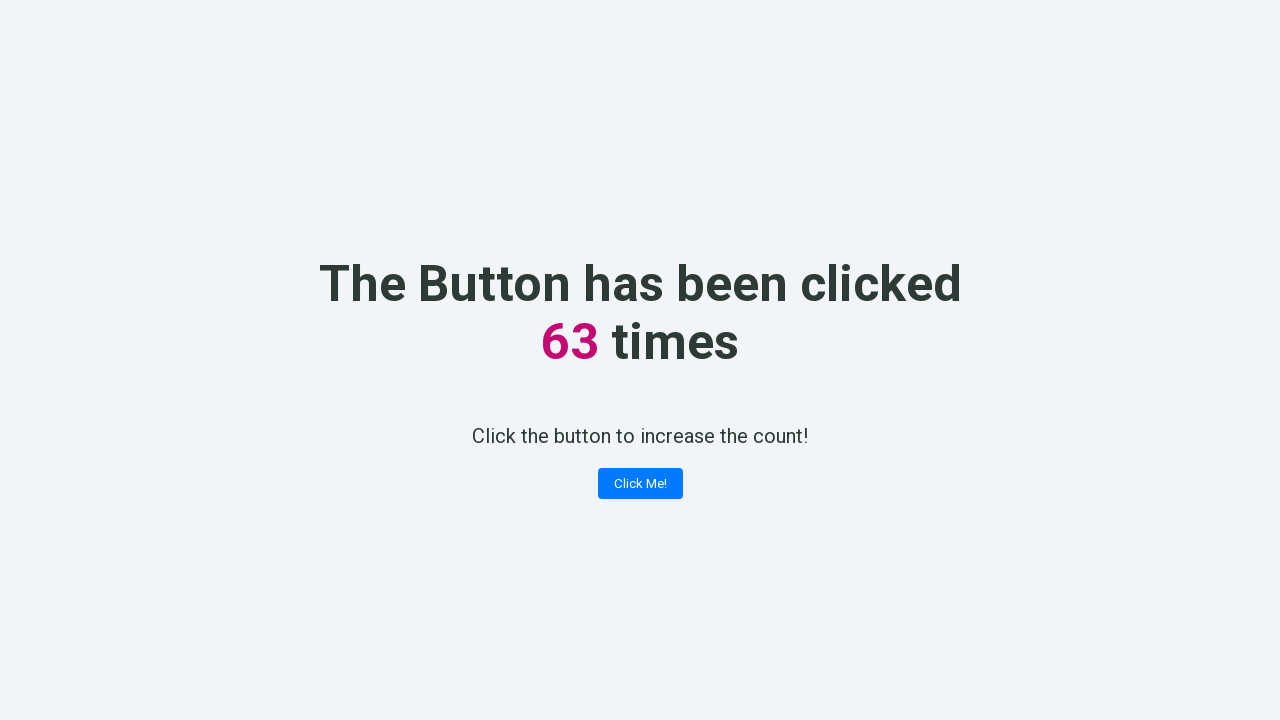

Clicked 'Click Me!' button (iteration 64/100) at (640, 484) on xpath=//button[contains(text(), 'Click Me!')]
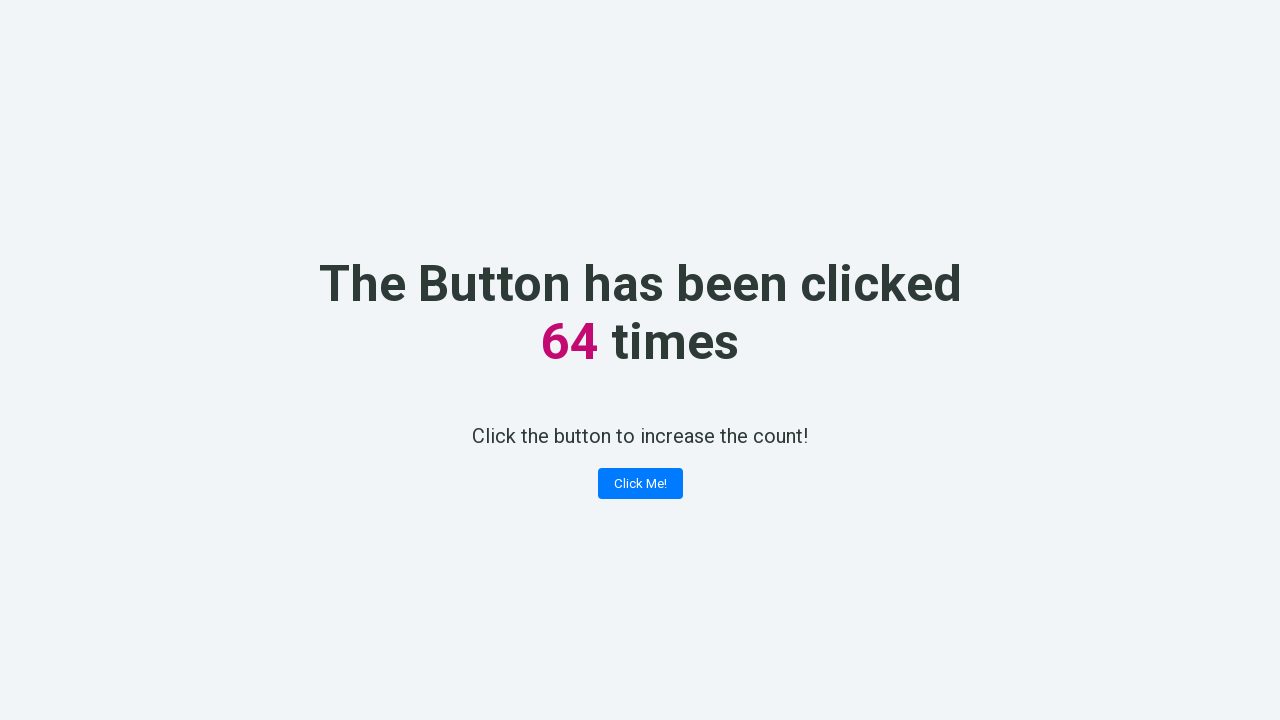

Verified counter value is 64 (expected 64)
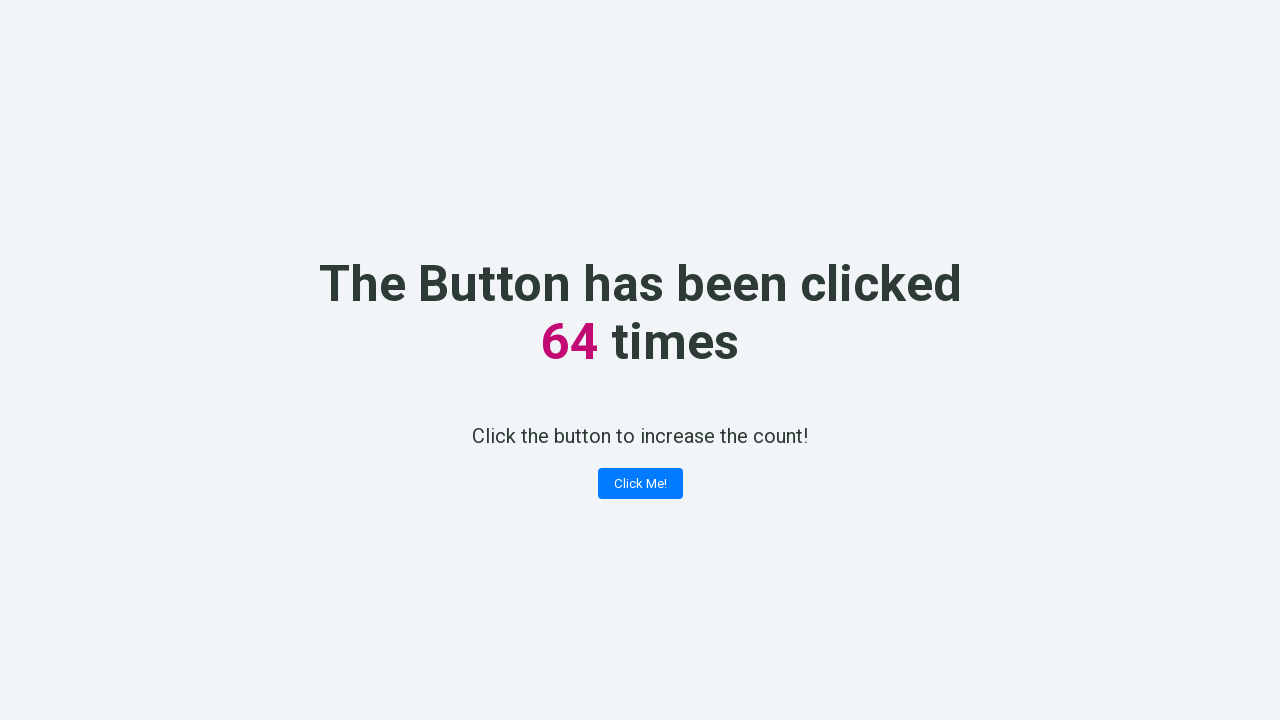

Clicked 'Click Me!' button (iteration 65/100) at (640, 484) on xpath=//button[contains(text(), 'Click Me!')]
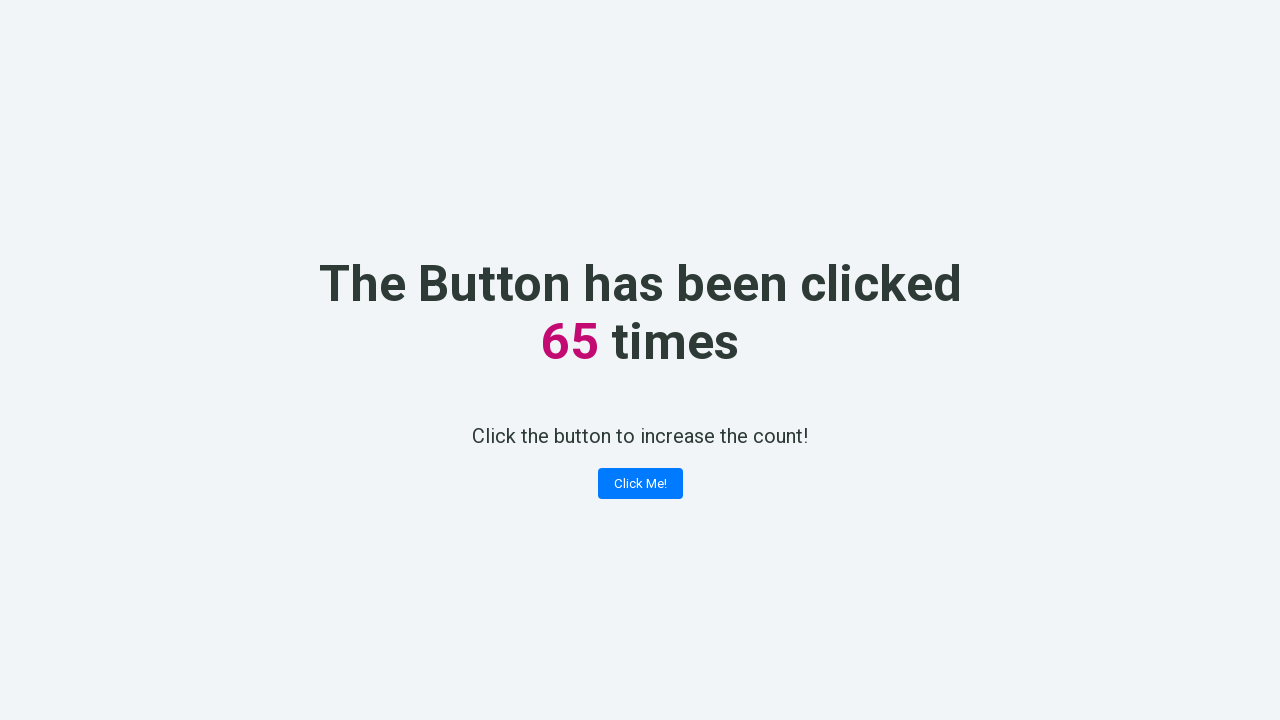

Verified counter value is 65 (expected 65)
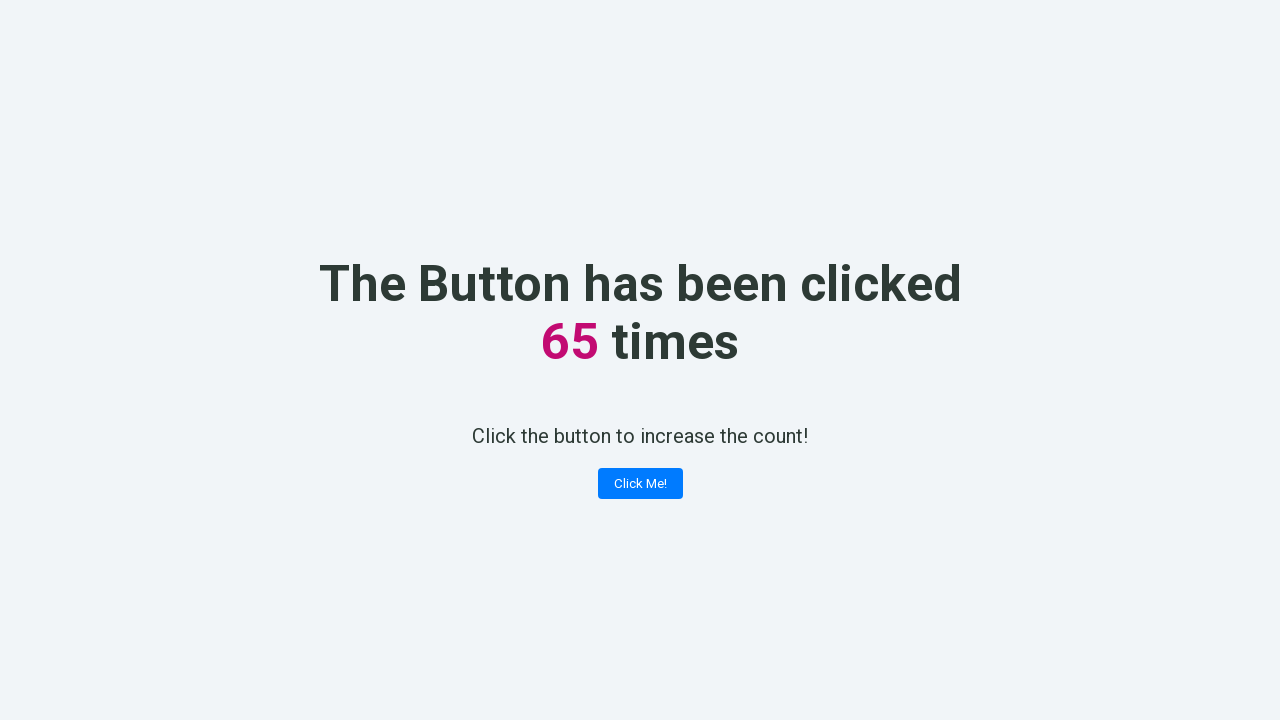

Clicked 'Click Me!' button (iteration 66/100) at (640, 484) on xpath=//button[contains(text(), 'Click Me!')]
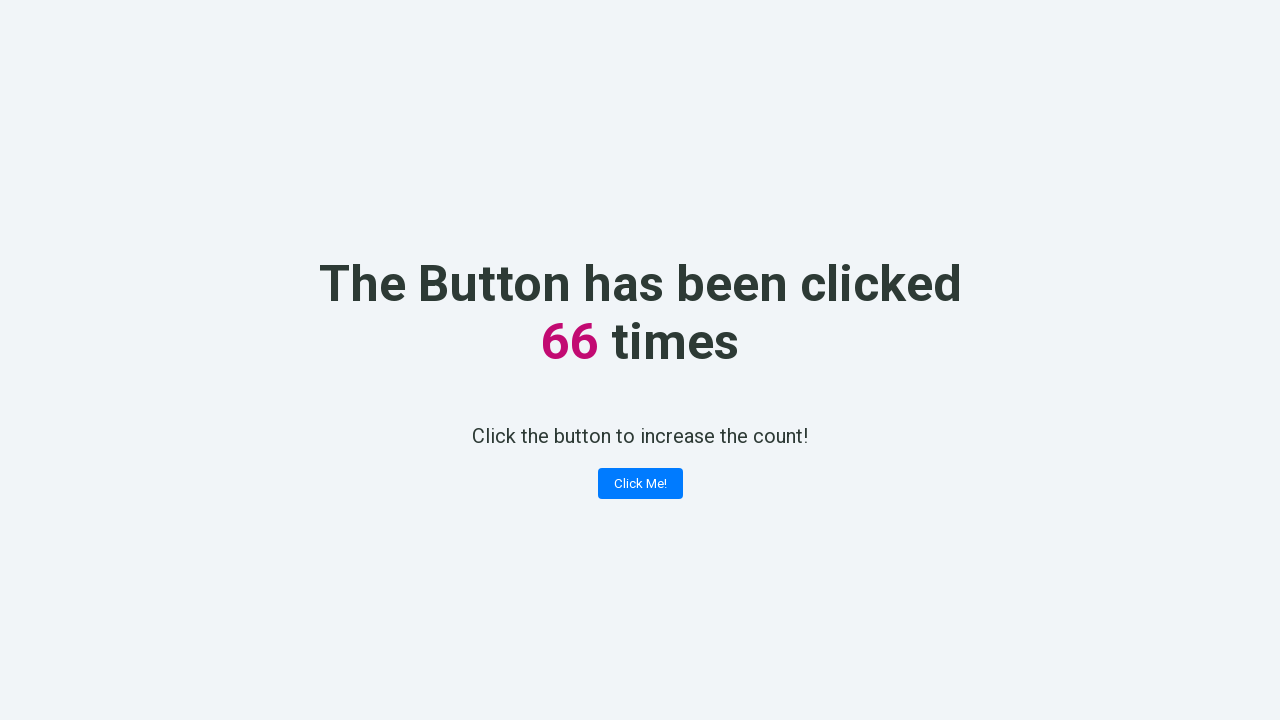

Verified counter value is 66 (expected 66)
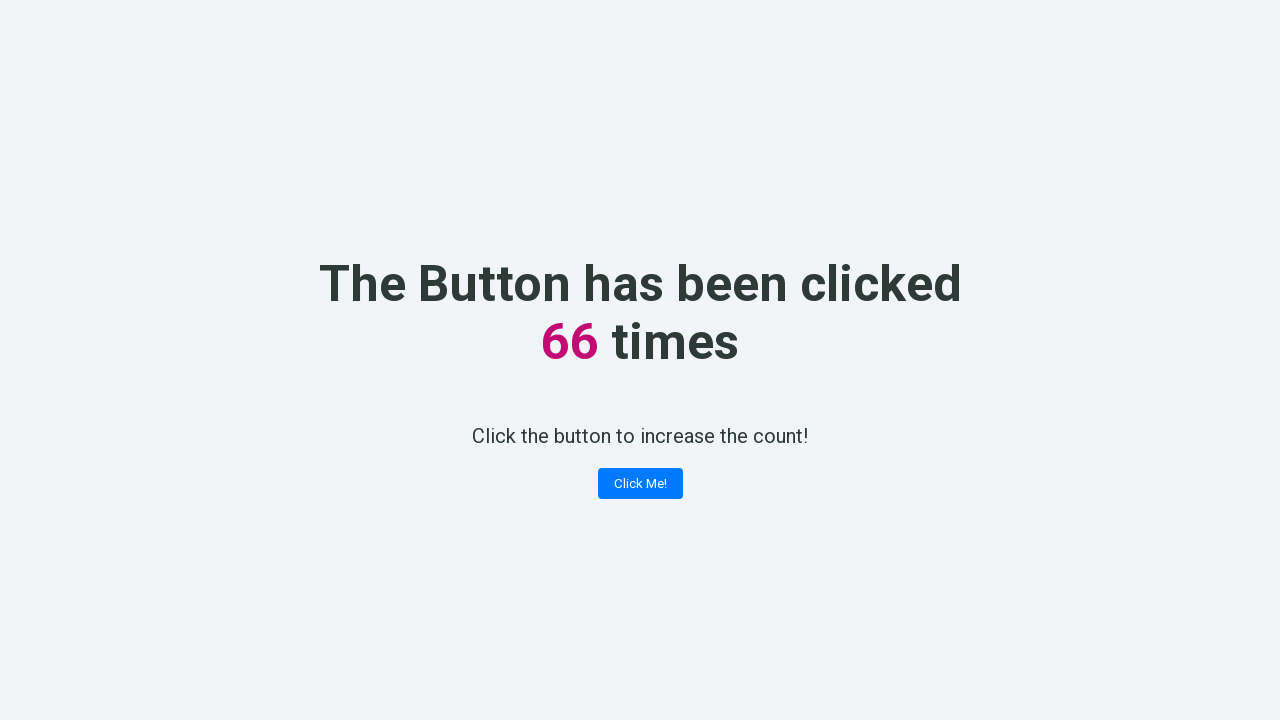

Clicked 'Click Me!' button (iteration 67/100) at (640, 484) on xpath=//button[contains(text(), 'Click Me!')]
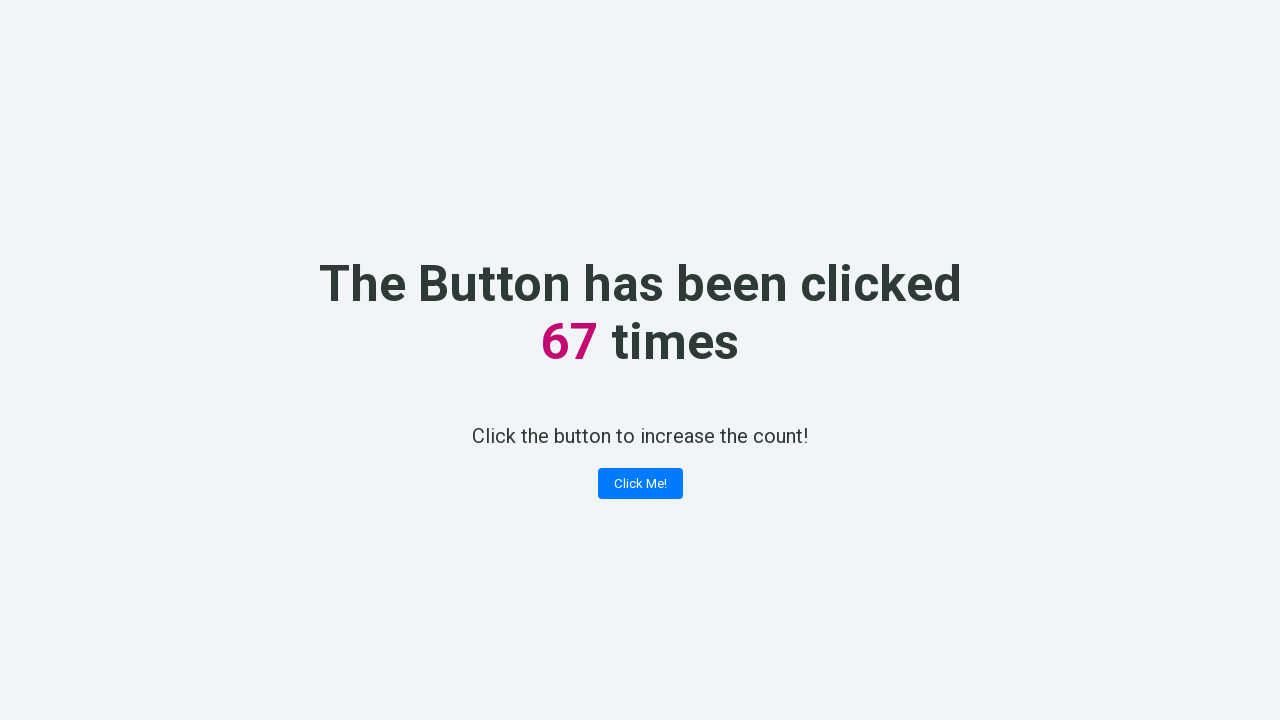

Verified counter value is 67 (expected 67)
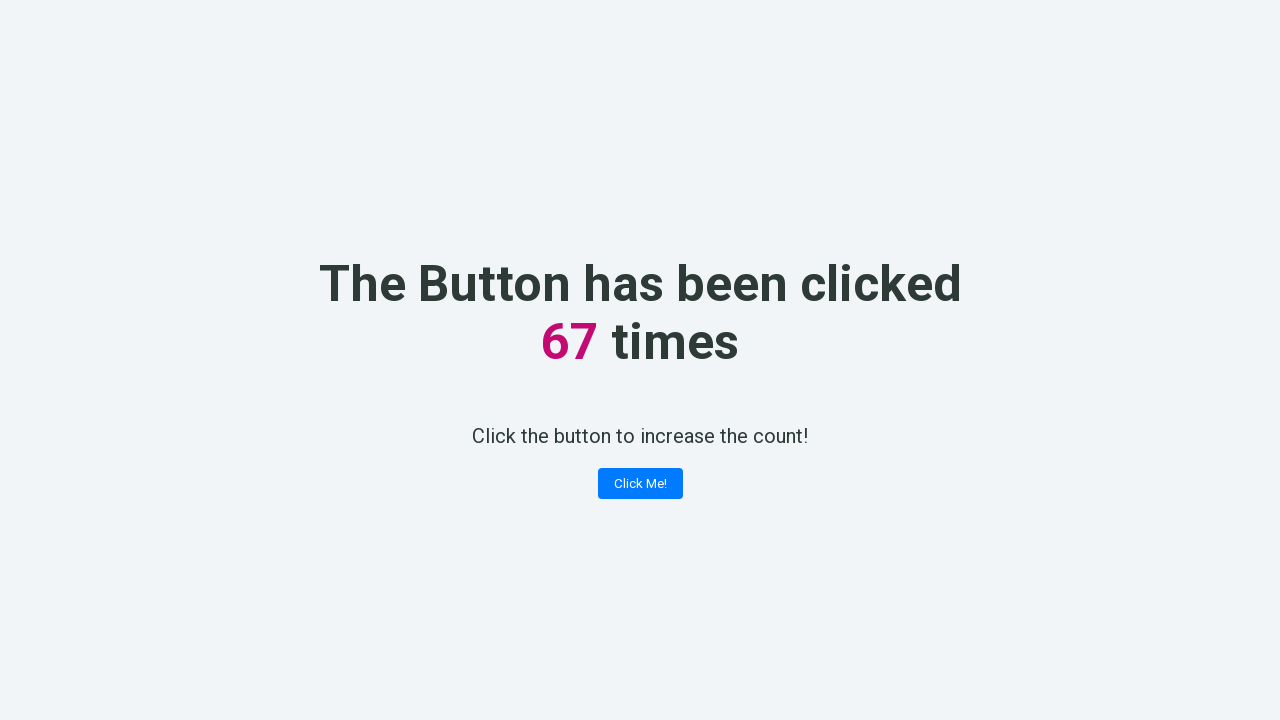

Clicked 'Click Me!' button (iteration 68/100) at (640, 484) on xpath=//button[contains(text(), 'Click Me!')]
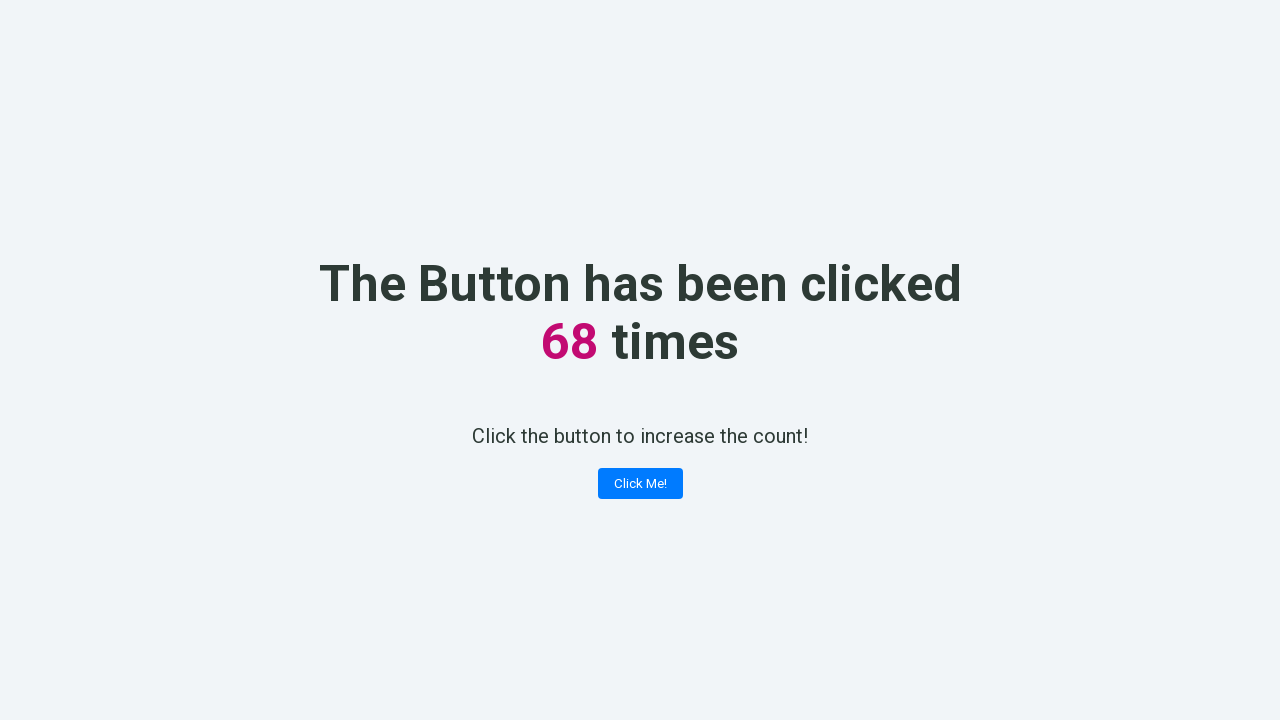

Verified counter value is 68 (expected 68)
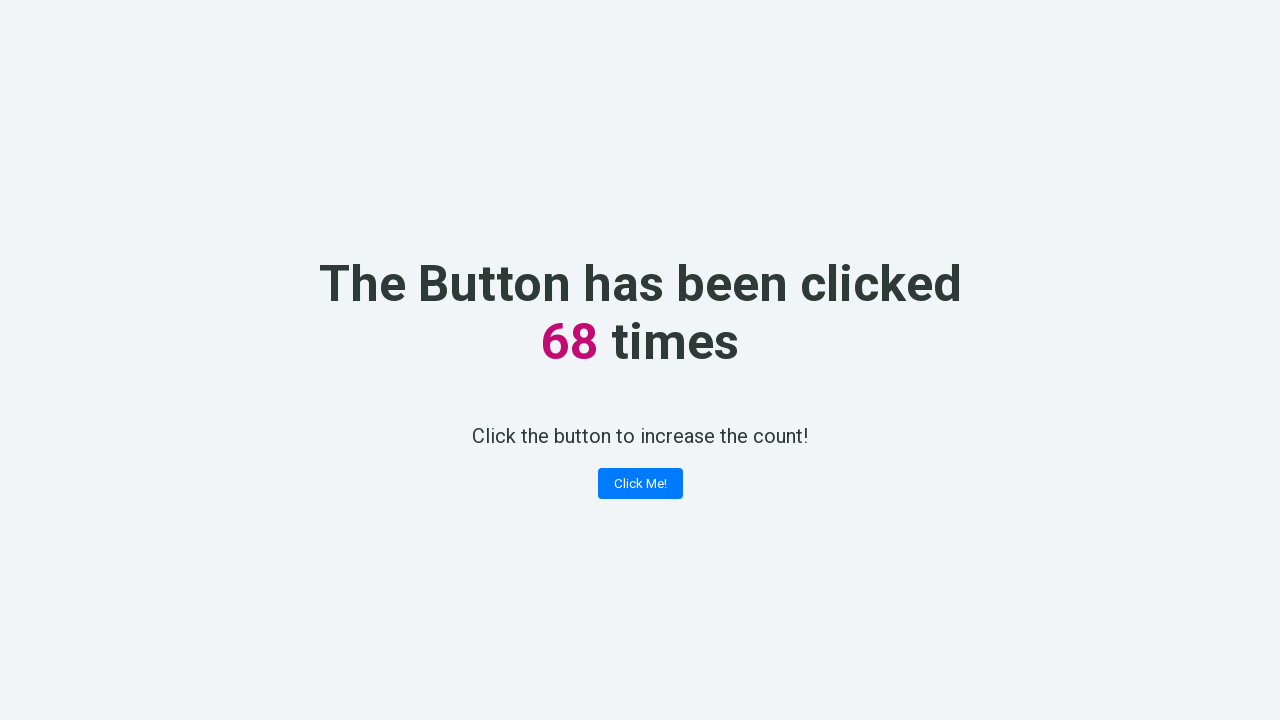

Clicked 'Click Me!' button (iteration 69/100) at (640, 484) on xpath=//button[contains(text(), 'Click Me!')]
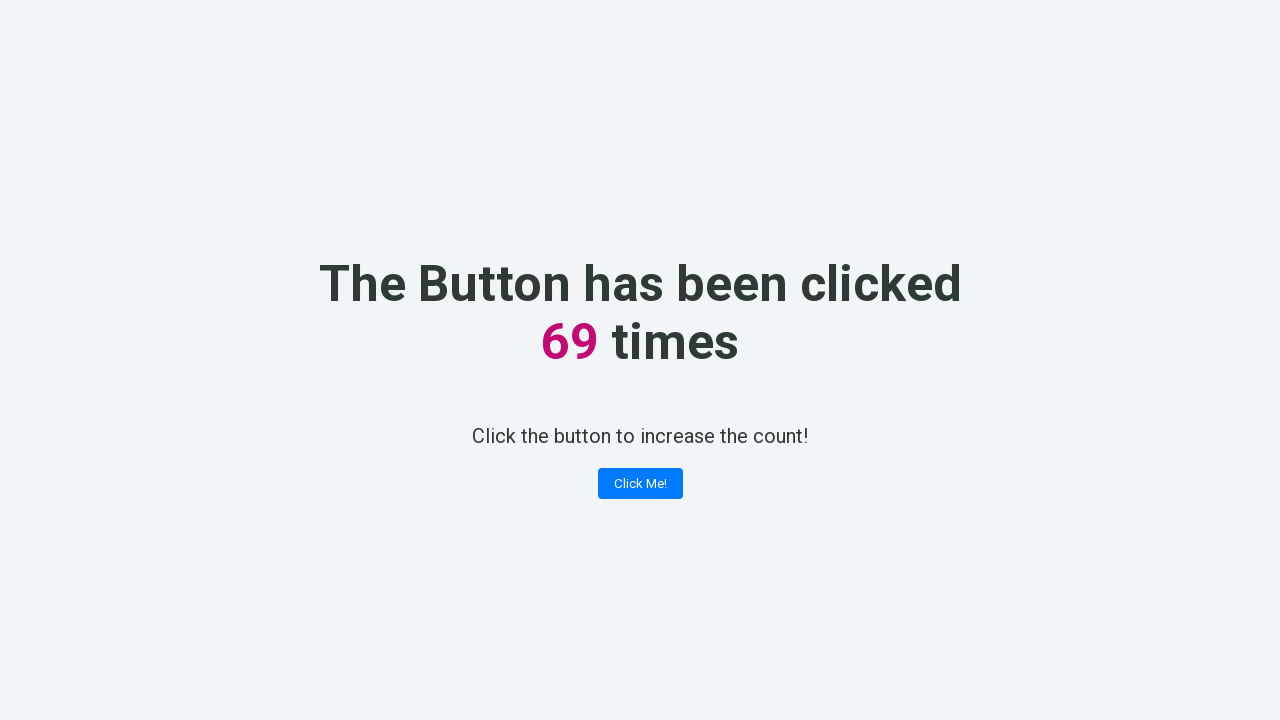

Verified counter value is 69 (expected 69)
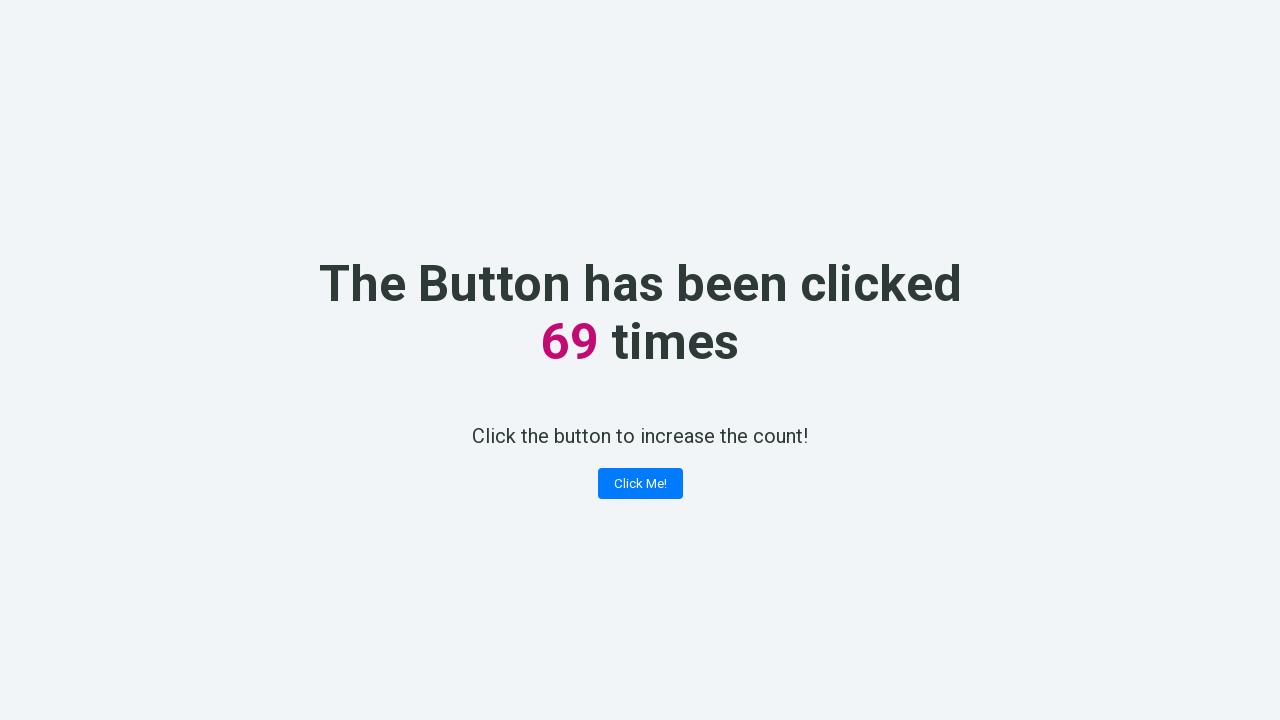

Clicked 'Click Me!' button (iteration 70/100) at (640, 484) on xpath=//button[contains(text(), 'Click Me!')]
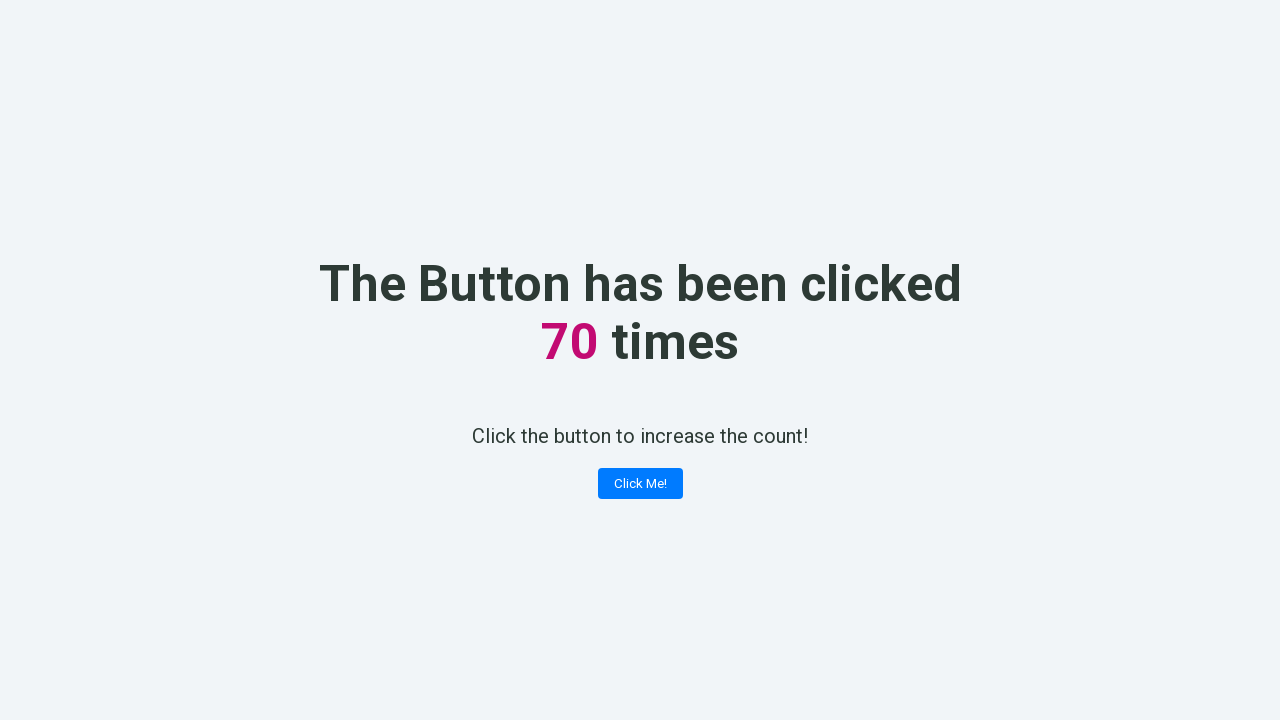

Verified counter value is 70 (expected 70)
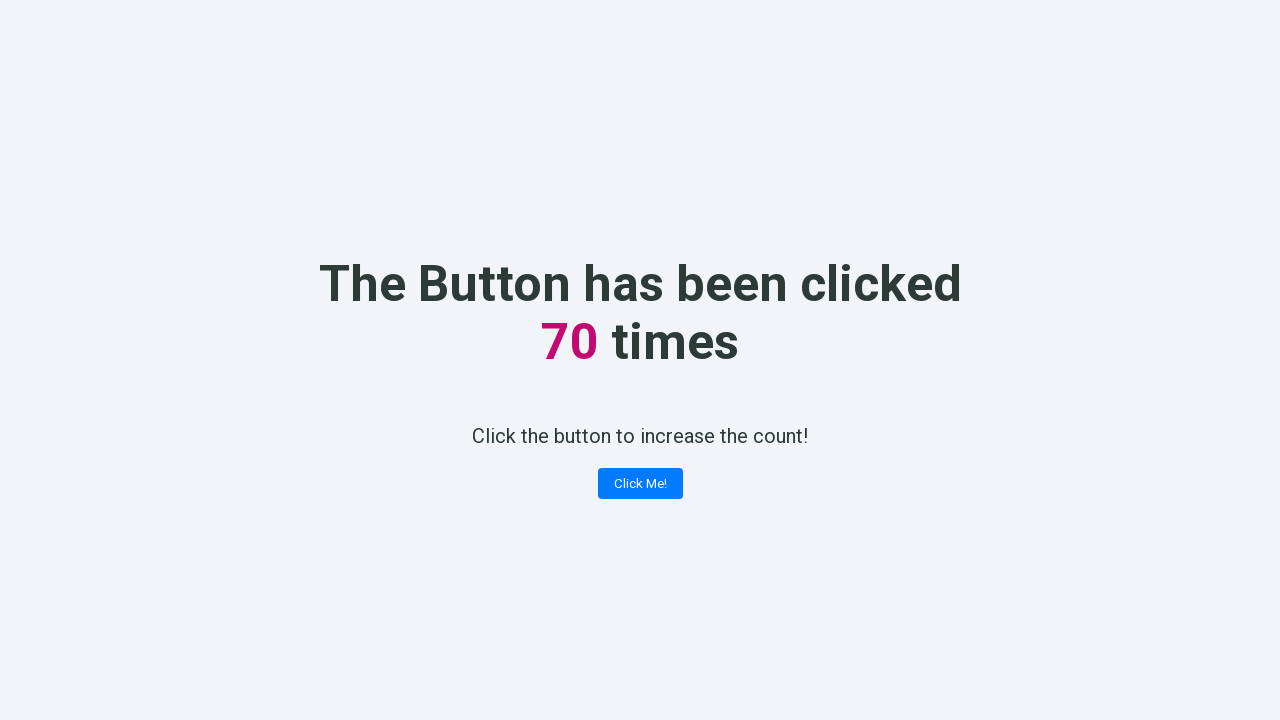

Clicked 'Click Me!' button (iteration 71/100) at (640, 484) on xpath=//button[contains(text(), 'Click Me!')]
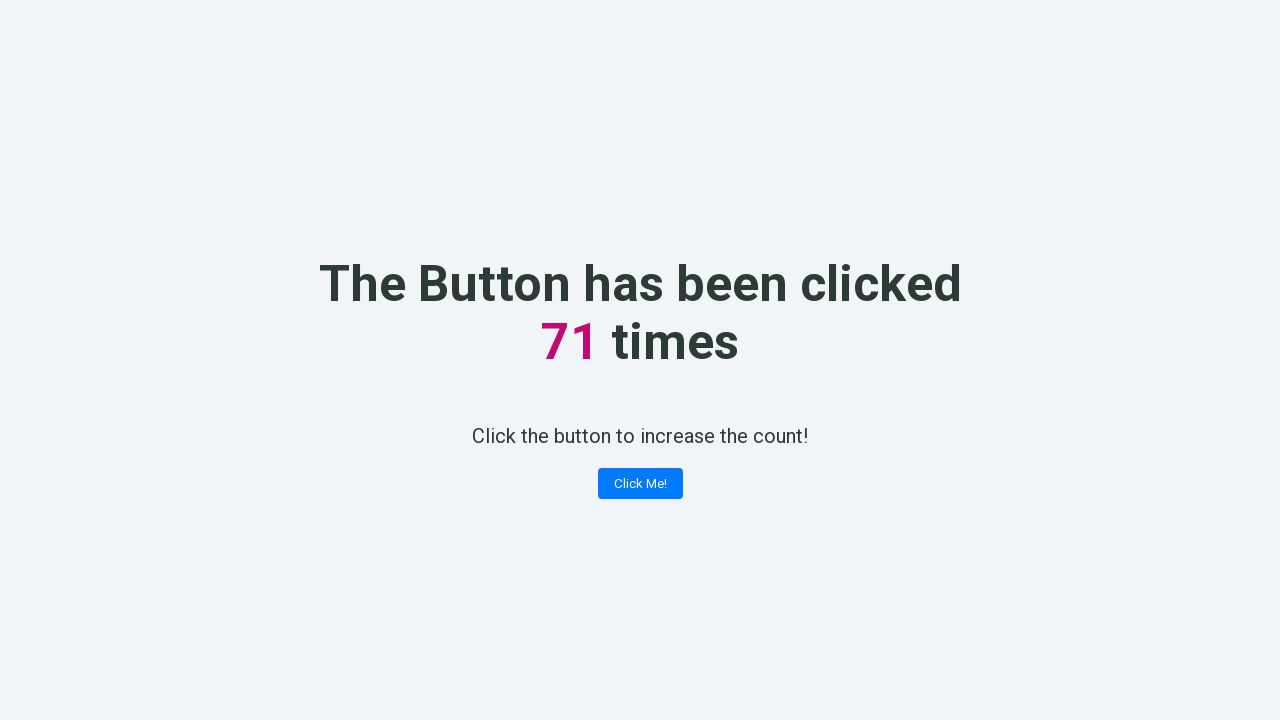

Verified counter value is 71 (expected 71)
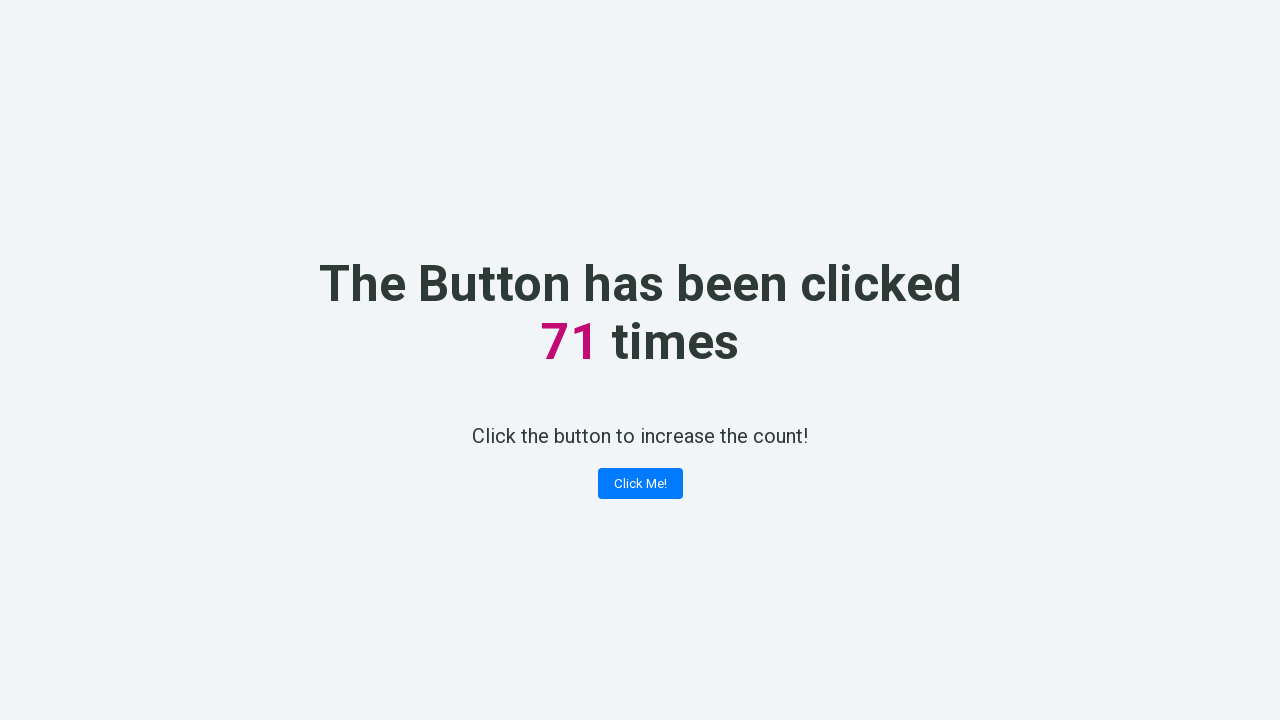

Clicked 'Click Me!' button (iteration 72/100) at (640, 484) on xpath=//button[contains(text(), 'Click Me!')]
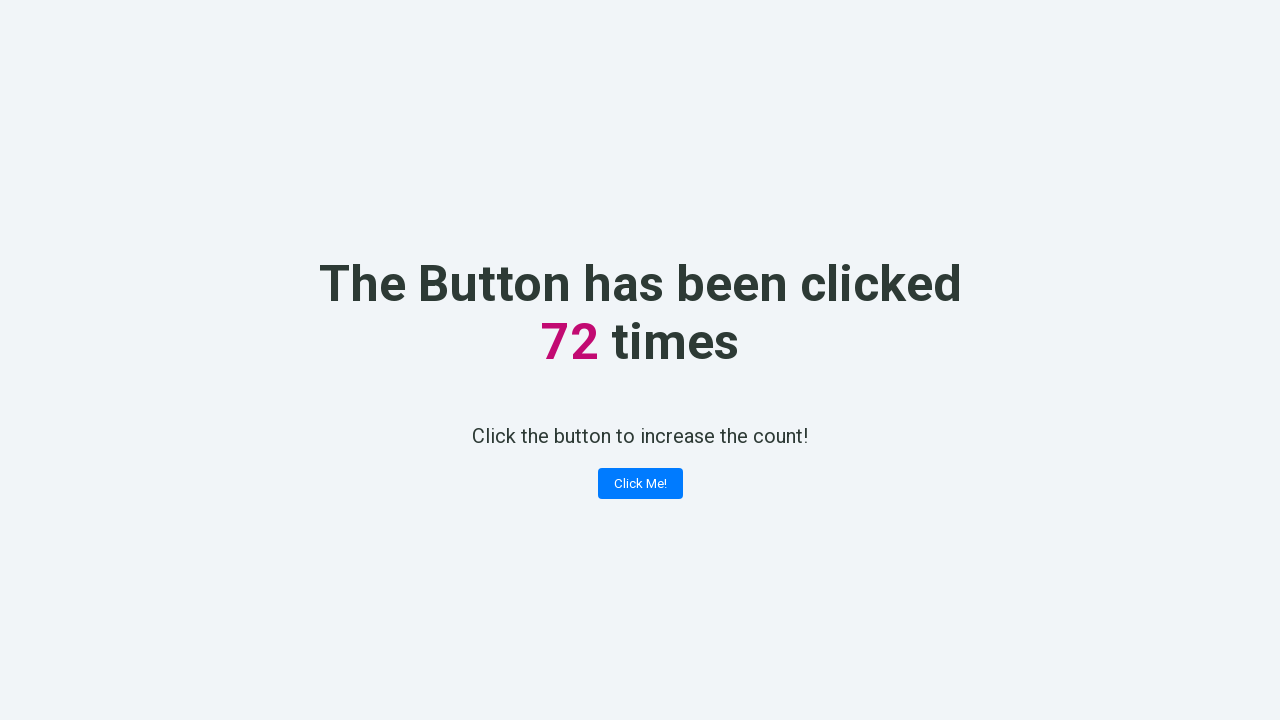

Verified counter value is 72 (expected 72)
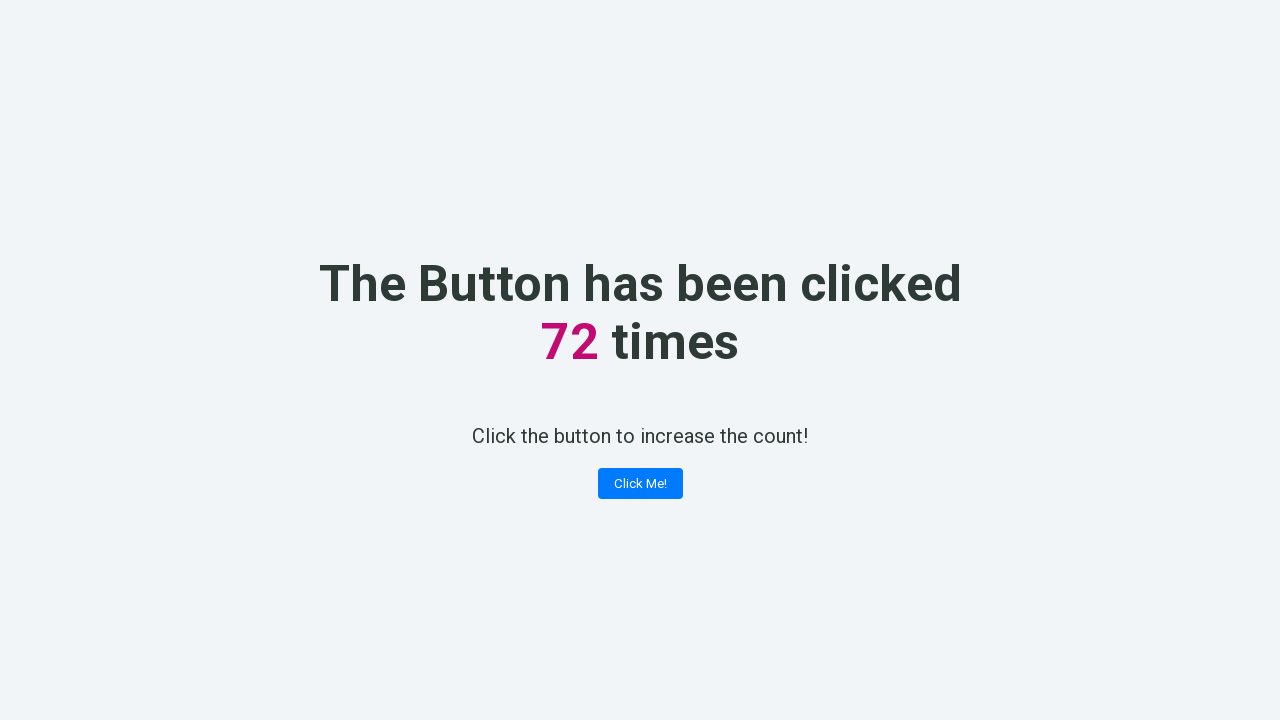

Clicked 'Click Me!' button (iteration 73/100) at (640, 484) on xpath=//button[contains(text(), 'Click Me!')]
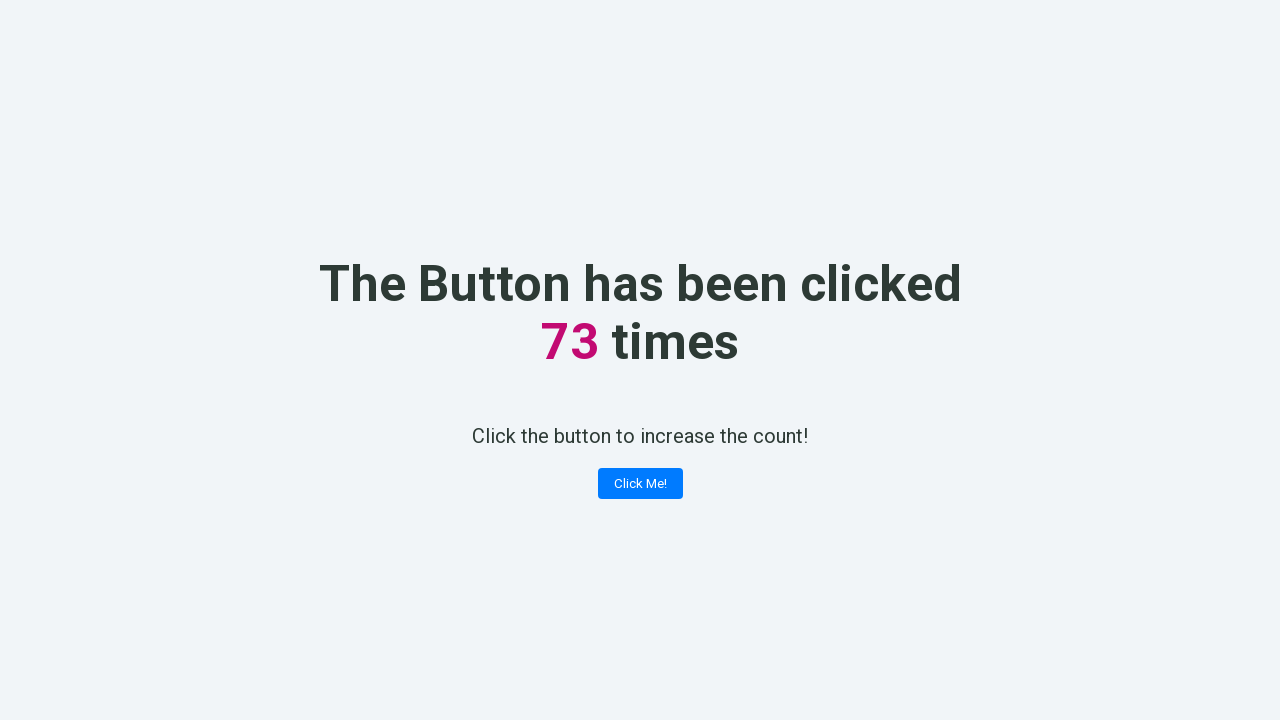

Verified counter value is 73 (expected 73)
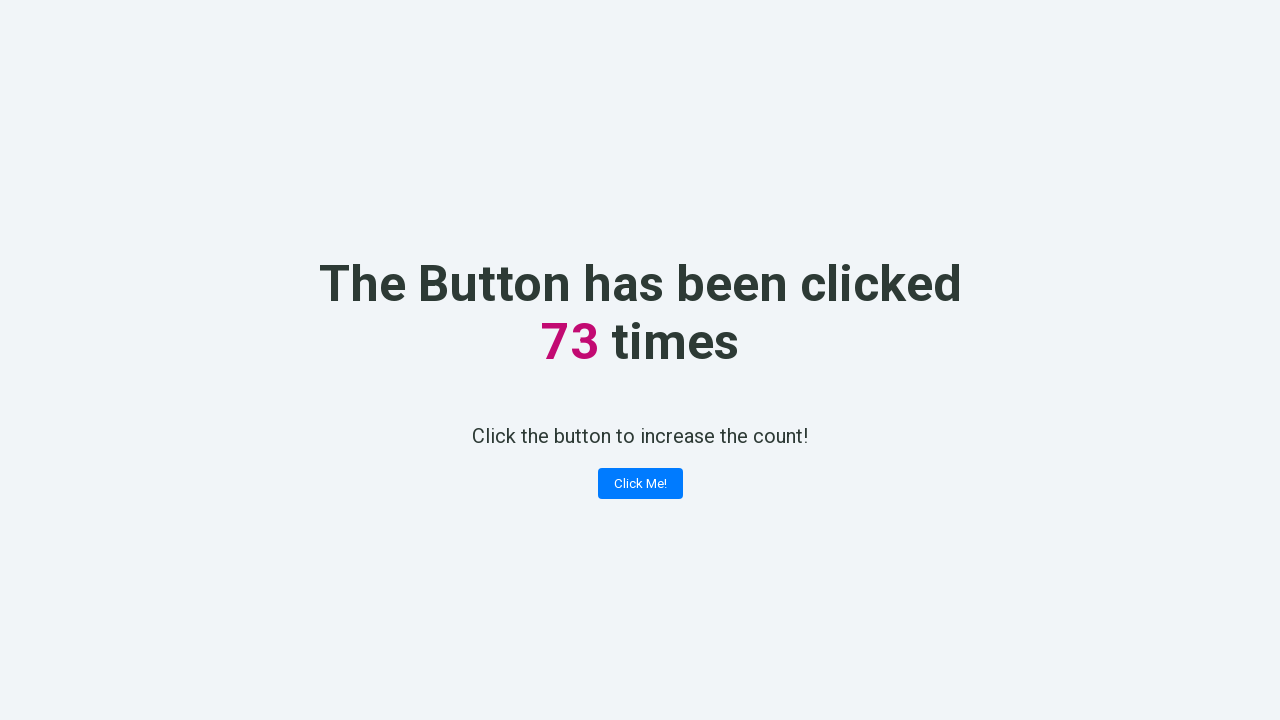

Clicked 'Click Me!' button (iteration 74/100) at (640, 484) on xpath=//button[contains(text(), 'Click Me!')]
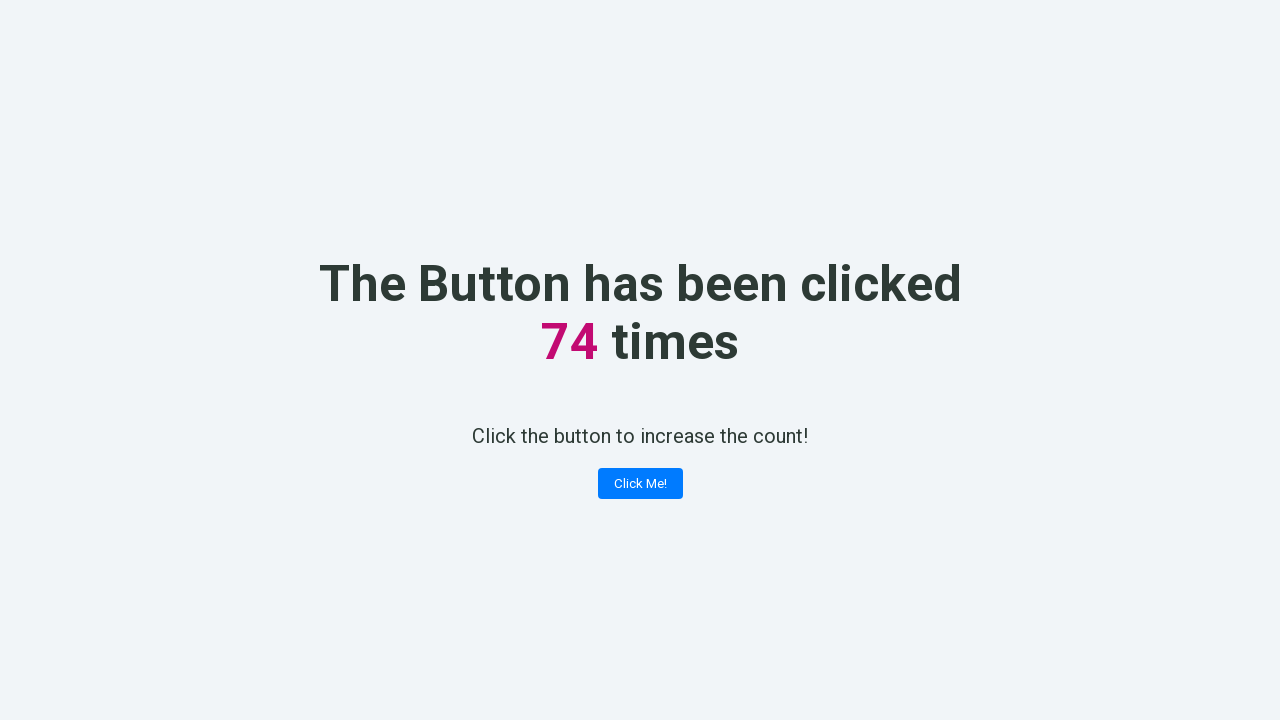

Verified counter value is 74 (expected 74)
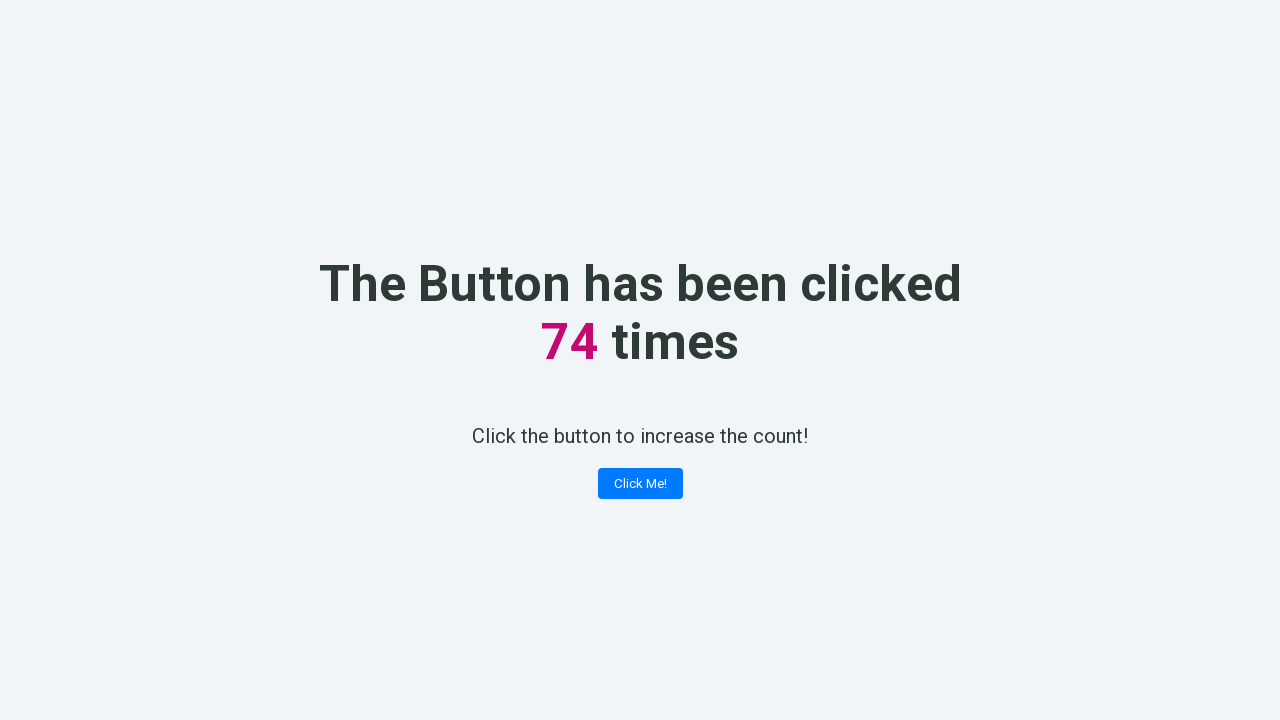

Clicked 'Click Me!' button (iteration 75/100) at (640, 484) on xpath=//button[contains(text(), 'Click Me!')]
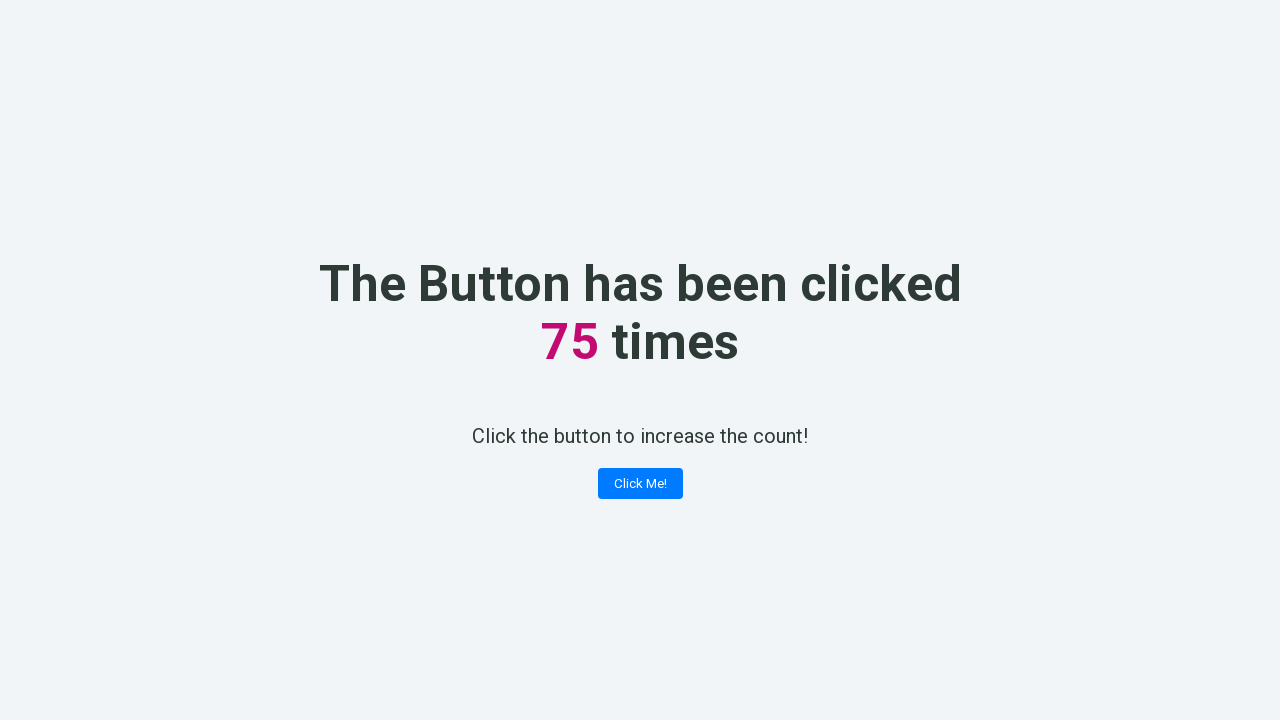

Verified counter value is 75 (expected 75)
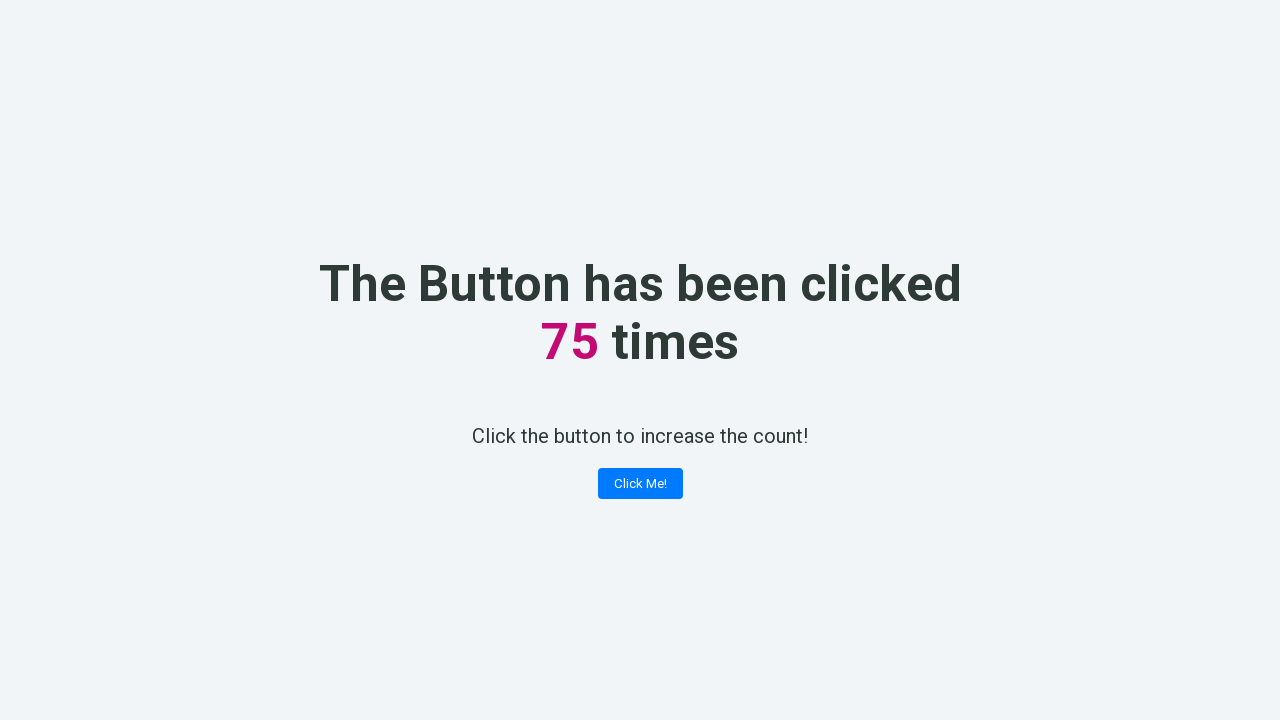

Clicked 'Click Me!' button (iteration 76/100) at (640, 484) on xpath=//button[contains(text(), 'Click Me!')]
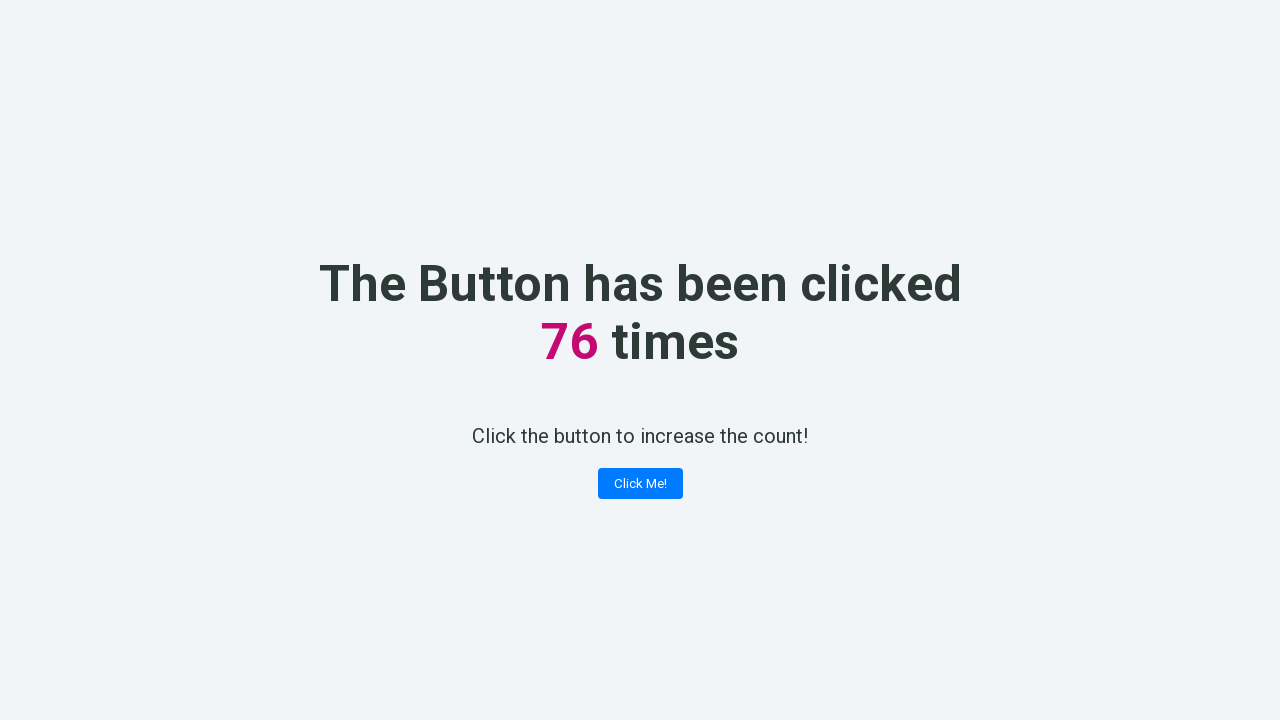

Verified counter value is 76 (expected 76)
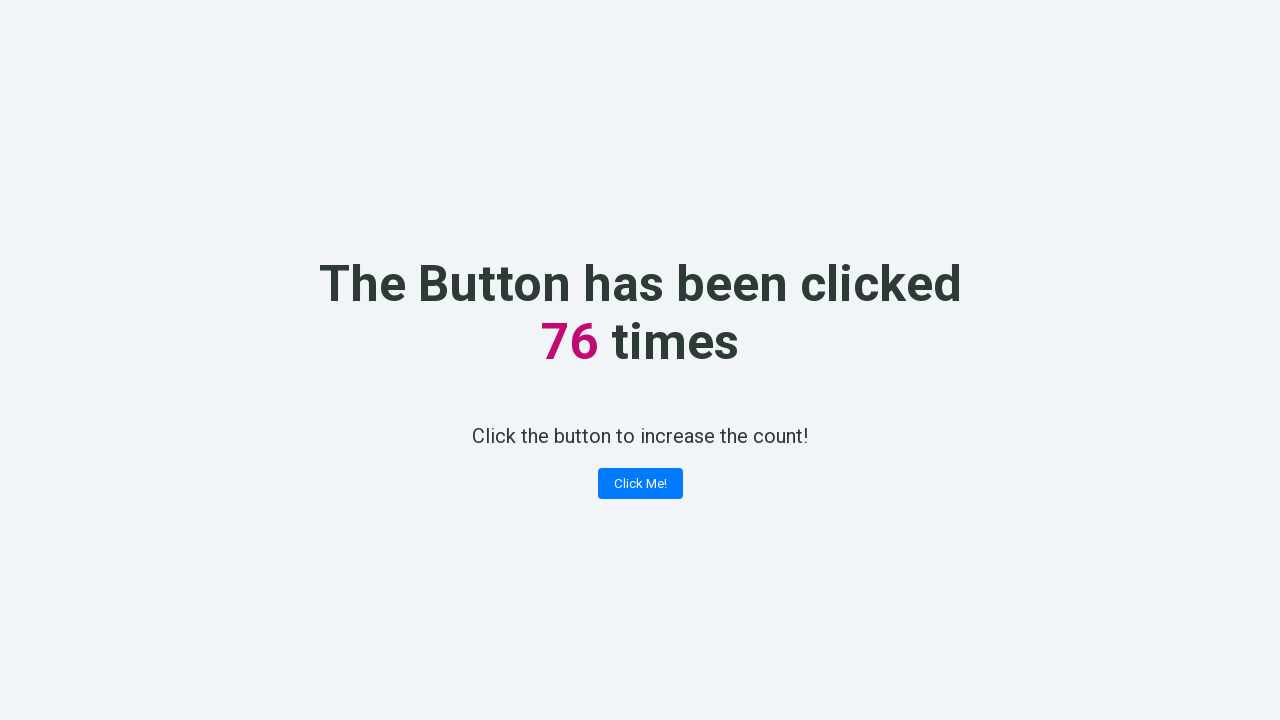

Clicked 'Click Me!' button (iteration 77/100) at (640, 484) on xpath=//button[contains(text(), 'Click Me!')]
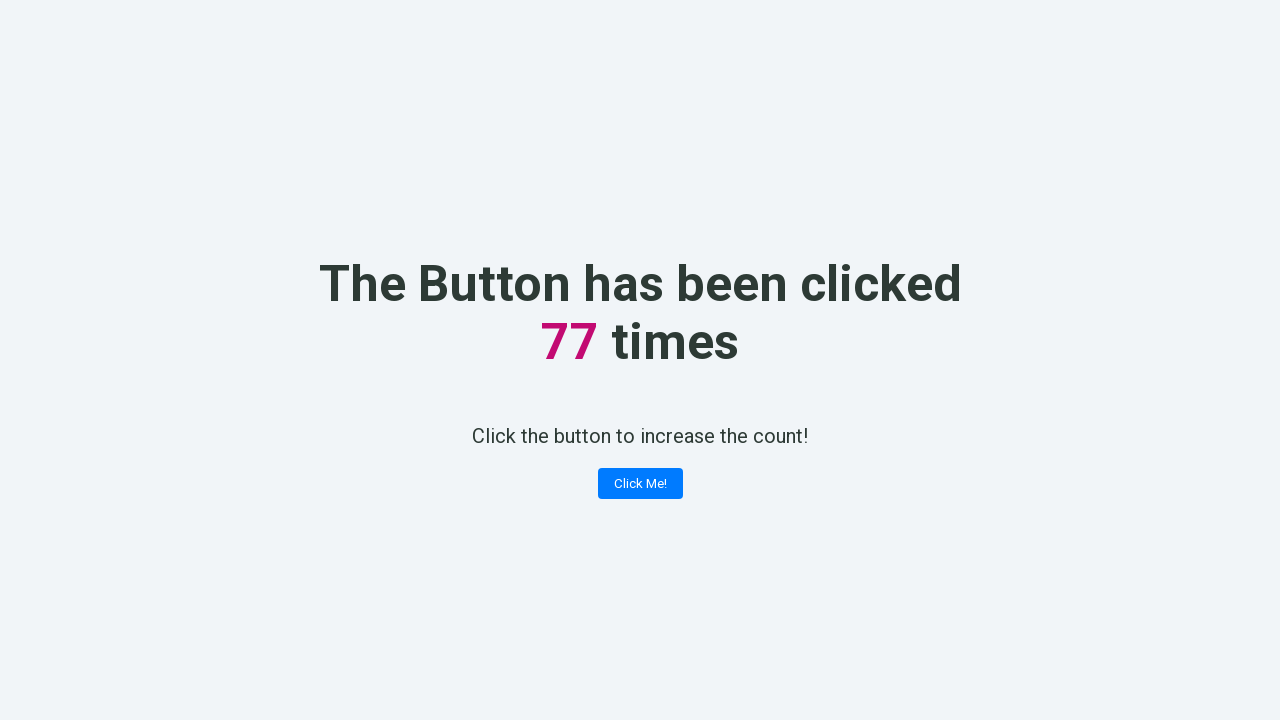

Verified counter value is 77 (expected 77)
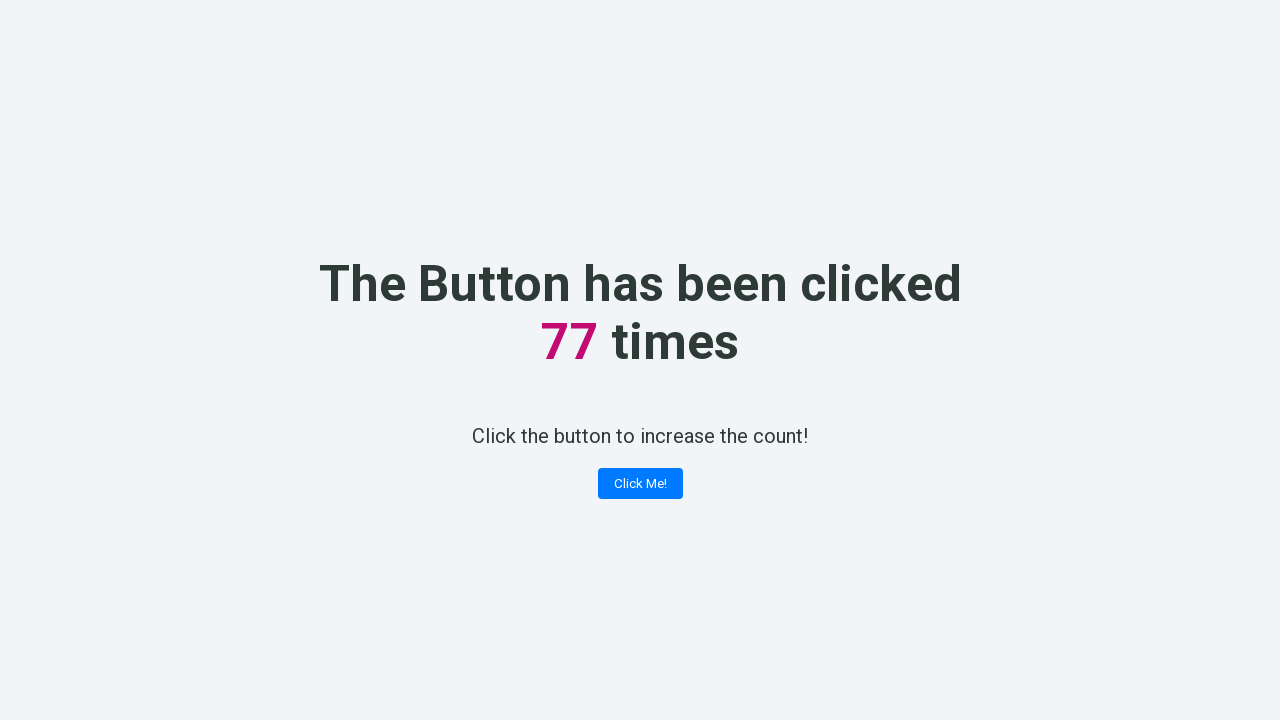

Clicked 'Click Me!' button (iteration 78/100) at (640, 484) on xpath=//button[contains(text(), 'Click Me!')]
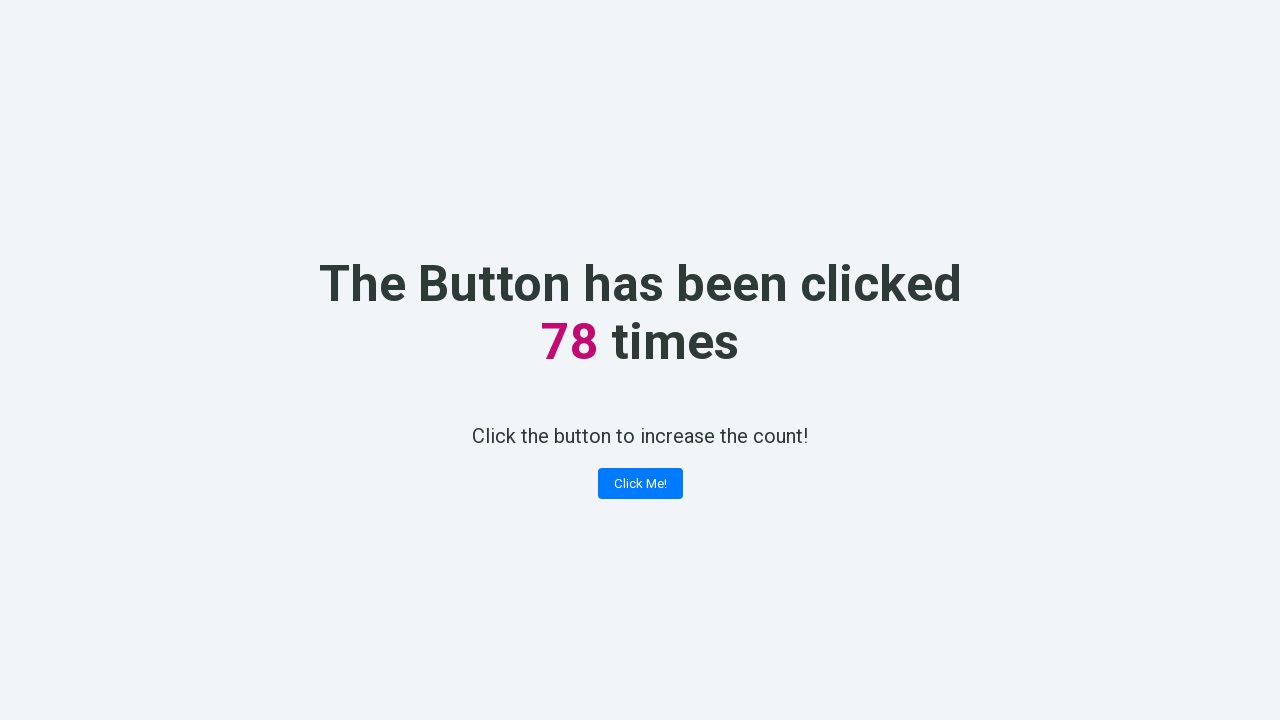

Verified counter value is 78 (expected 78)
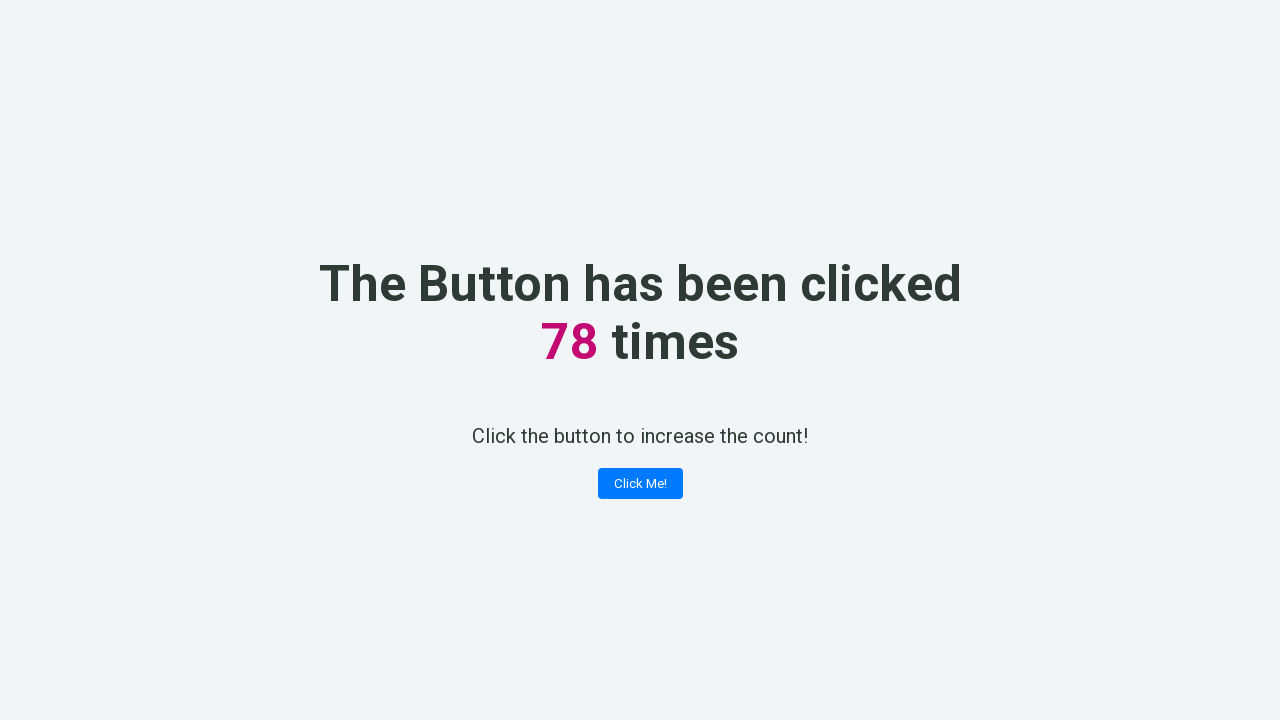

Clicked 'Click Me!' button (iteration 79/100) at (640, 484) on xpath=//button[contains(text(), 'Click Me!')]
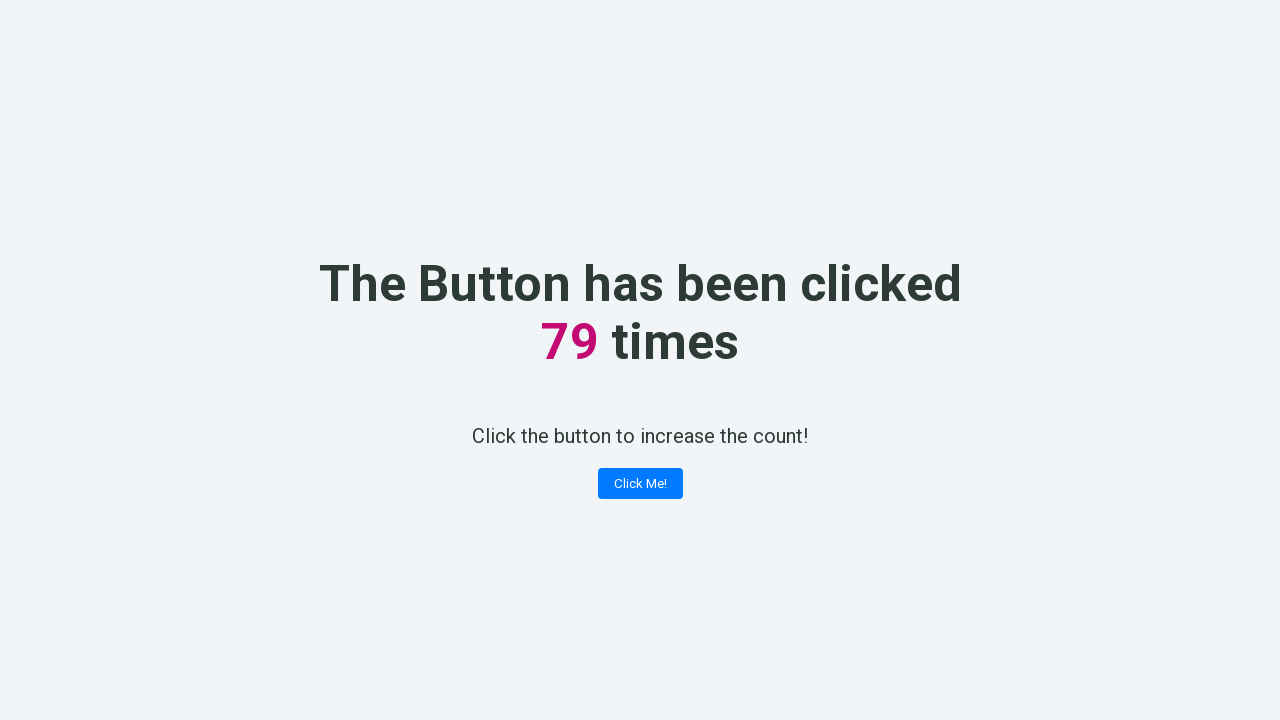

Verified counter value is 79 (expected 79)
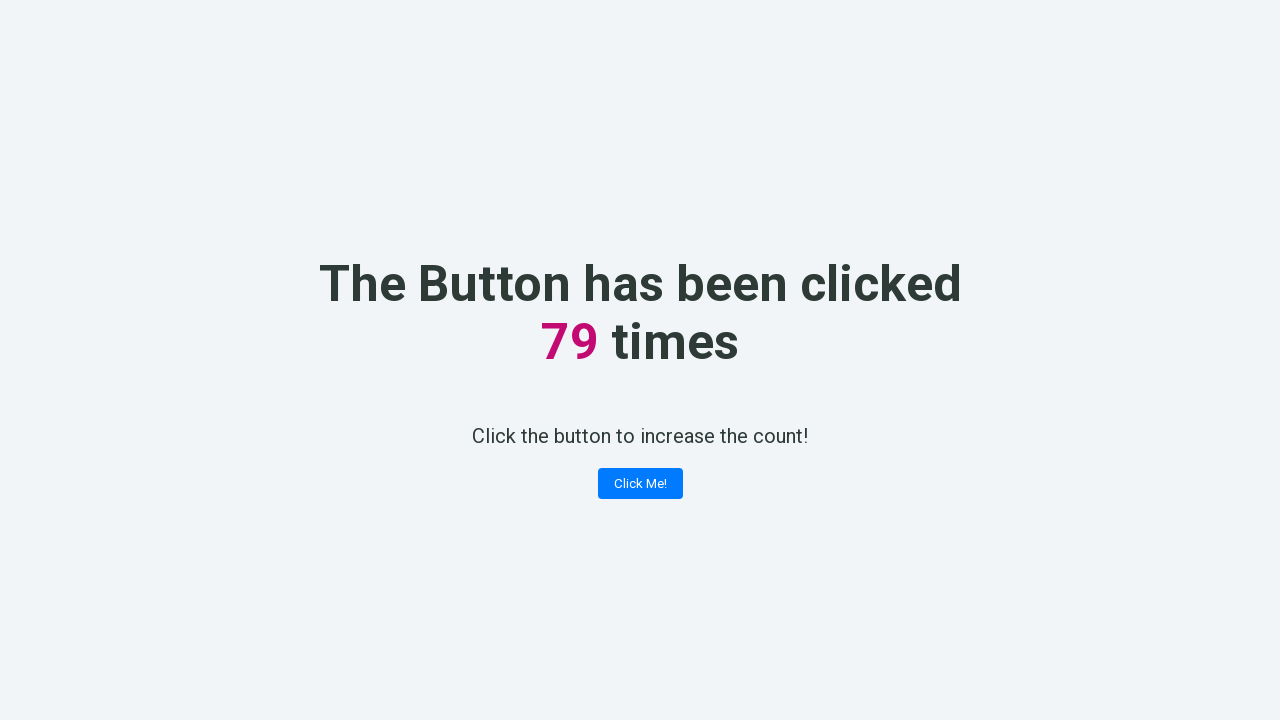

Clicked 'Click Me!' button (iteration 80/100) at (640, 484) on xpath=//button[contains(text(), 'Click Me!')]
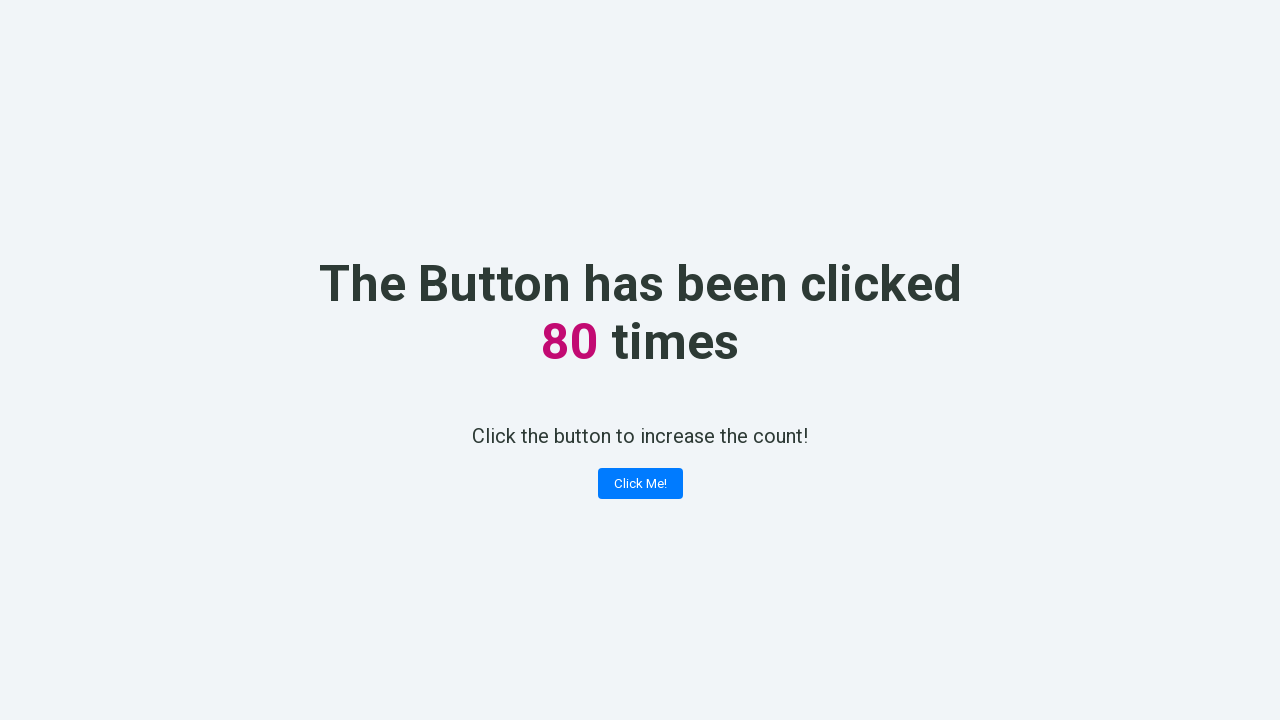

Verified counter value is 80 (expected 80)
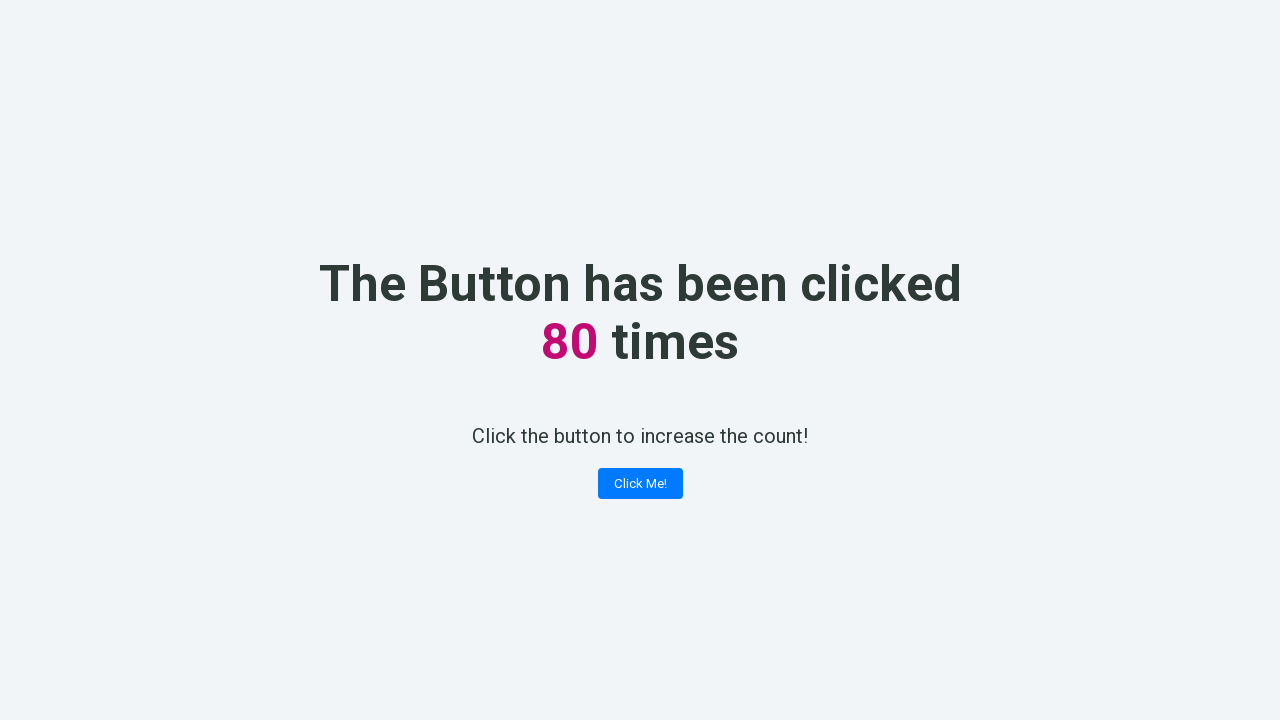

Clicked 'Click Me!' button (iteration 81/100) at (640, 484) on xpath=//button[contains(text(), 'Click Me!')]
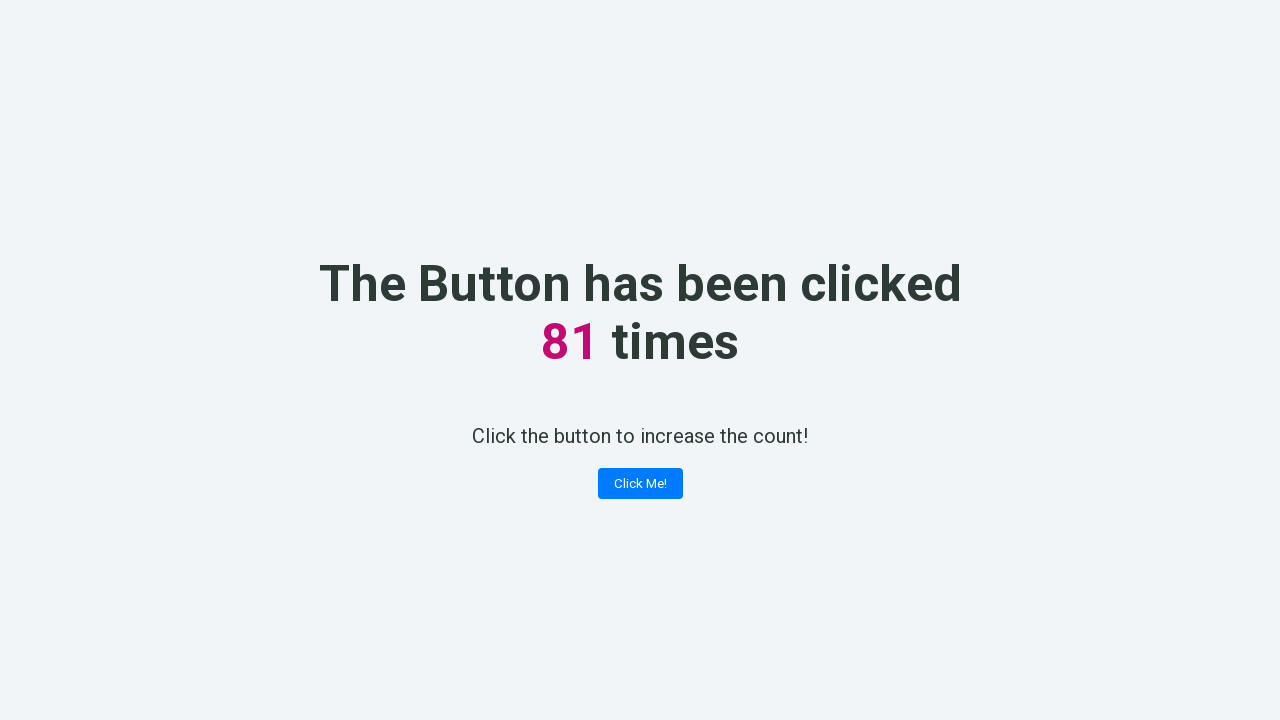

Verified counter value is 81 (expected 81)
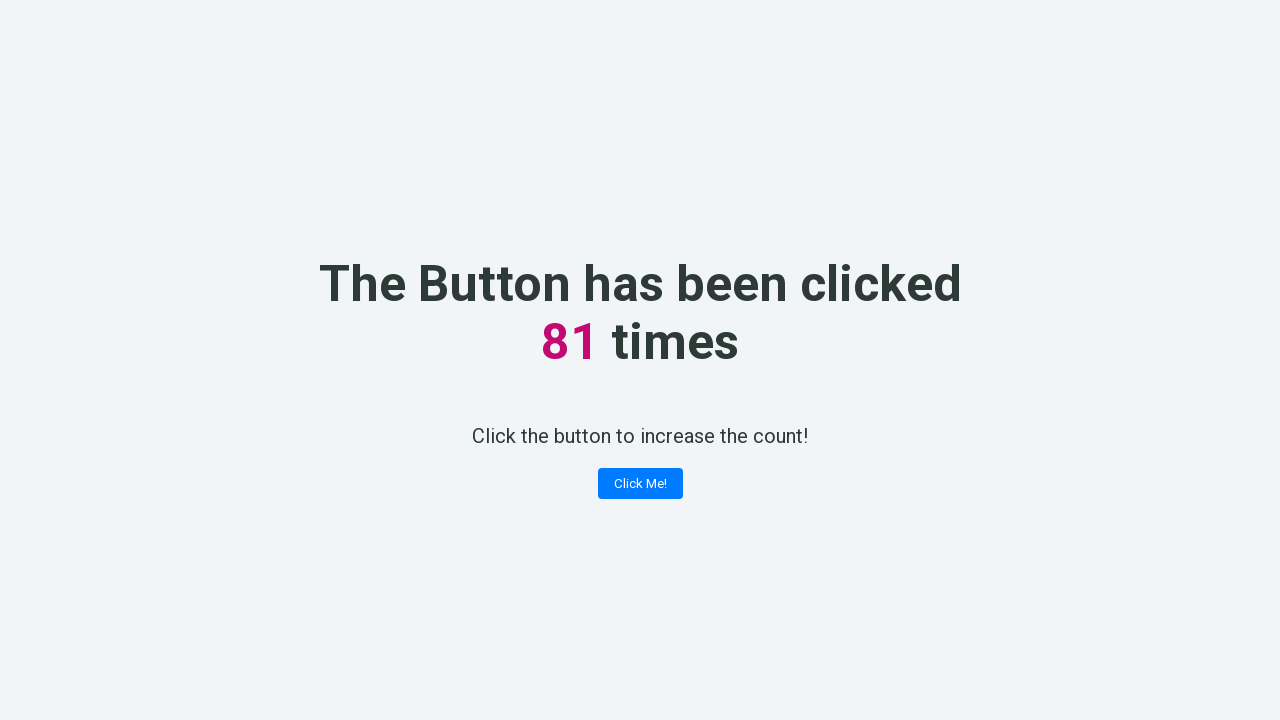

Clicked 'Click Me!' button (iteration 82/100) at (640, 484) on xpath=//button[contains(text(), 'Click Me!')]
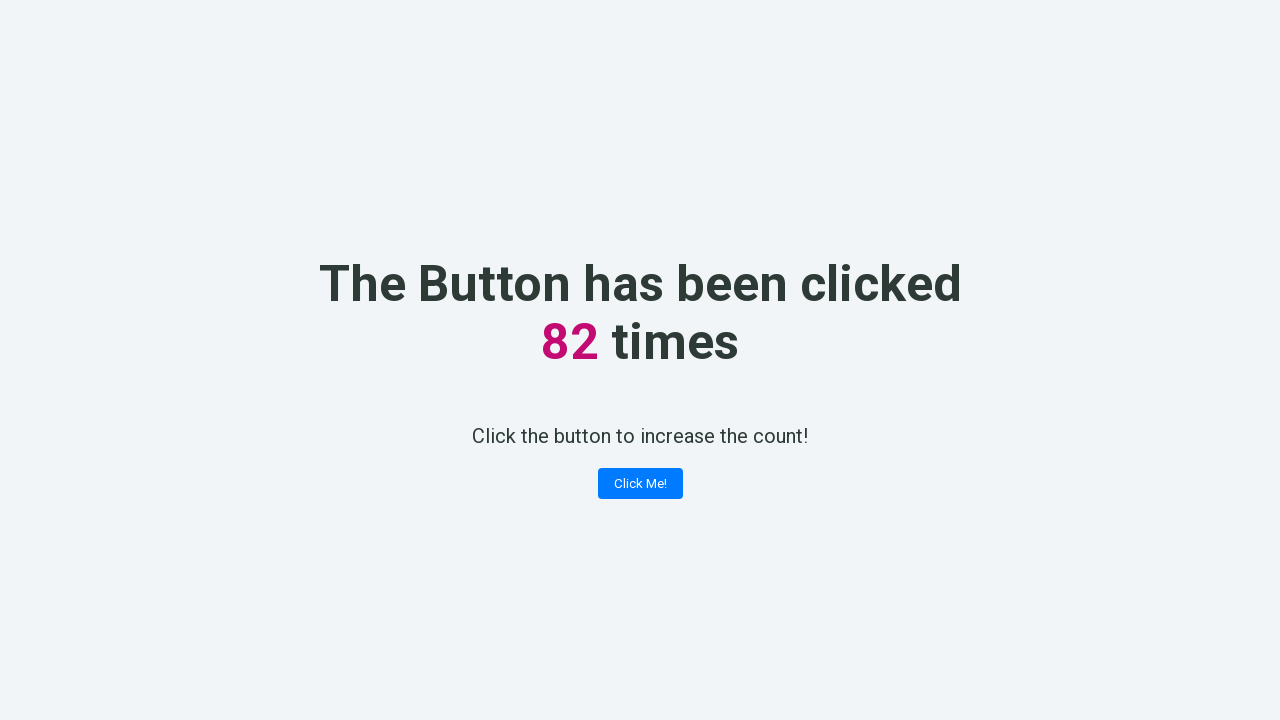

Verified counter value is 82 (expected 82)
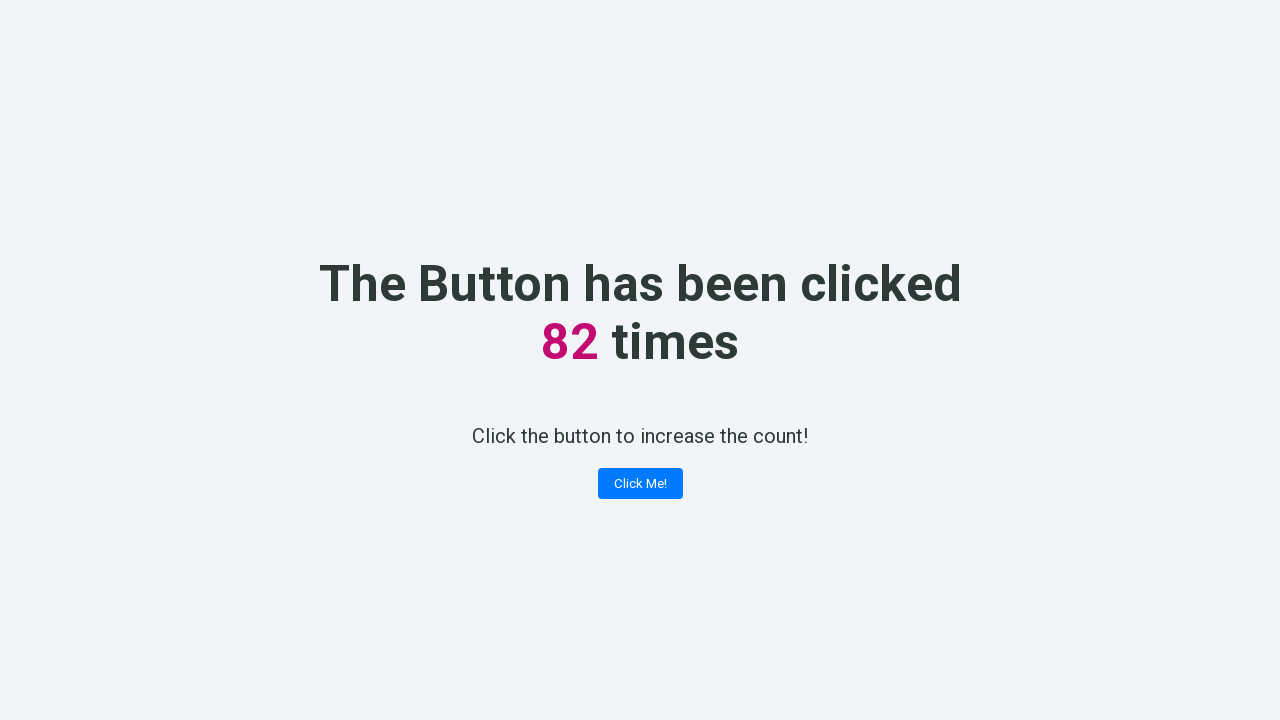

Clicked 'Click Me!' button (iteration 83/100) at (640, 484) on xpath=//button[contains(text(), 'Click Me!')]
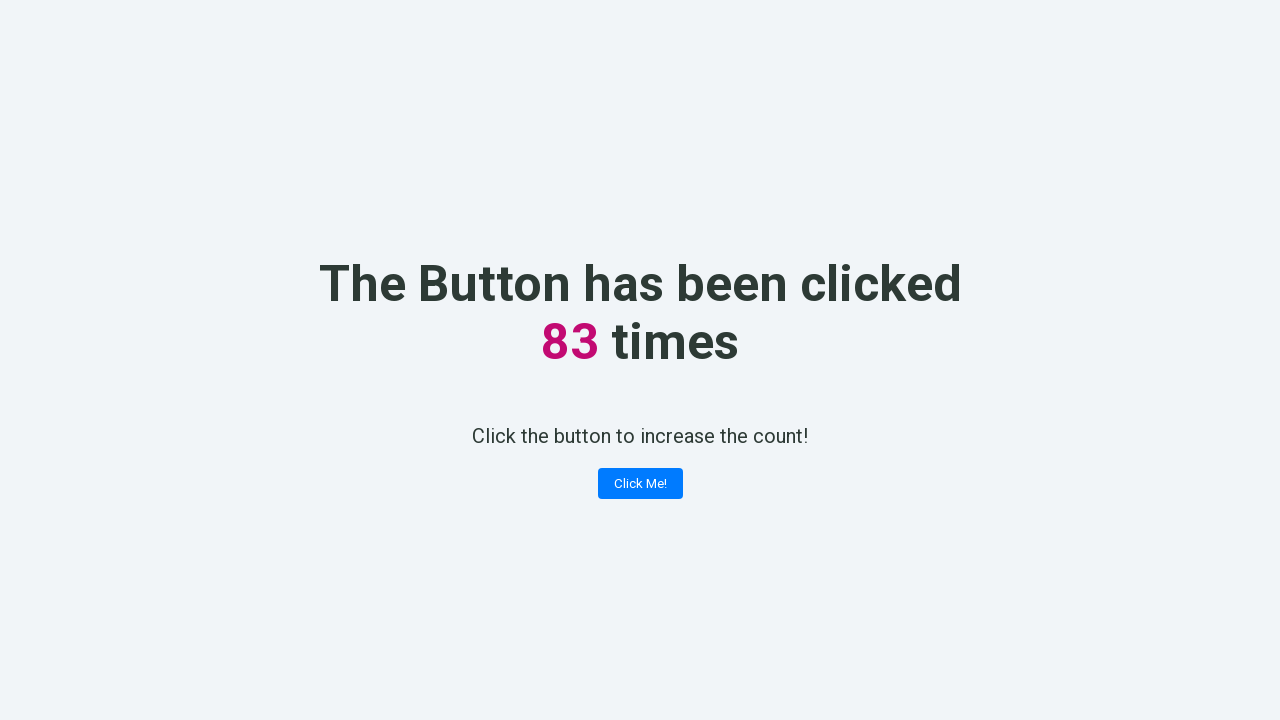

Verified counter value is 83 (expected 83)
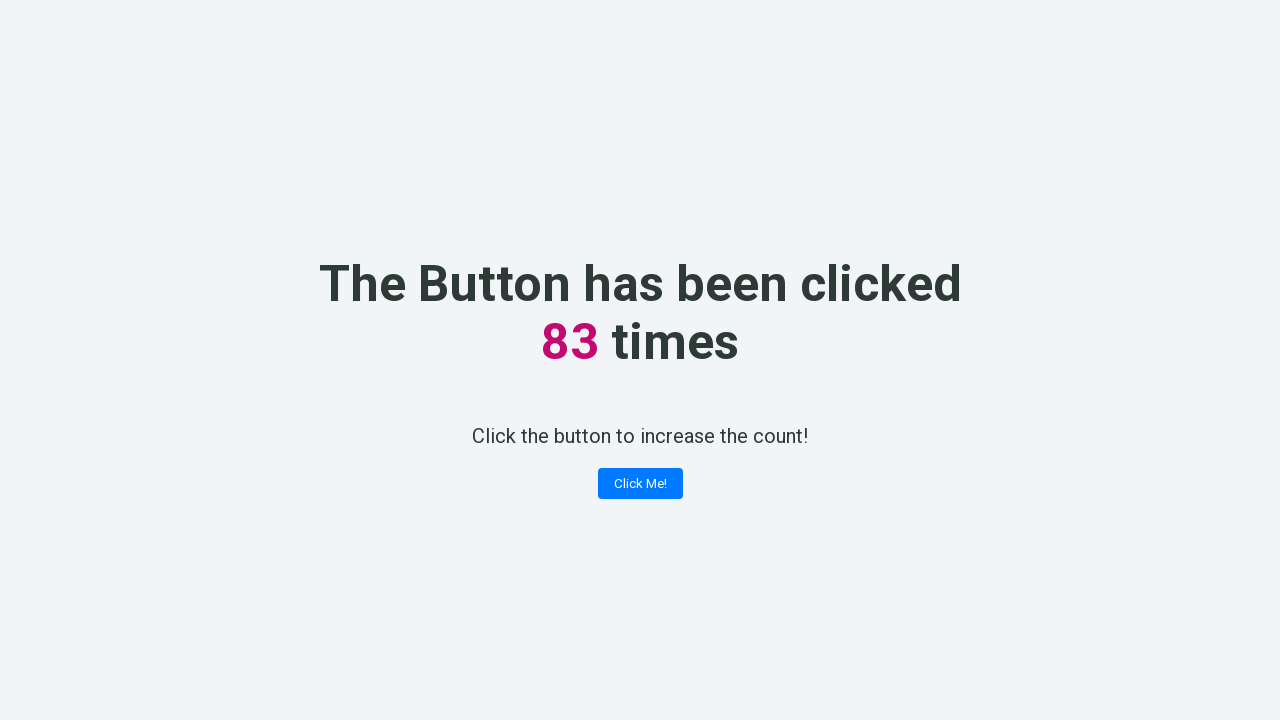

Clicked 'Click Me!' button (iteration 84/100) at (640, 484) on xpath=//button[contains(text(), 'Click Me!')]
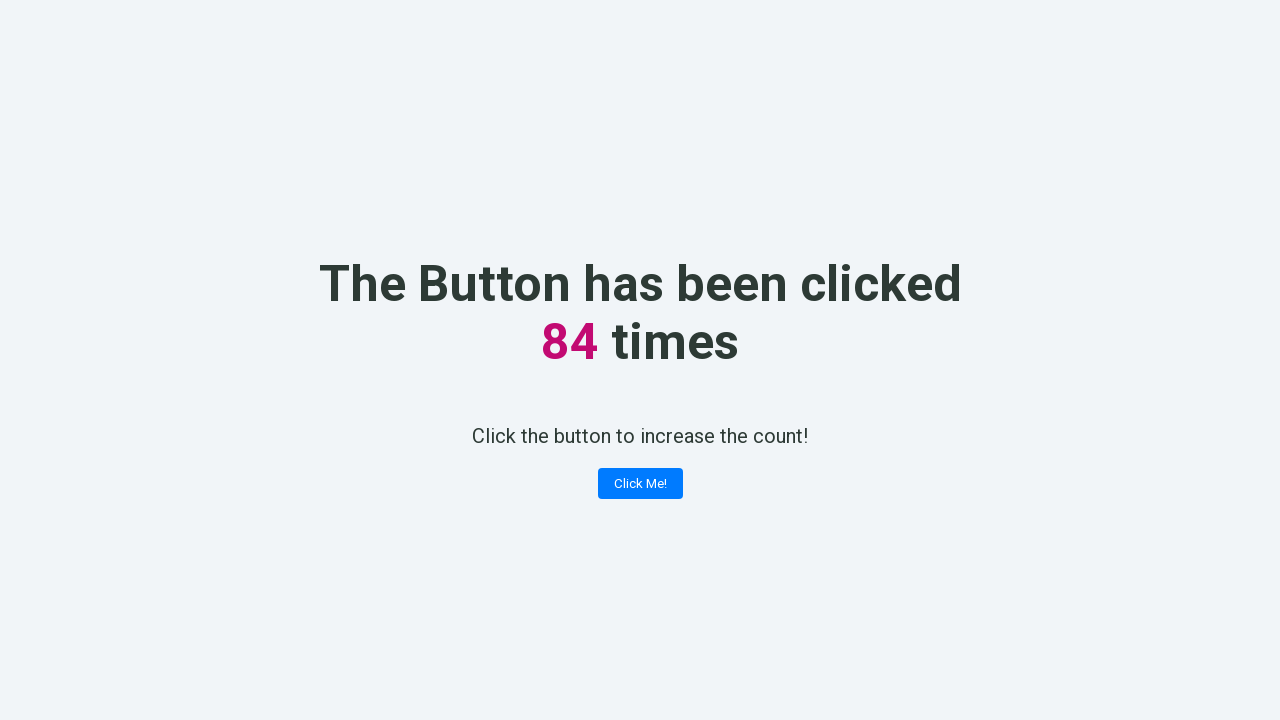

Verified counter value is 84 (expected 84)
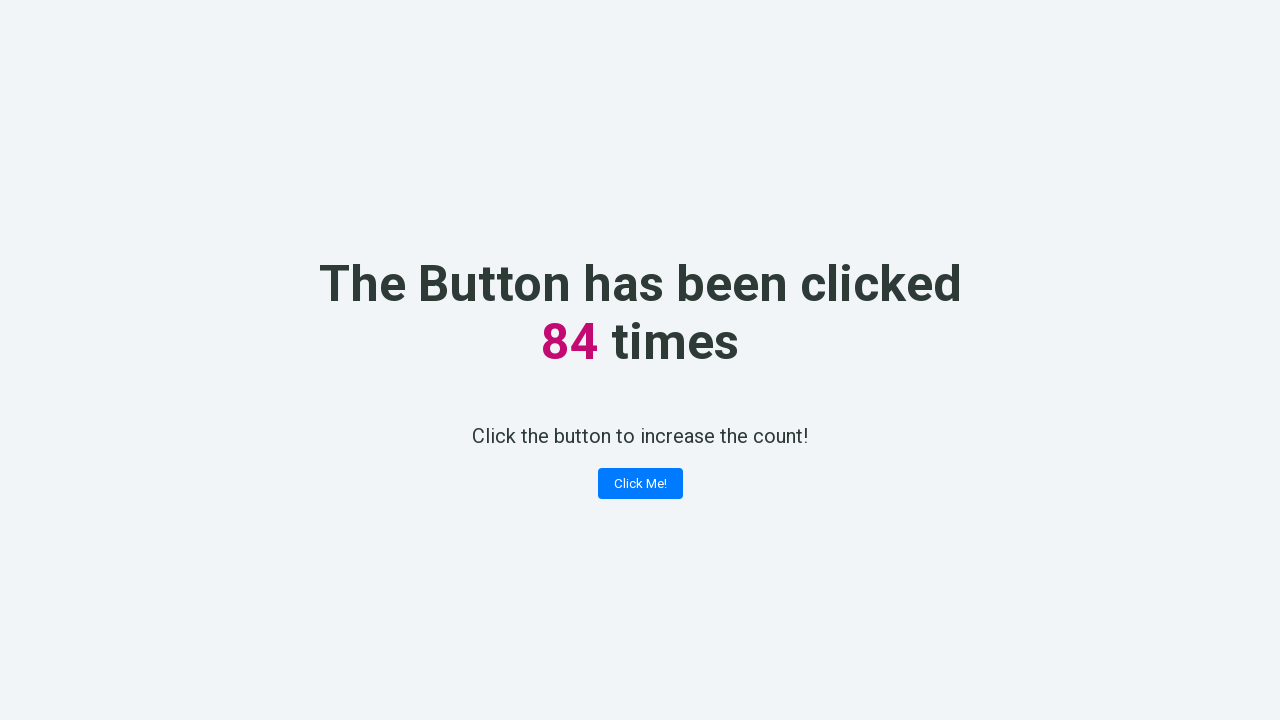

Clicked 'Click Me!' button (iteration 85/100) at (640, 484) on xpath=//button[contains(text(), 'Click Me!')]
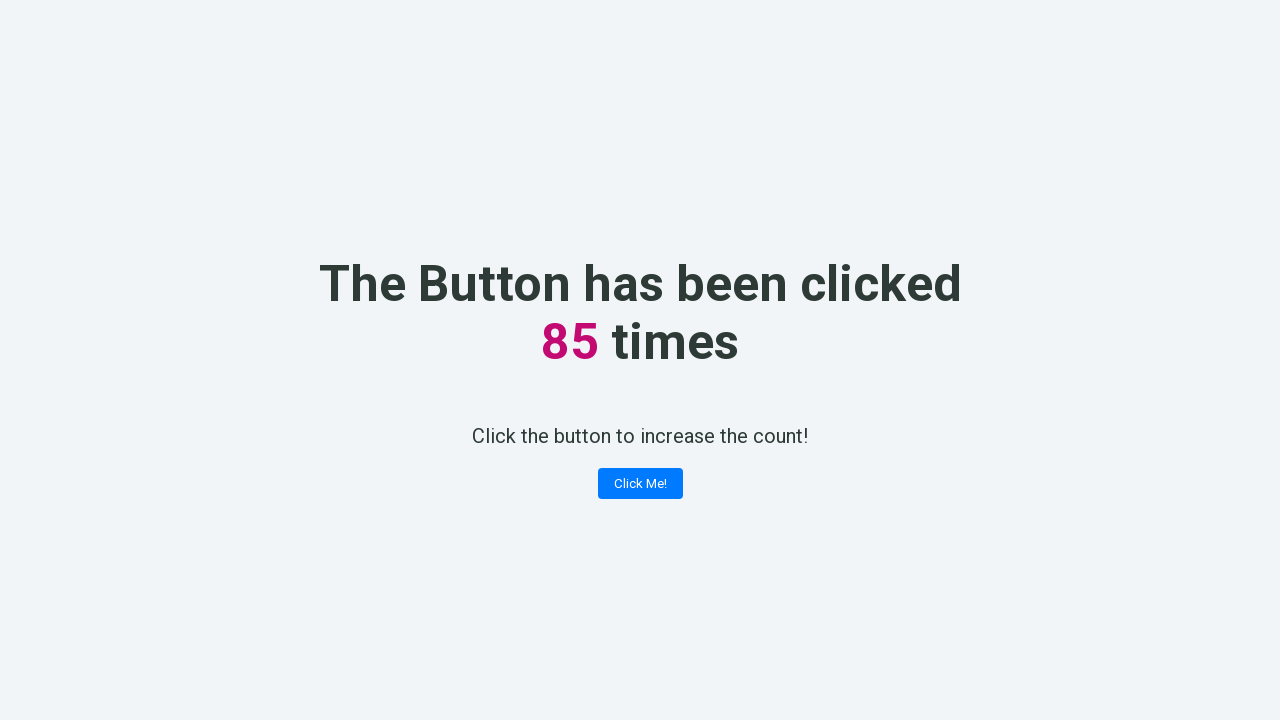

Verified counter value is 85 (expected 85)
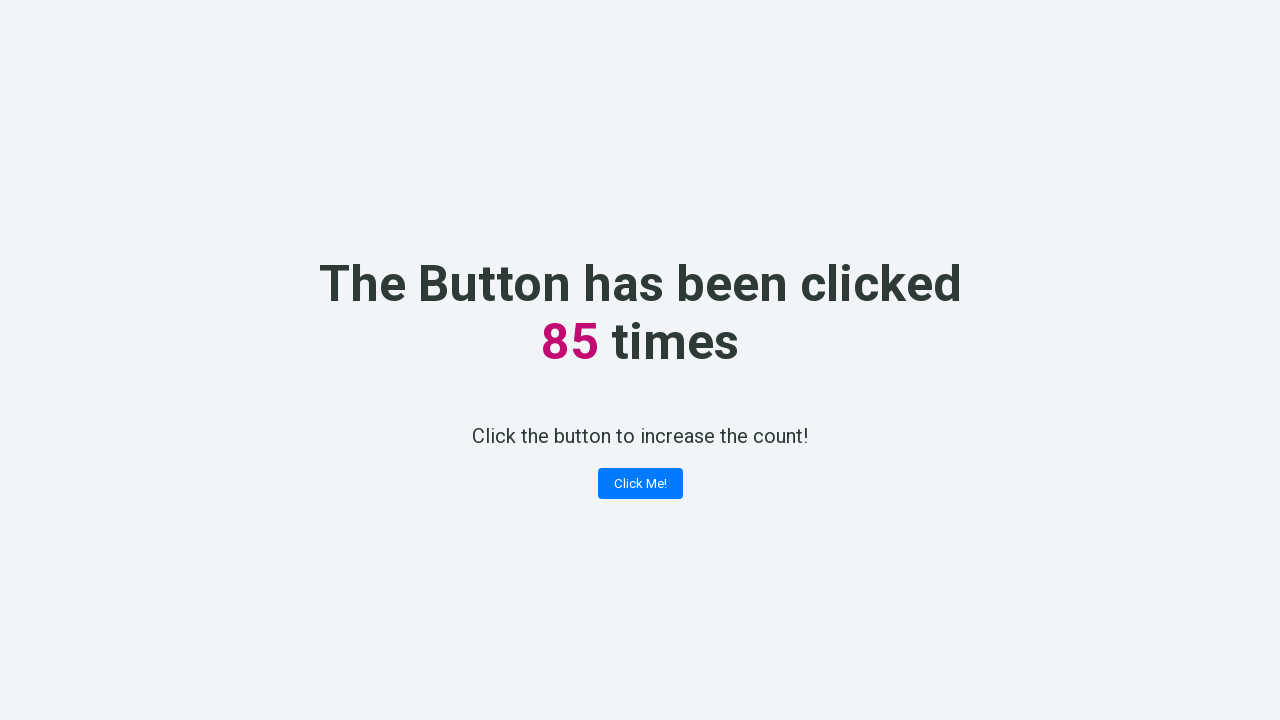

Clicked 'Click Me!' button (iteration 86/100) at (640, 484) on xpath=//button[contains(text(), 'Click Me!')]
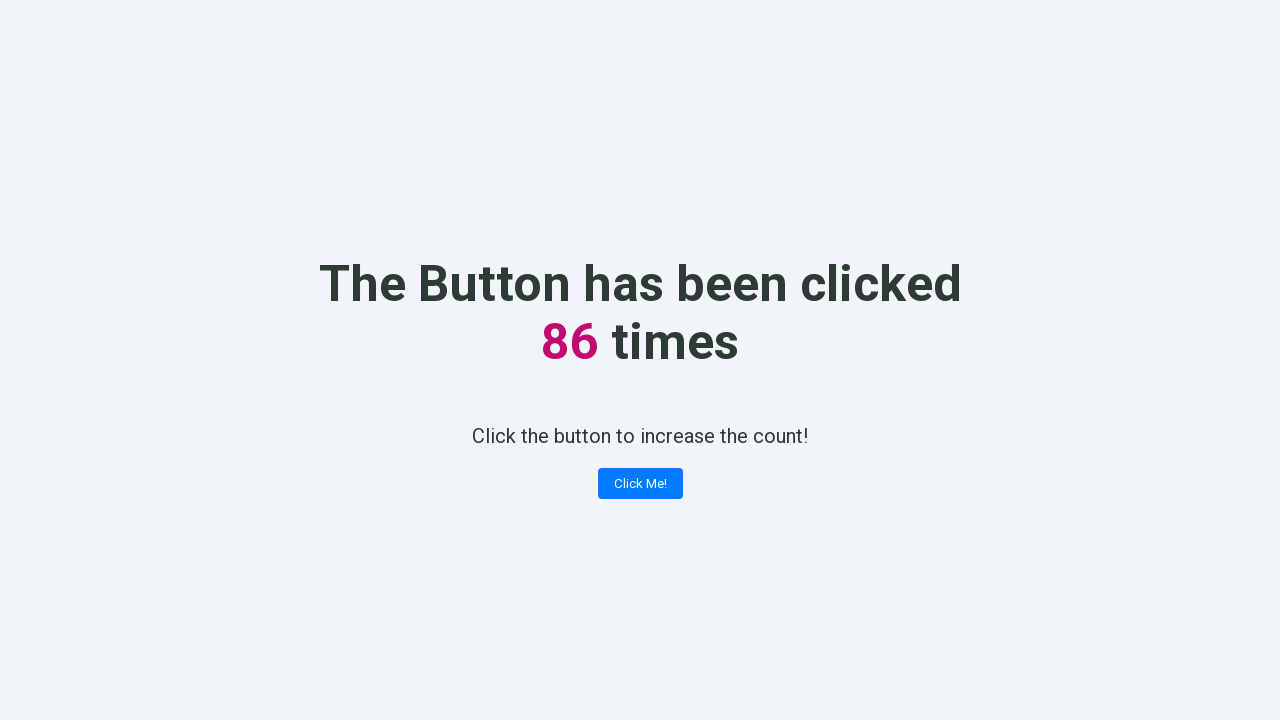

Verified counter value is 86 (expected 86)
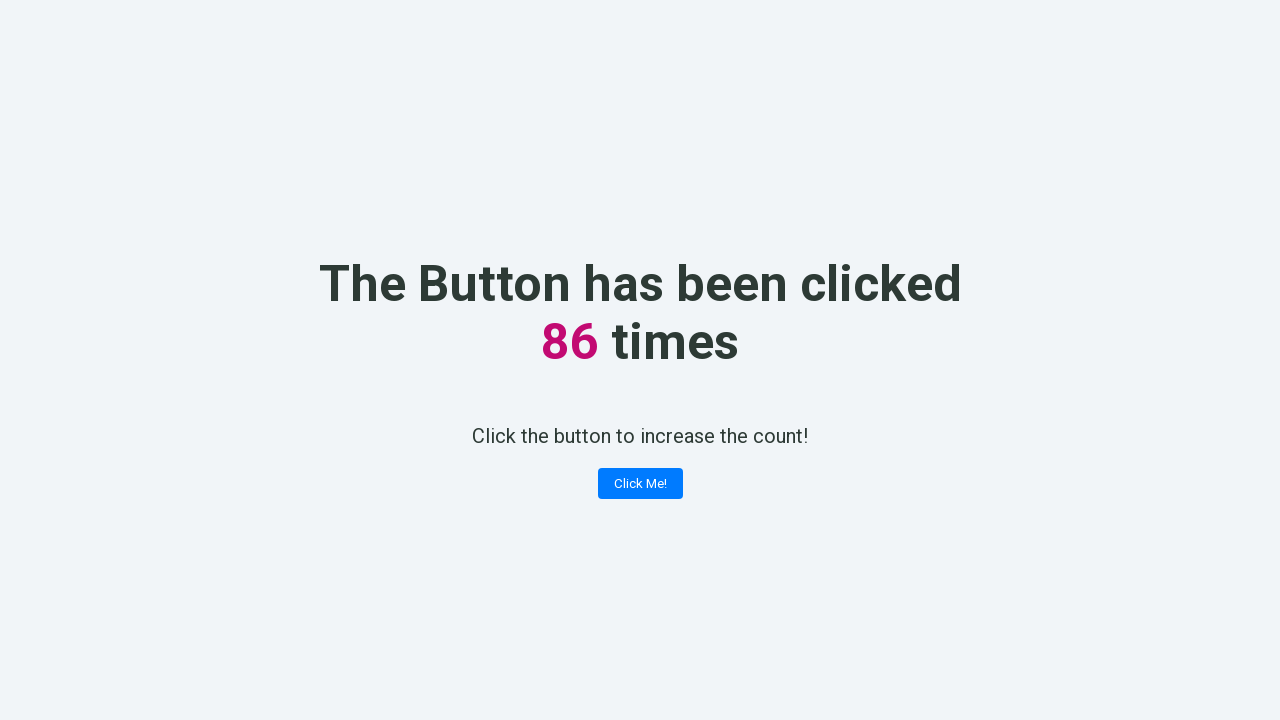

Clicked 'Click Me!' button (iteration 87/100) at (640, 484) on xpath=//button[contains(text(), 'Click Me!')]
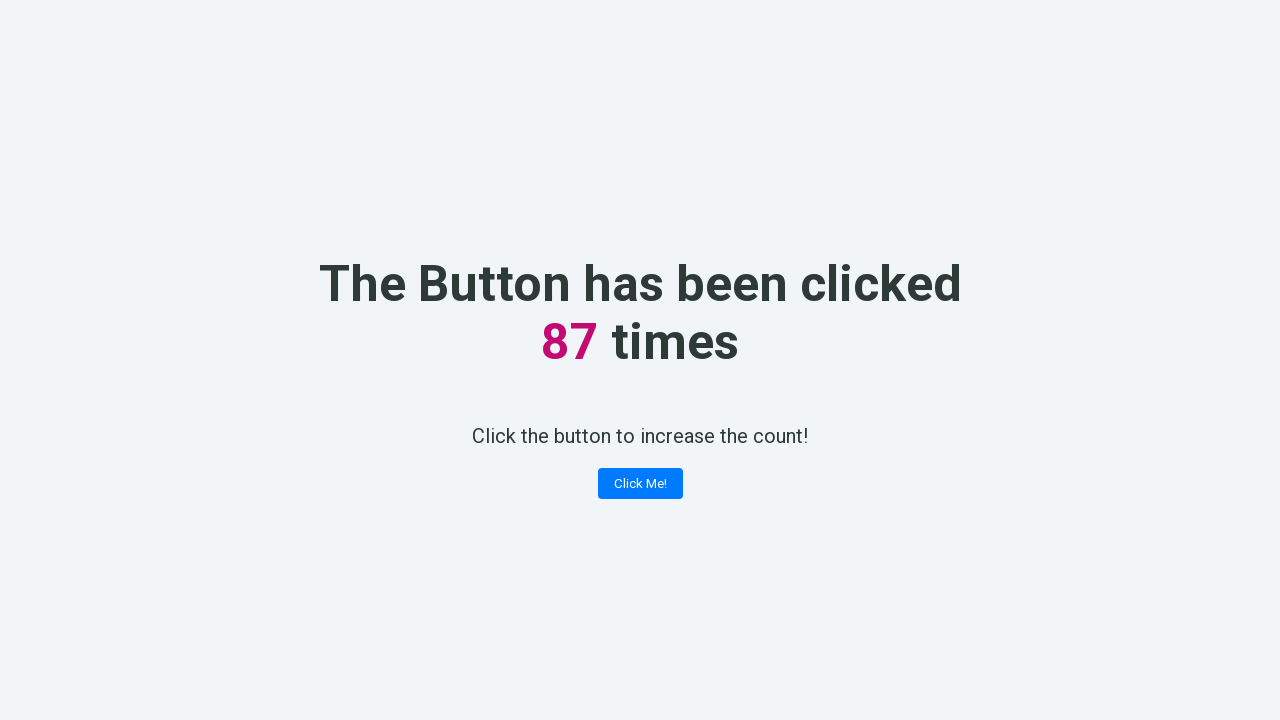

Verified counter value is 87 (expected 87)
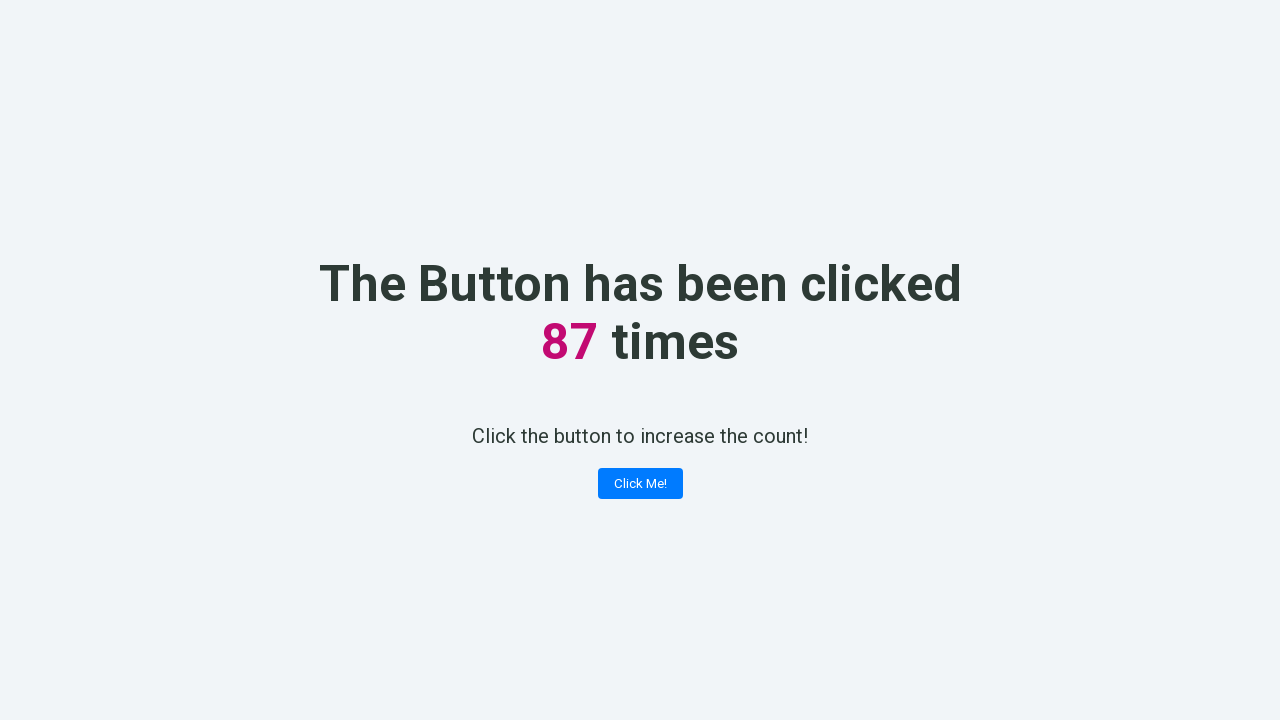

Clicked 'Click Me!' button (iteration 88/100) at (640, 484) on xpath=//button[contains(text(), 'Click Me!')]
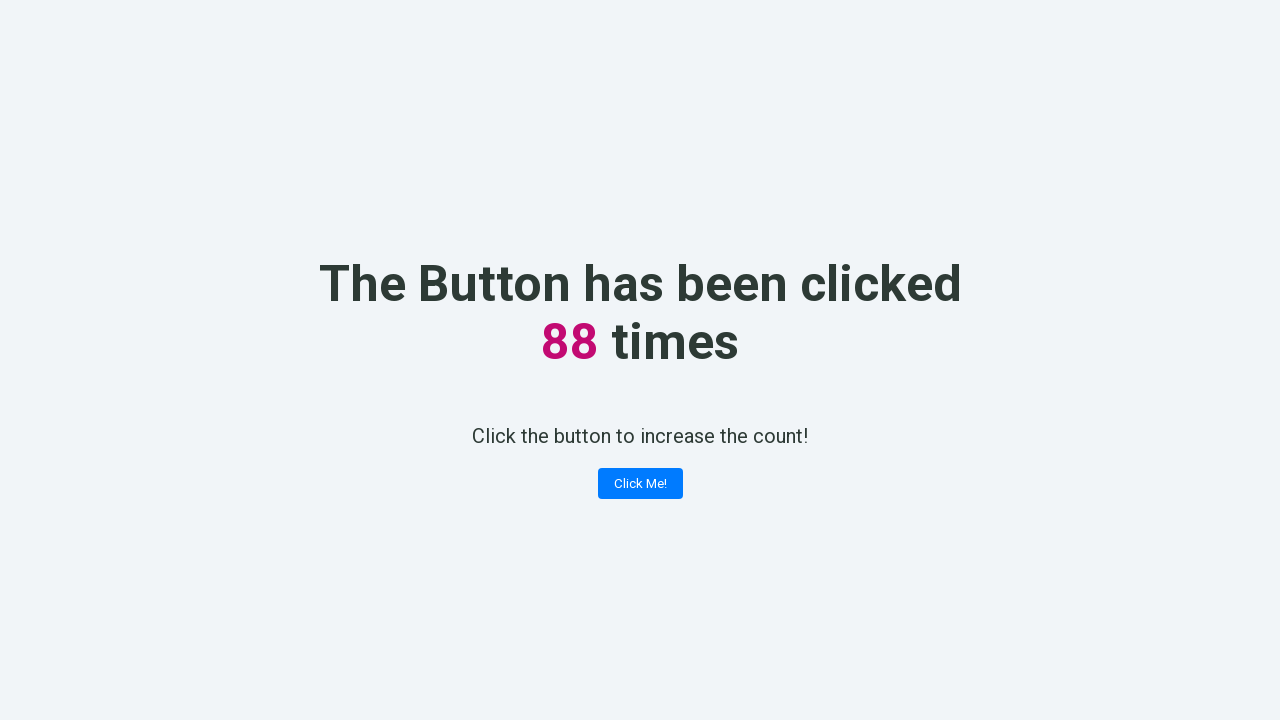

Verified counter value is 88 (expected 88)
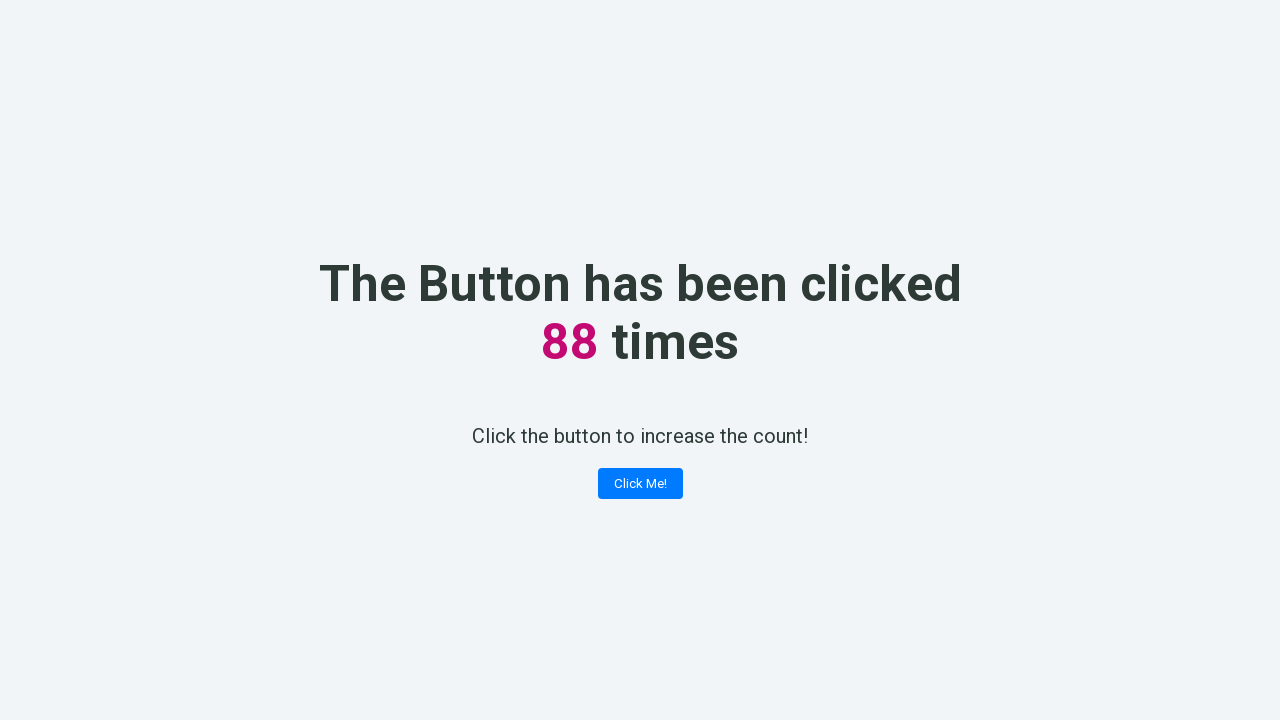

Clicked 'Click Me!' button (iteration 89/100) at (640, 484) on xpath=//button[contains(text(), 'Click Me!')]
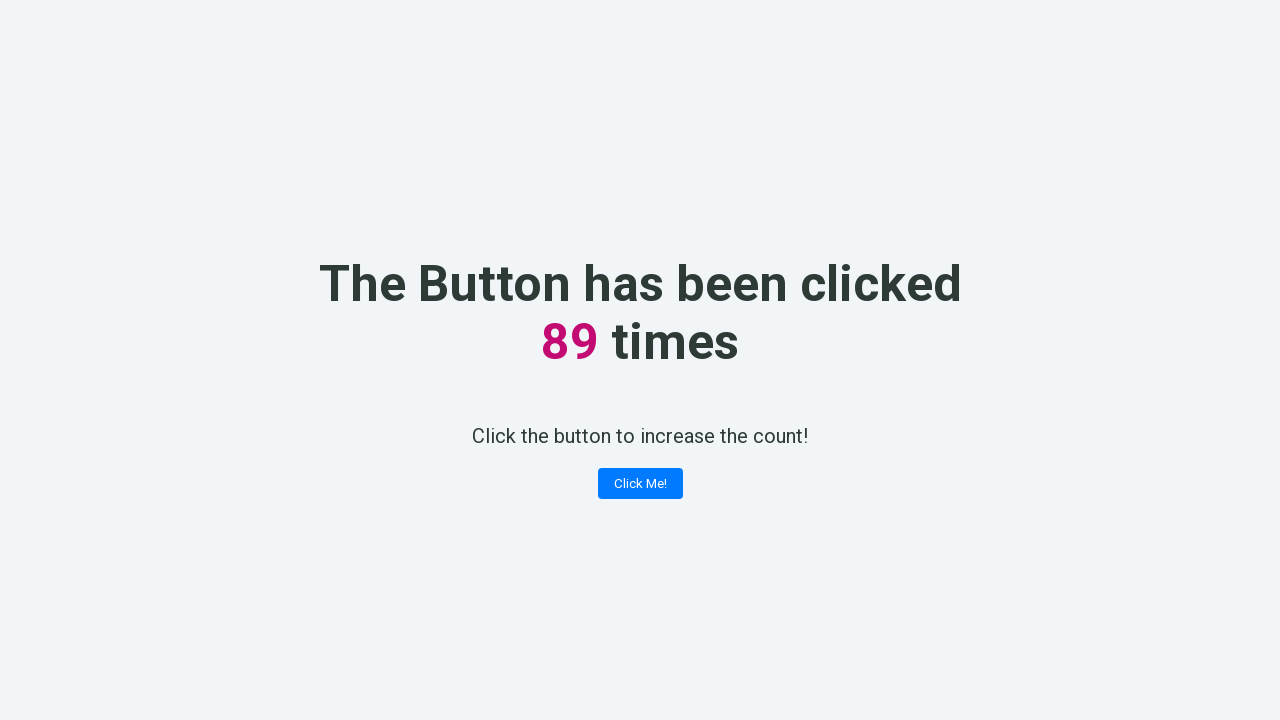

Verified counter value is 89 (expected 89)
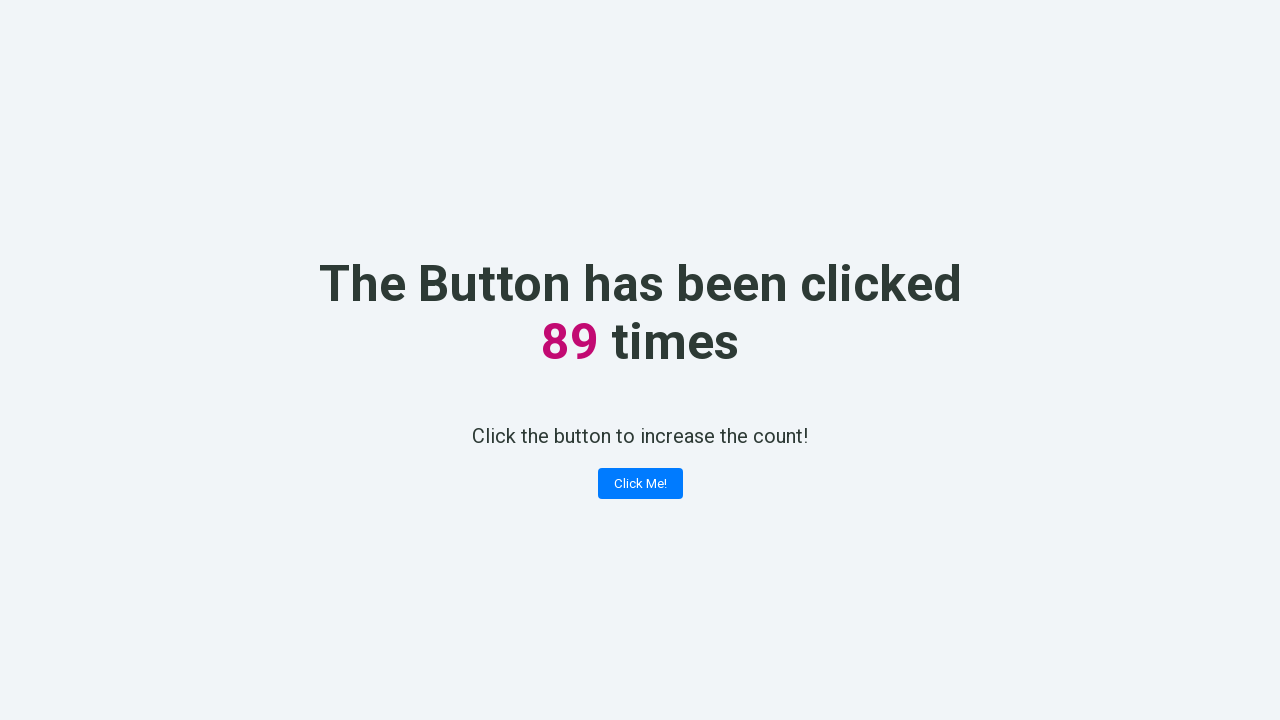

Clicked 'Click Me!' button (iteration 90/100) at (640, 484) on xpath=//button[contains(text(), 'Click Me!')]
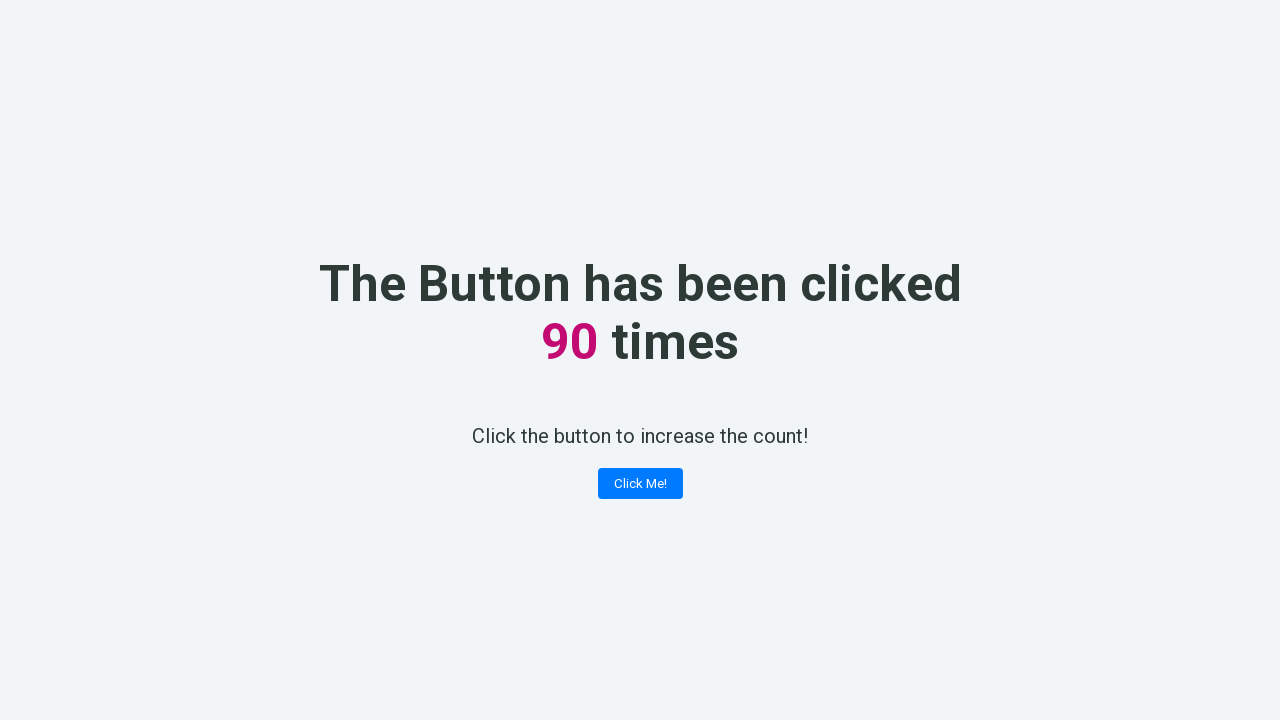

Verified counter value is 90 (expected 90)
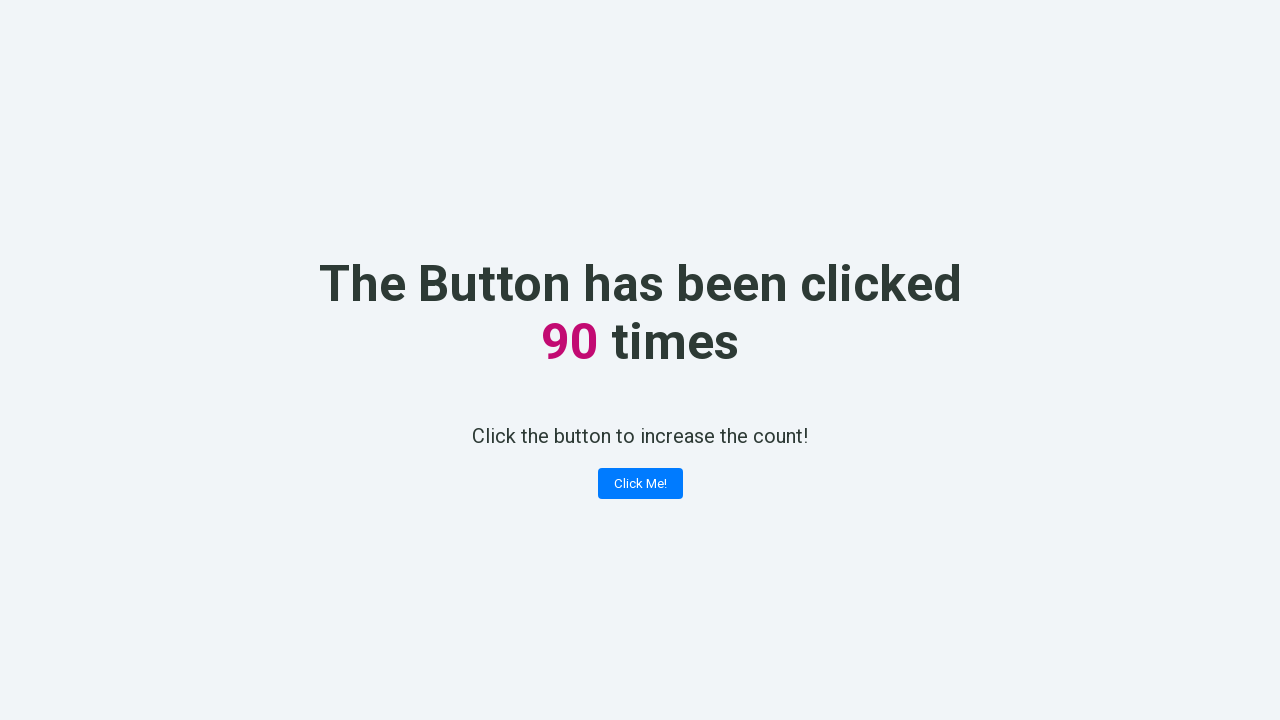

Clicked 'Click Me!' button (iteration 91/100) at (640, 484) on xpath=//button[contains(text(), 'Click Me!')]
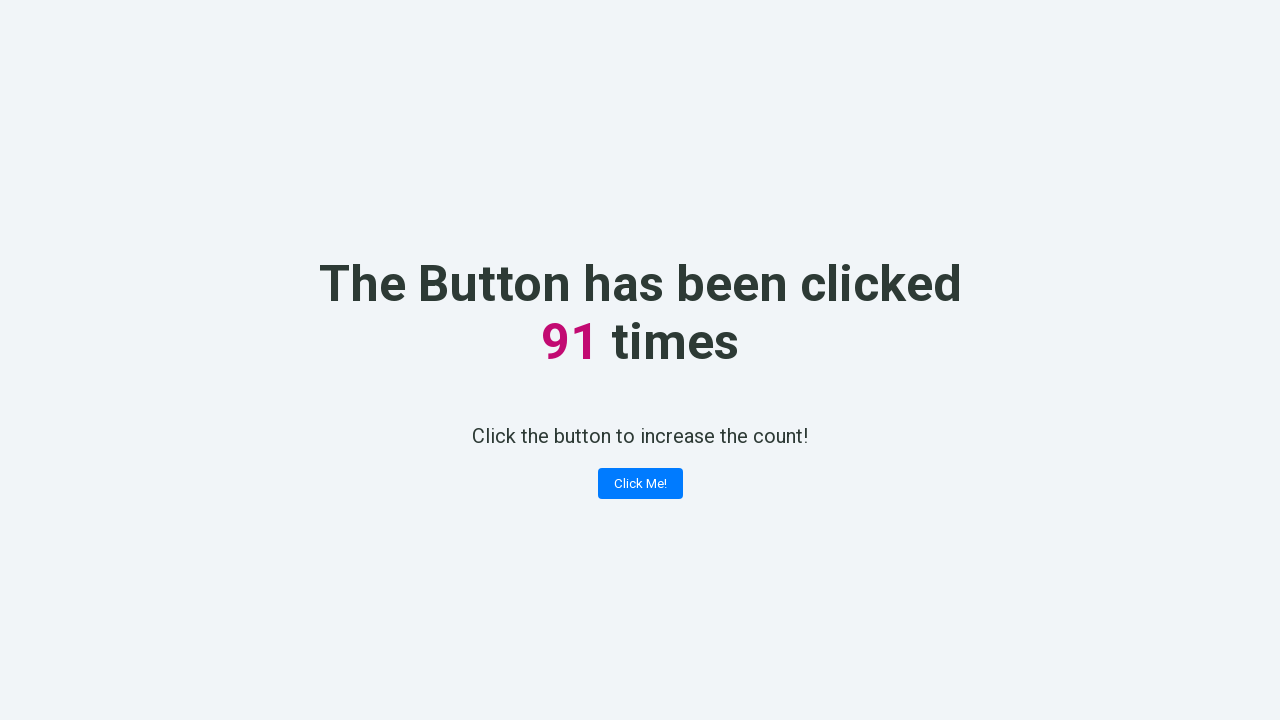

Verified counter value is 91 (expected 91)
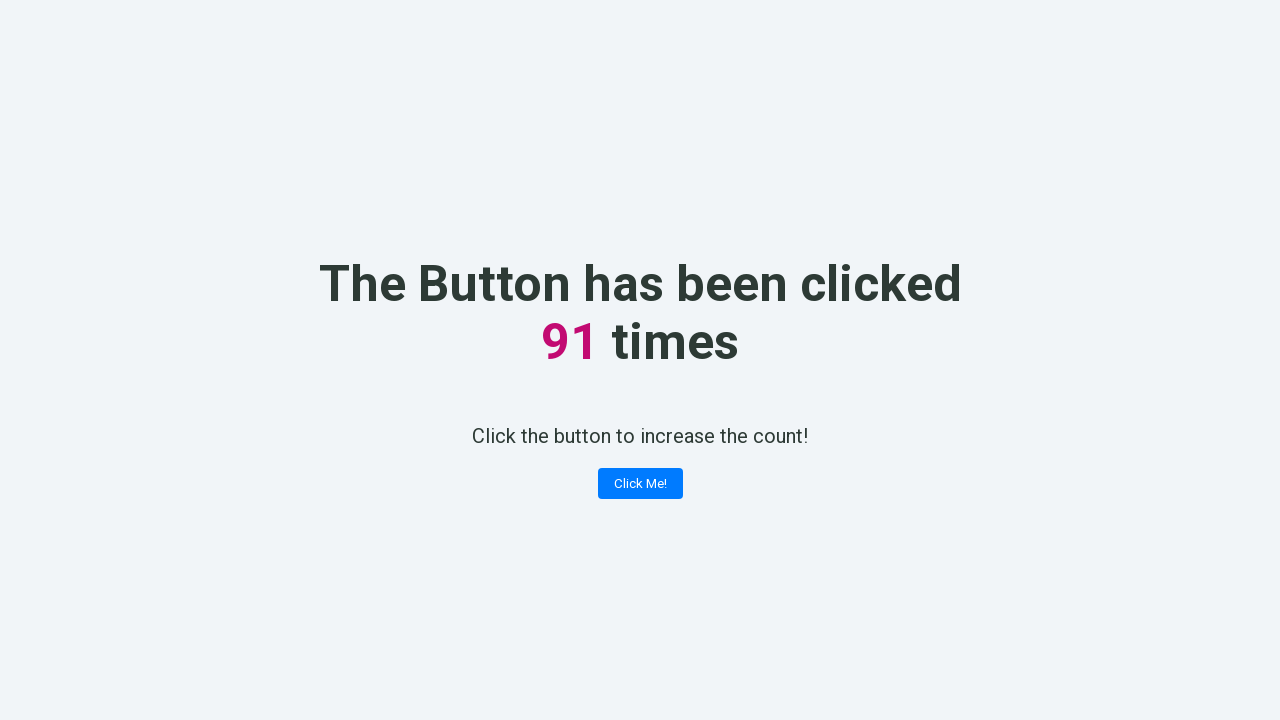

Clicked 'Click Me!' button (iteration 92/100) at (640, 484) on xpath=//button[contains(text(), 'Click Me!')]
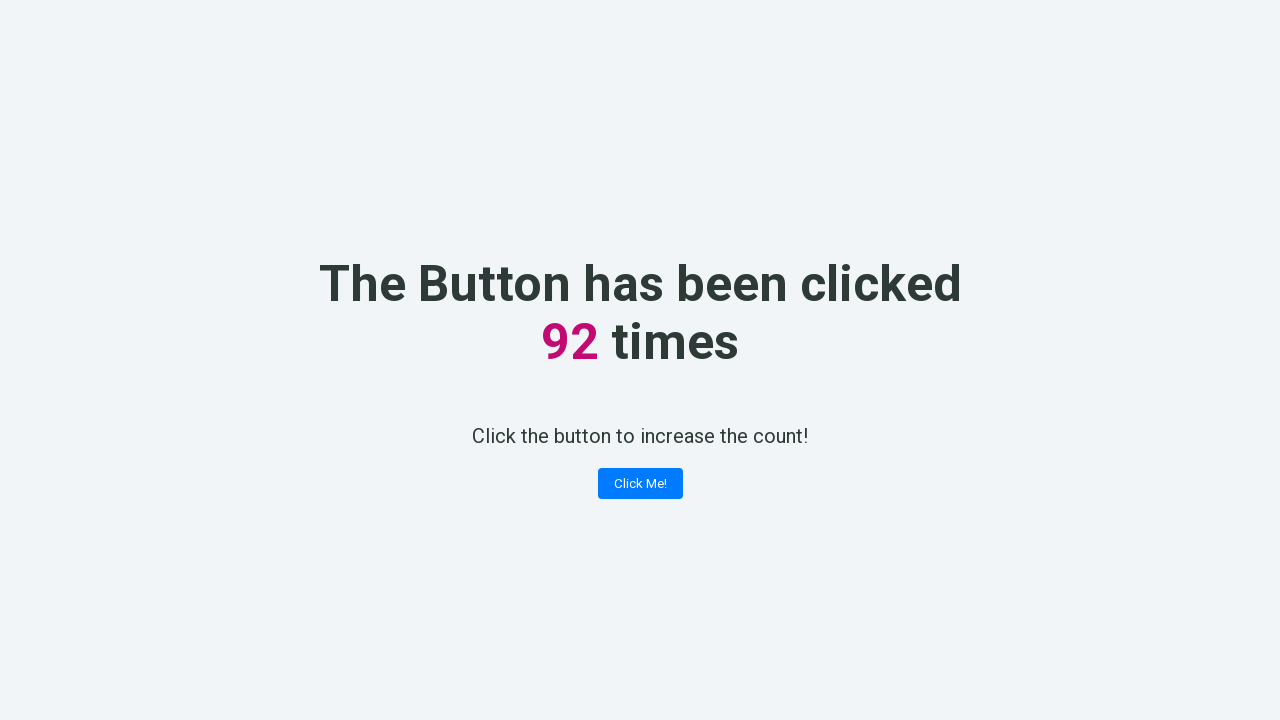

Verified counter value is 92 (expected 92)
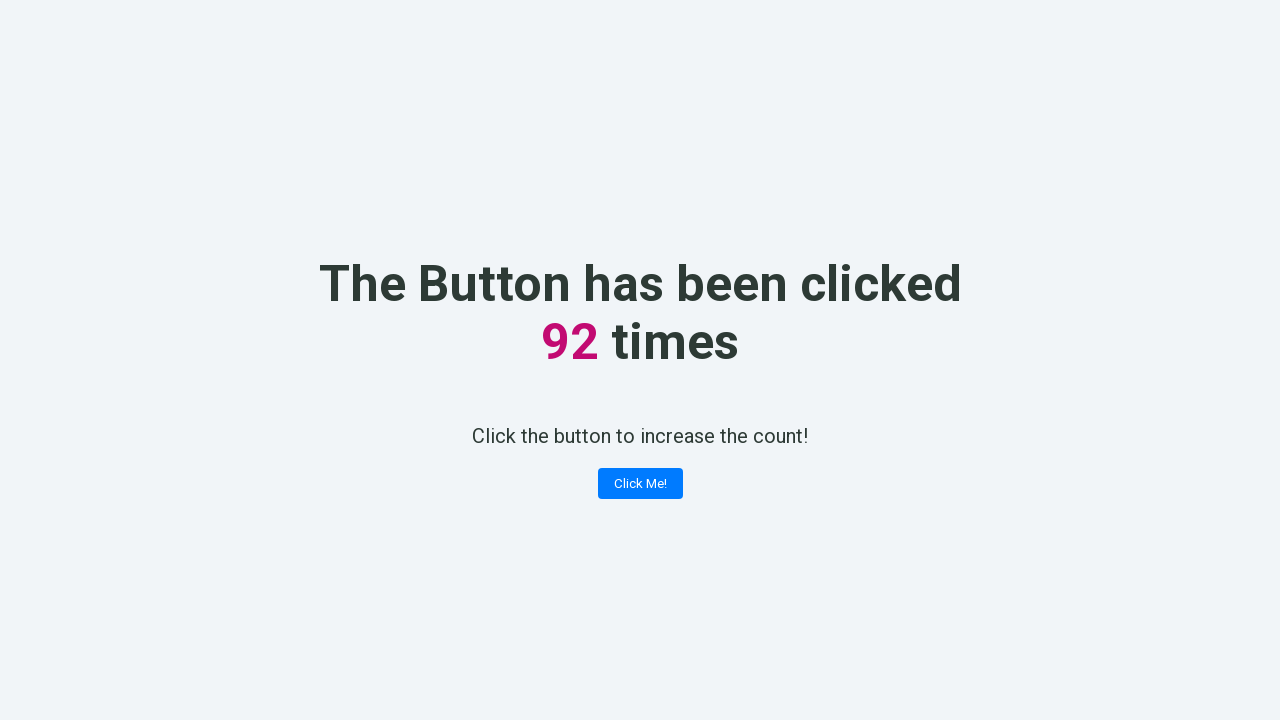

Clicked 'Click Me!' button (iteration 93/100) at (640, 484) on xpath=//button[contains(text(), 'Click Me!')]
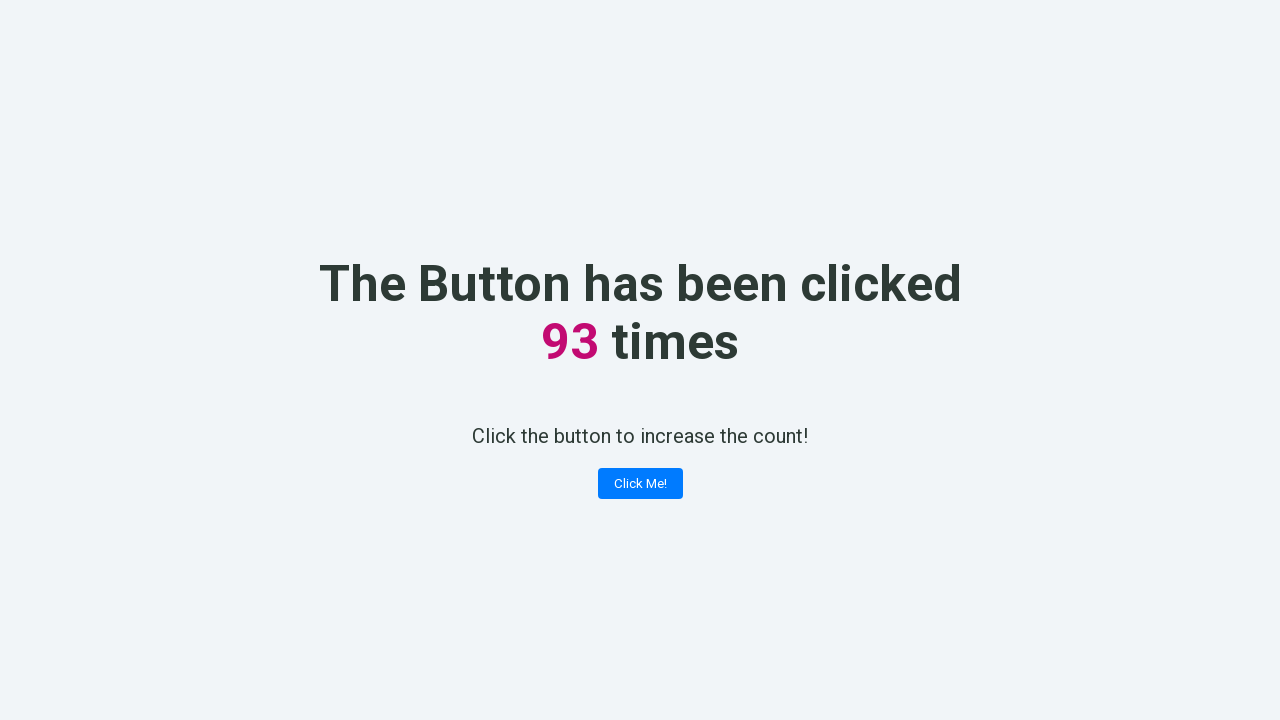

Verified counter value is 93 (expected 93)
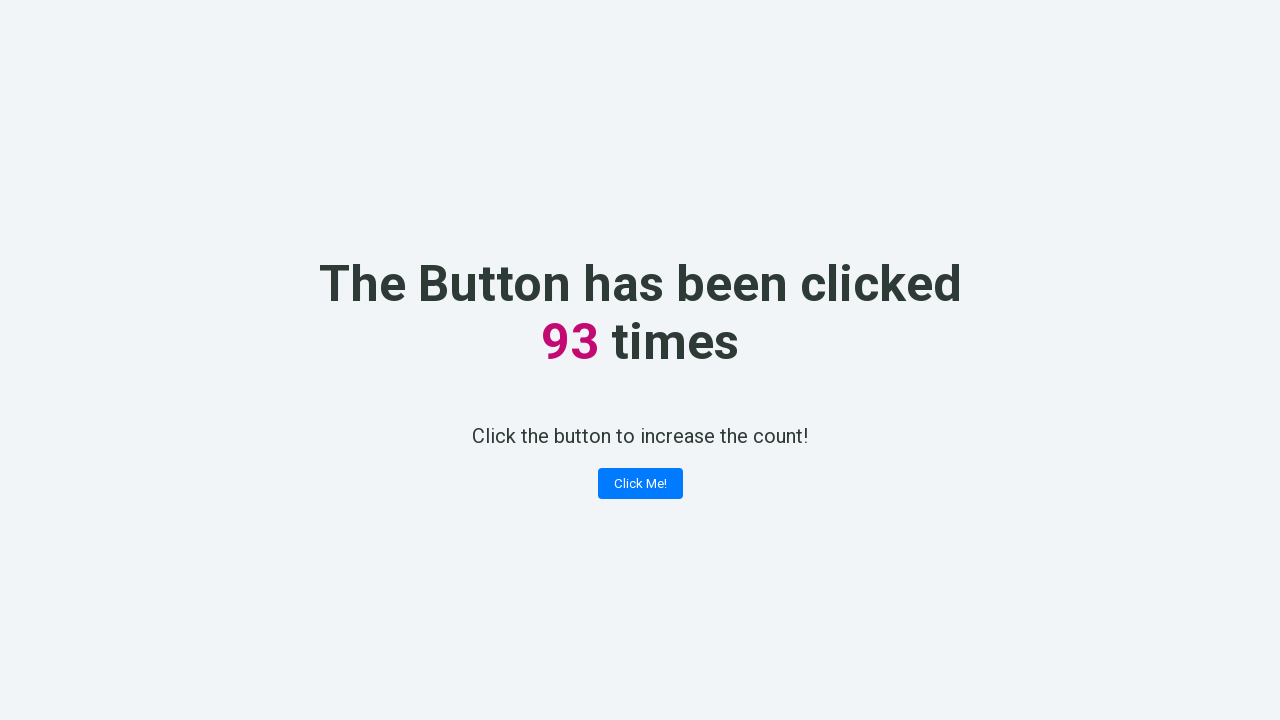

Clicked 'Click Me!' button (iteration 94/100) at (640, 484) on xpath=//button[contains(text(), 'Click Me!')]
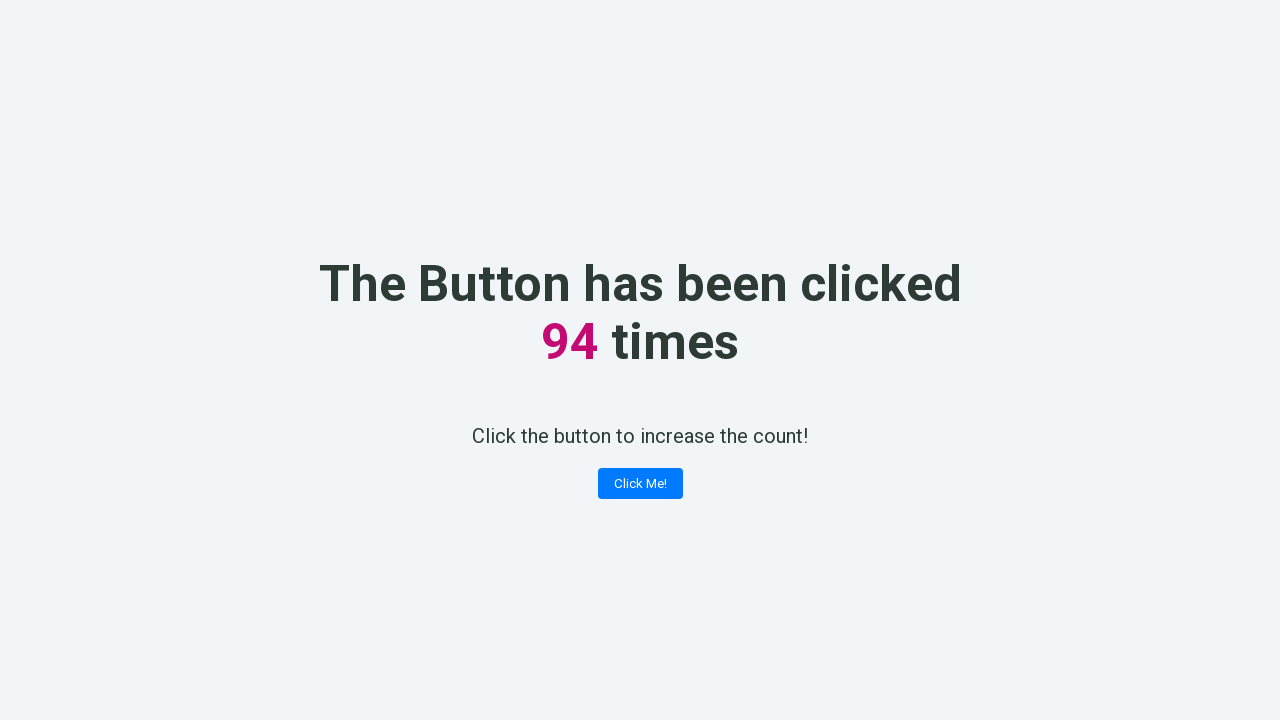

Verified counter value is 94 (expected 94)
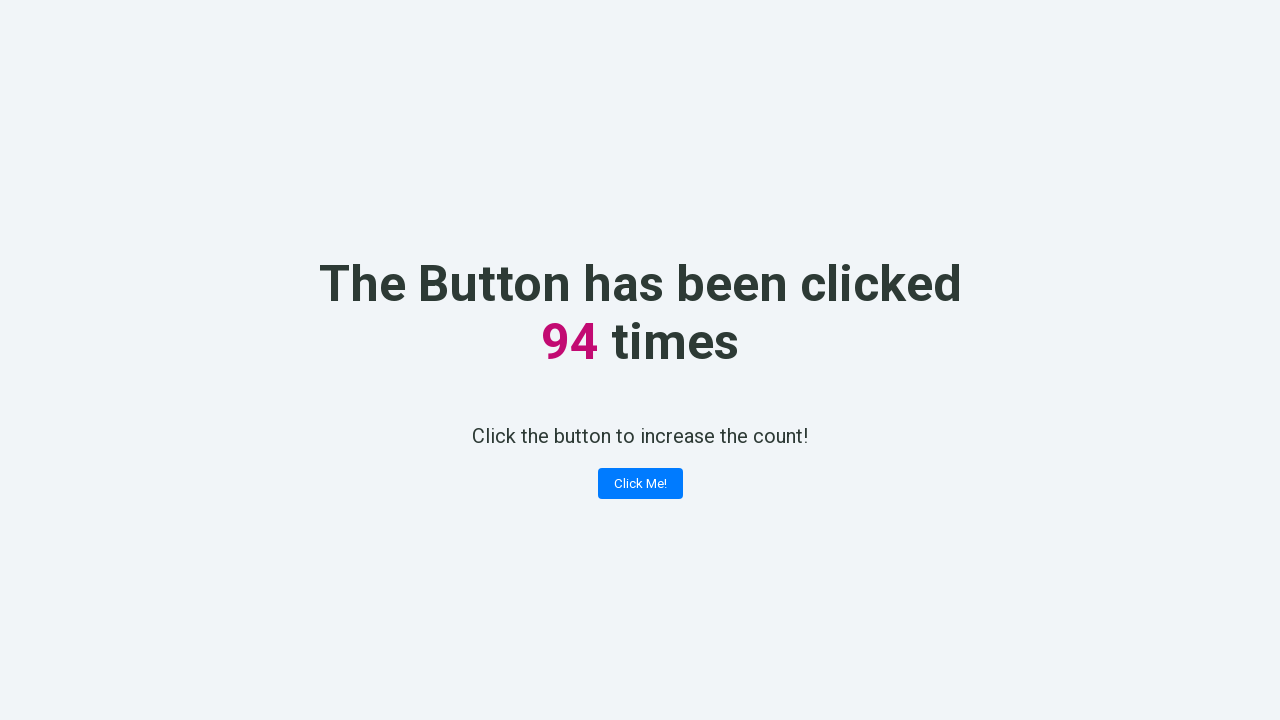

Clicked 'Click Me!' button (iteration 95/100) at (640, 484) on xpath=//button[contains(text(), 'Click Me!')]
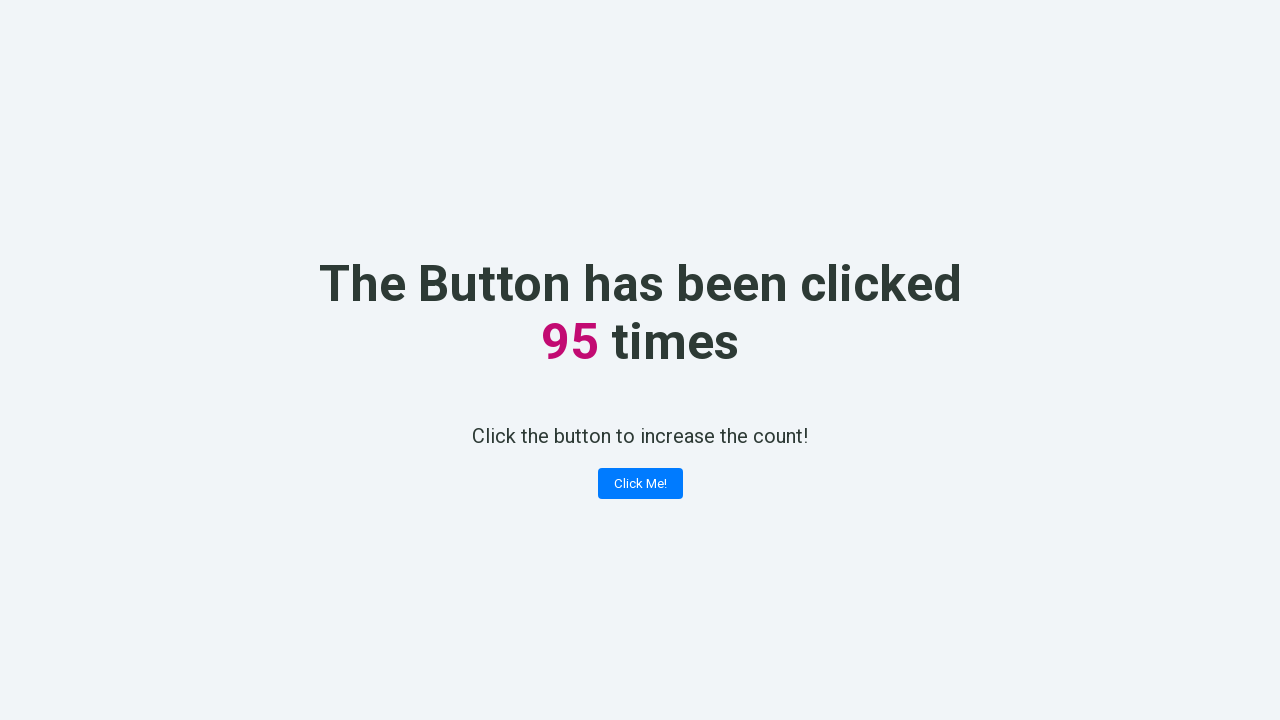

Verified counter value is 95 (expected 95)
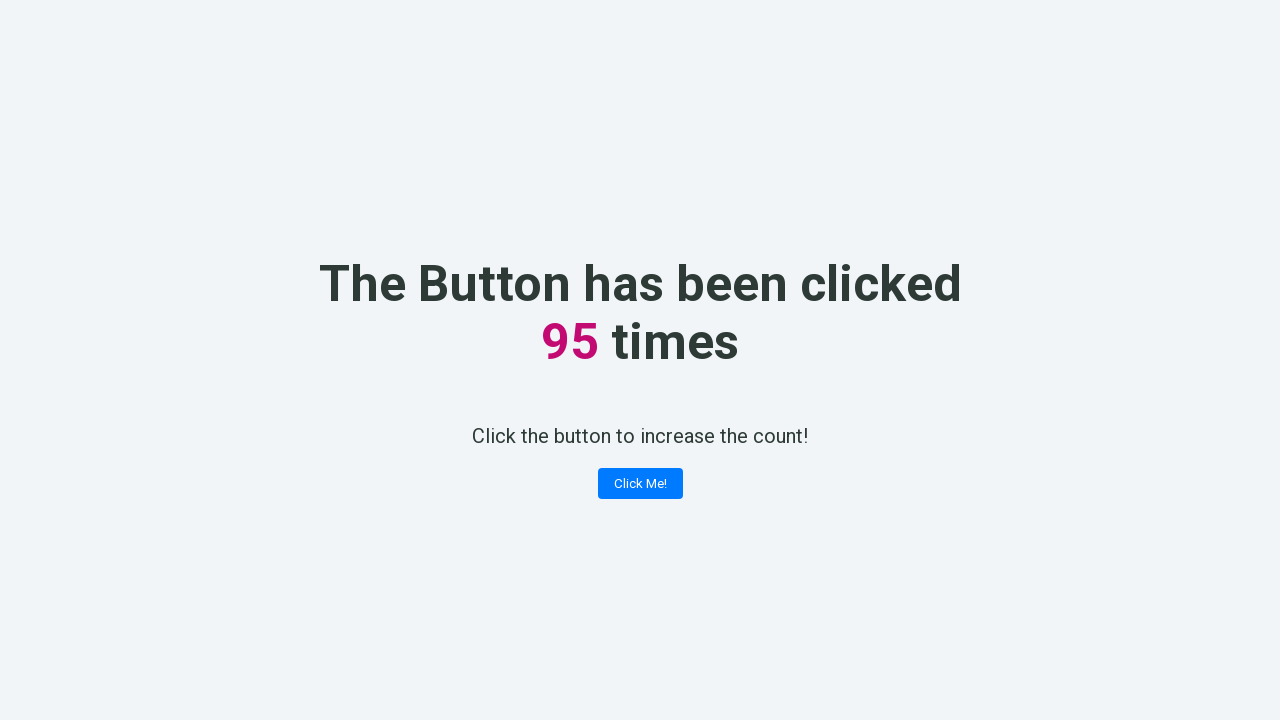

Clicked 'Click Me!' button (iteration 96/100) at (640, 484) on xpath=//button[contains(text(), 'Click Me!')]
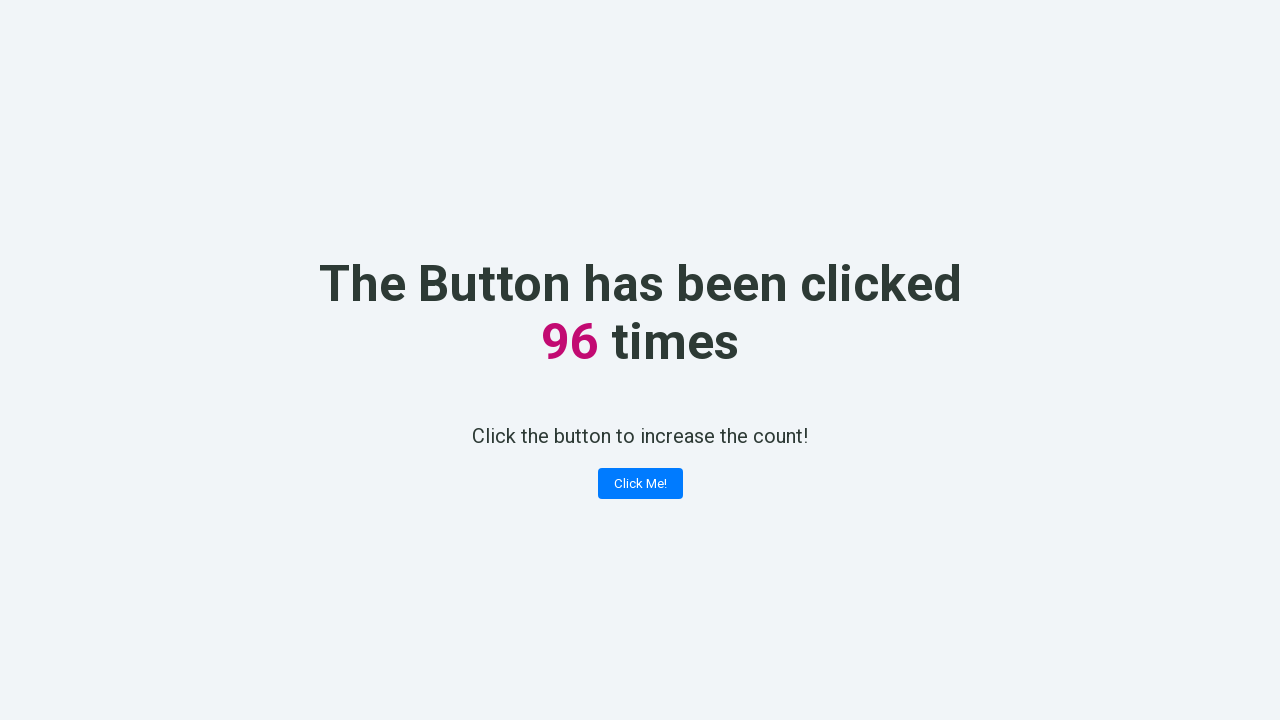

Verified counter value is 96 (expected 96)
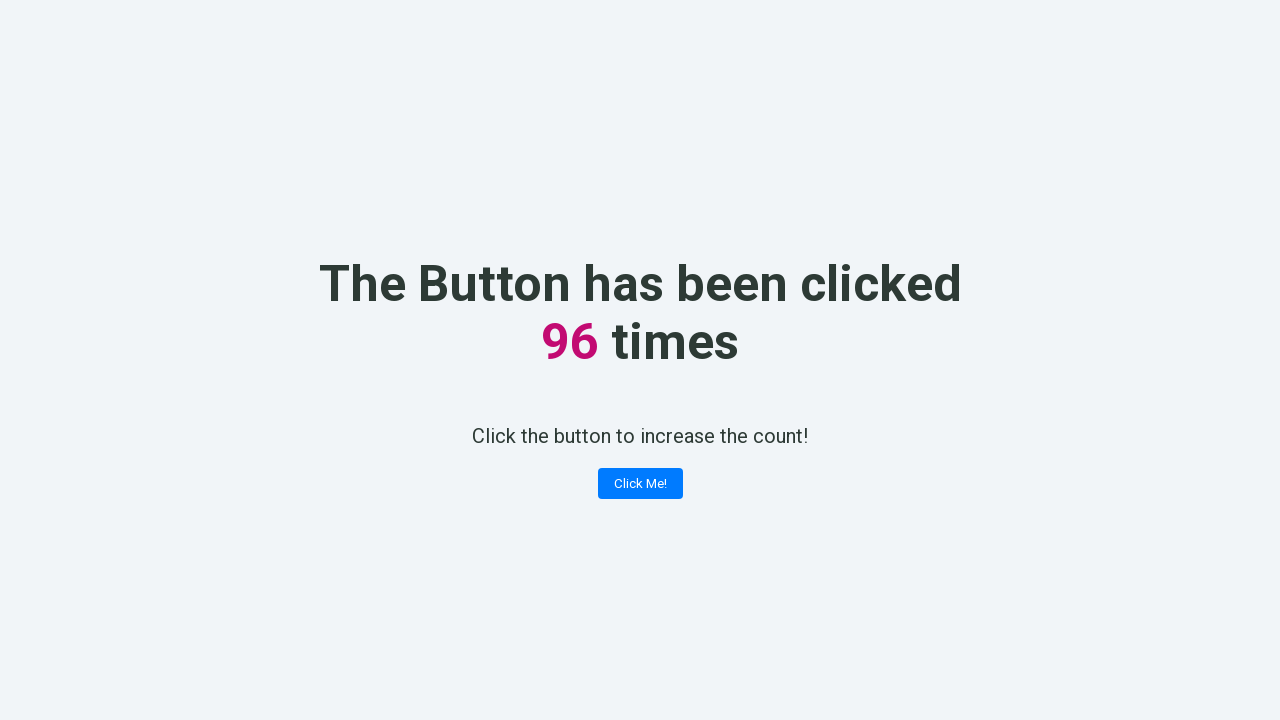

Clicked 'Click Me!' button (iteration 97/100) at (640, 484) on xpath=//button[contains(text(), 'Click Me!')]
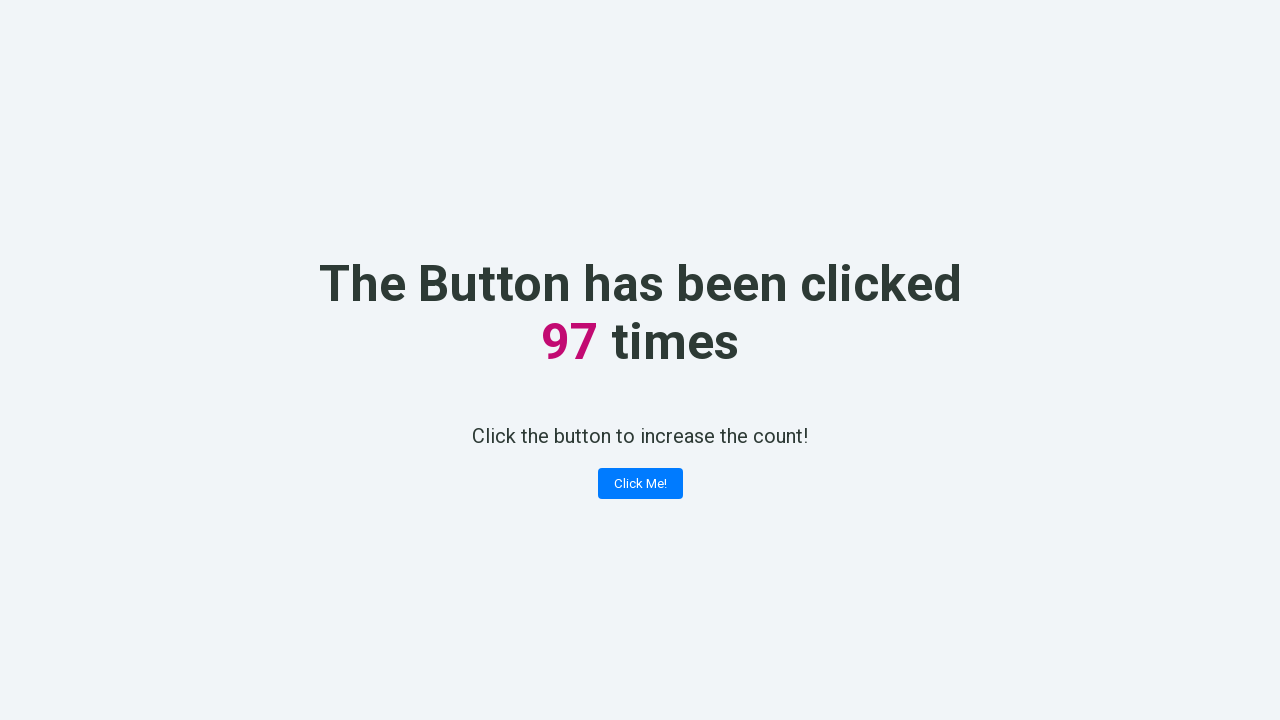

Verified counter value is 97 (expected 97)
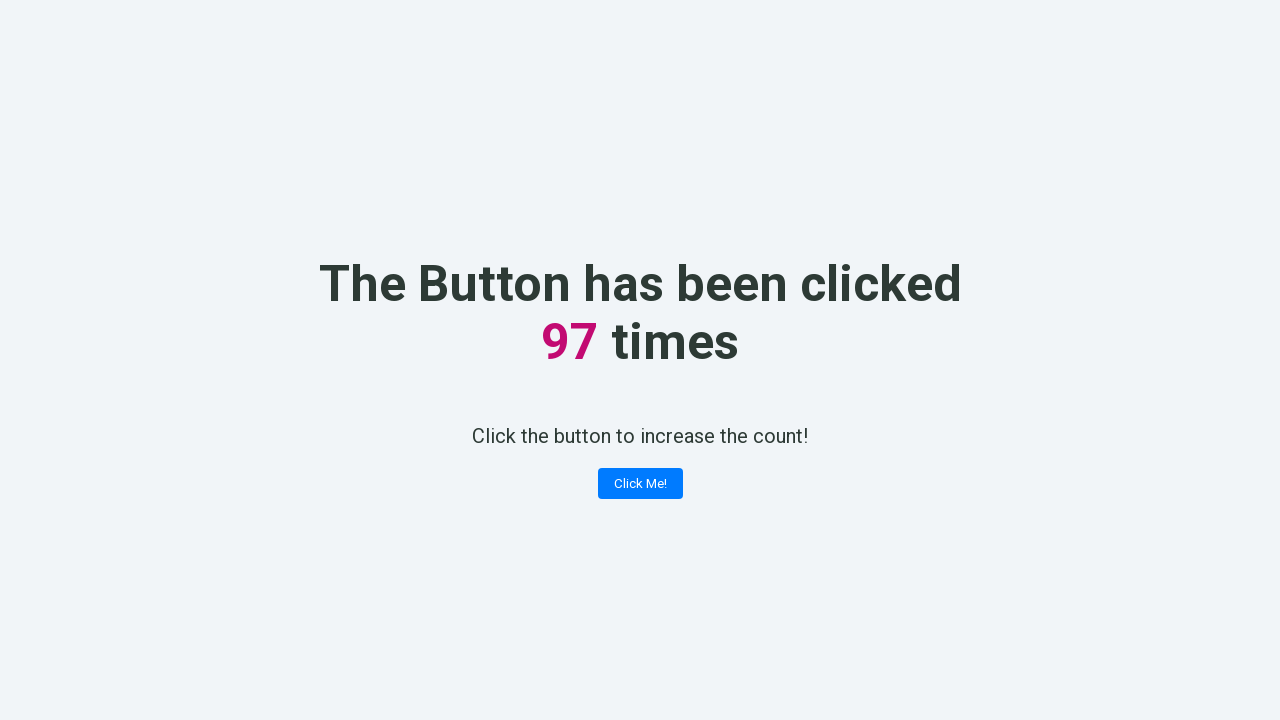

Clicked 'Click Me!' button (iteration 98/100) at (640, 484) on xpath=//button[contains(text(), 'Click Me!')]
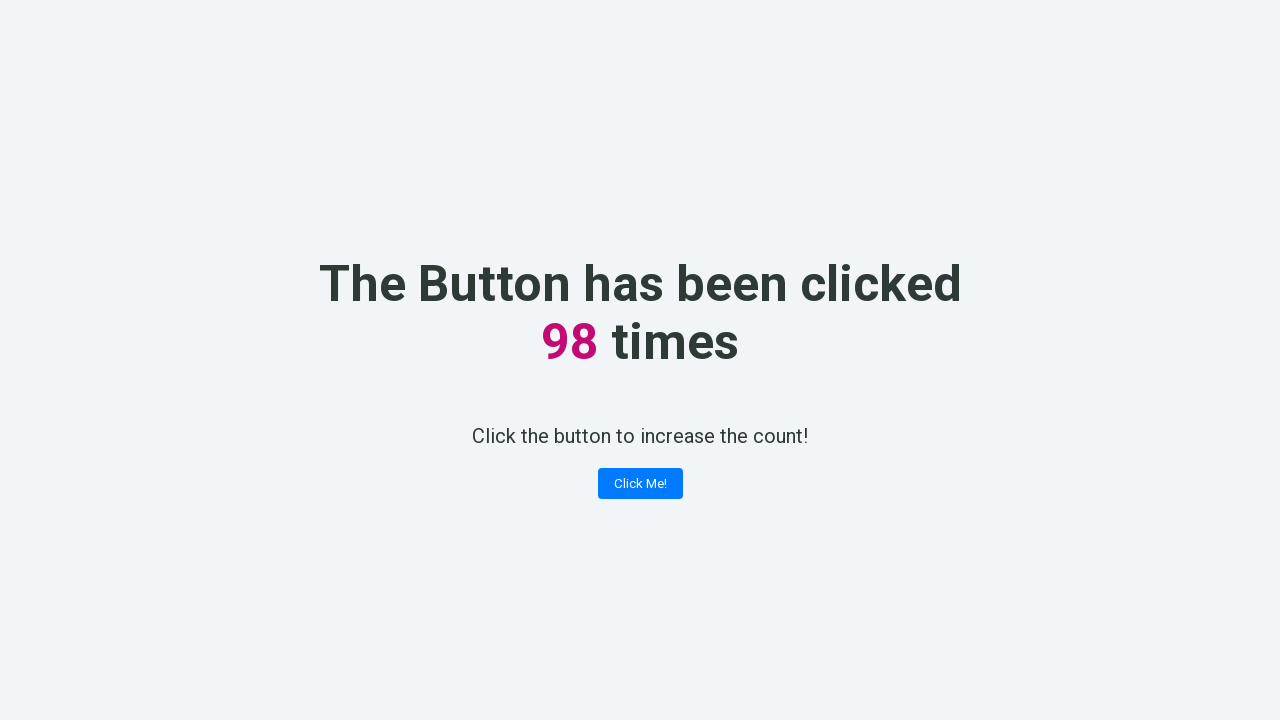

Verified counter value is 98 (expected 98)
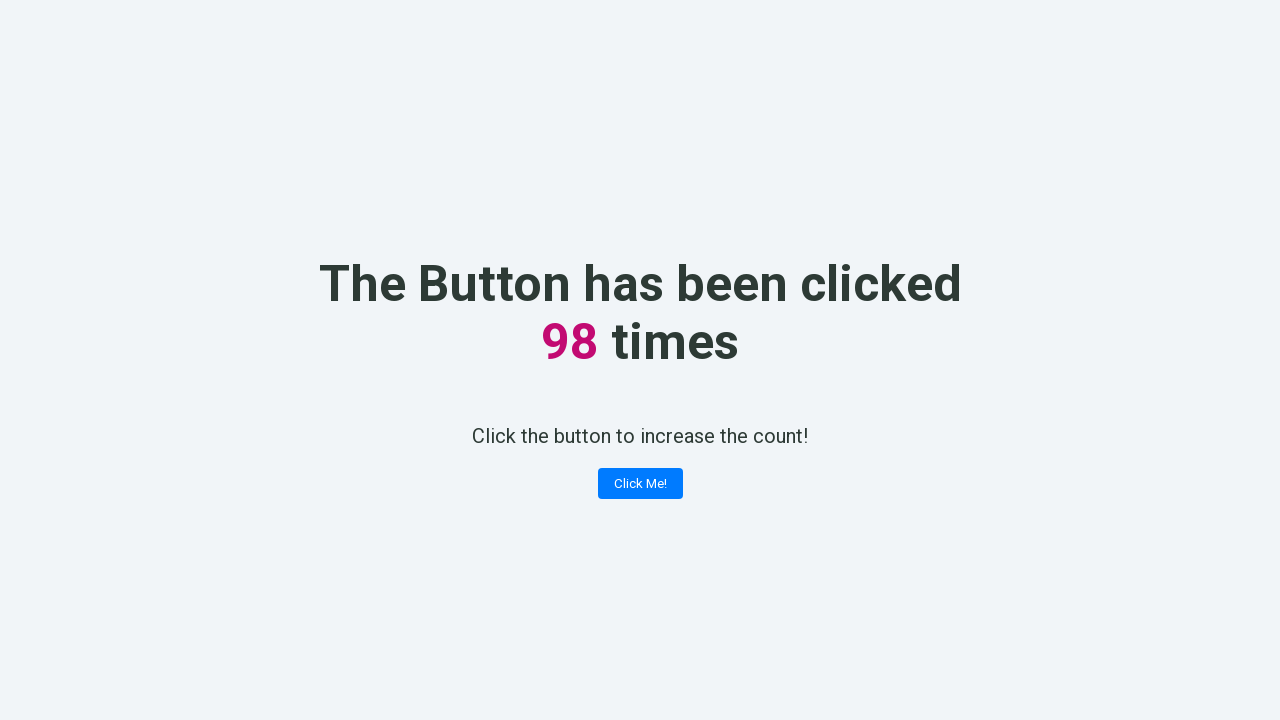

Clicked 'Click Me!' button (iteration 99/100) at (640, 484) on xpath=//button[contains(text(), 'Click Me!')]
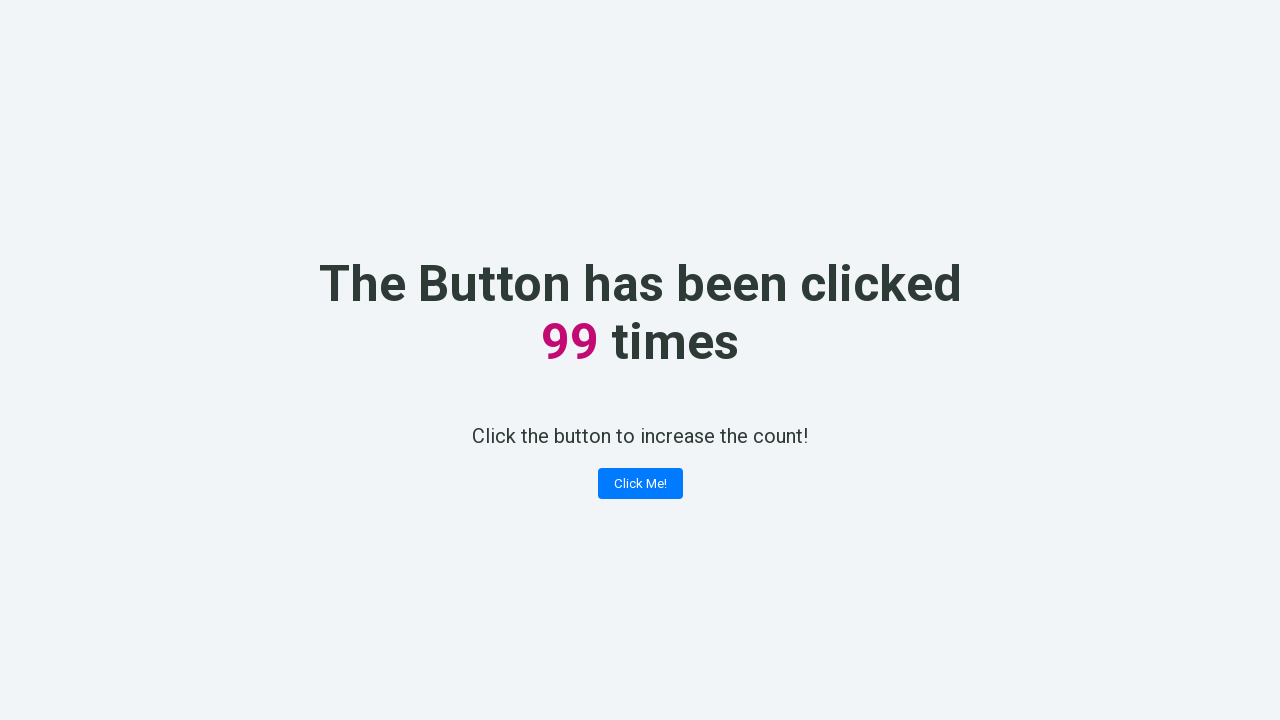

Verified counter value is 99 (expected 99)
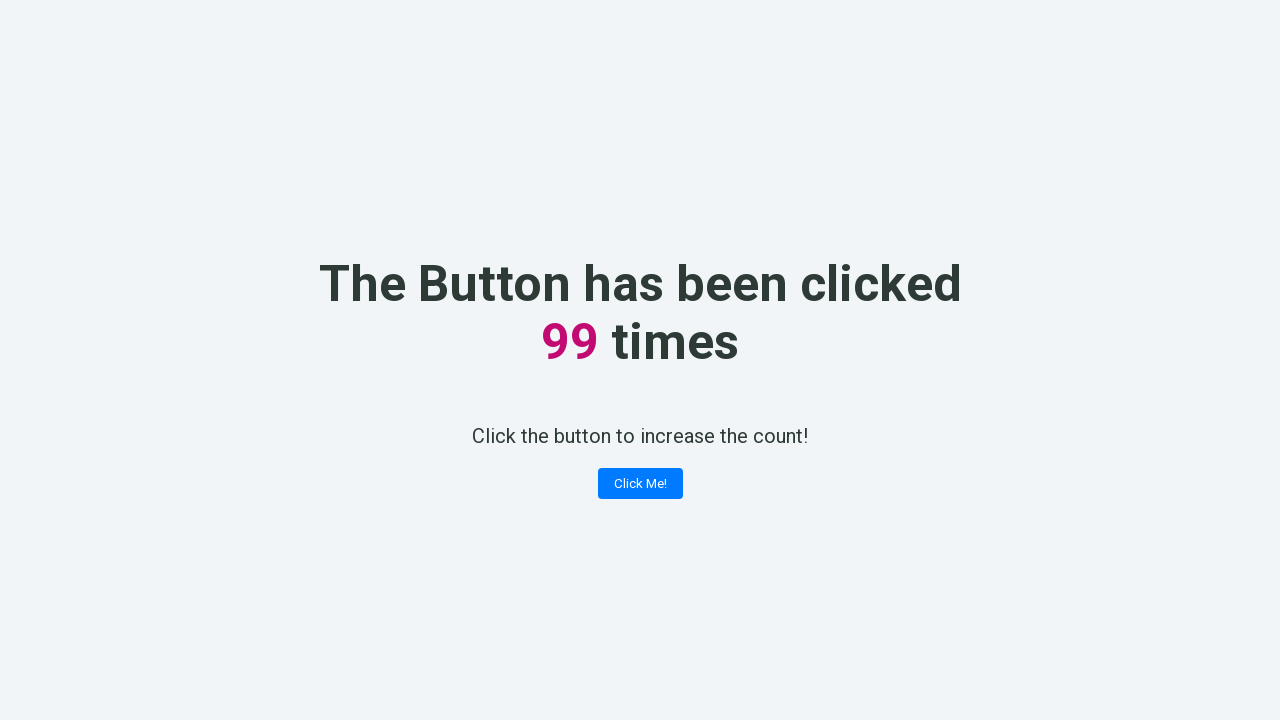

Clicked 'Click Me!' button (iteration 100/100) at (640, 484) on xpath=//button[contains(text(), 'Click Me!')]
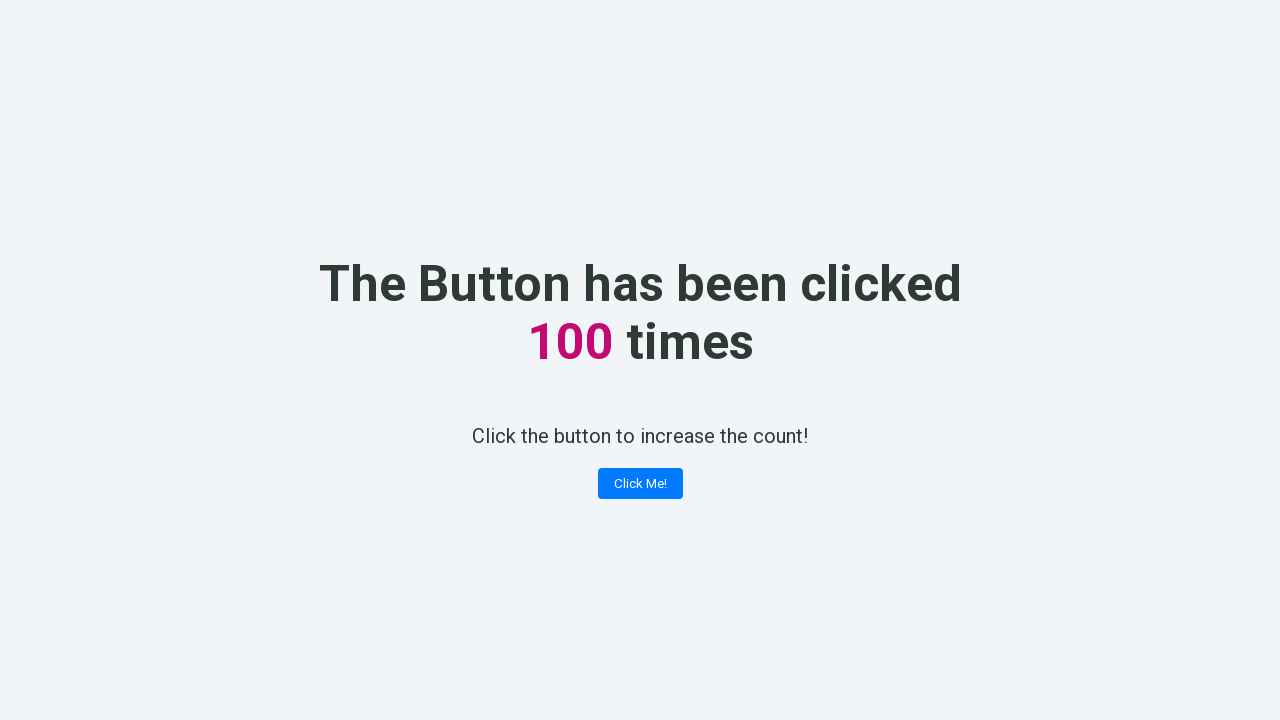

Verified counter value is 100 (expected 100)
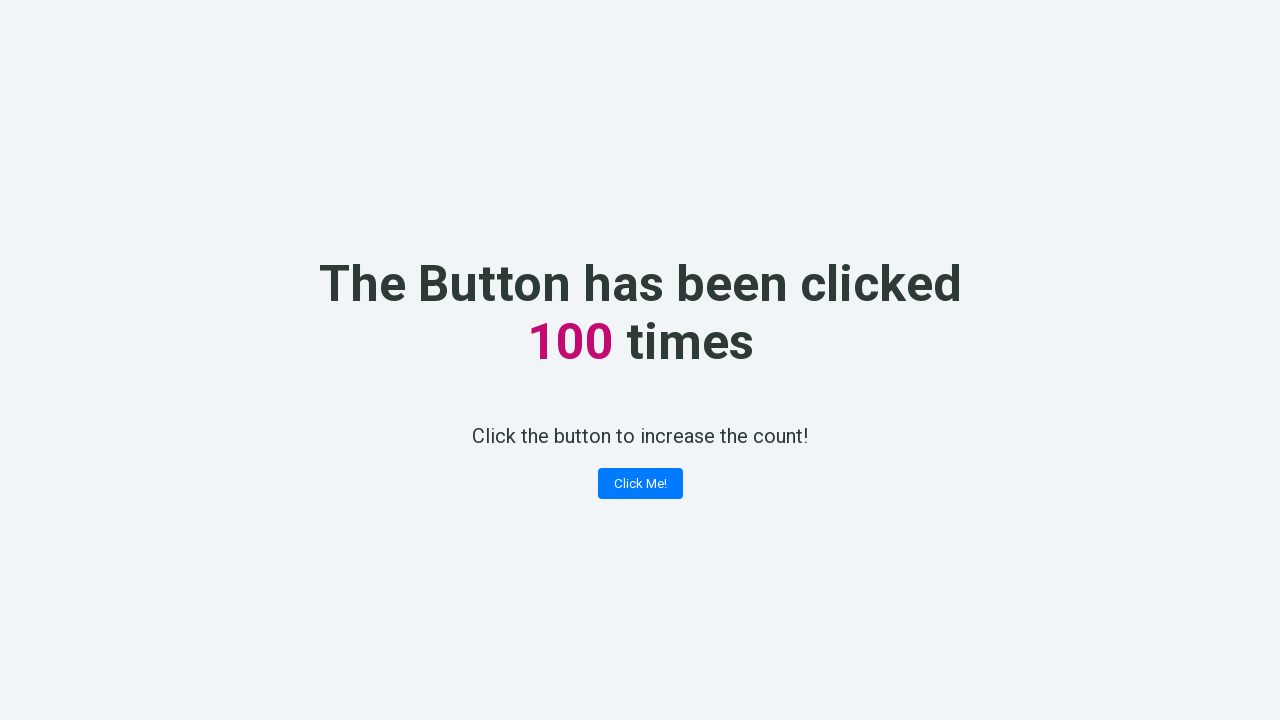

All 100 button clicks completed successfully with correct counter increments
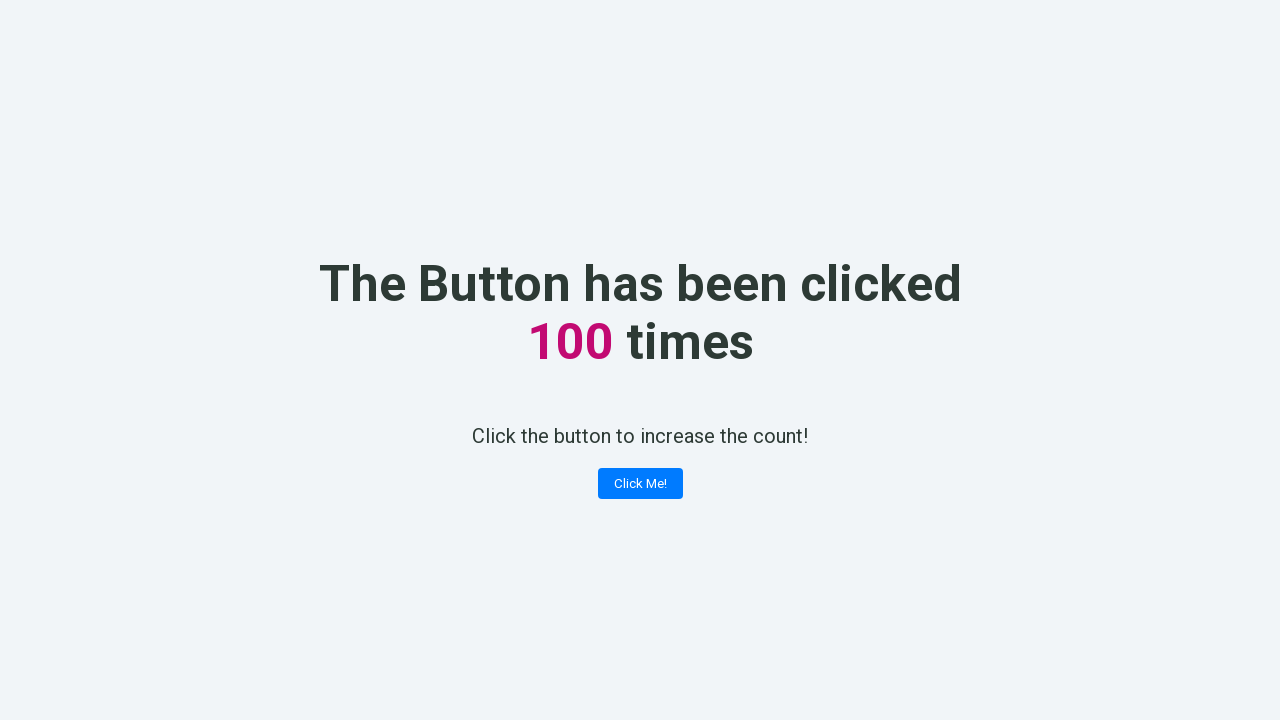

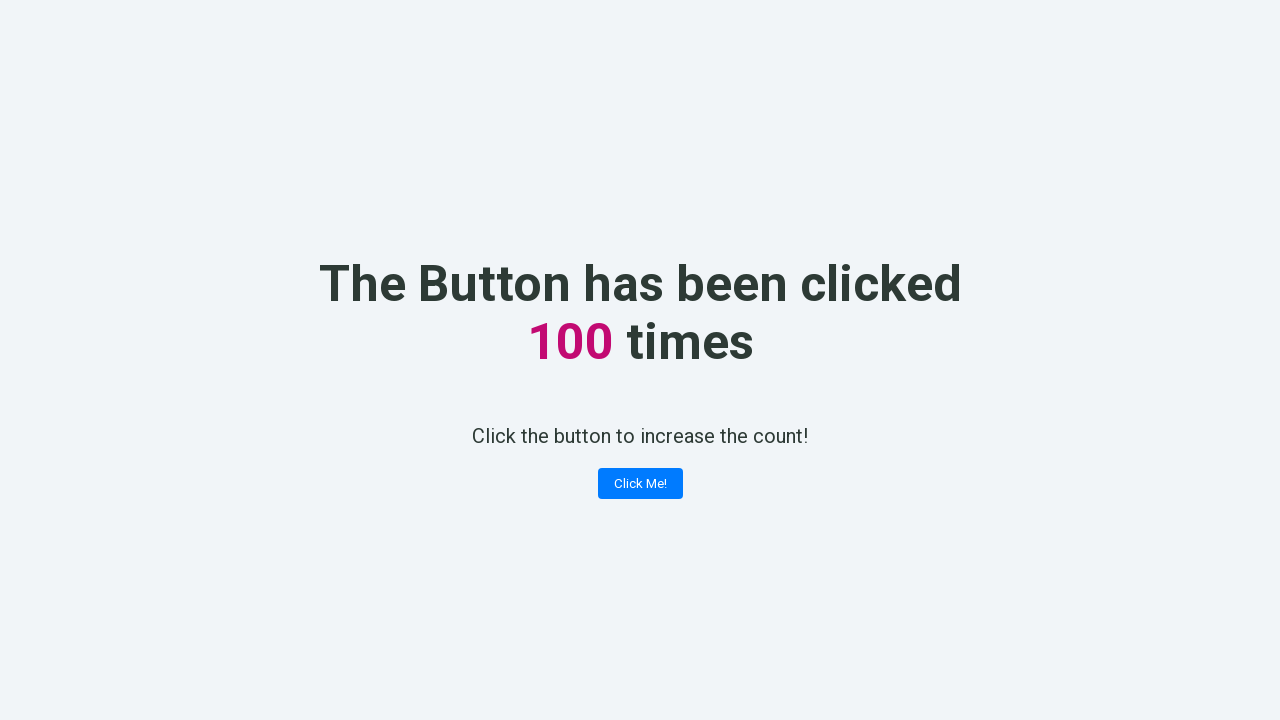